Tests dynamic element creation and deletion by clicking Add Element button 100 times, verifying the count, then deleting 90 elements and verifying the remaining count

Starting URL: http://the-internet.herokuapp.com/add_remove_elements/

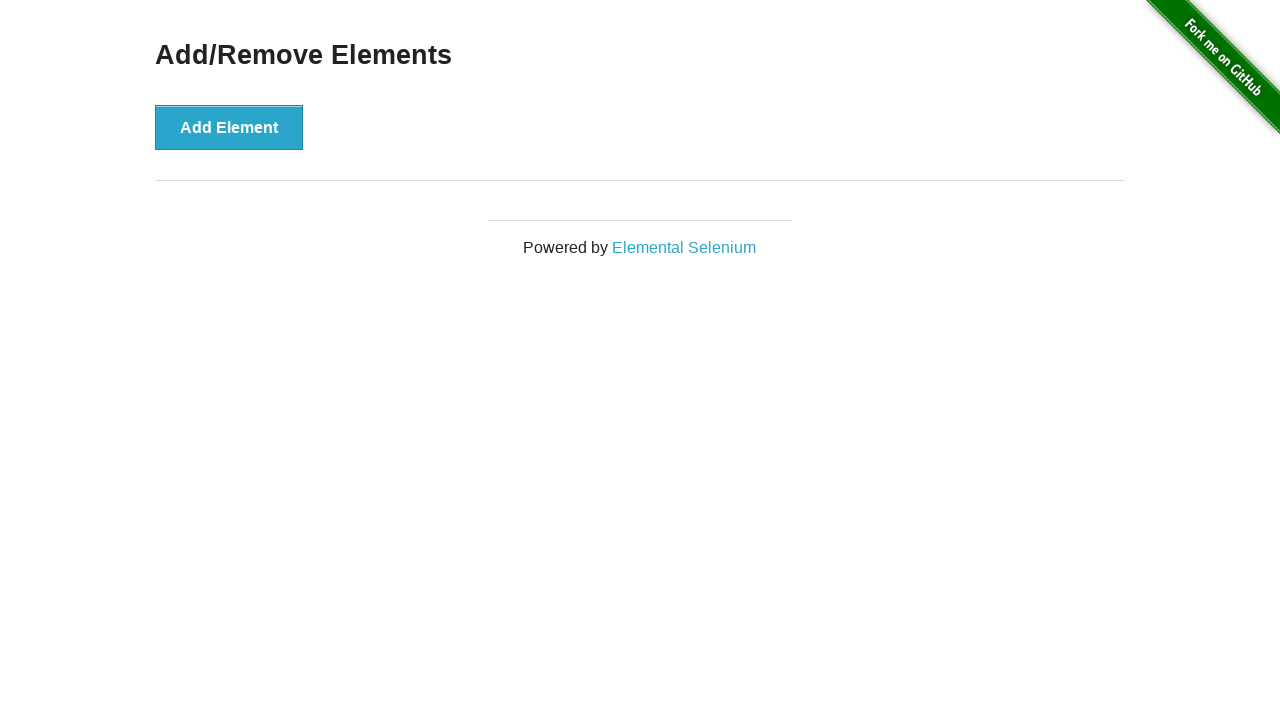

Navigated to Add/Remove Elements page
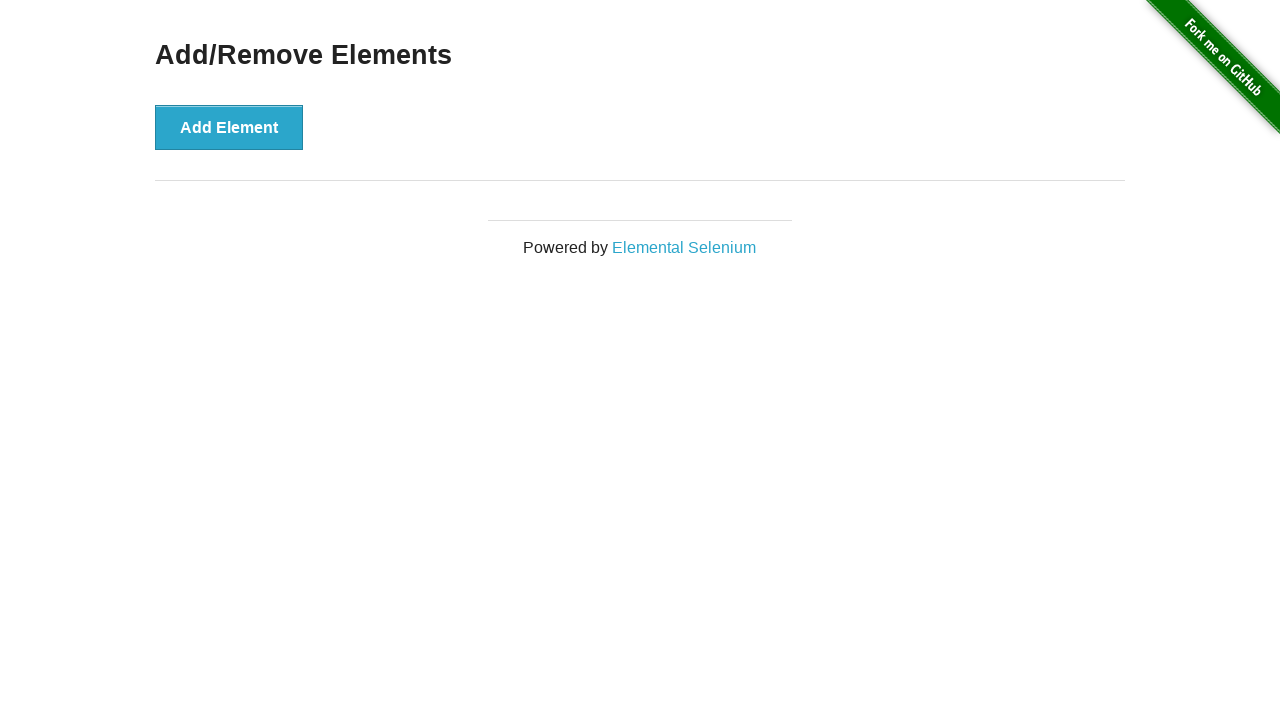

Clicked Add Element button (iteration 1/100) at (229, 127) on button[onclick='addElement()']
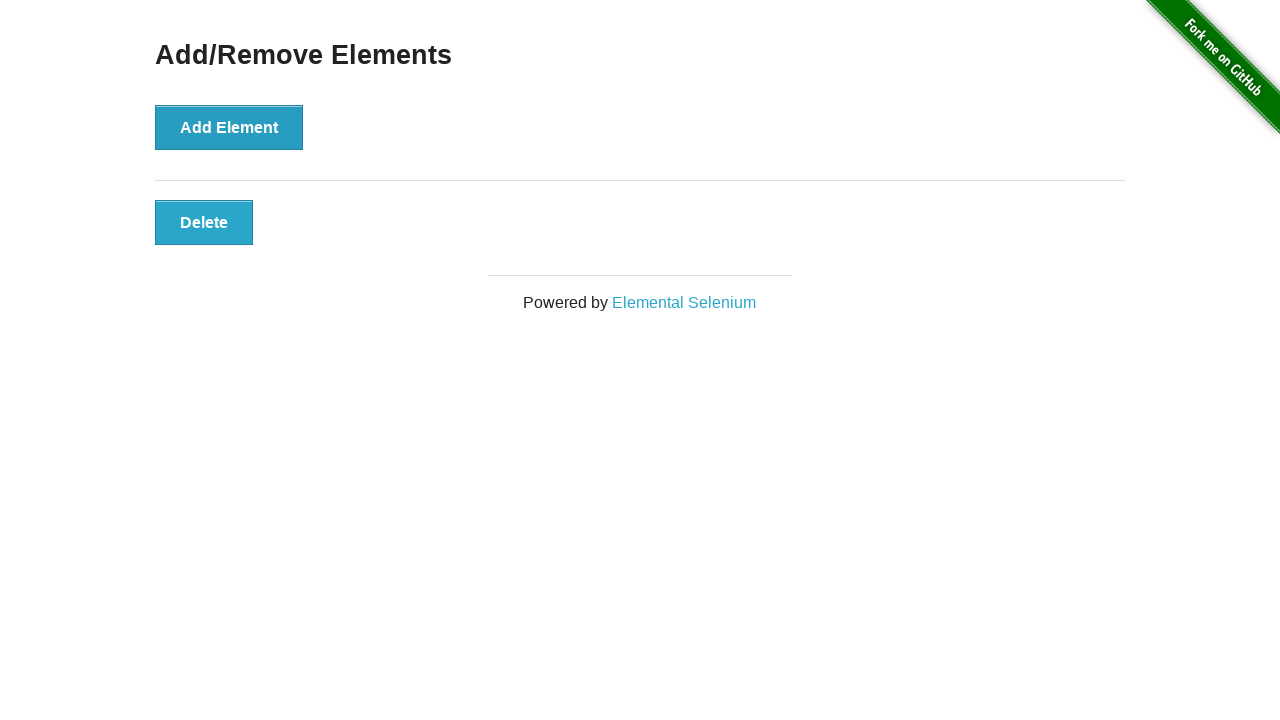

Clicked Add Element button (iteration 2/100) at (229, 127) on button[onclick='addElement()']
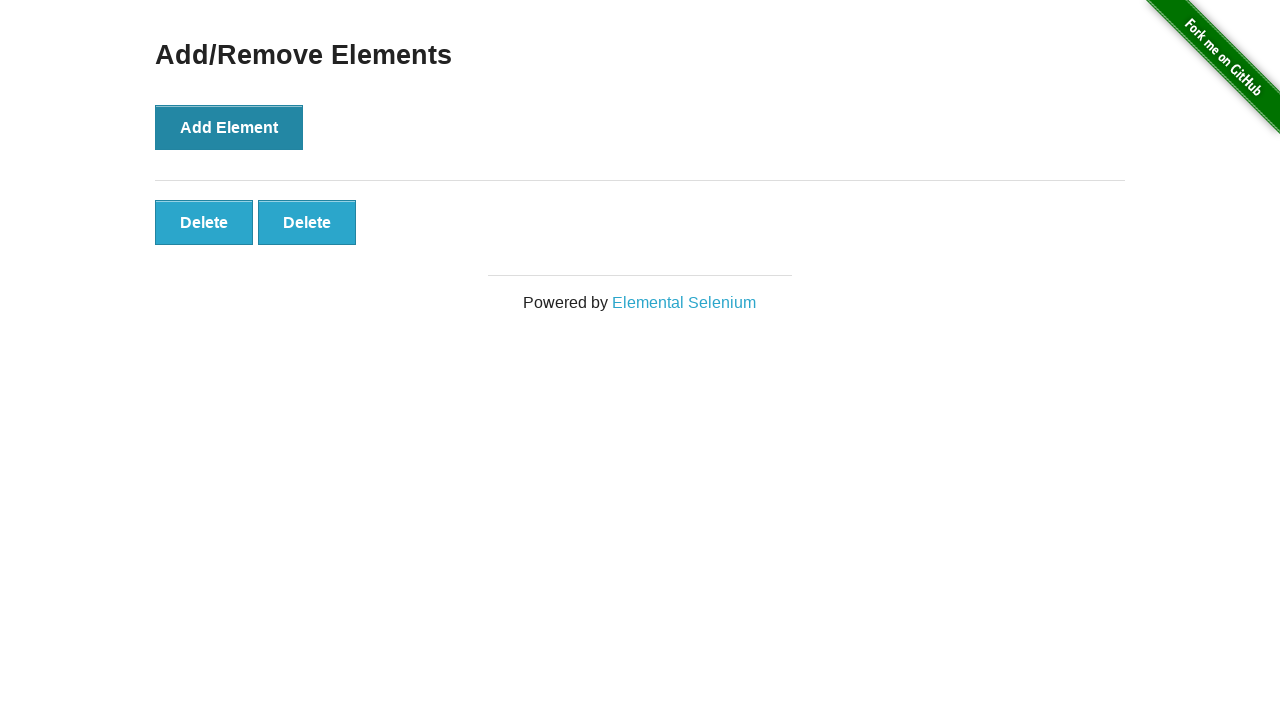

Clicked Add Element button (iteration 3/100) at (229, 127) on button[onclick='addElement()']
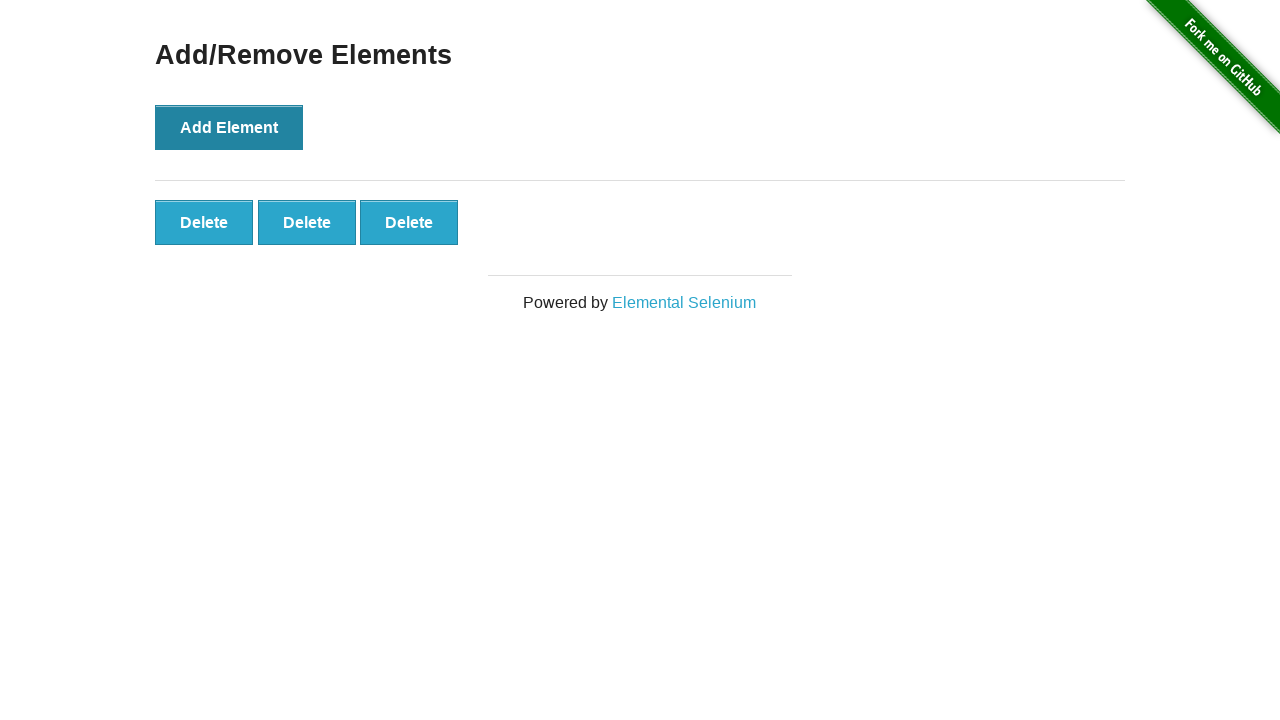

Clicked Add Element button (iteration 4/100) at (229, 127) on button[onclick='addElement()']
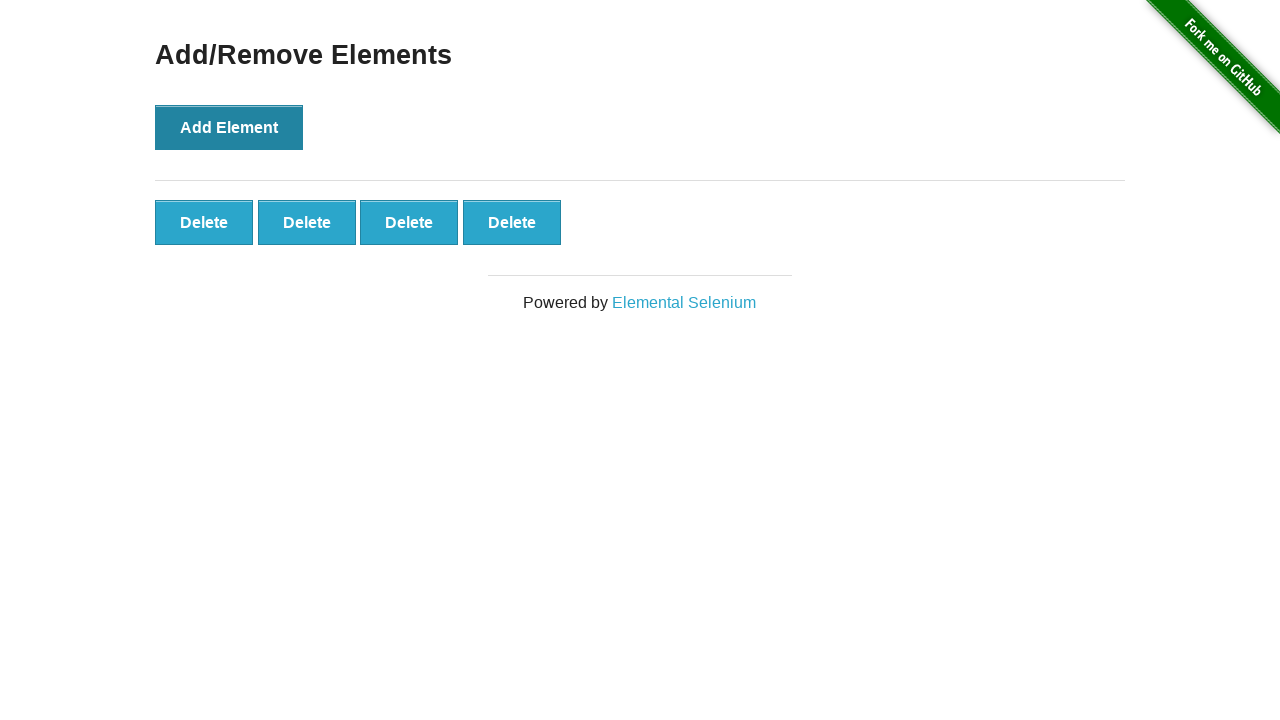

Clicked Add Element button (iteration 5/100) at (229, 127) on button[onclick='addElement()']
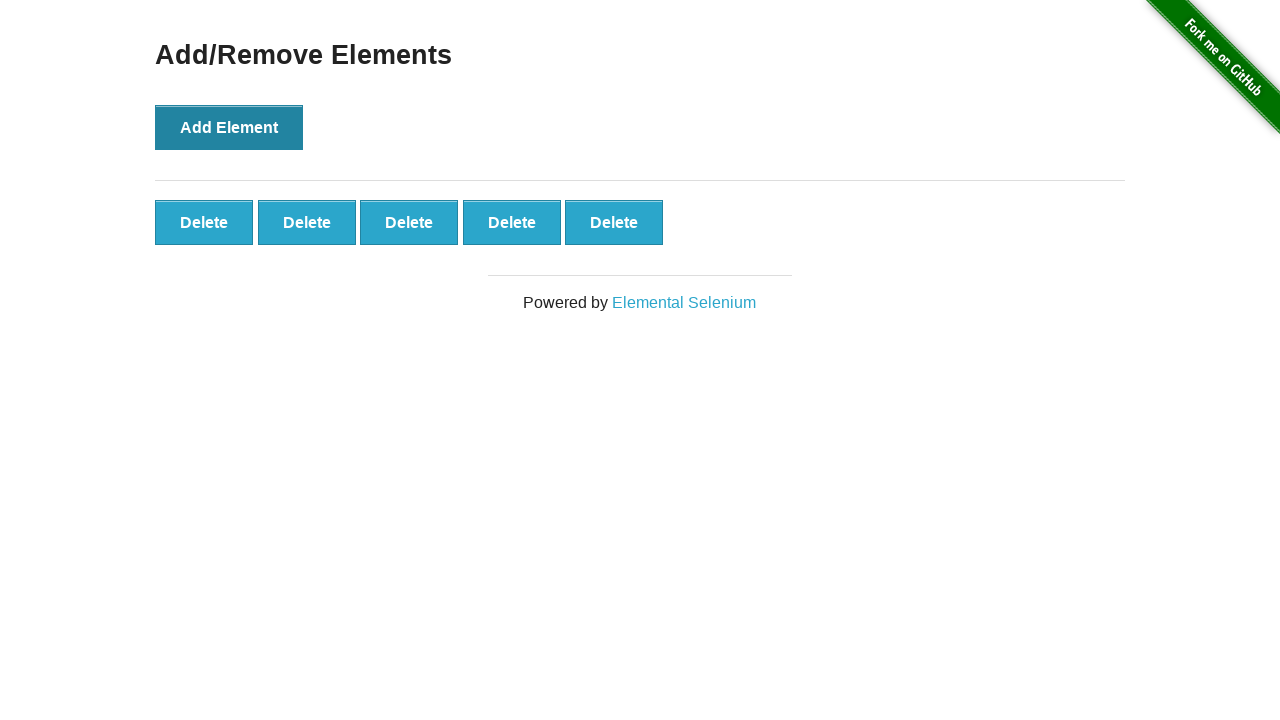

Clicked Add Element button (iteration 6/100) at (229, 127) on button[onclick='addElement()']
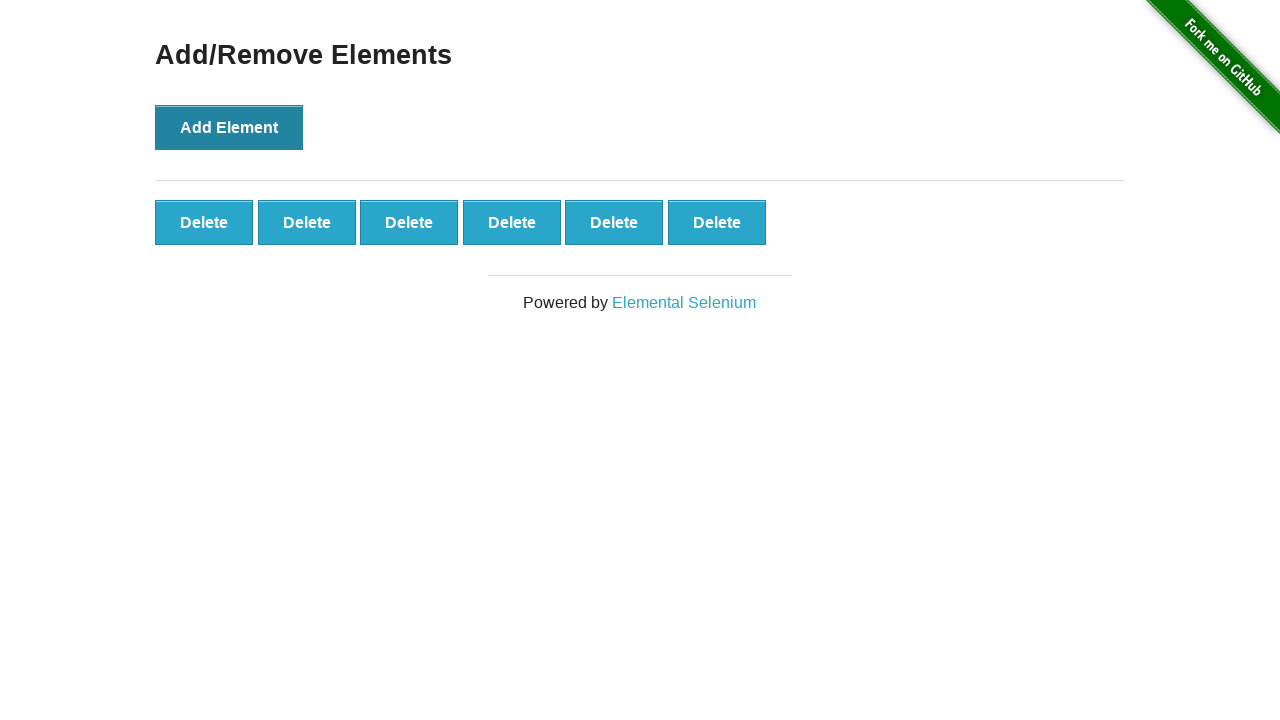

Clicked Add Element button (iteration 7/100) at (229, 127) on button[onclick='addElement()']
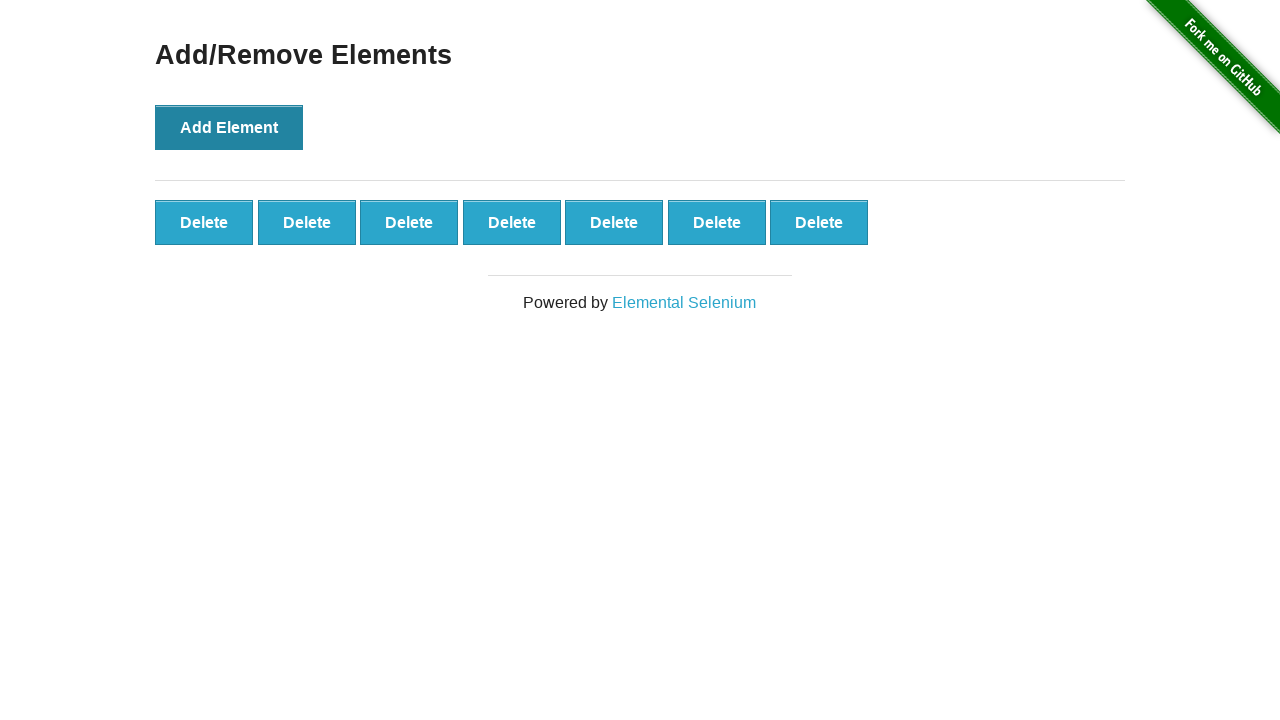

Clicked Add Element button (iteration 8/100) at (229, 127) on button[onclick='addElement()']
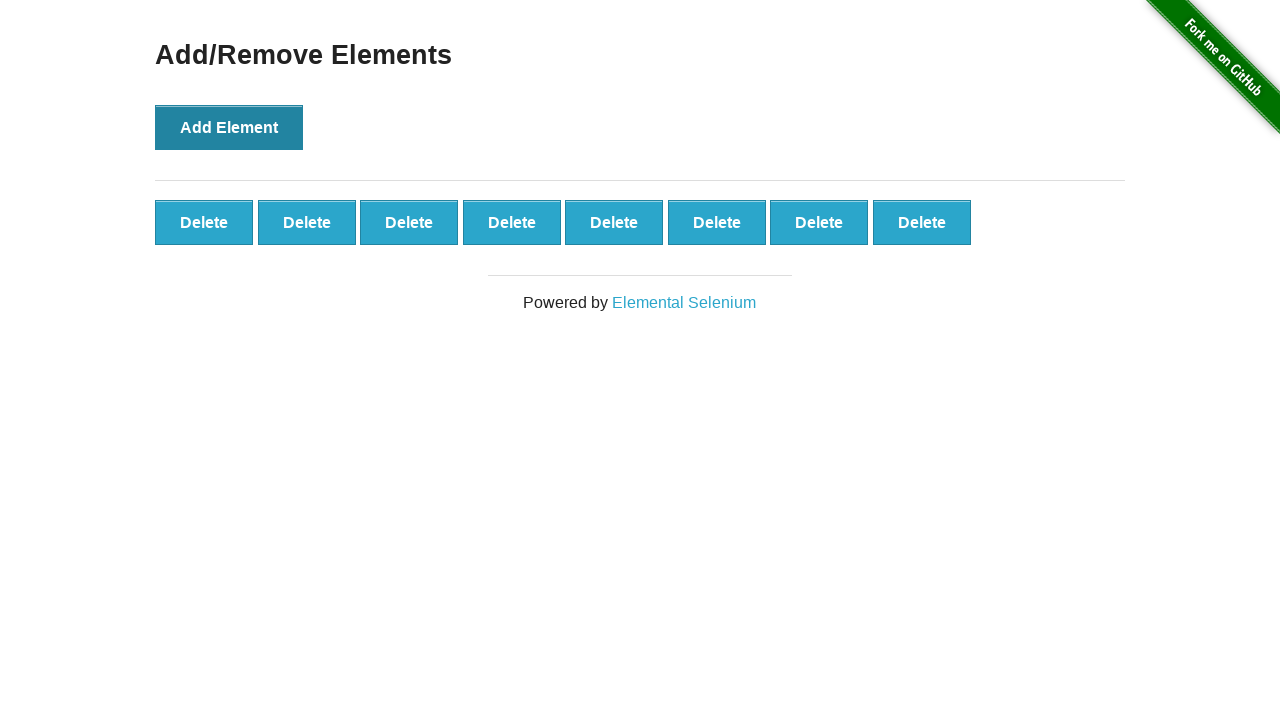

Clicked Add Element button (iteration 9/100) at (229, 127) on button[onclick='addElement()']
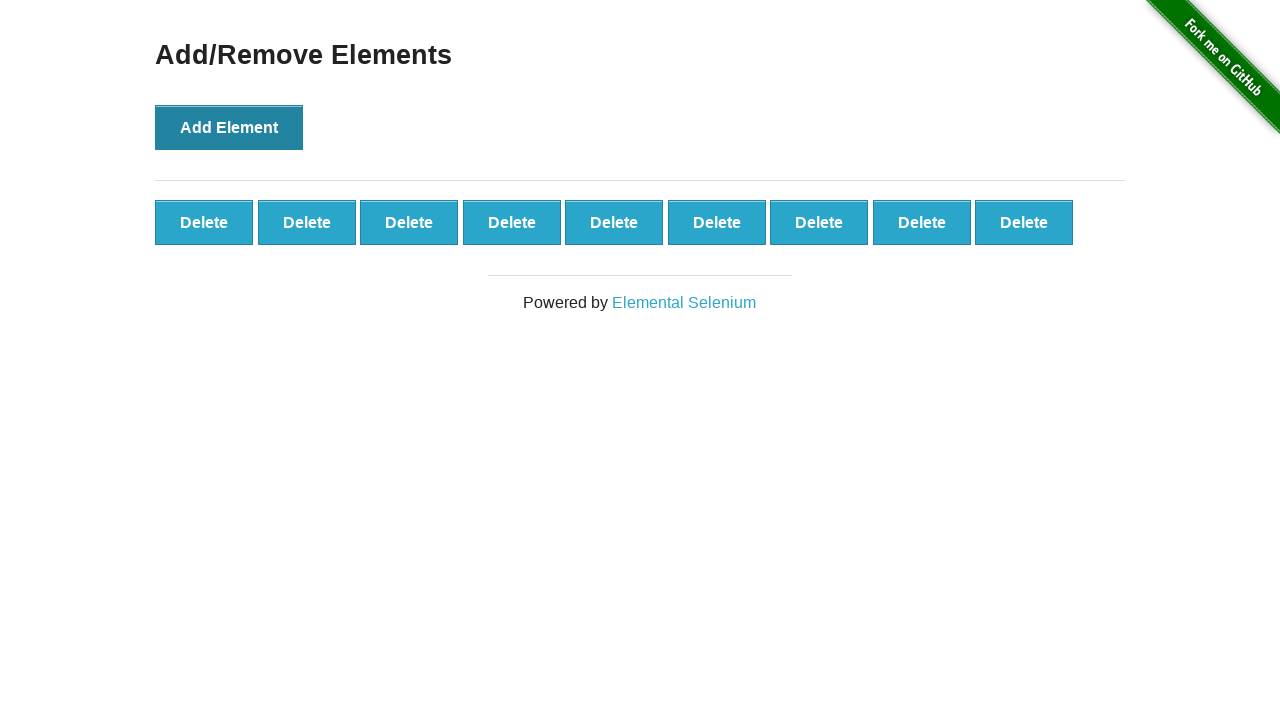

Clicked Add Element button (iteration 10/100) at (229, 127) on button[onclick='addElement()']
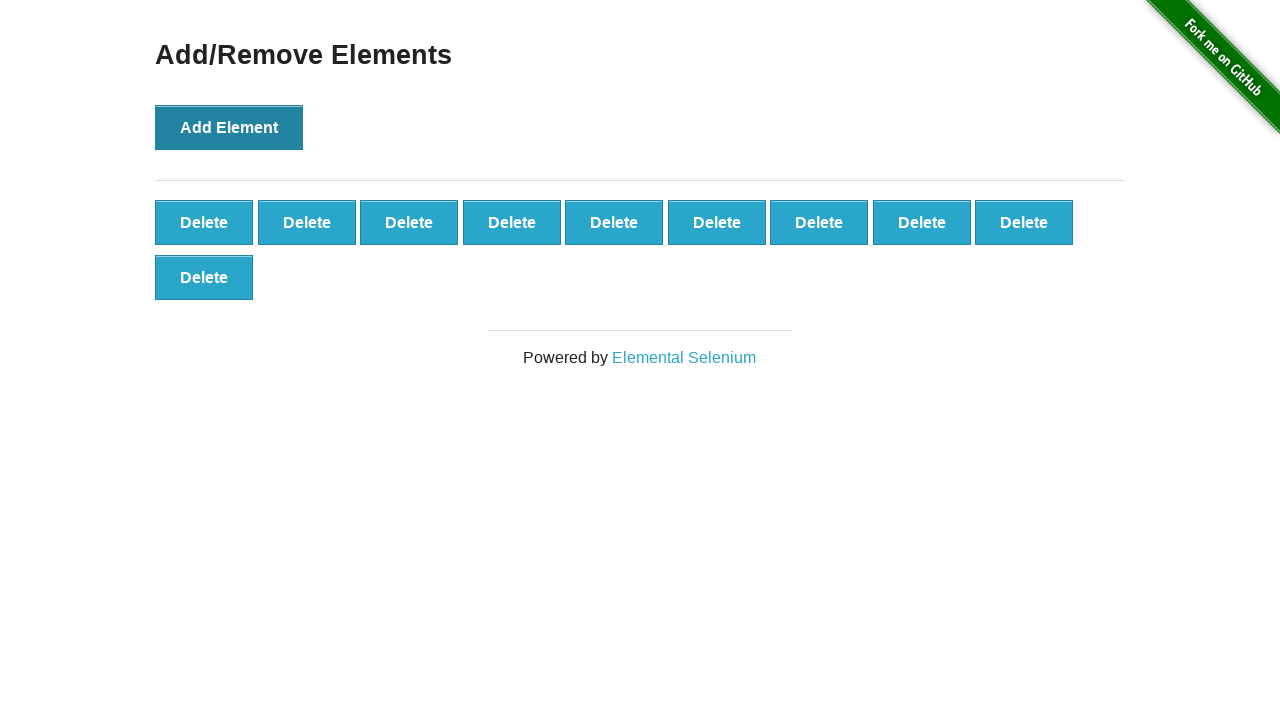

Clicked Add Element button (iteration 11/100) at (229, 127) on button[onclick='addElement()']
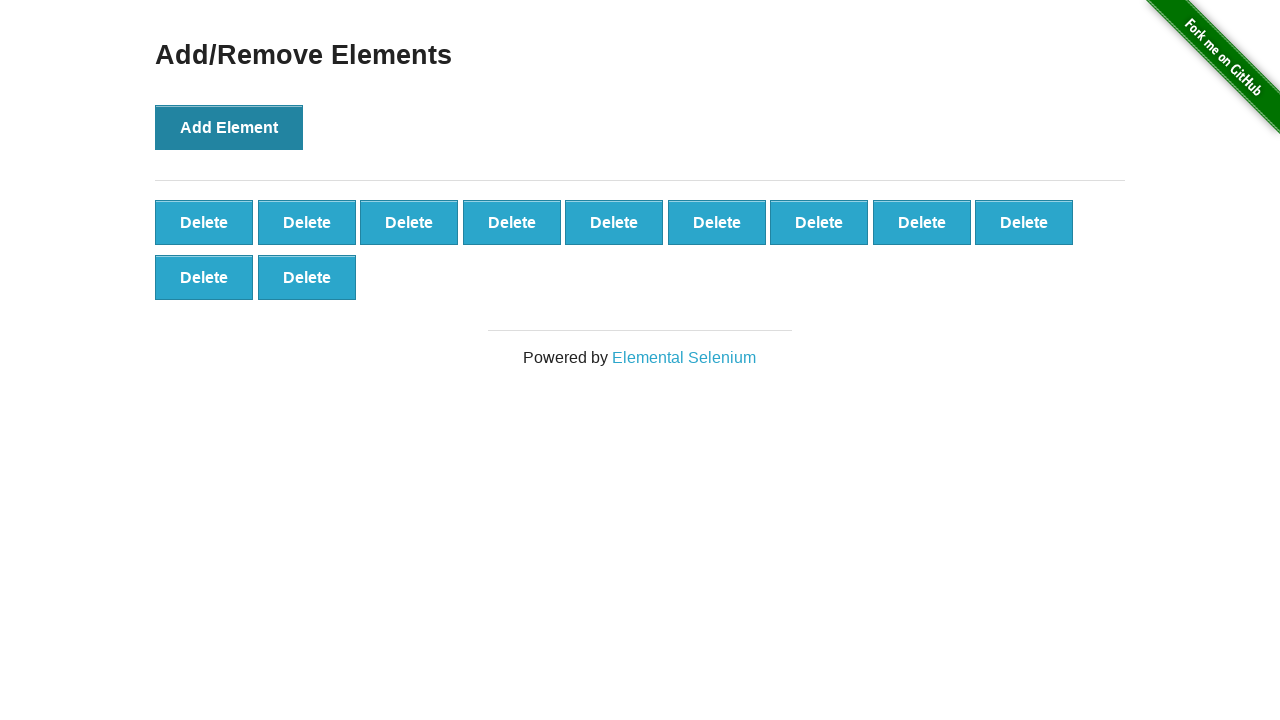

Clicked Add Element button (iteration 12/100) at (229, 127) on button[onclick='addElement()']
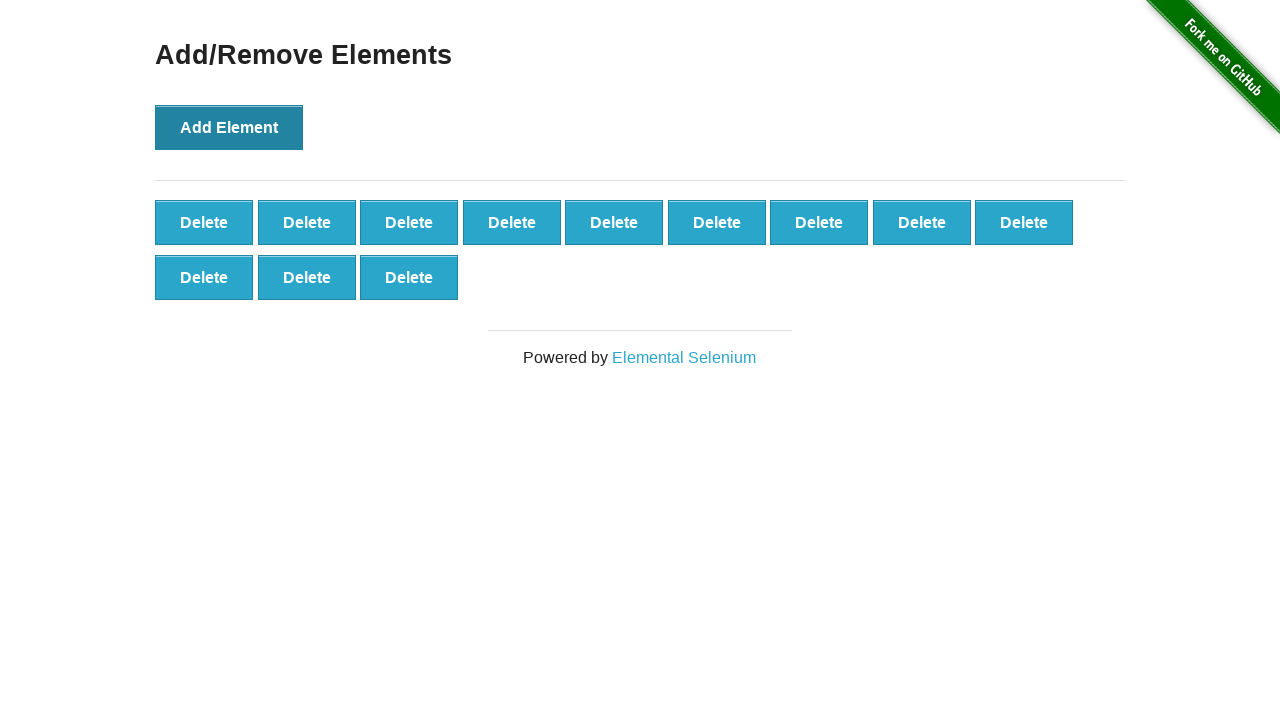

Clicked Add Element button (iteration 13/100) at (229, 127) on button[onclick='addElement()']
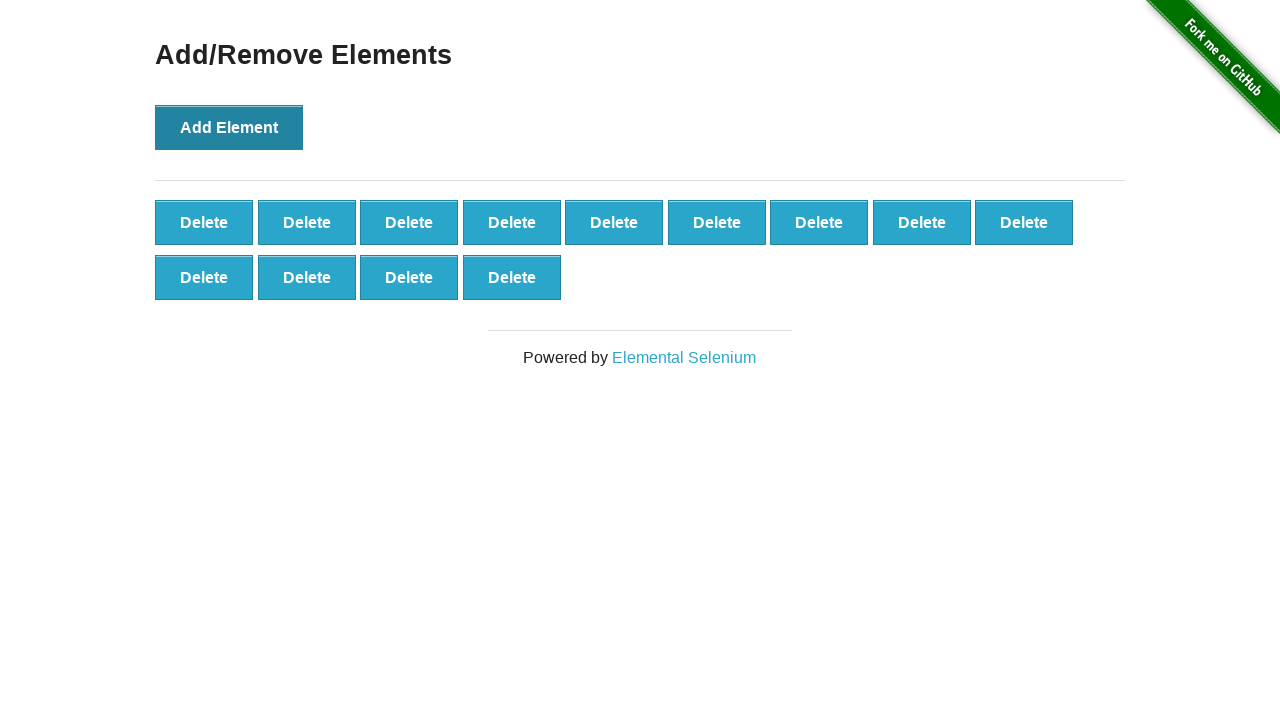

Clicked Add Element button (iteration 14/100) at (229, 127) on button[onclick='addElement()']
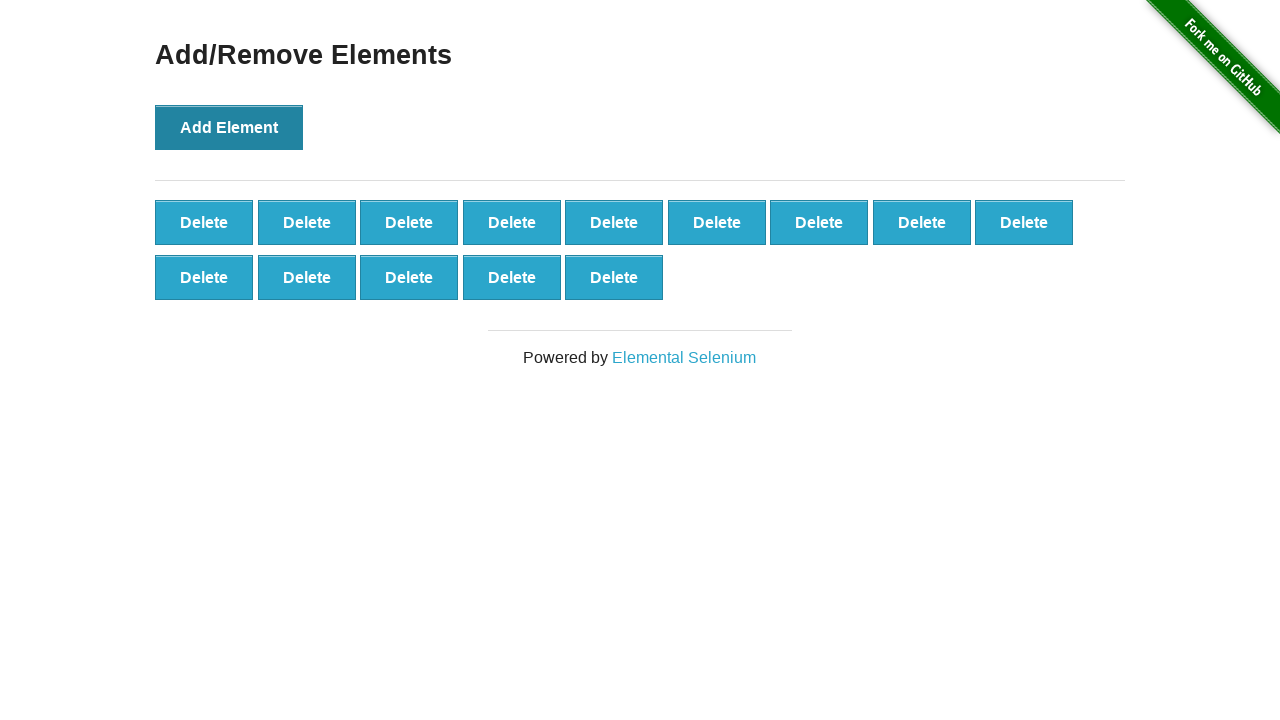

Clicked Add Element button (iteration 15/100) at (229, 127) on button[onclick='addElement()']
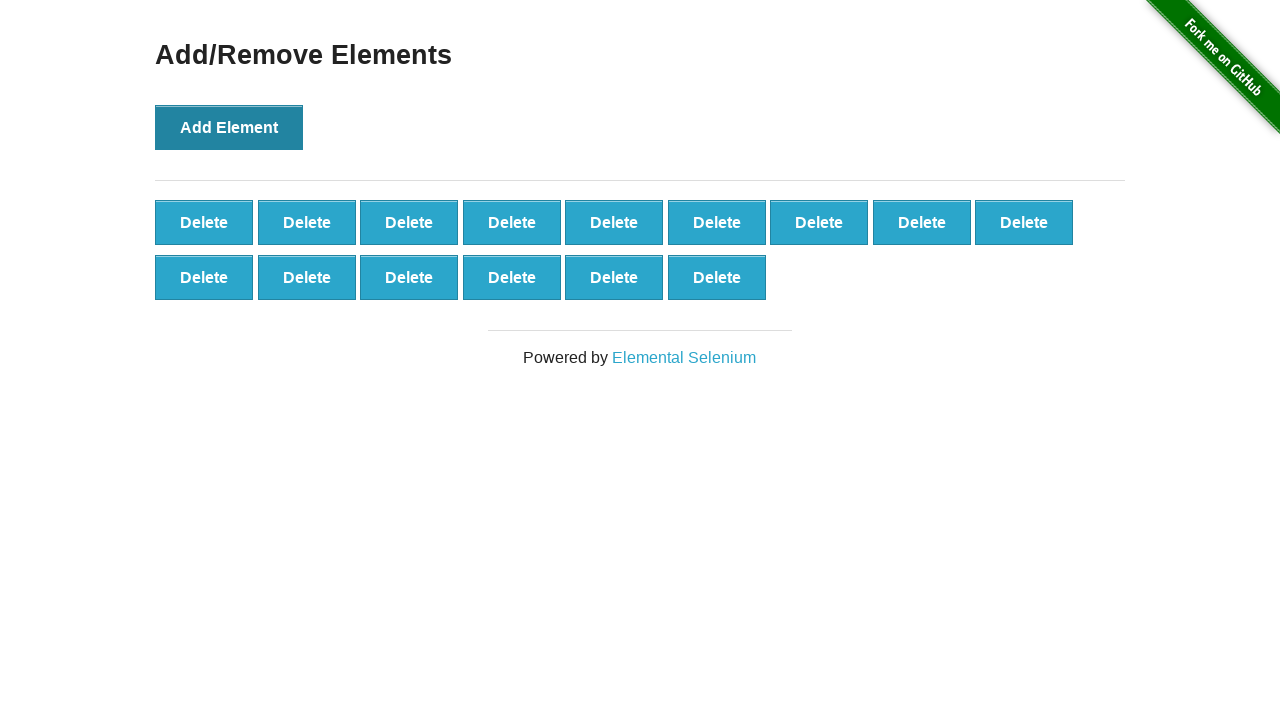

Clicked Add Element button (iteration 16/100) at (229, 127) on button[onclick='addElement()']
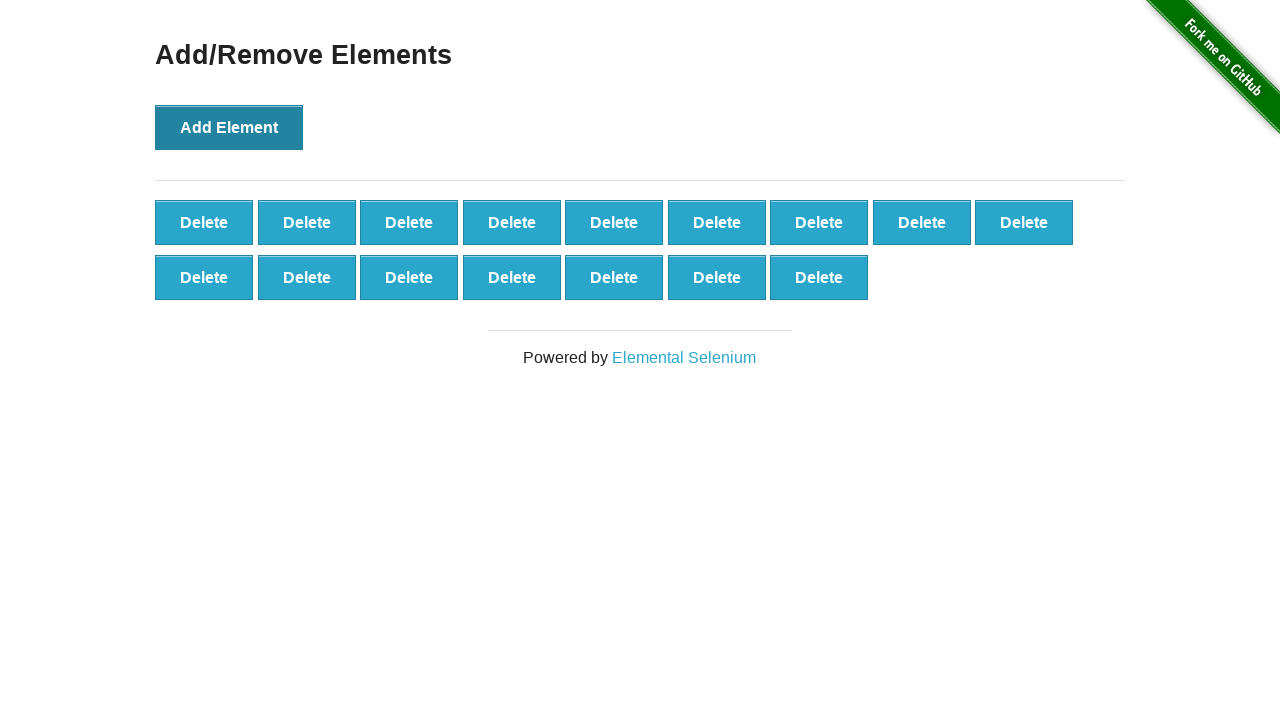

Clicked Add Element button (iteration 17/100) at (229, 127) on button[onclick='addElement()']
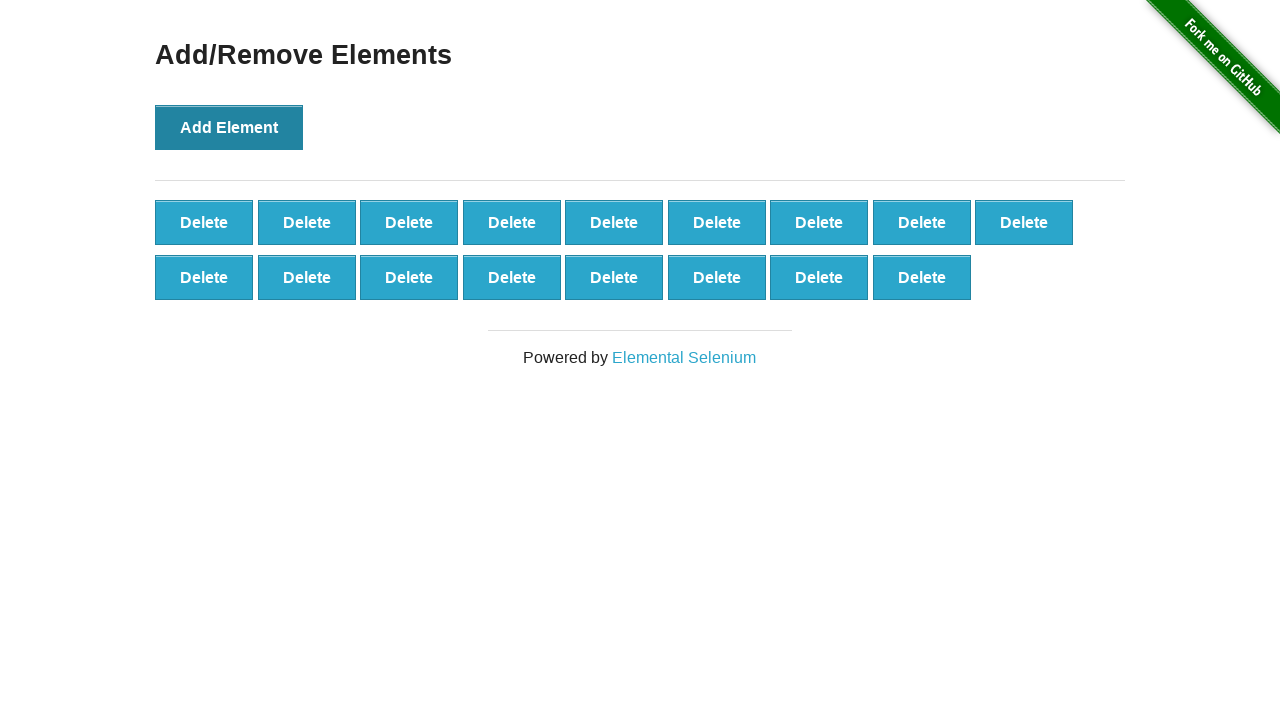

Clicked Add Element button (iteration 18/100) at (229, 127) on button[onclick='addElement()']
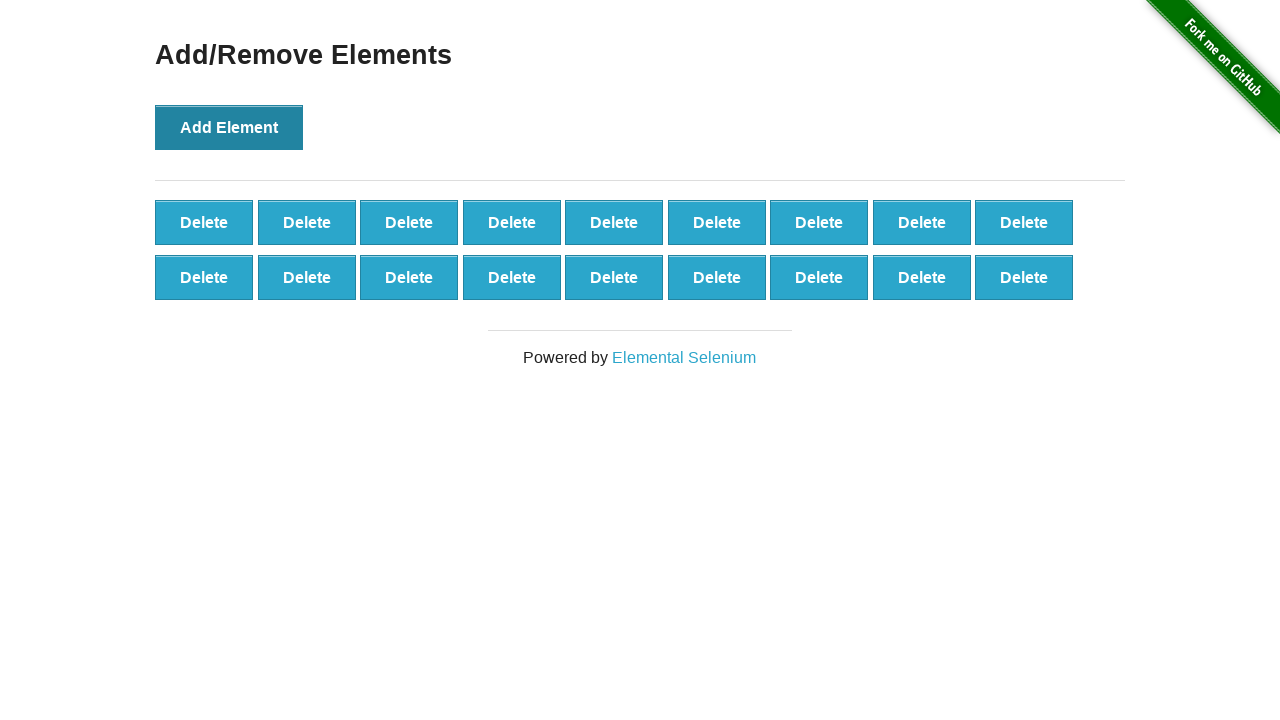

Clicked Add Element button (iteration 19/100) at (229, 127) on button[onclick='addElement()']
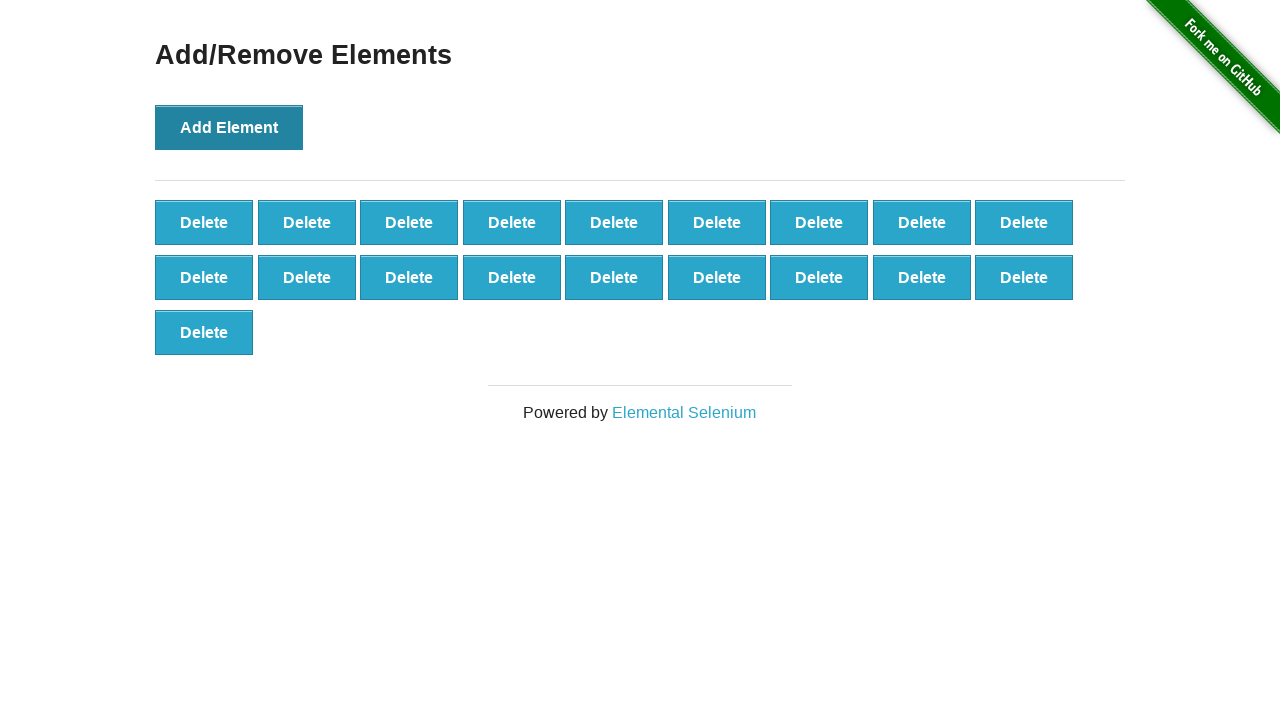

Clicked Add Element button (iteration 20/100) at (229, 127) on button[onclick='addElement()']
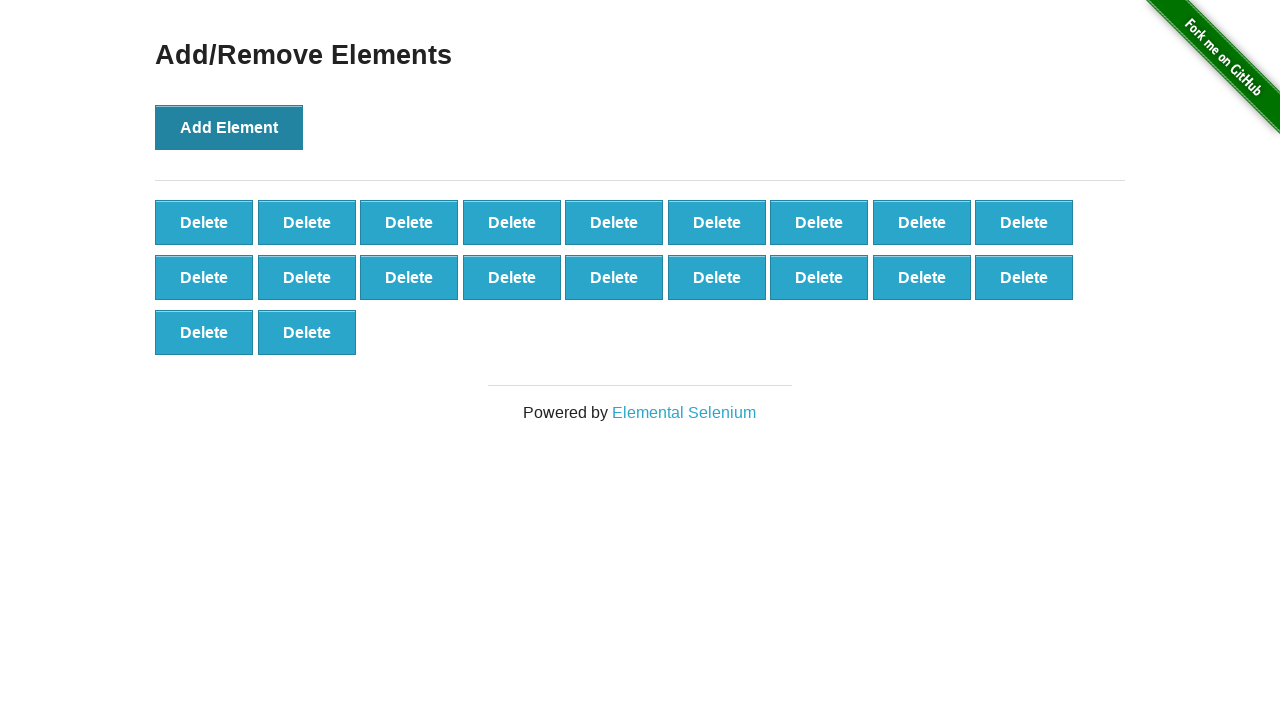

Clicked Add Element button (iteration 21/100) at (229, 127) on button[onclick='addElement()']
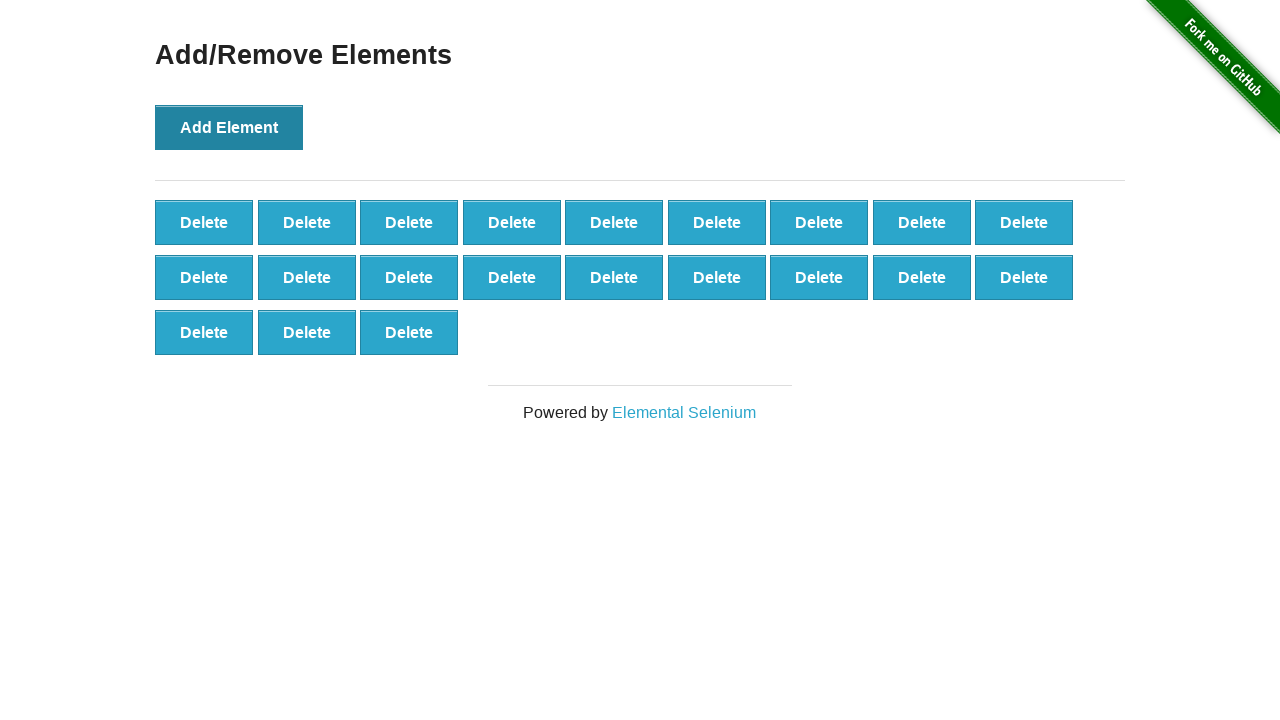

Clicked Add Element button (iteration 22/100) at (229, 127) on button[onclick='addElement()']
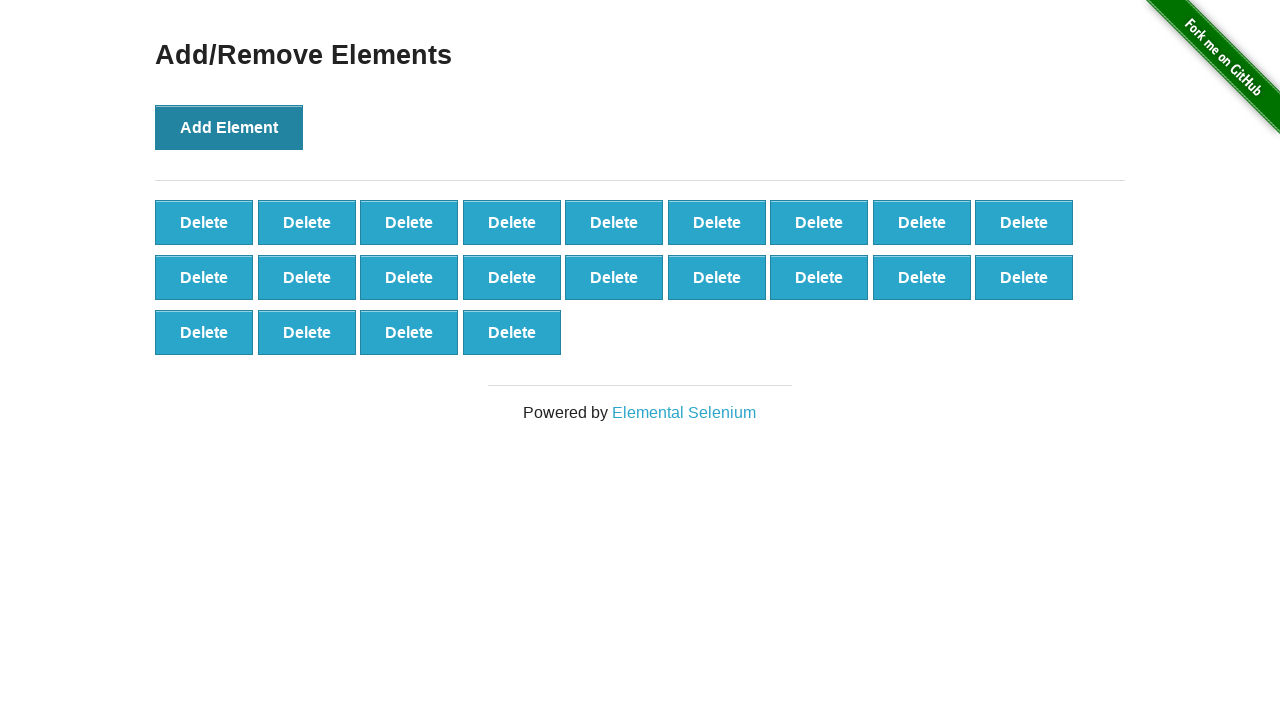

Clicked Add Element button (iteration 23/100) at (229, 127) on button[onclick='addElement()']
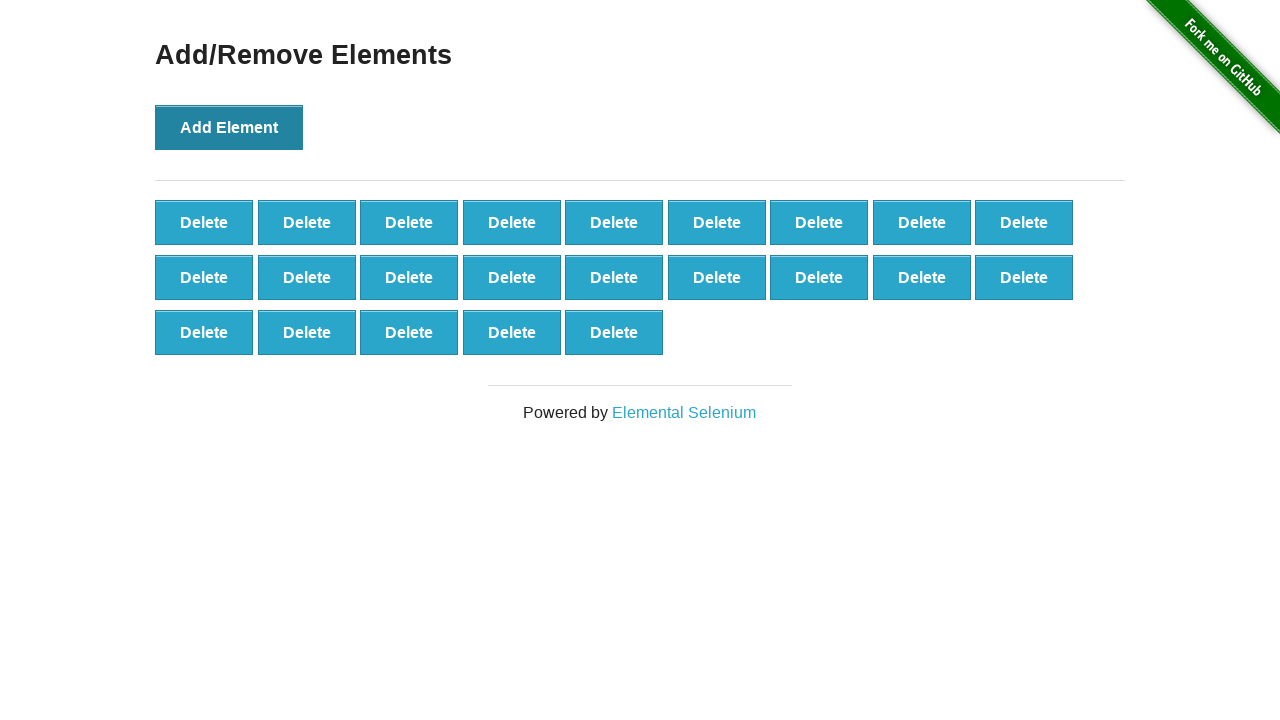

Clicked Add Element button (iteration 24/100) at (229, 127) on button[onclick='addElement()']
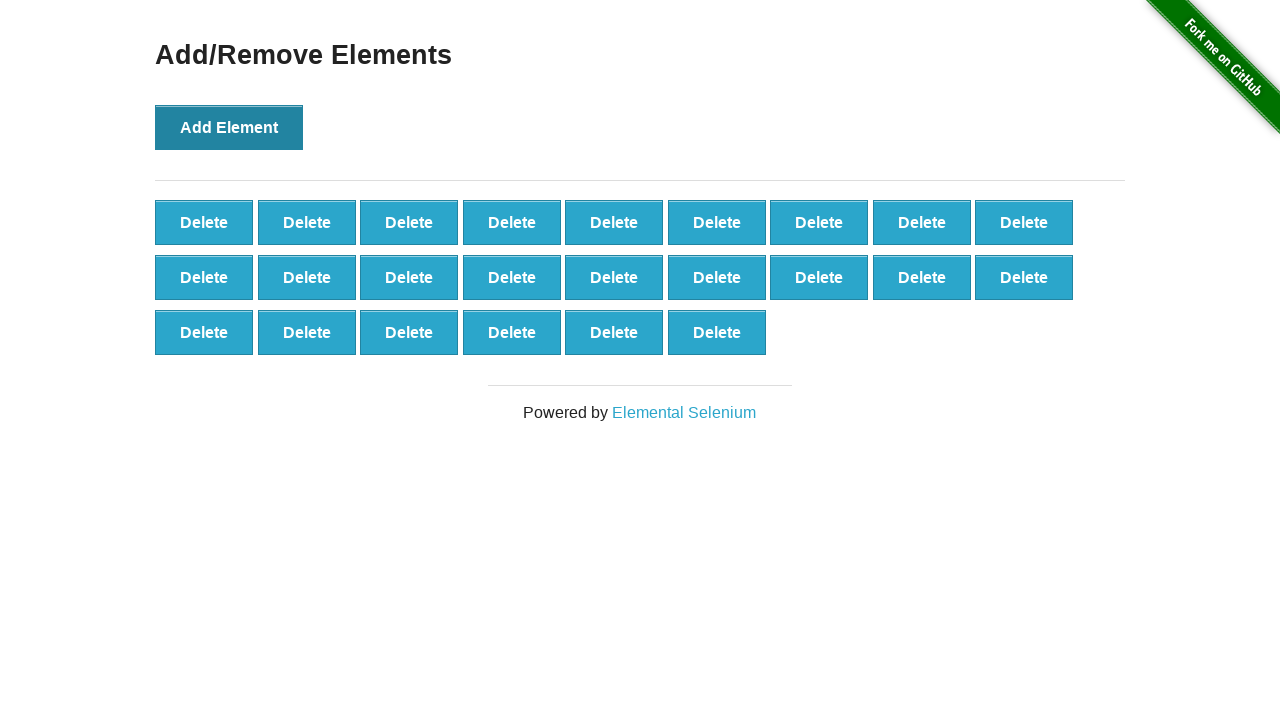

Clicked Add Element button (iteration 25/100) at (229, 127) on button[onclick='addElement()']
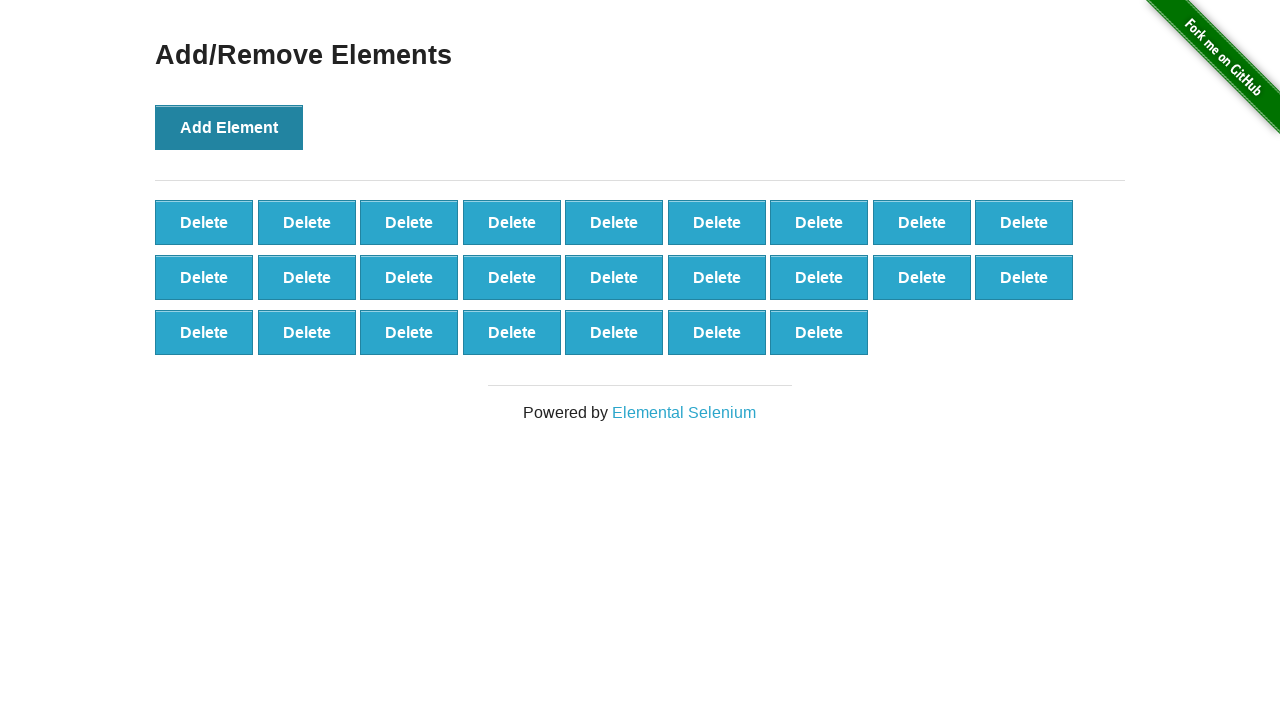

Clicked Add Element button (iteration 26/100) at (229, 127) on button[onclick='addElement()']
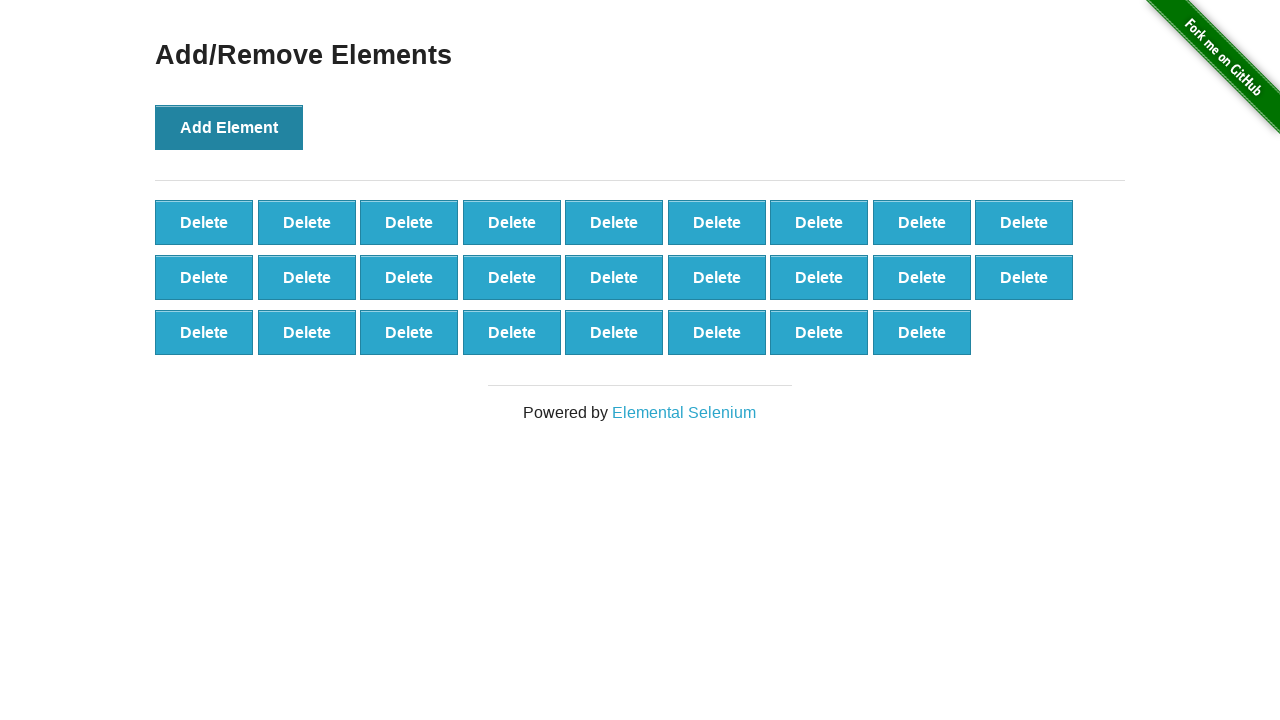

Clicked Add Element button (iteration 27/100) at (229, 127) on button[onclick='addElement()']
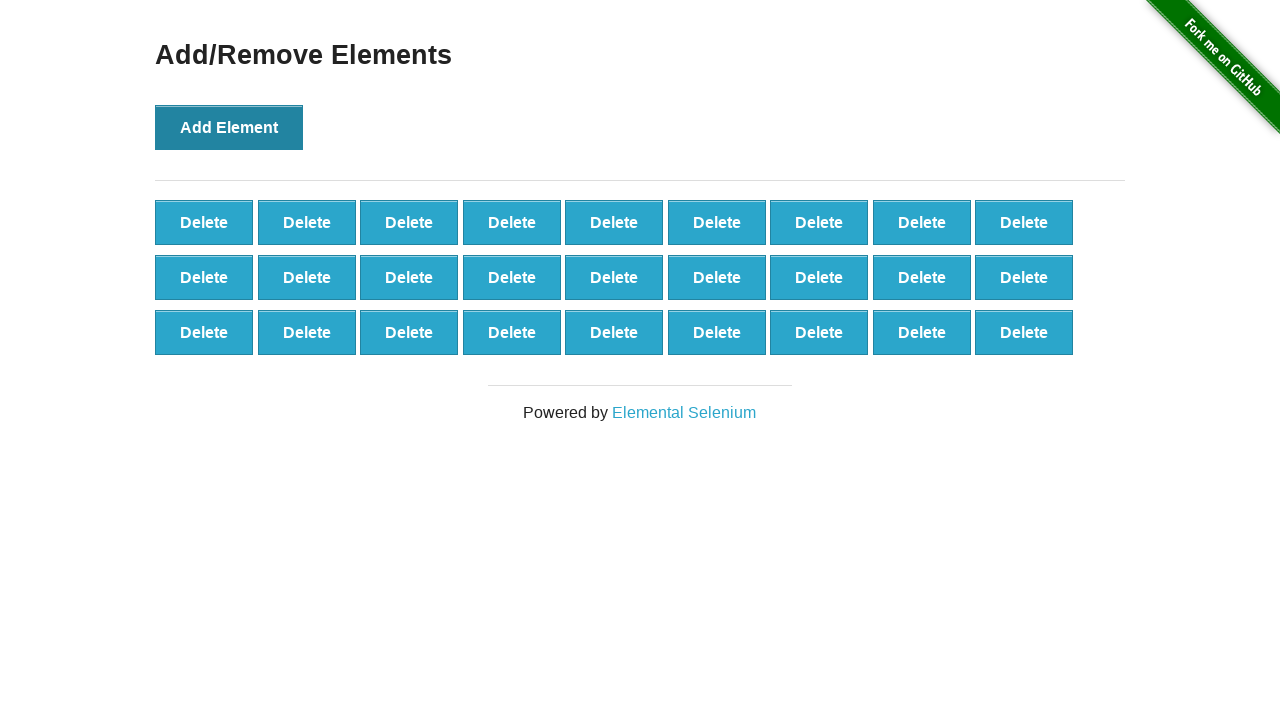

Clicked Add Element button (iteration 28/100) at (229, 127) on button[onclick='addElement()']
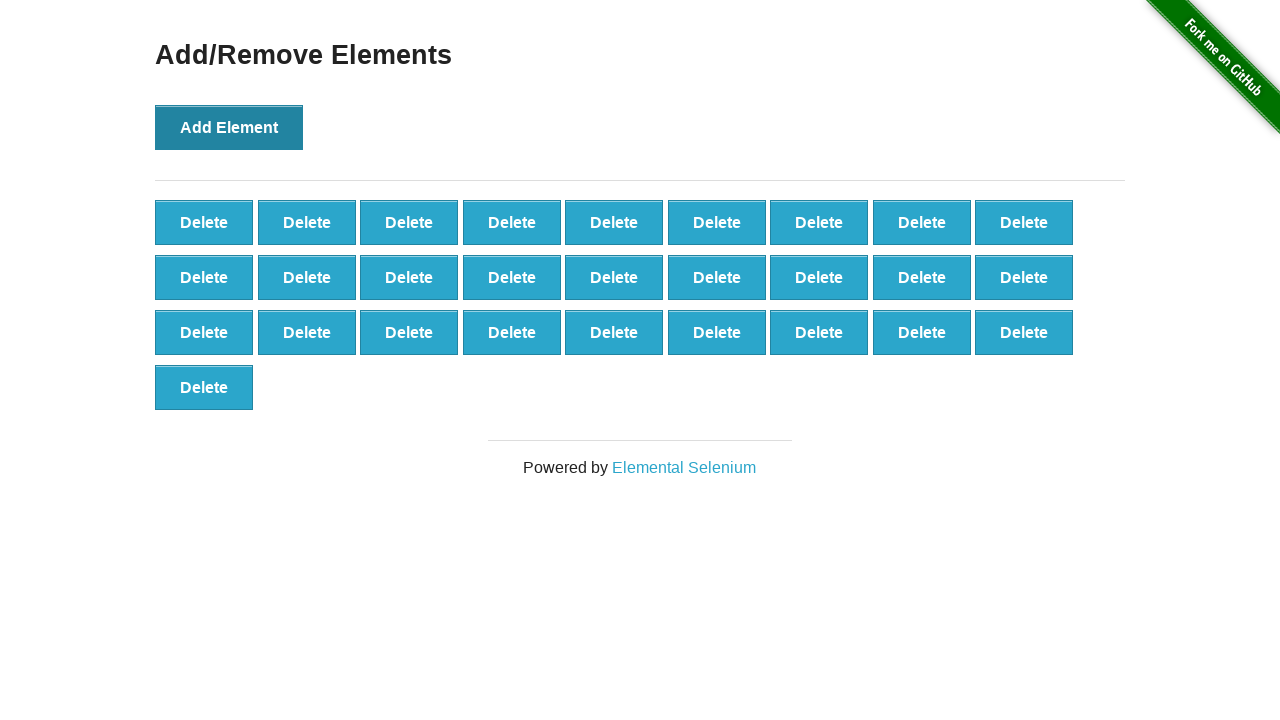

Clicked Add Element button (iteration 29/100) at (229, 127) on button[onclick='addElement()']
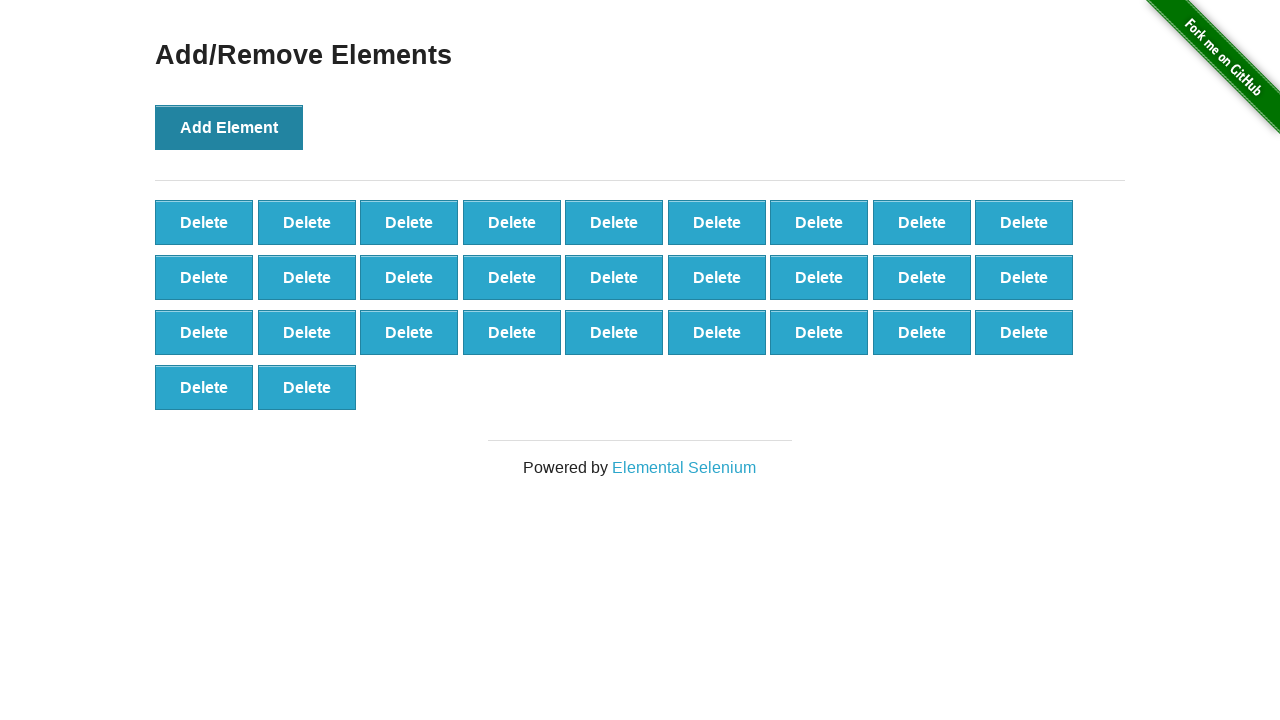

Clicked Add Element button (iteration 30/100) at (229, 127) on button[onclick='addElement()']
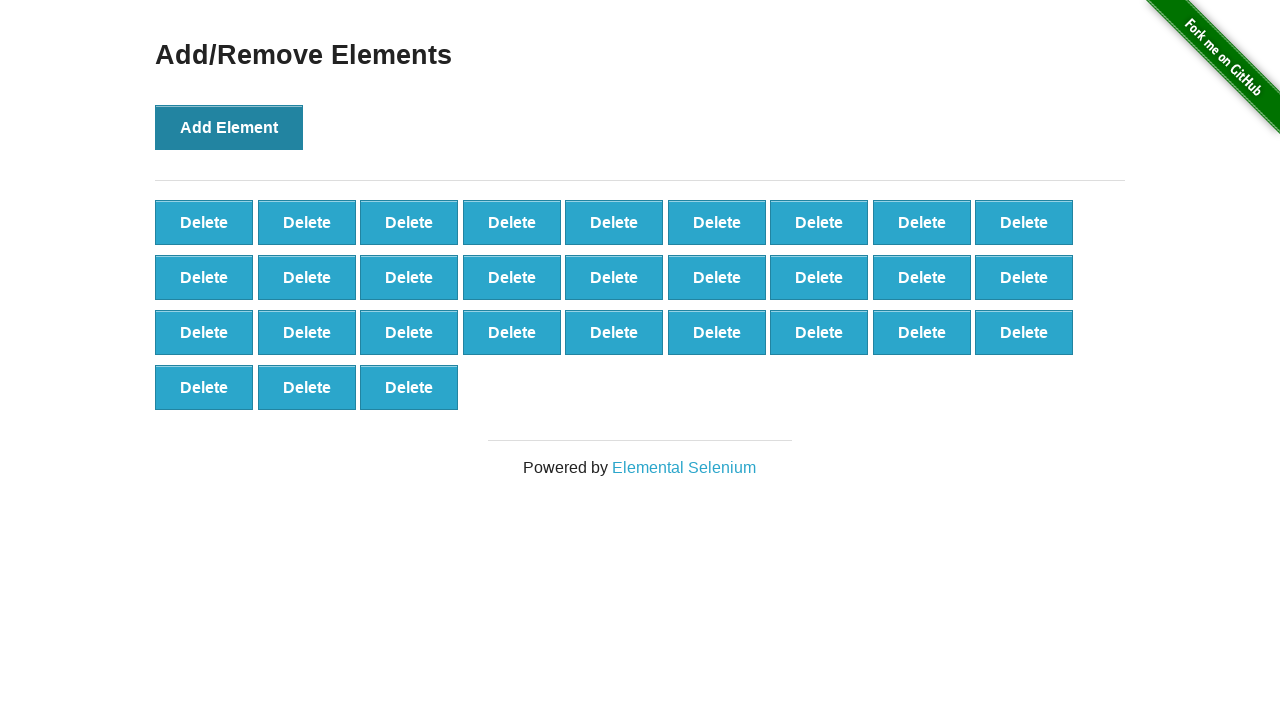

Clicked Add Element button (iteration 31/100) at (229, 127) on button[onclick='addElement()']
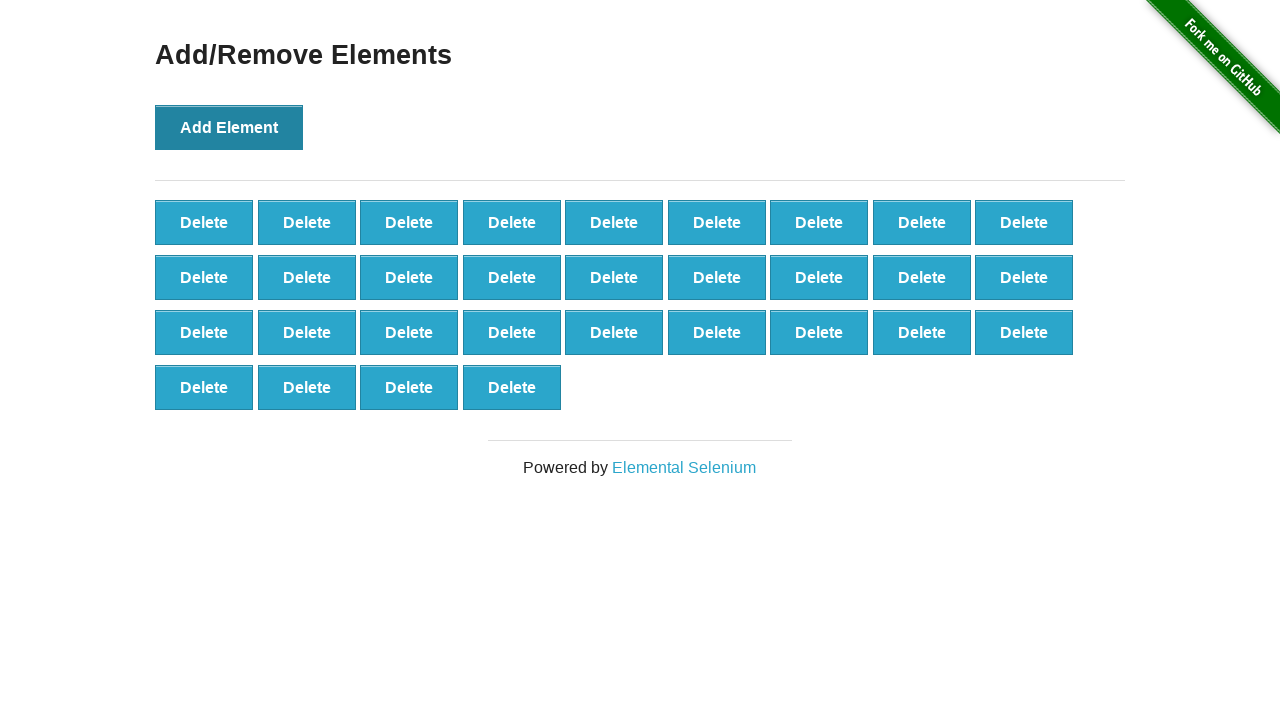

Clicked Add Element button (iteration 32/100) at (229, 127) on button[onclick='addElement()']
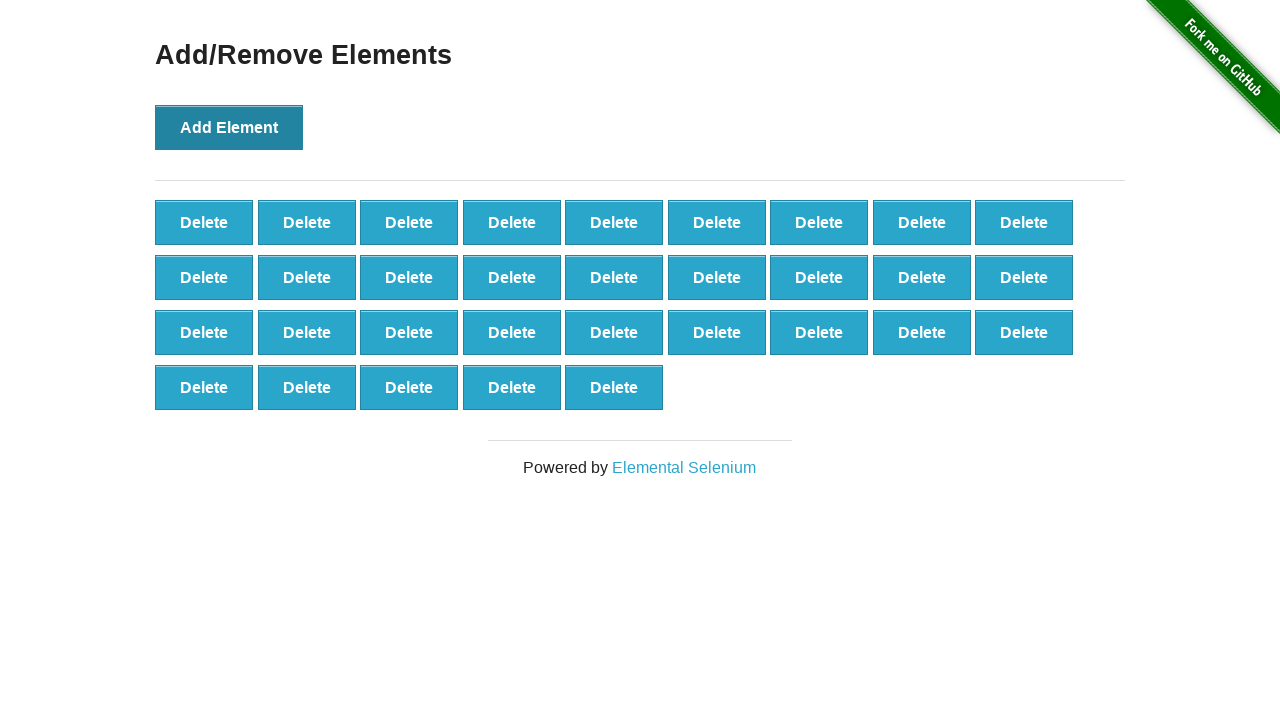

Clicked Add Element button (iteration 33/100) at (229, 127) on button[onclick='addElement()']
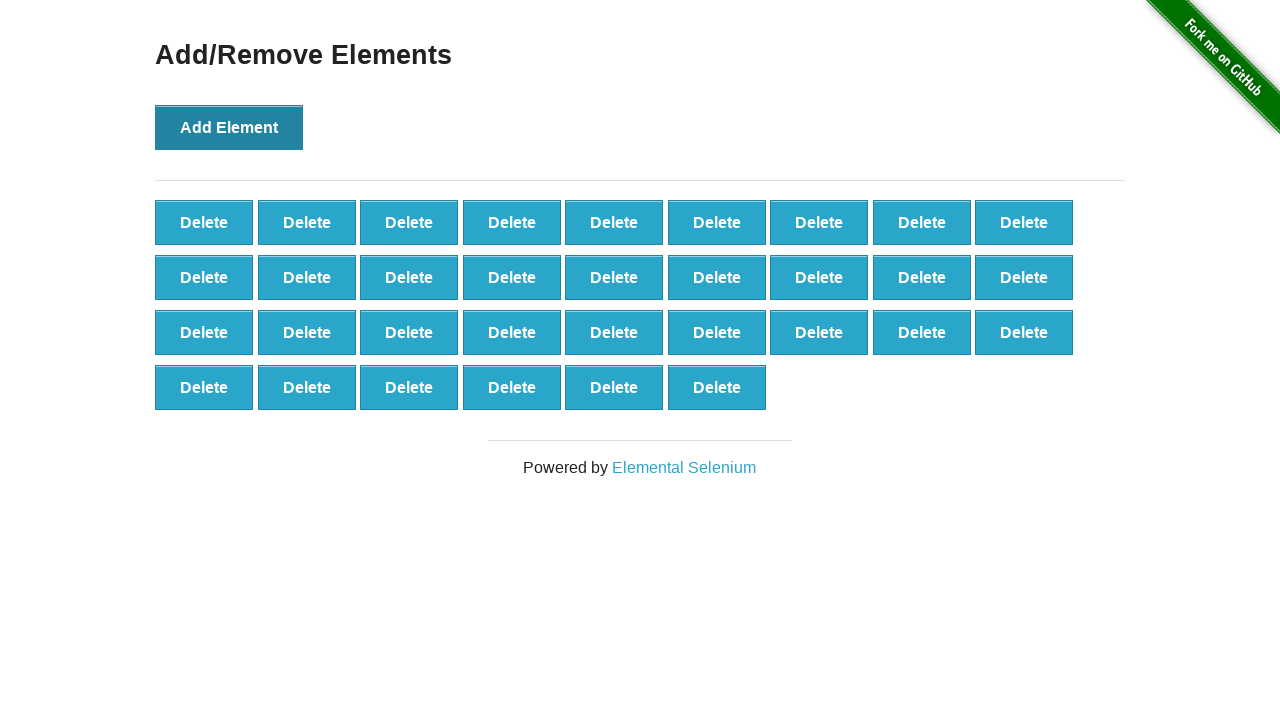

Clicked Add Element button (iteration 34/100) at (229, 127) on button[onclick='addElement()']
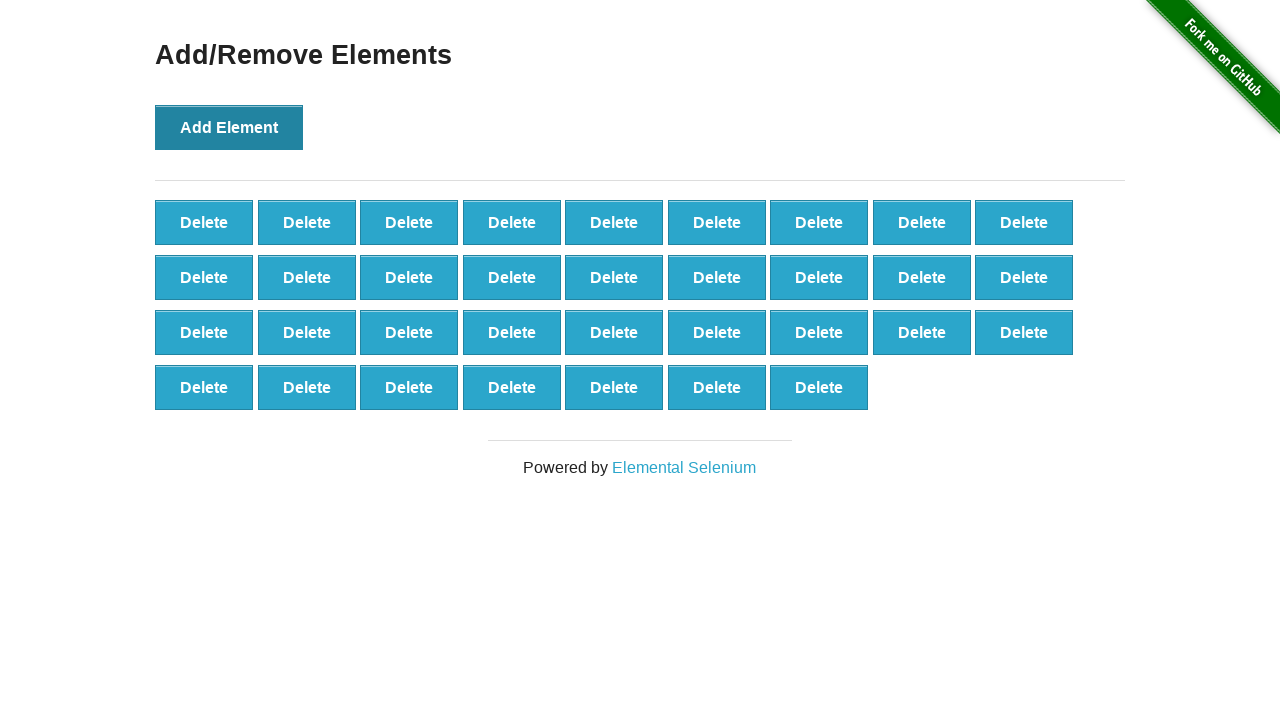

Clicked Add Element button (iteration 35/100) at (229, 127) on button[onclick='addElement()']
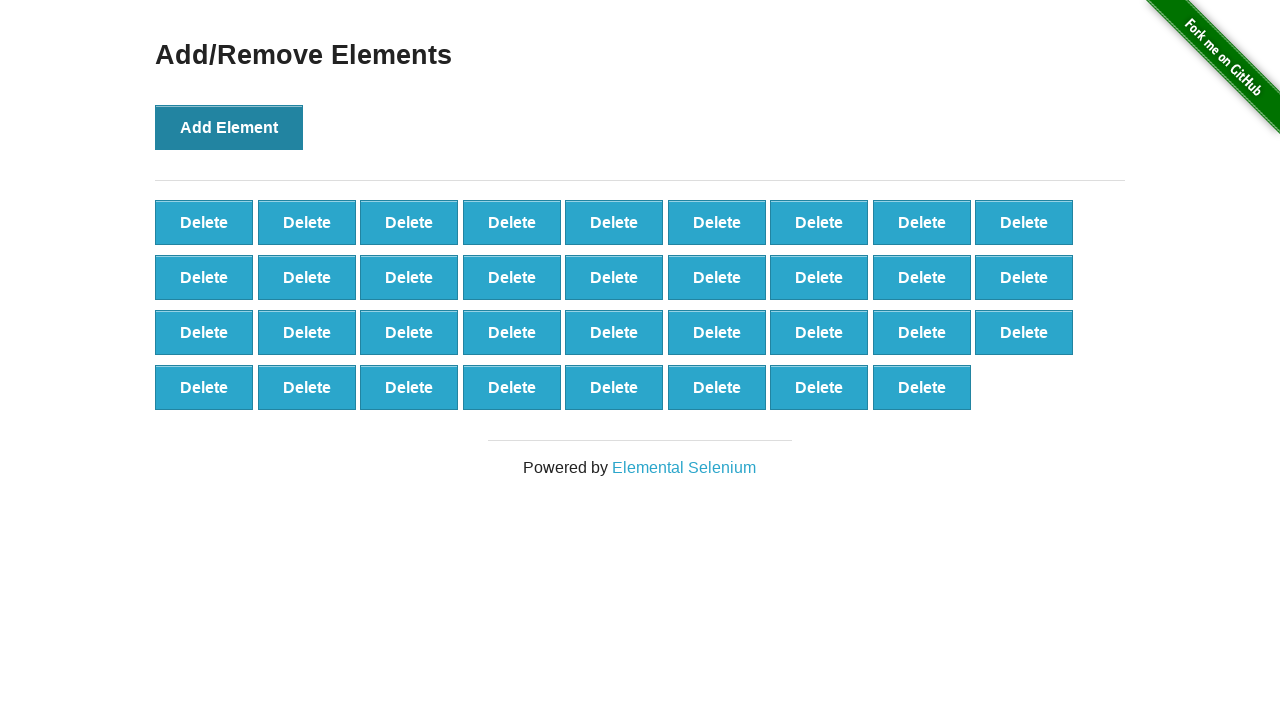

Clicked Add Element button (iteration 36/100) at (229, 127) on button[onclick='addElement()']
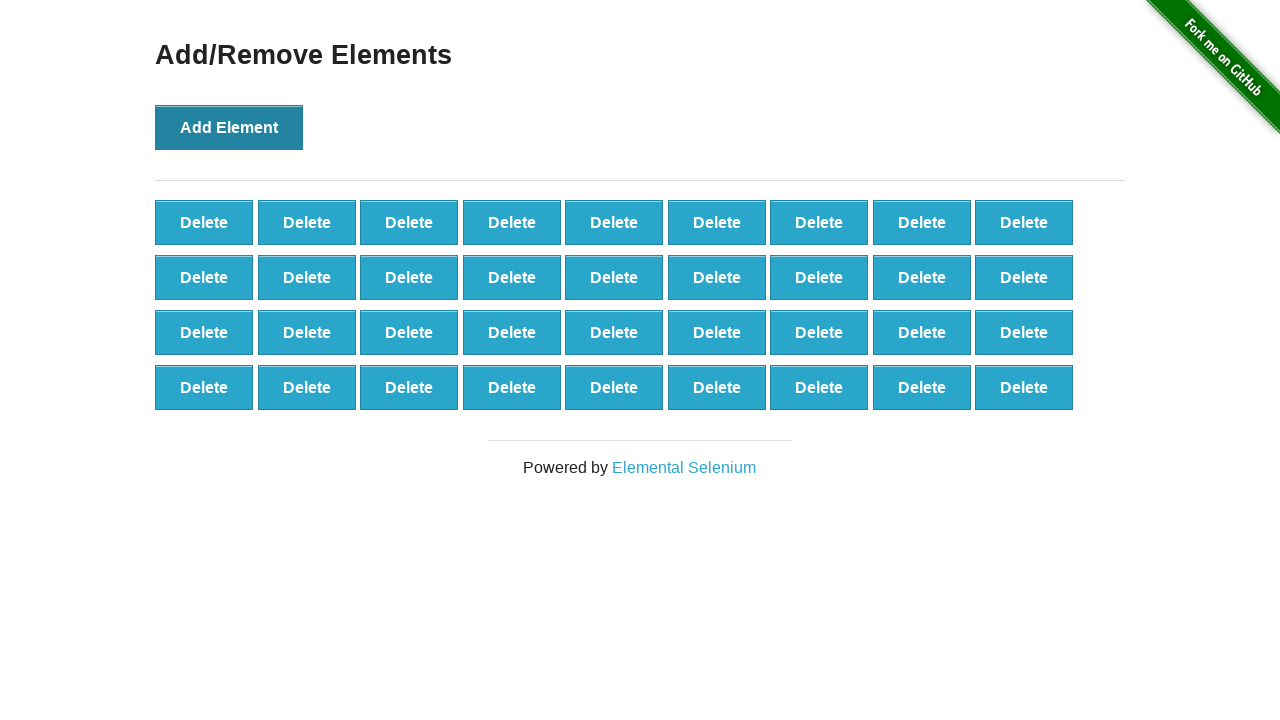

Clicked Add Element button (iteration 37/100) at (229, 127) on button[onclick='addElement()']
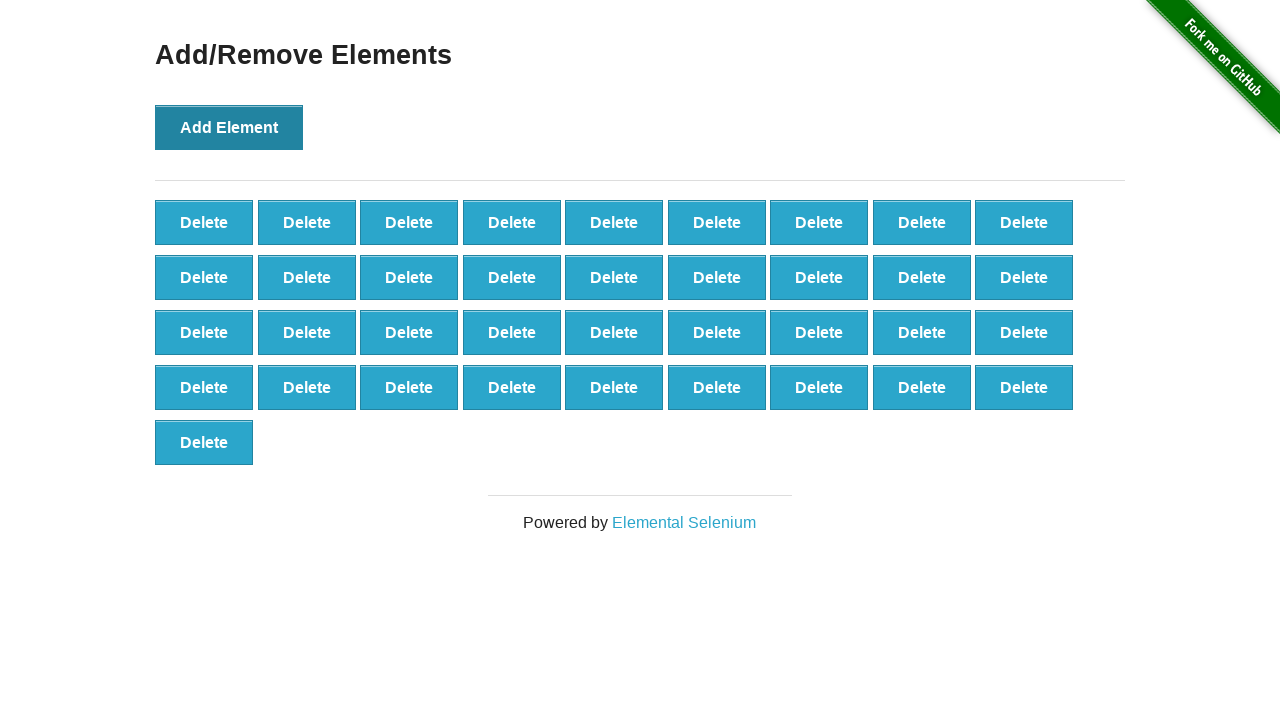

Clicked Add Element button (iteration 38/100) at (229, 127) on button[onclick='addElement()']
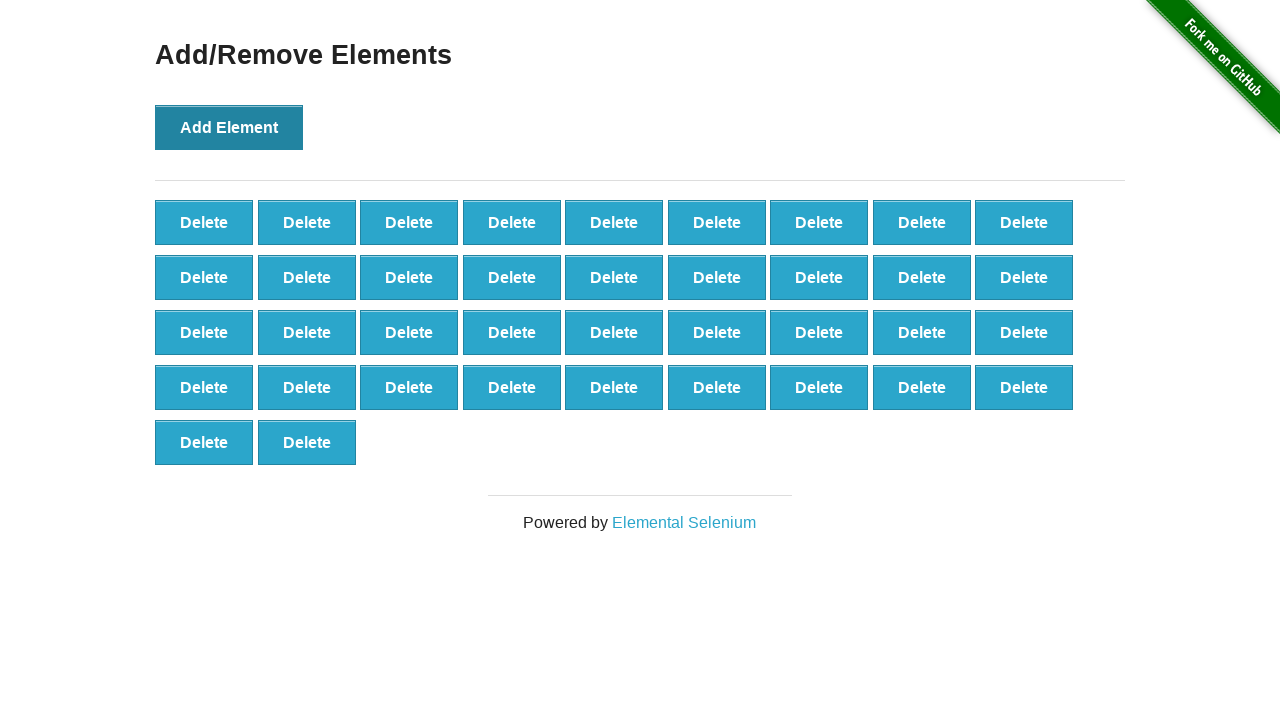

Clicked Add Element button (iteration 39/100) at (229, 127) on button[onclick='addElement()']
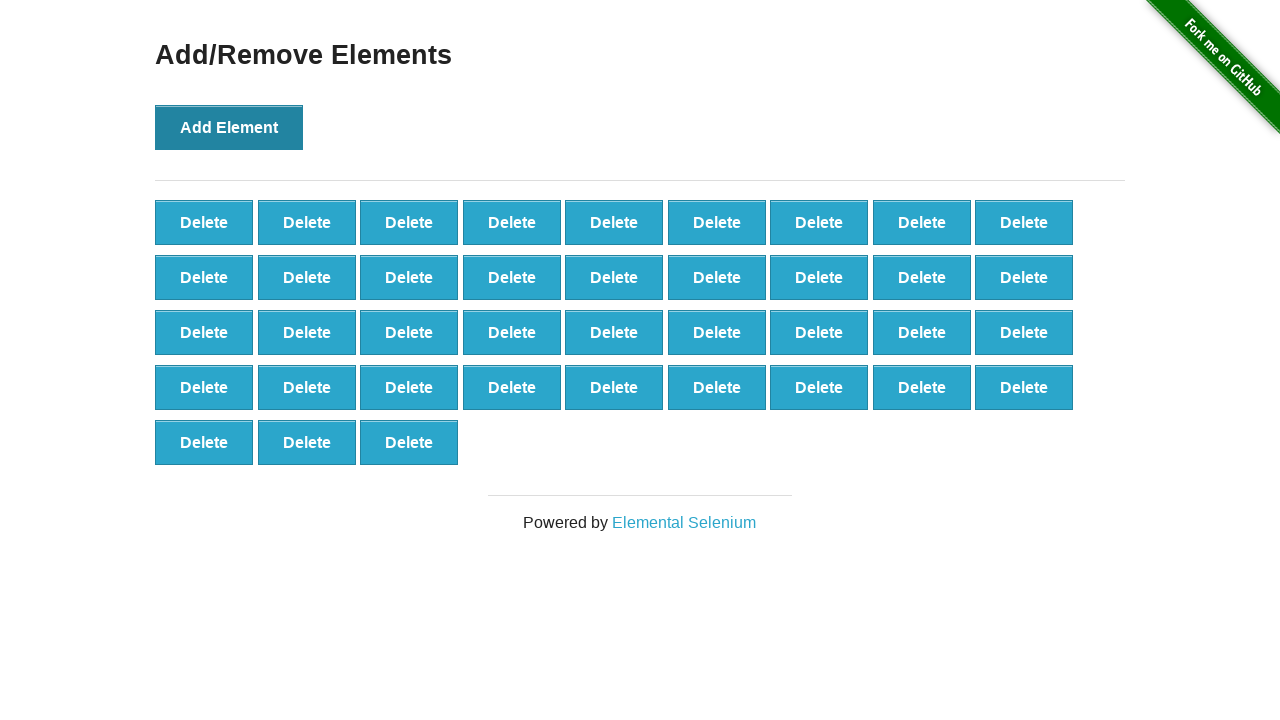

Clicked Add Element button (iteration 40/100) at (229, 127) on button[onclick='addElement()']
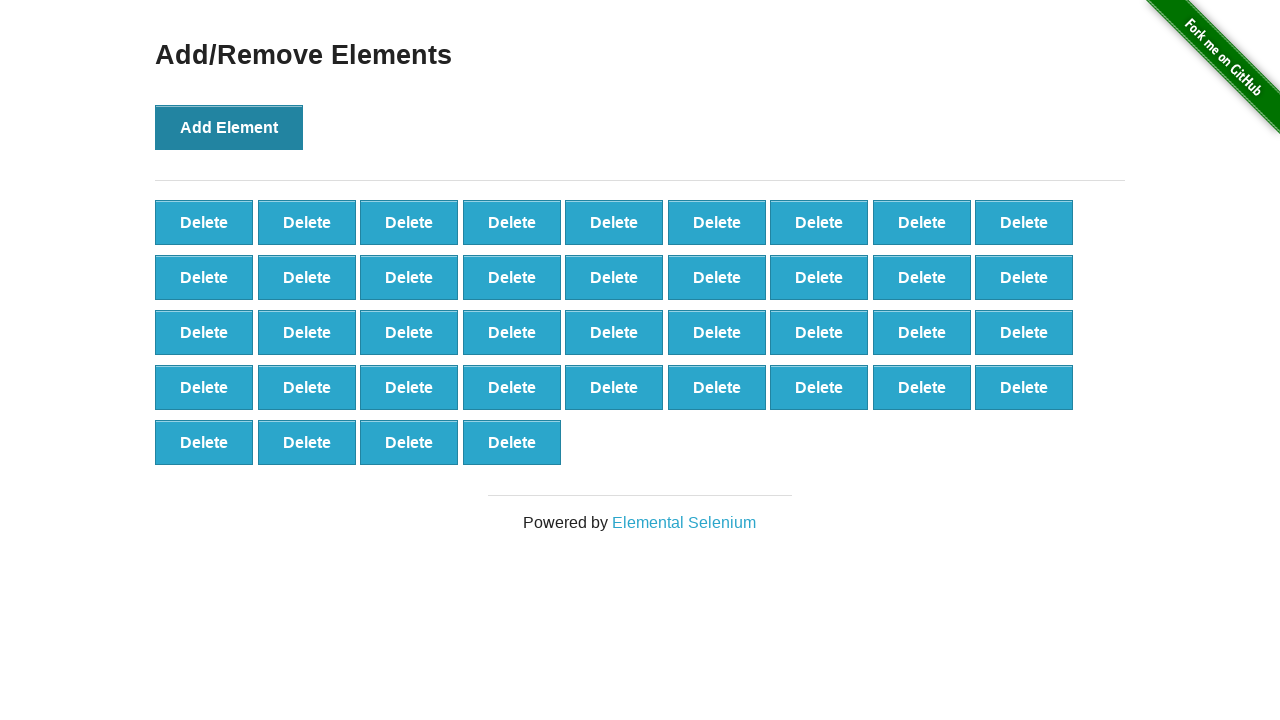

Clicked Add Element button (iteration 41/100) at (229, 127) on button[onclick='addElement()']
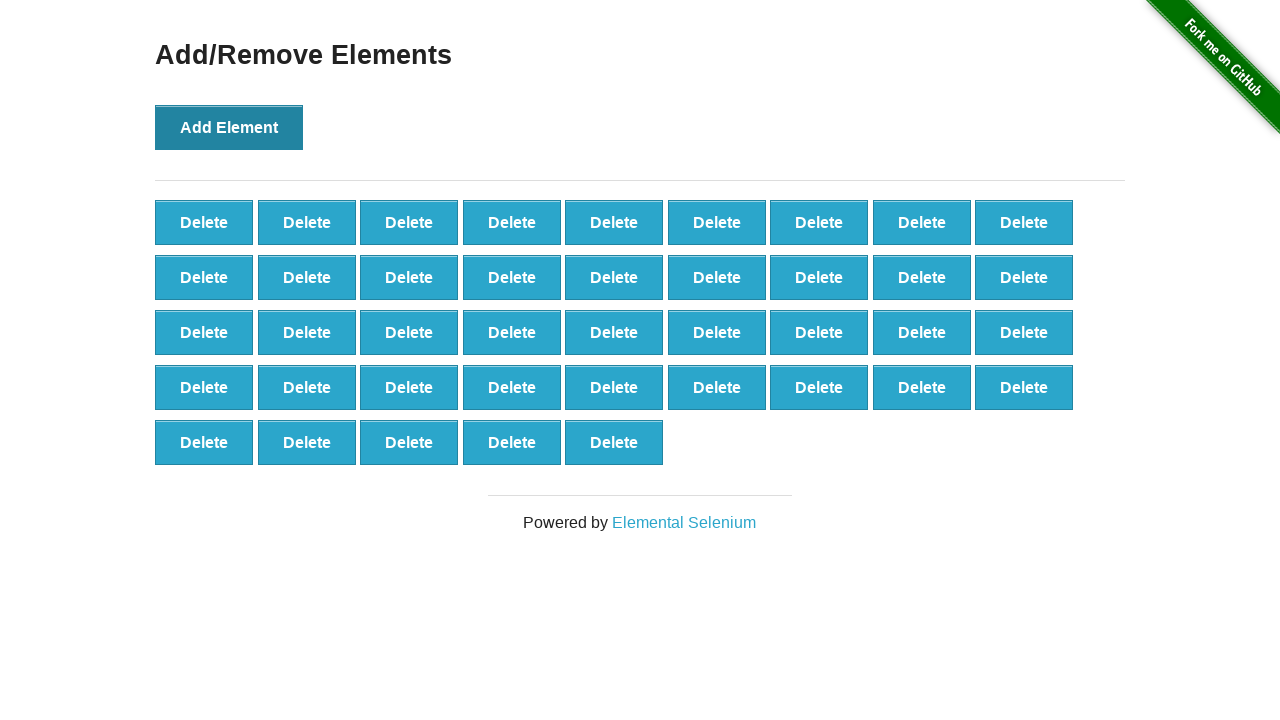

Clicked Add Element button (iteration 42/100) at (229, 127) on button[onclick='addElement()']
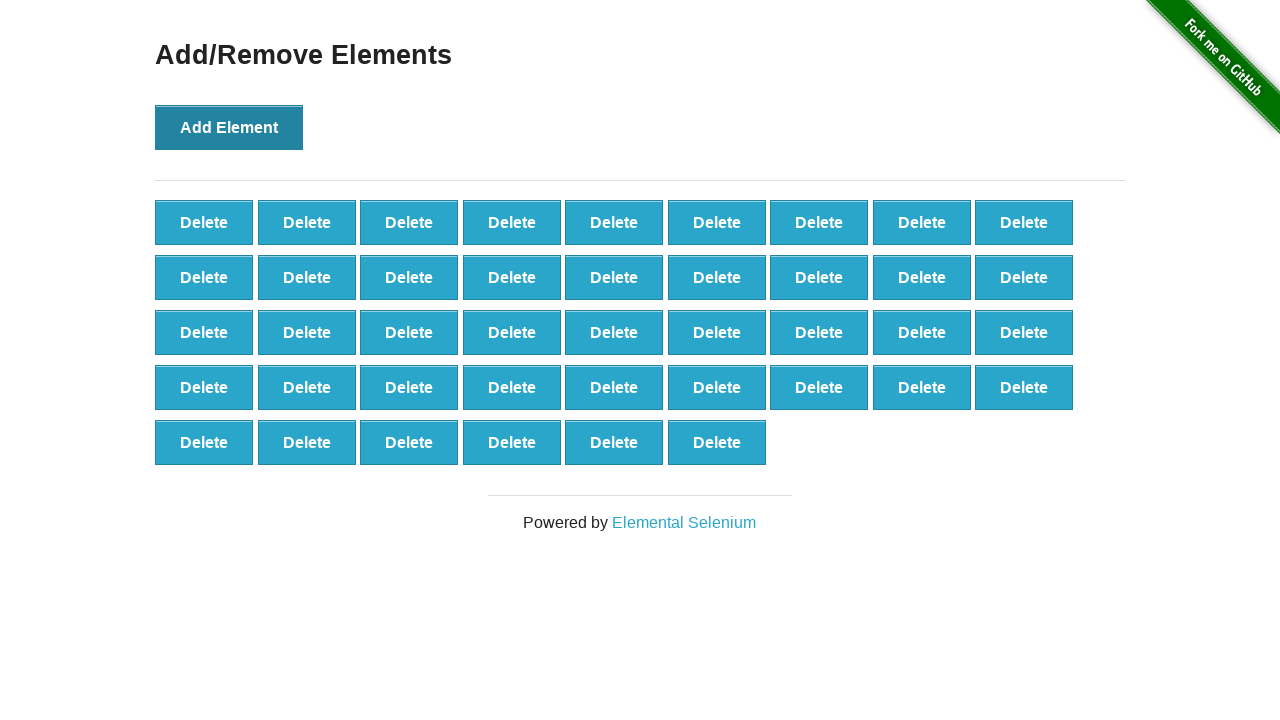

Clicked Add Element button (iteration 43/100) at (229, 127) on button[onclick='addElement()']
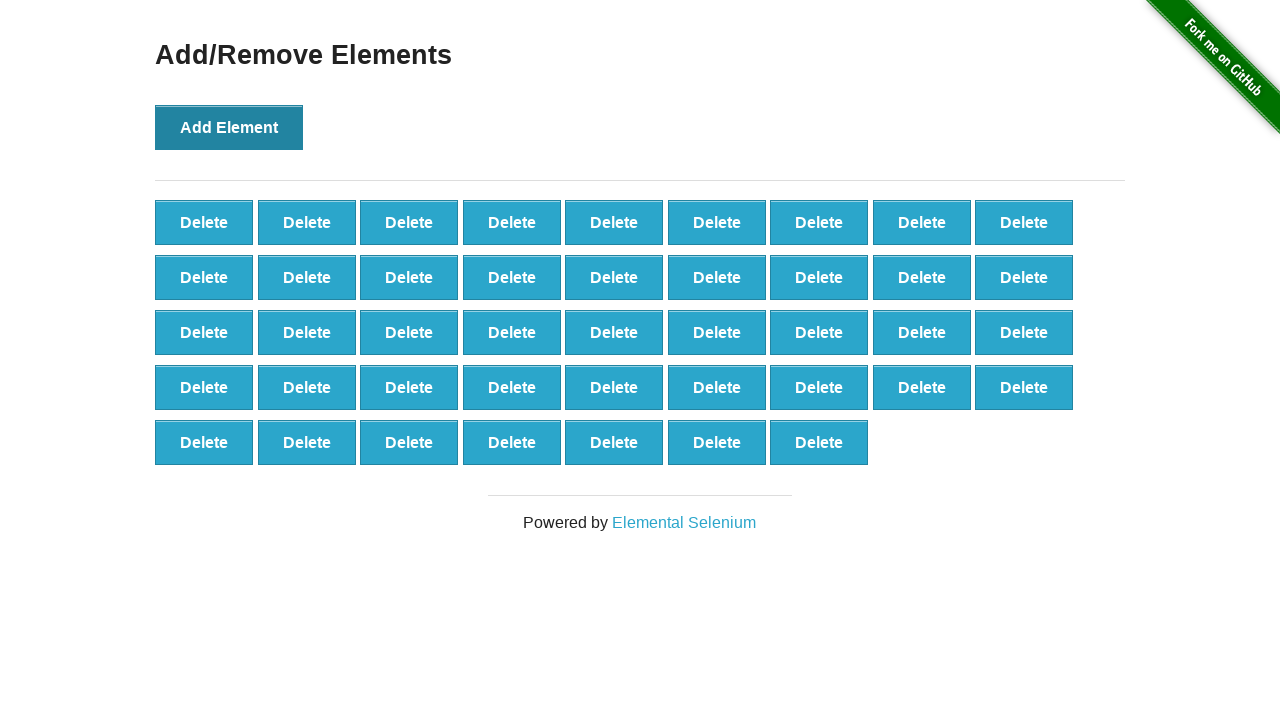

Clicked Add Element button (iteration 44/100) at (229, 127) on button[onclick='addElement()']
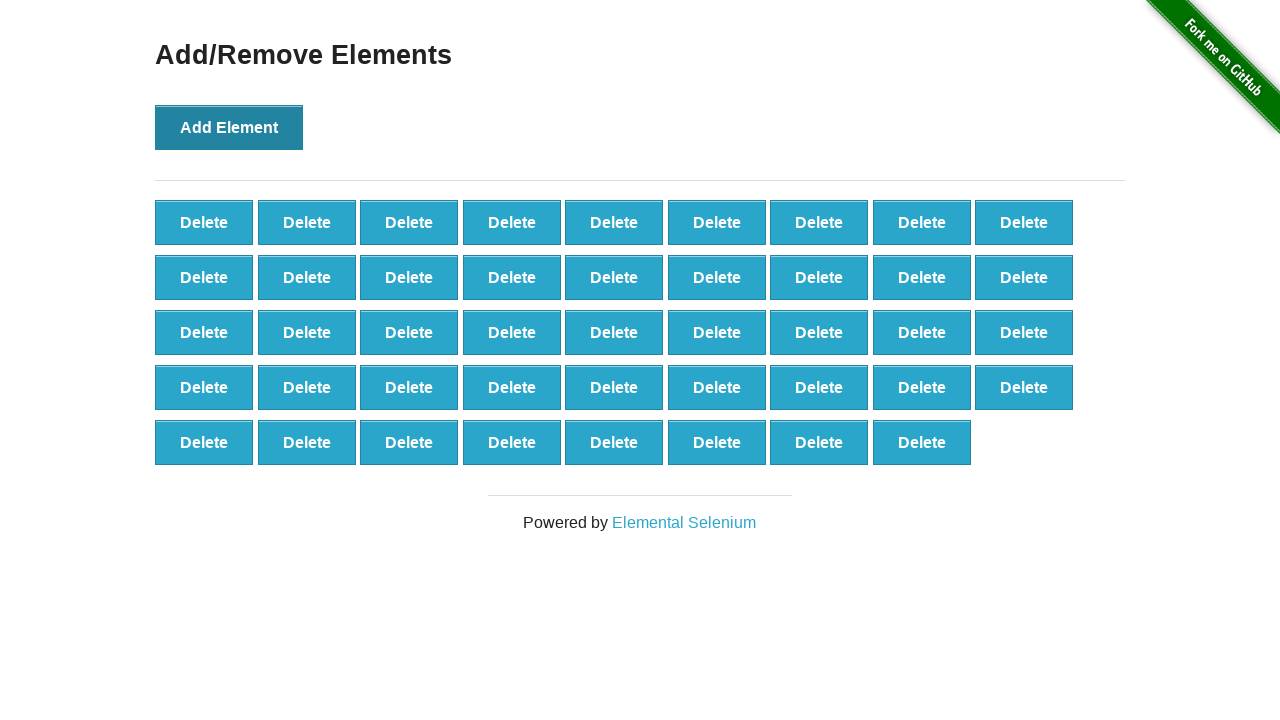

Clicked Add Element button (iteration 45/100) at (229, 127) on button[onclick='addElement()']
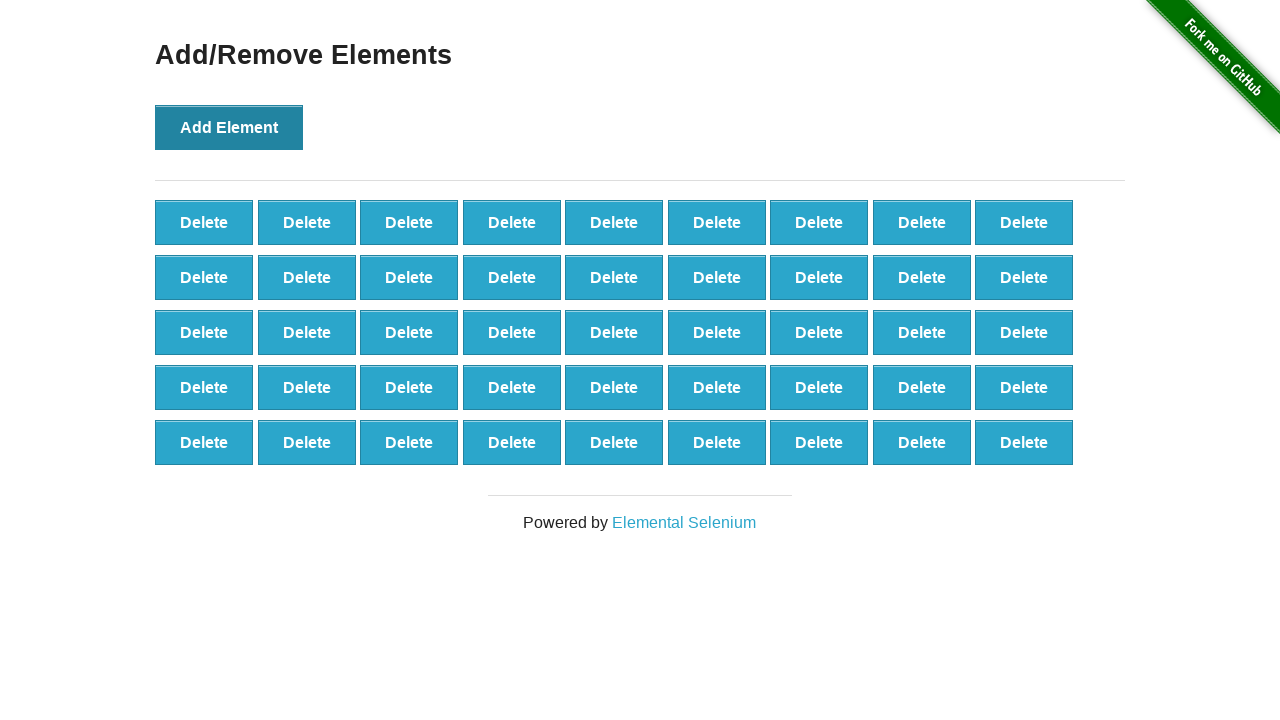

Clicked Add Element button (iteration 46/100) at (229, 127) on button[onclick='addElement()']
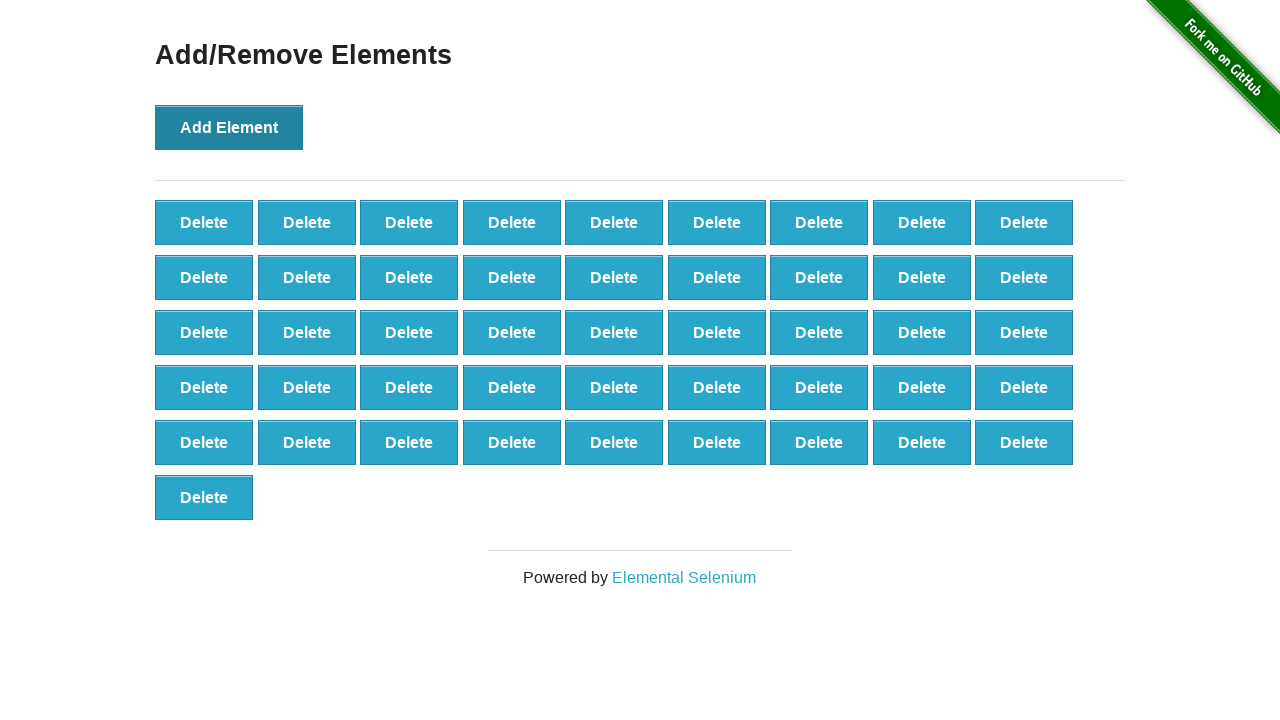

Clicked Add Element button (iteration 47/100) at (229, 127) on button[onclick='addElement()']
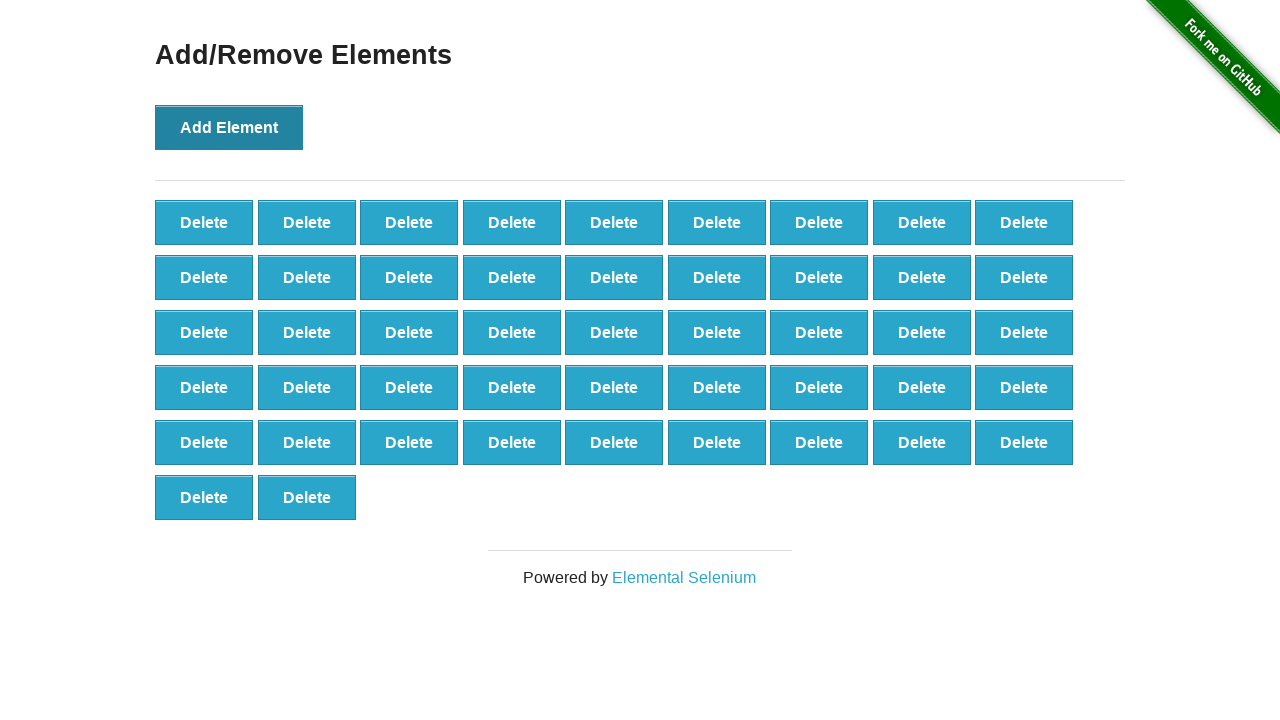

Clicked Add Element button (iteration 48/100) at (229, 127) on button[onclick='addElement()']
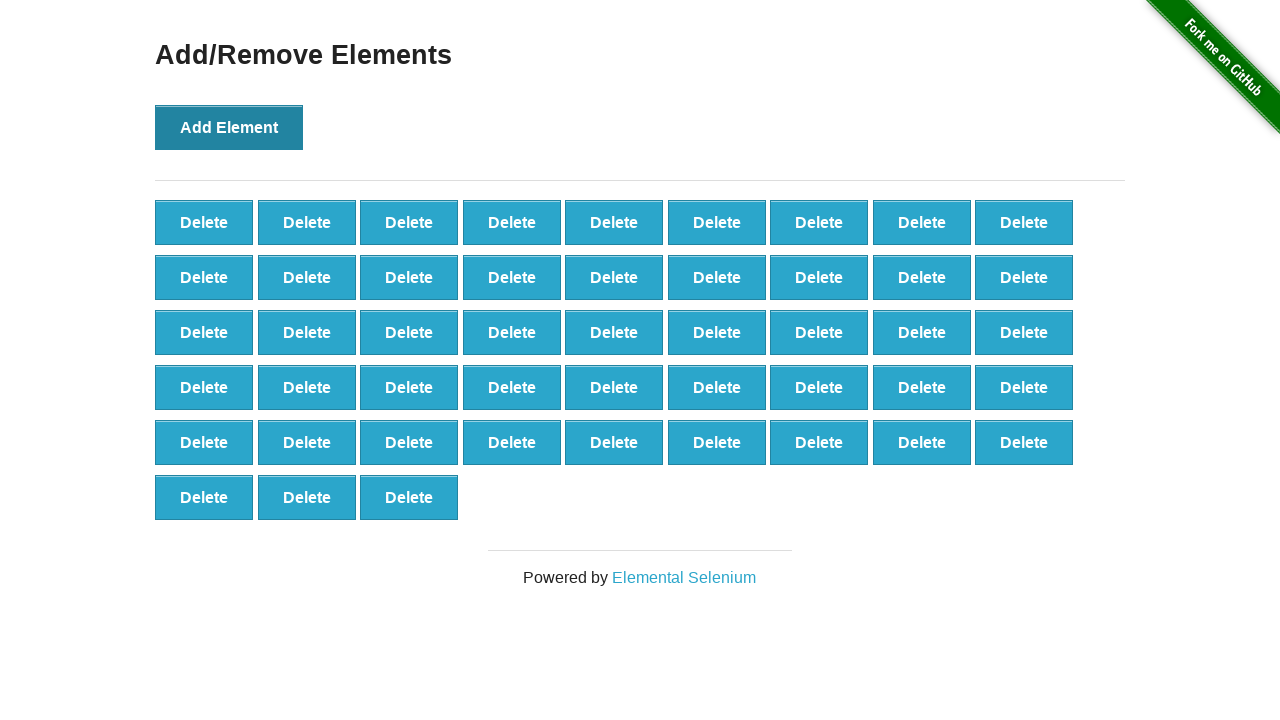

Clicked Add Element button (iteration 49/100) at (229, 127) on button[onclick='addElement()']
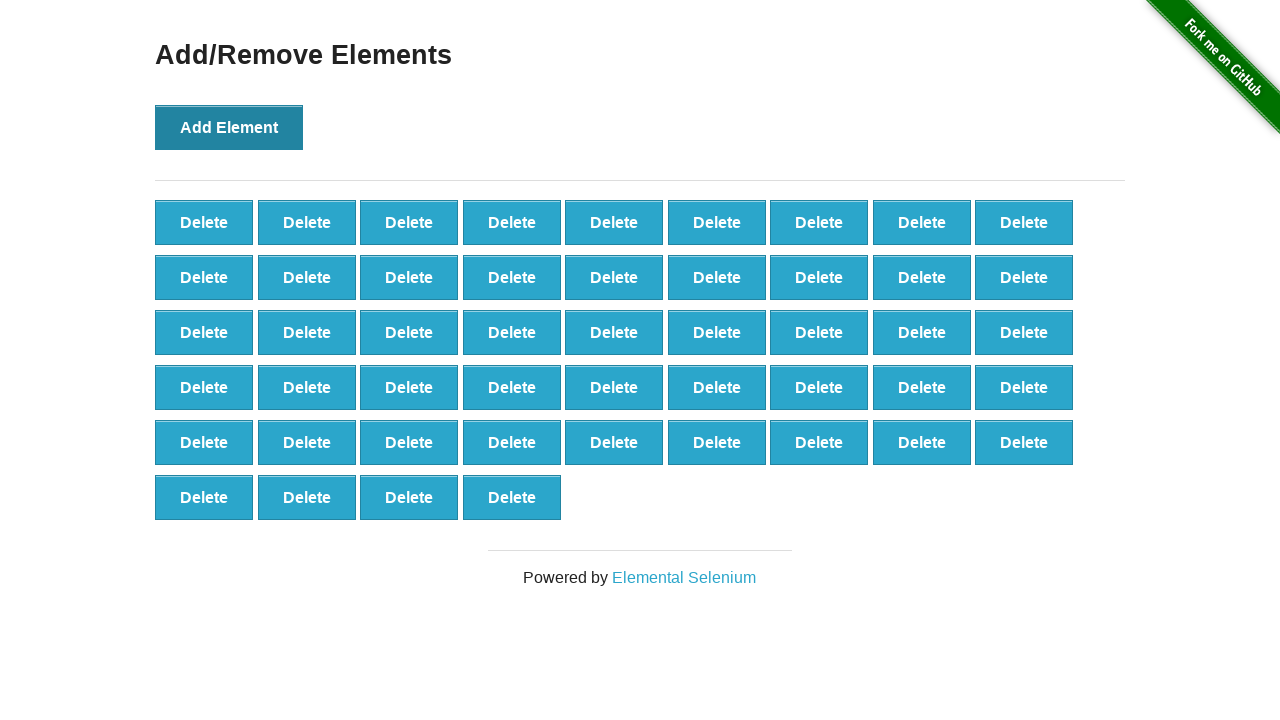

Clicked Add Element button (iteration 50/100) at (229, 127) on button[onclick='addElement()']
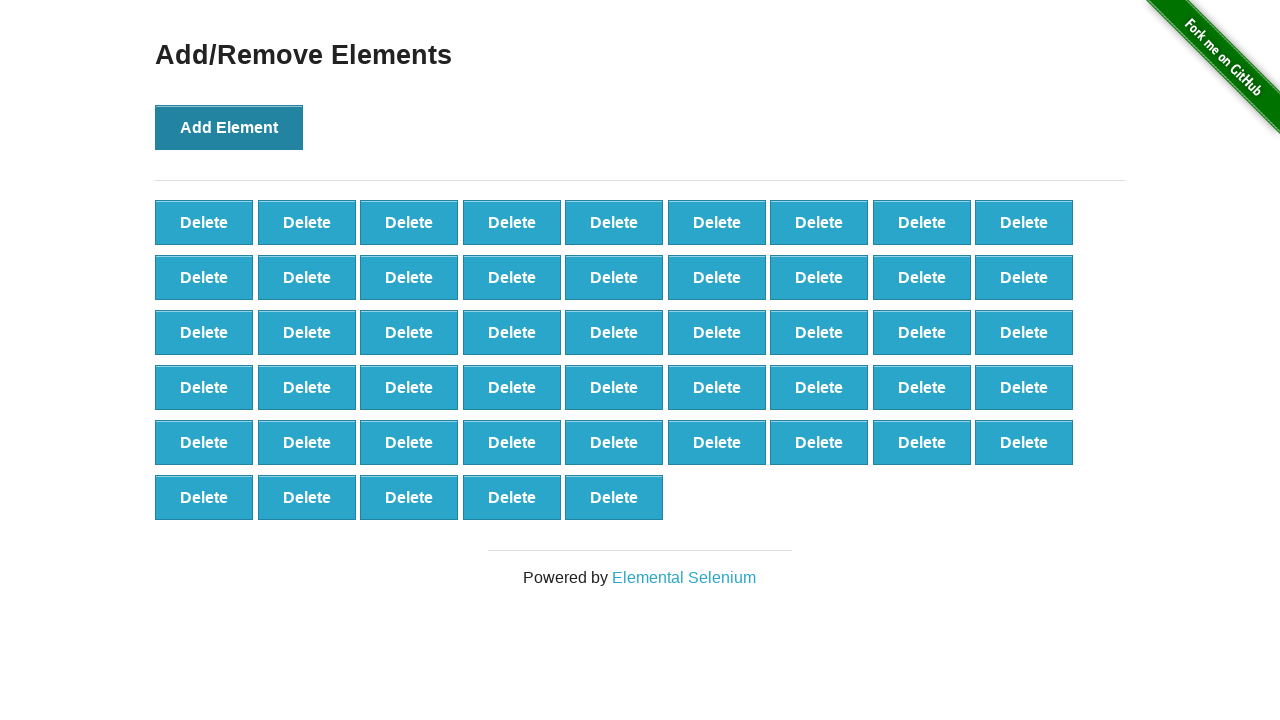

Clicked Add Element button (iteration 51/100) at (229, 127) on button[onclick='addElement()']
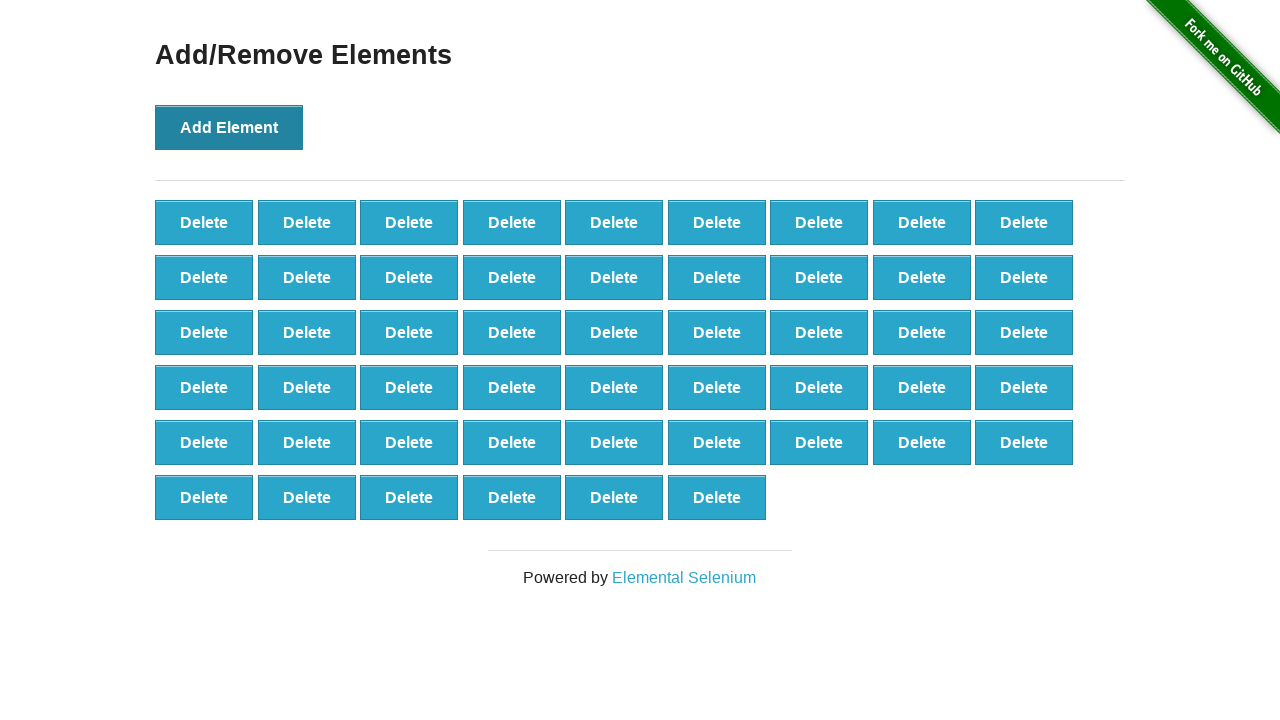

Clicked Add Element button (iteration 52/100) at (229, 127) on button[onclick='addElement()']
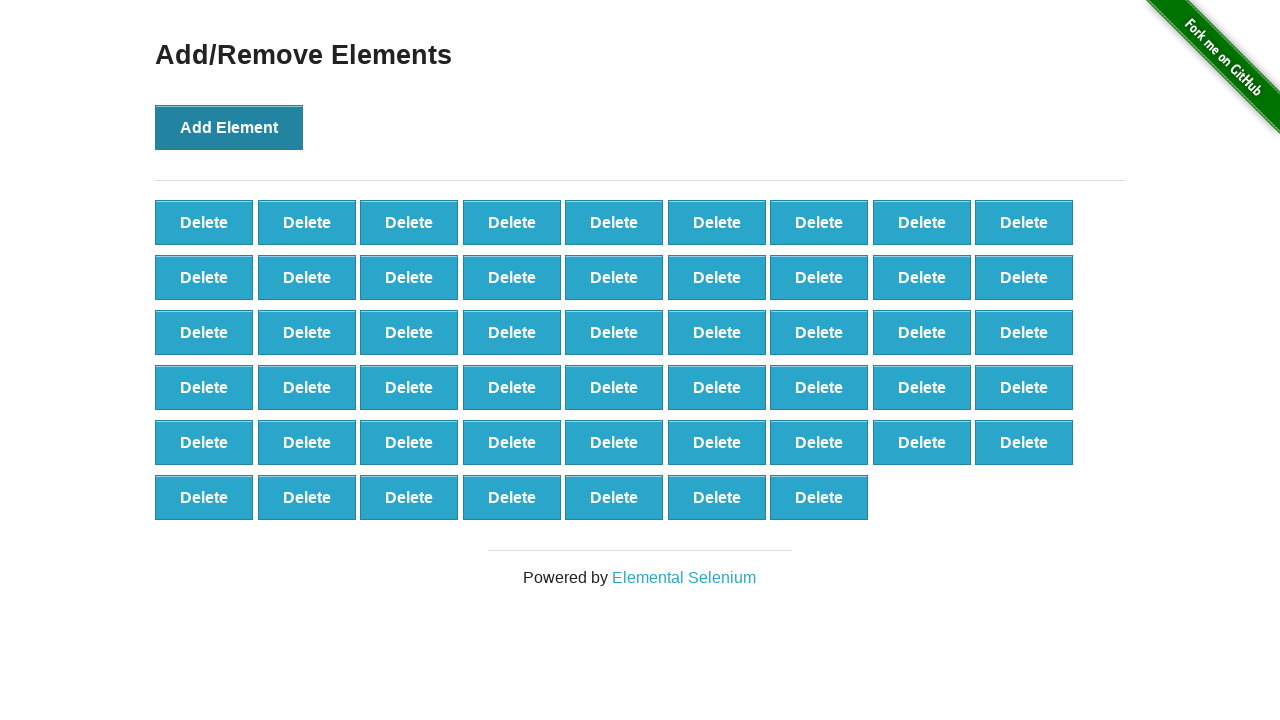

Clicked Add Element button (iteration 53/100) at (229, 127) on button[onclick='addElement()']
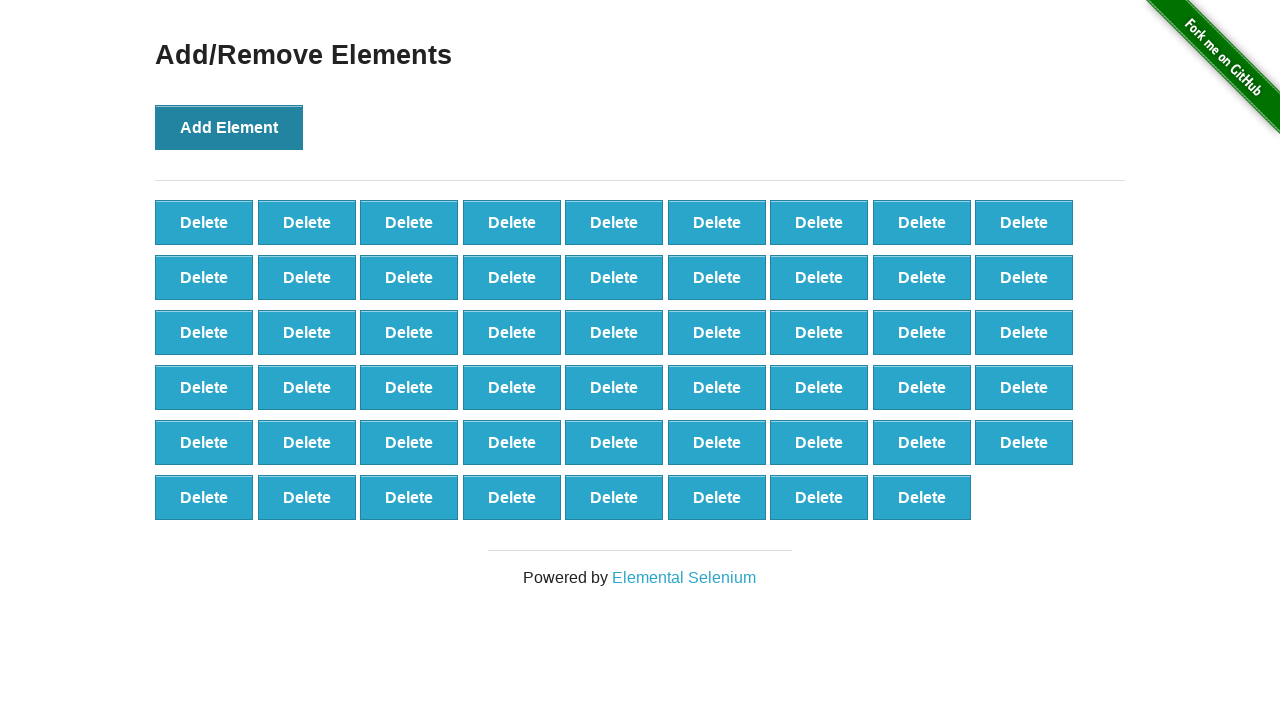

Clicked Add Element button (iteration 54/100) at (229, 127) on button[onclick='addElement()']
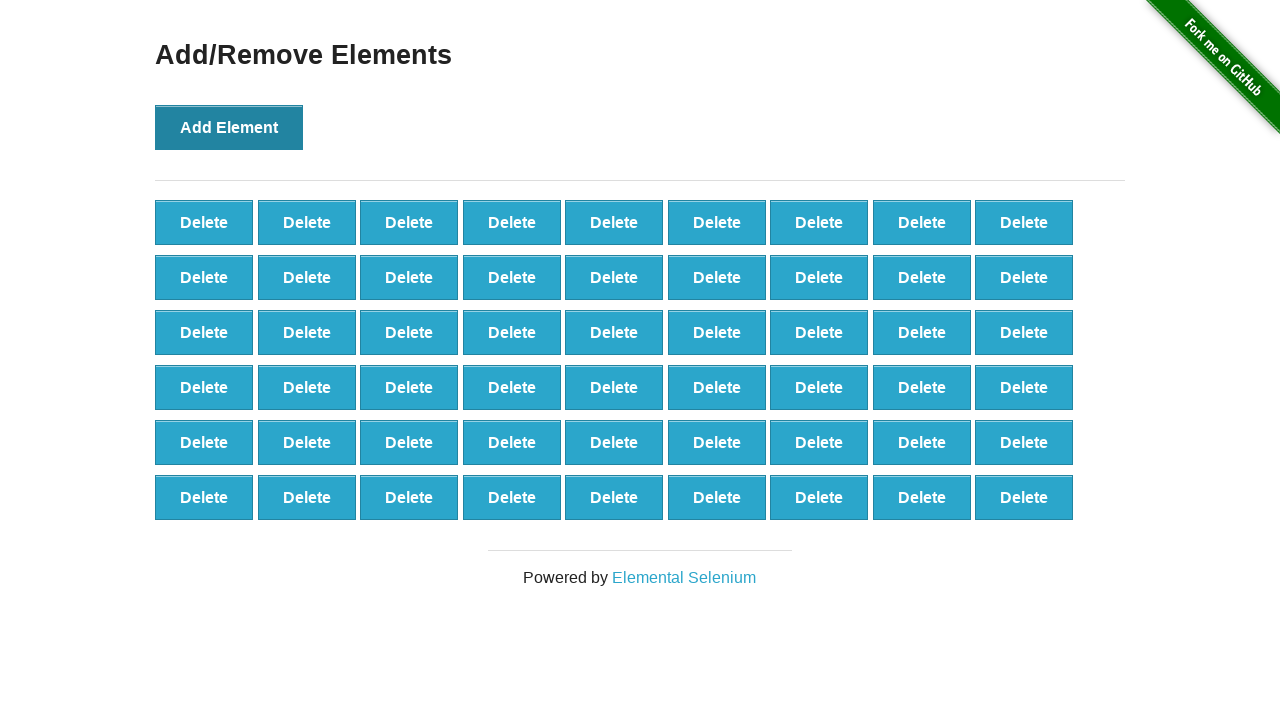

Clicked Add Element button (iteration 55/100) at (229, 127) on button[onclick='addElement()']
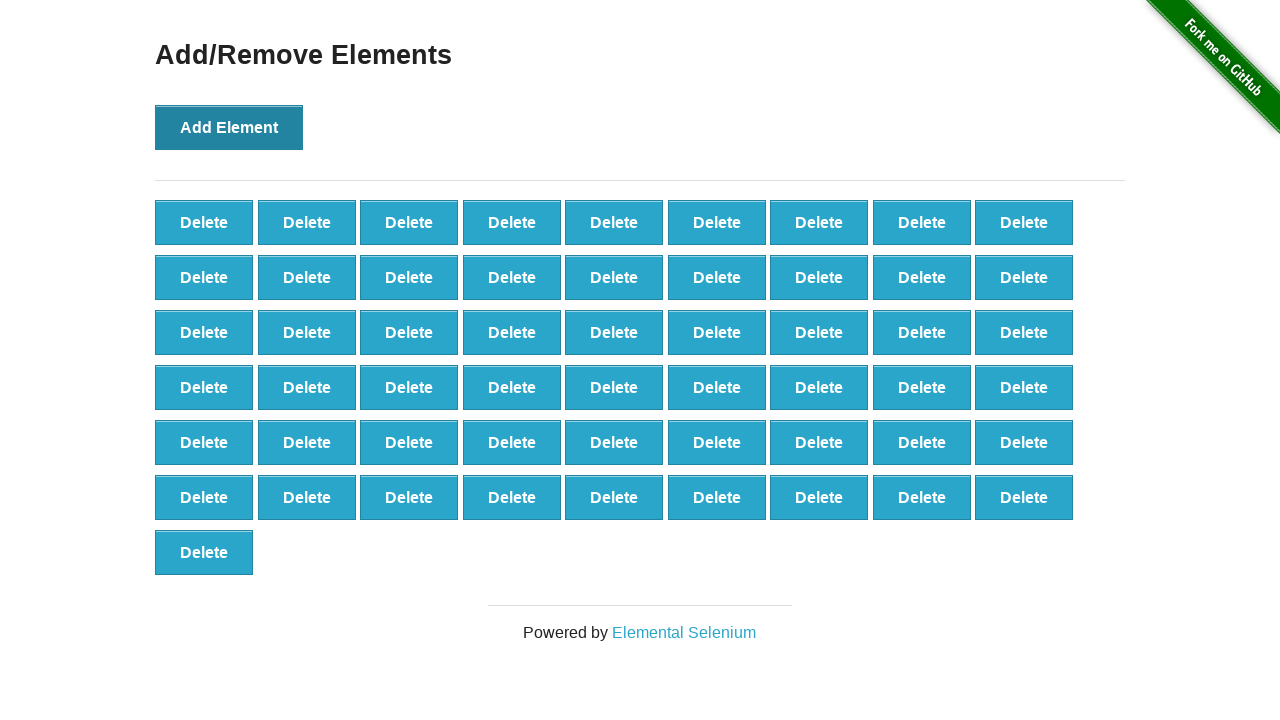

Clicked Add Element button (iteration 56/100) at (229, 127) on button[onclick='addElement()']
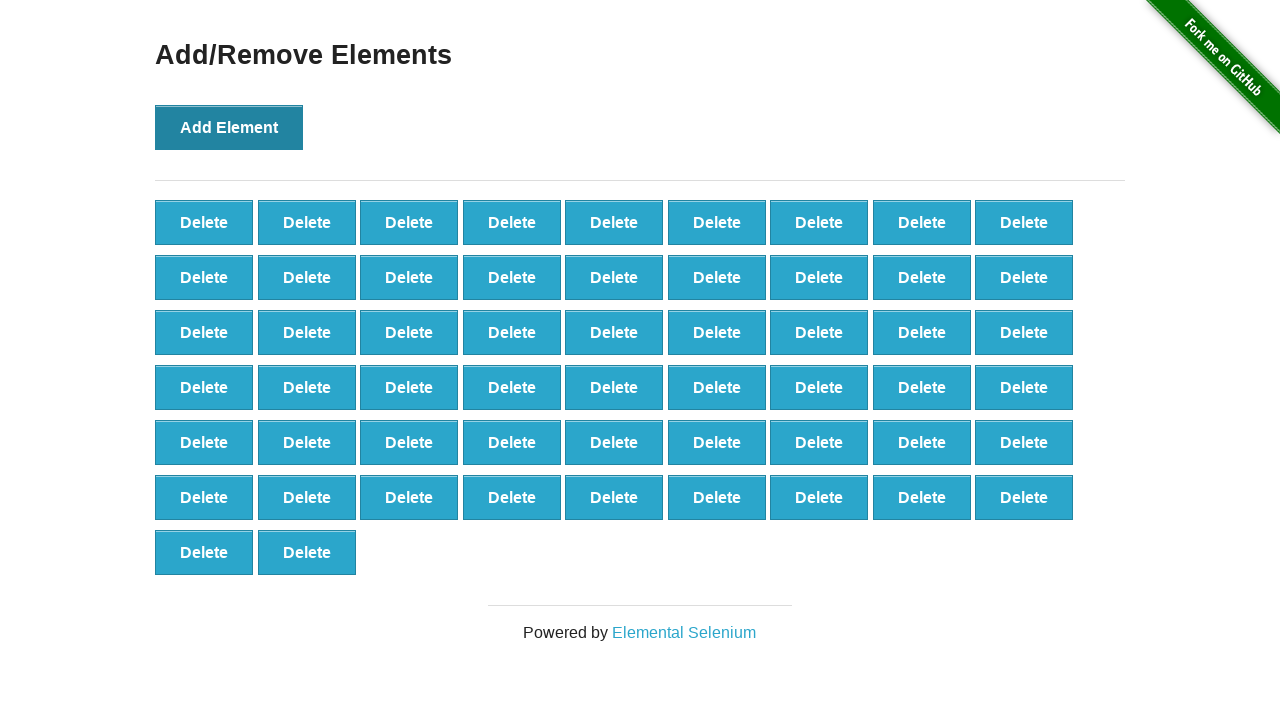

Clicked Add Element button (iteration 57/100) at (229, 127) on button[onclick='addElement()']
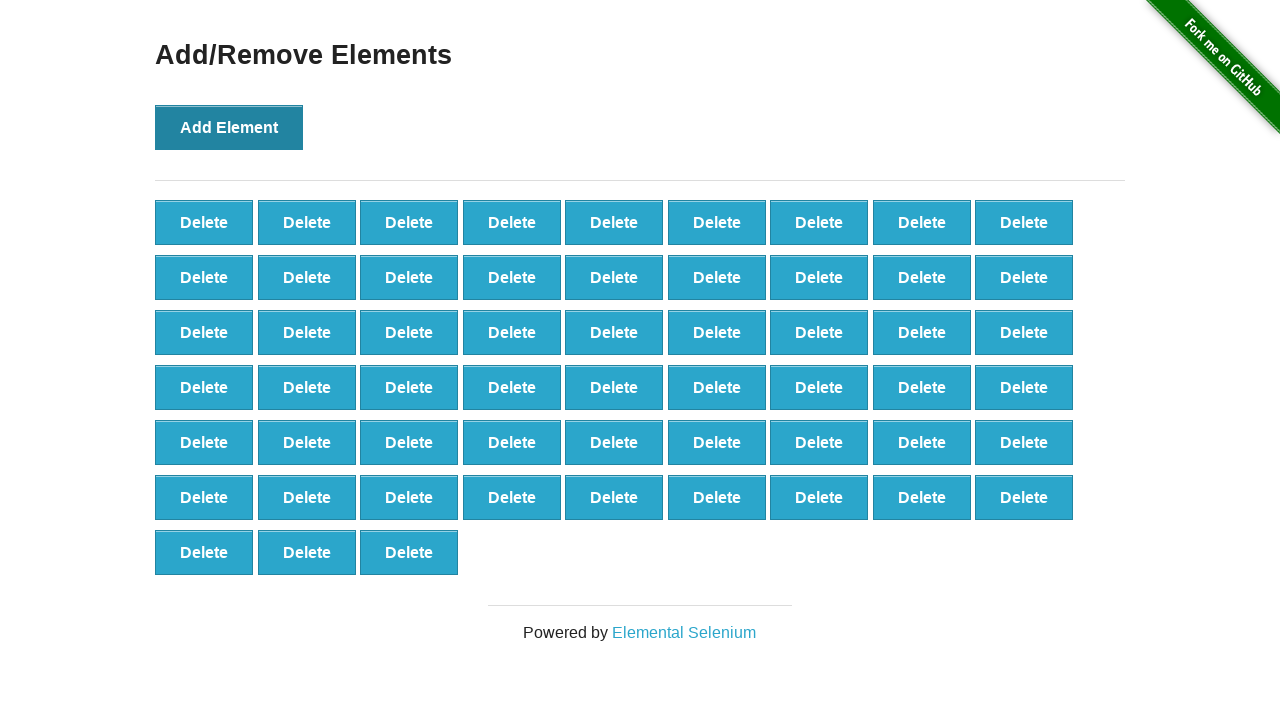

Clicked Add Element button (iteration 58/100) at (229, 127) on button[onclick='addElement()']
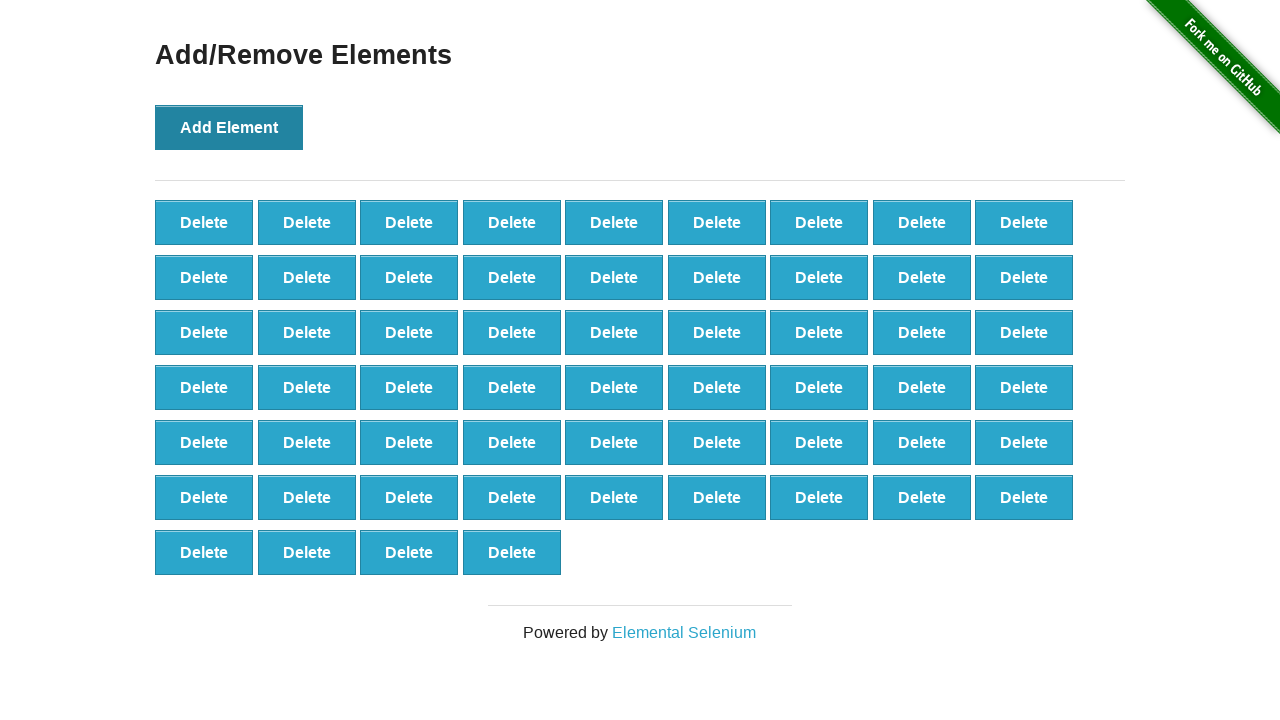

Clicked Add Element button (iteration 59/100) at (229, 127) on button[onclick='addElement()']
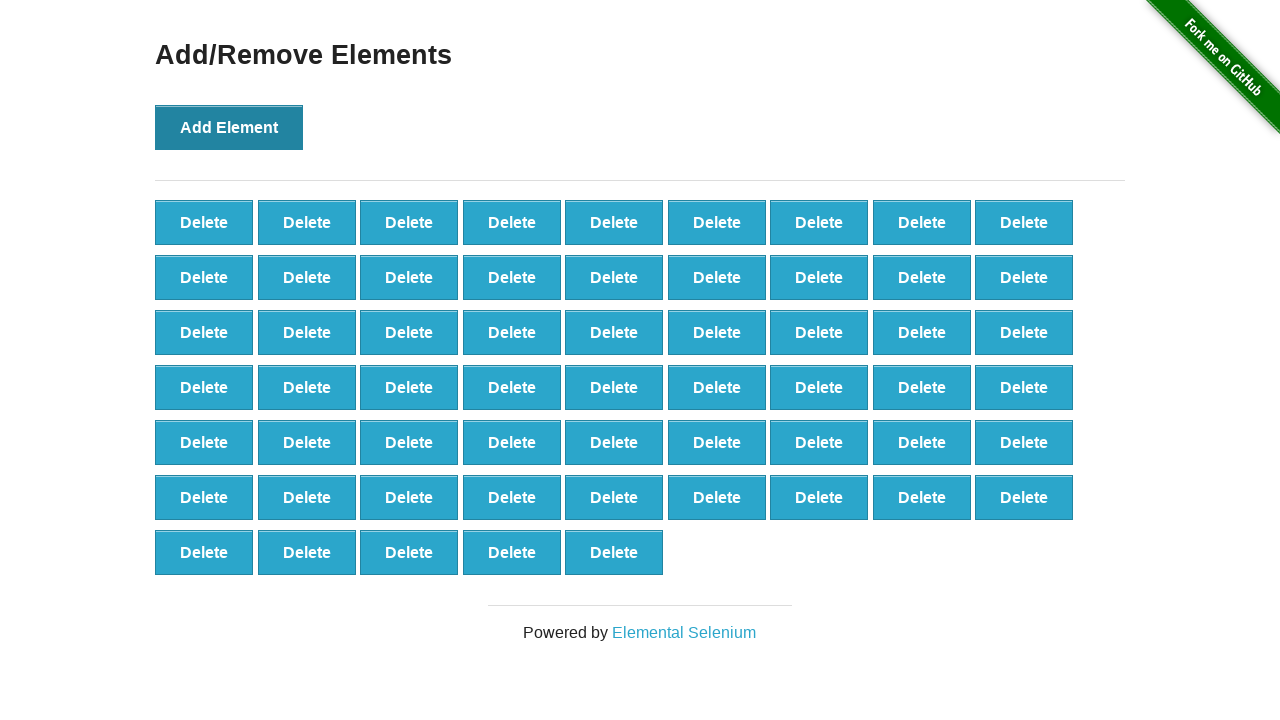

Clicked Add Element button (iteration 60/100) at (229, 127) on button[onclick='addElement()']
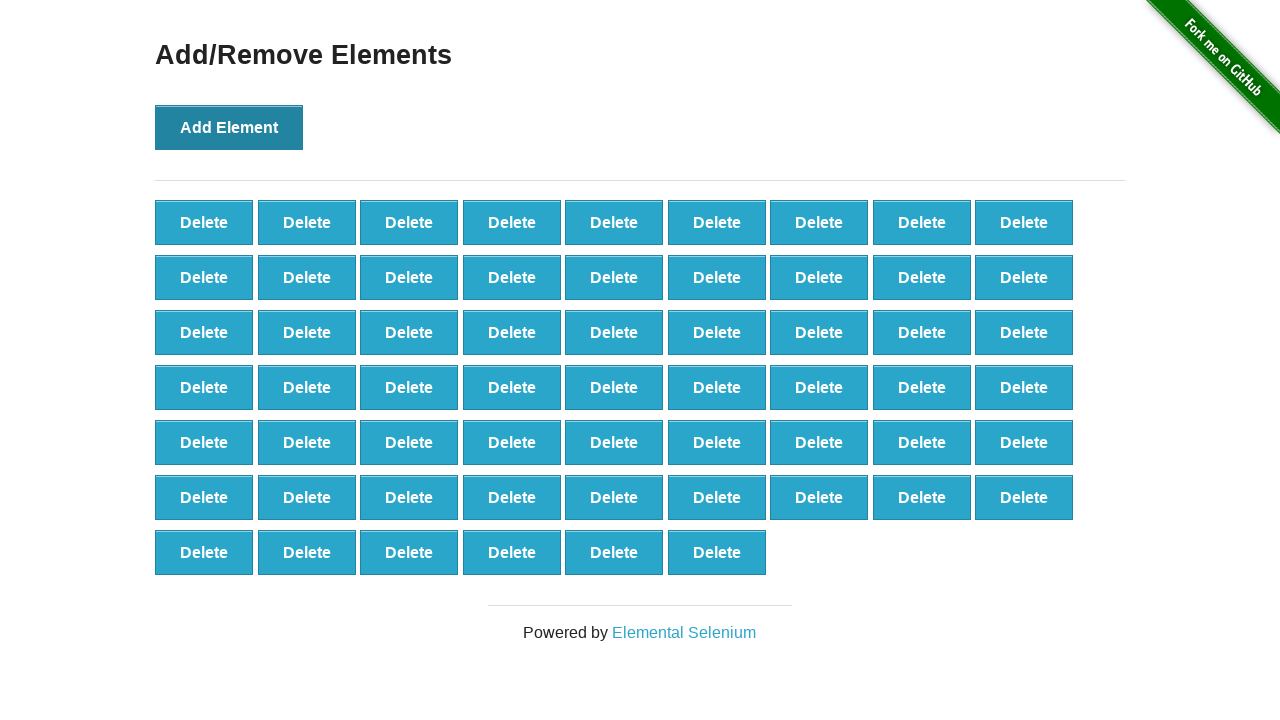

Clicked Add Element button (iteration 61/100) at (229, 127) on button[onclick='addElement()']
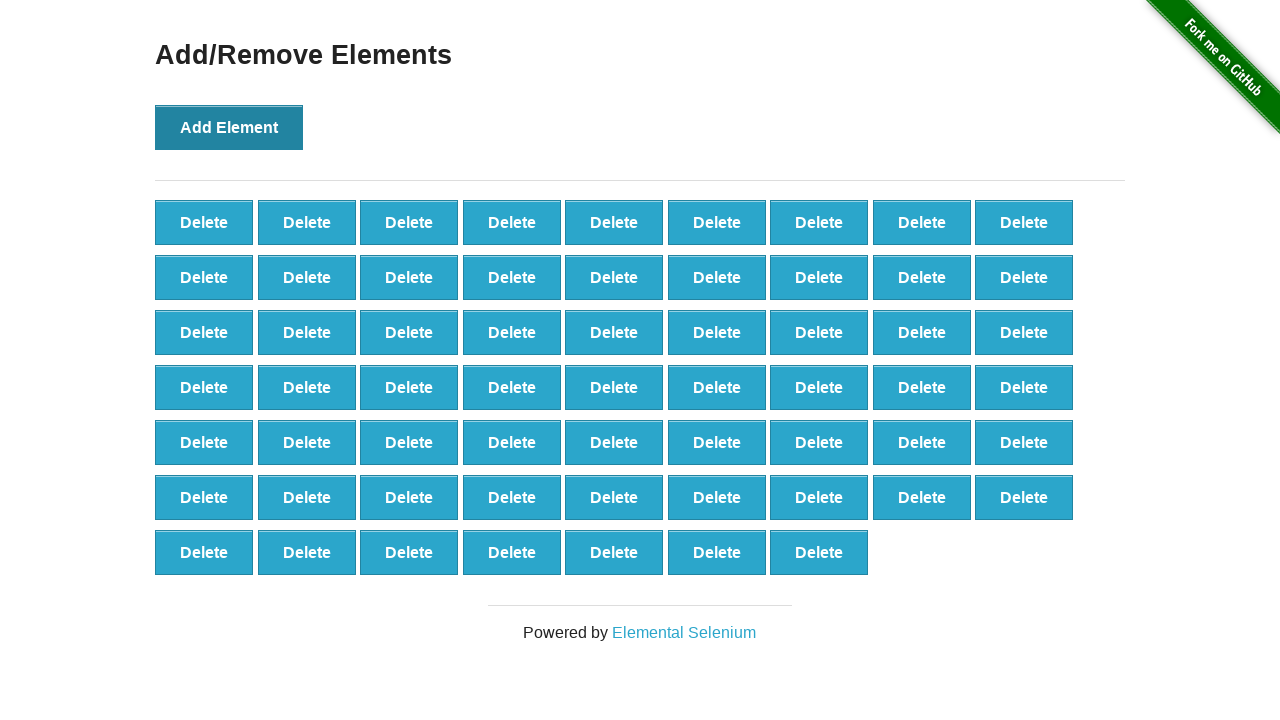

Clicked Add Element button (iteration 62/100) at (229, 127) on button[onclick='addElement()']
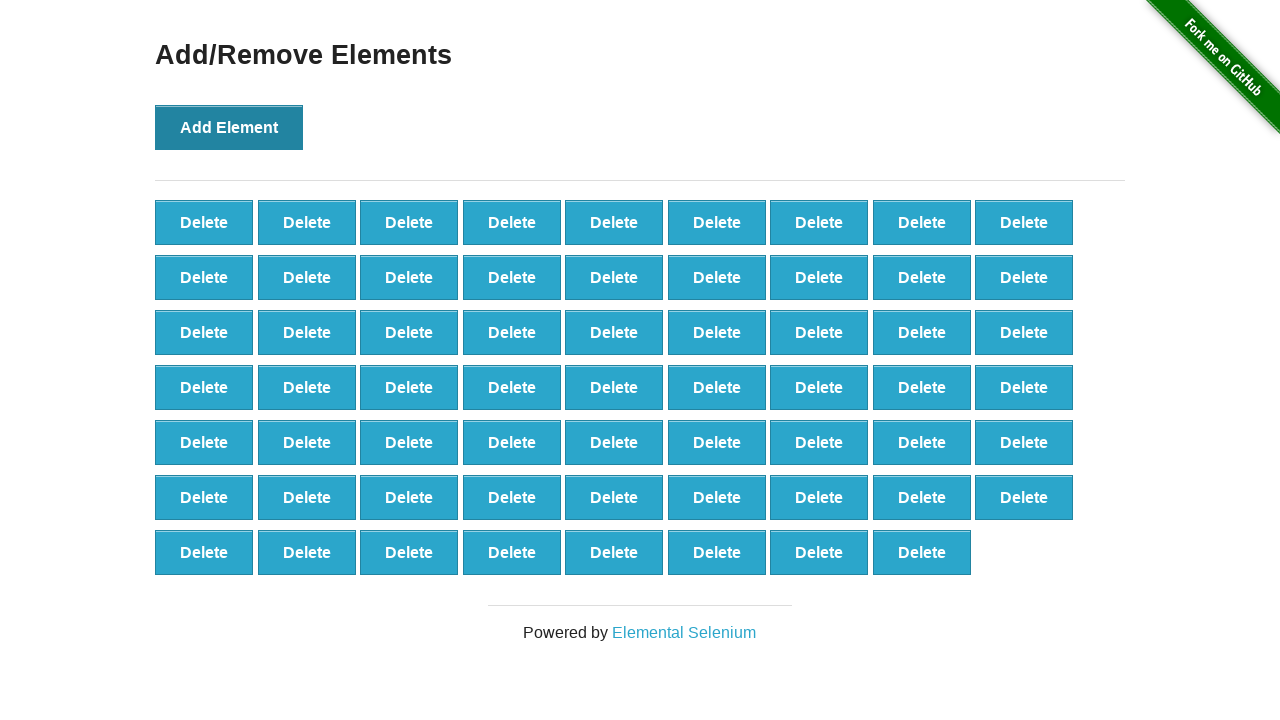

Clicked Add Element button (iteration 63/100) at (229, 127) on button[onclick='addElement()']
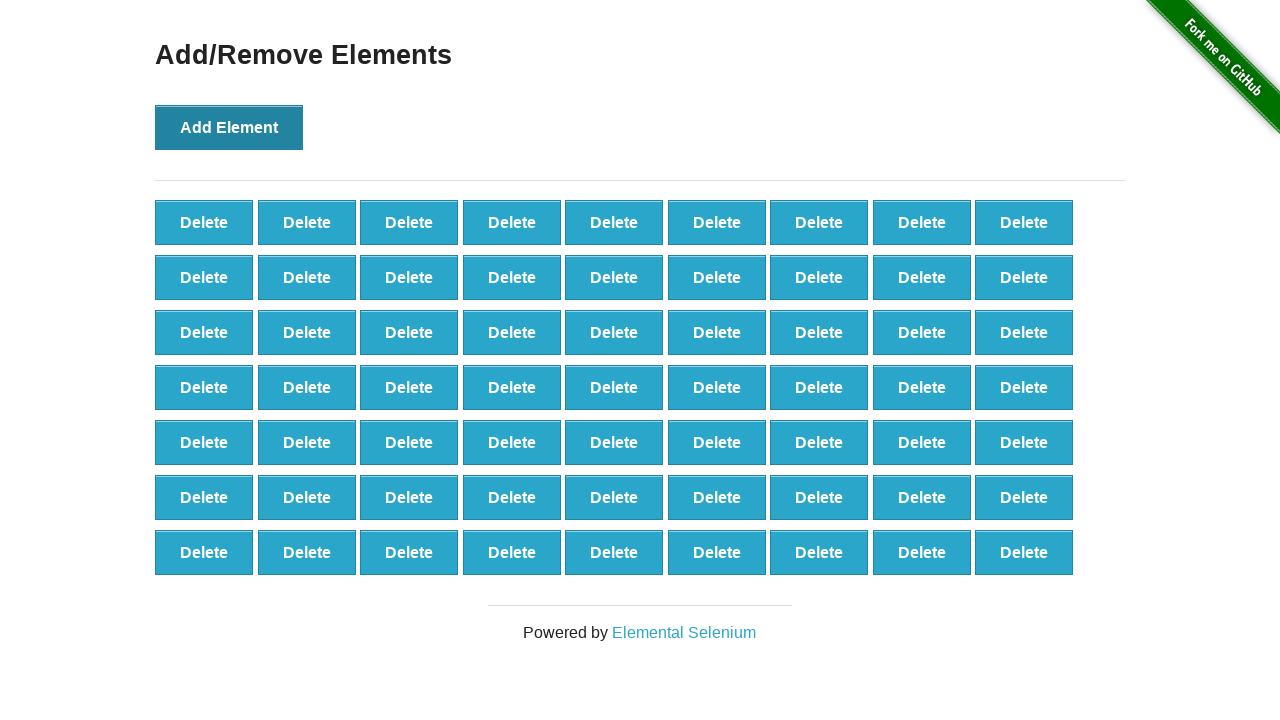

Clicked Add Element button (iteration 64/100) at (229, 127) on button[onclick='addElement()']
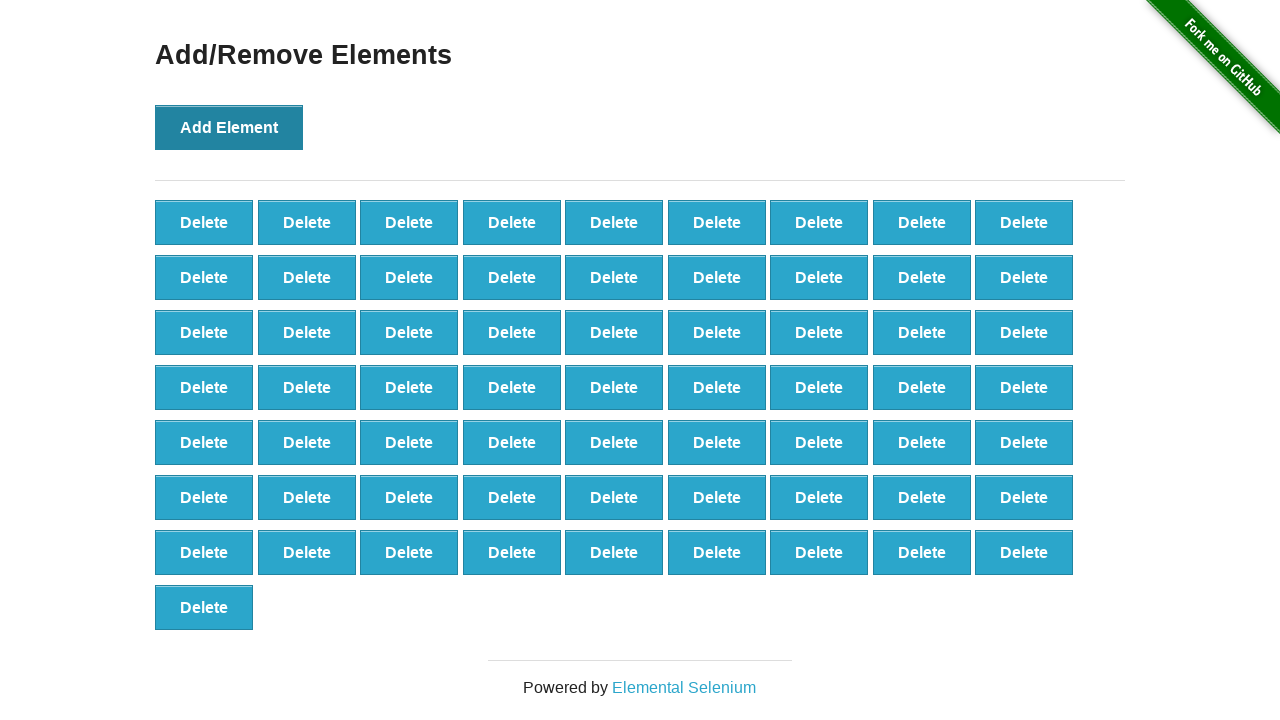

Clicked Add Element button (iteration 65/100) at (229, 127) on button[onclick='addElement()']
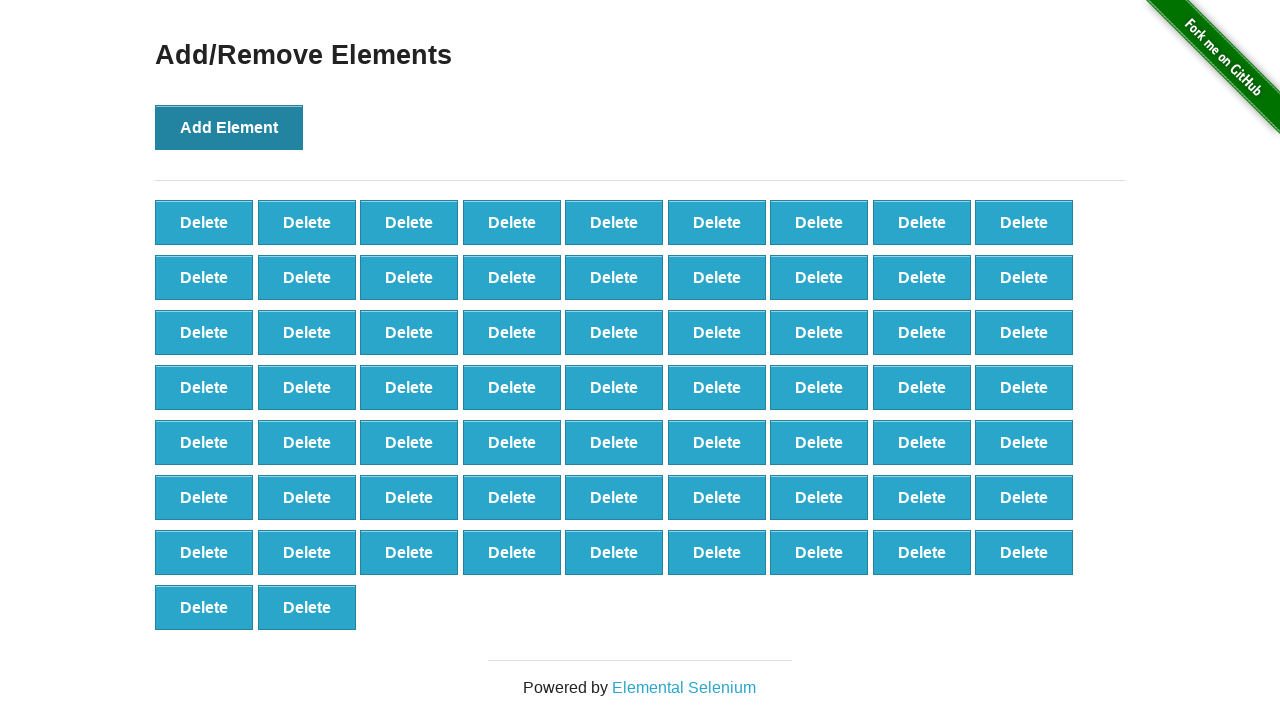

Clicked Add Element button (iteration 66/100) at (229, 127) on button[onclick='addElement()']
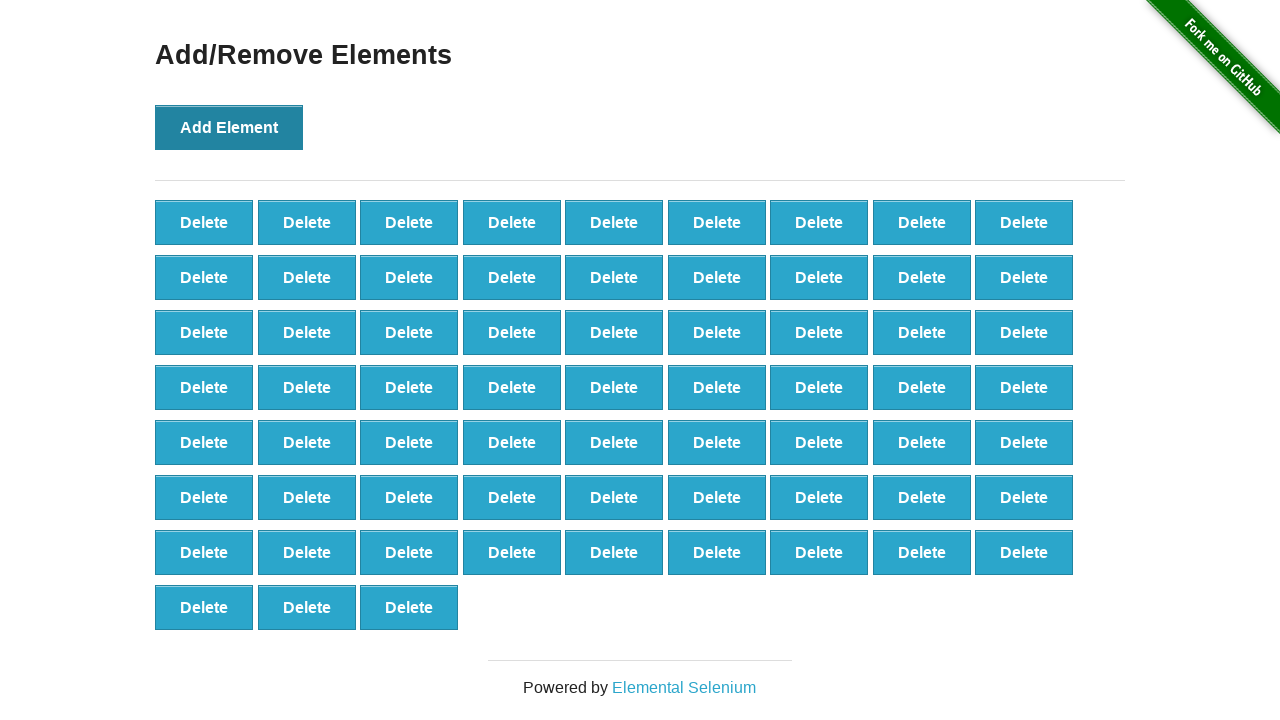

Clicked Add Element button (iteration 67/100) at (229, 127) on button[onclick='addElement()']
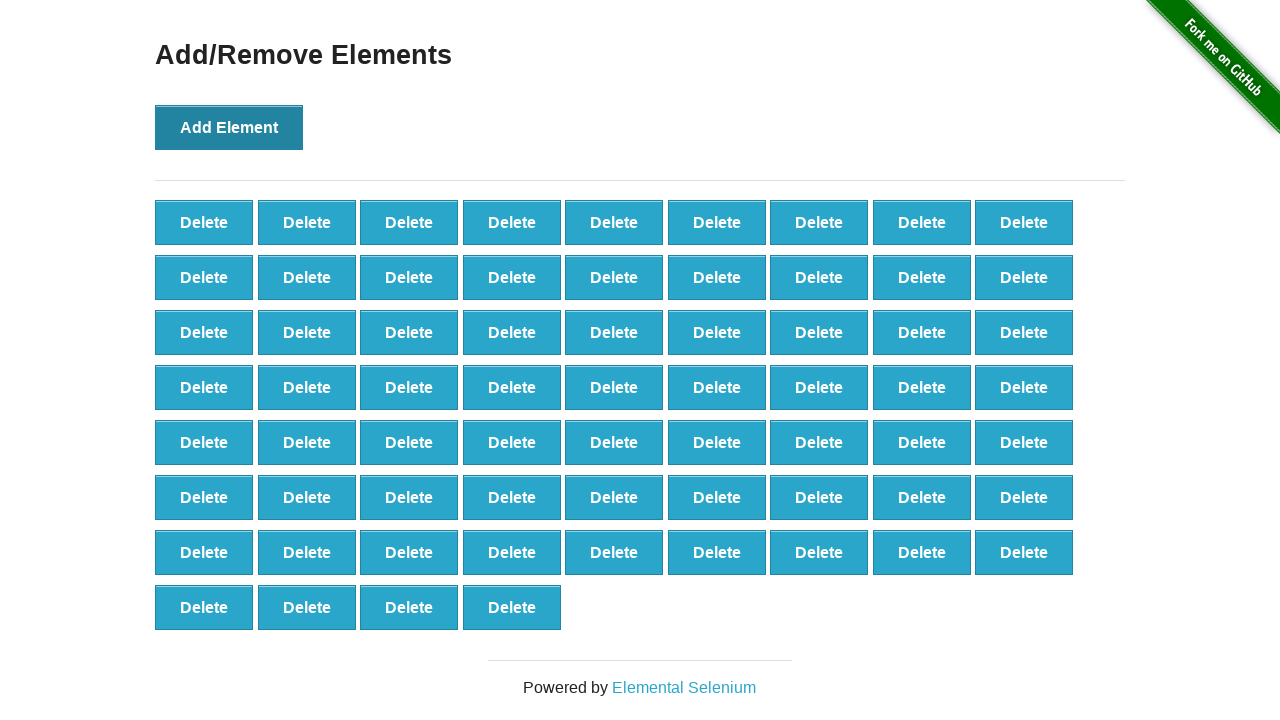

Clicked Add Element button (iteration 68/100) at (229, 127) on button[onclick='addElement()']
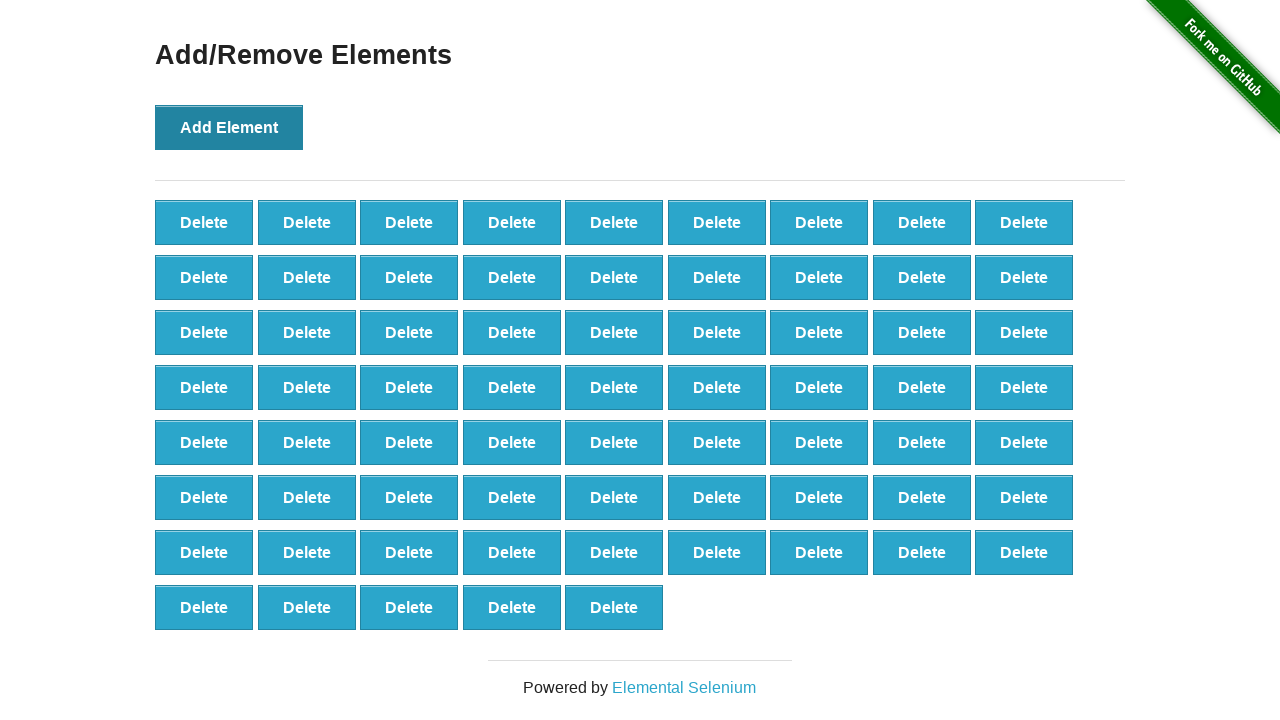

Clicked Add Element button (iteration 69/100) at (229, 127) on button[onclick='addElement()']
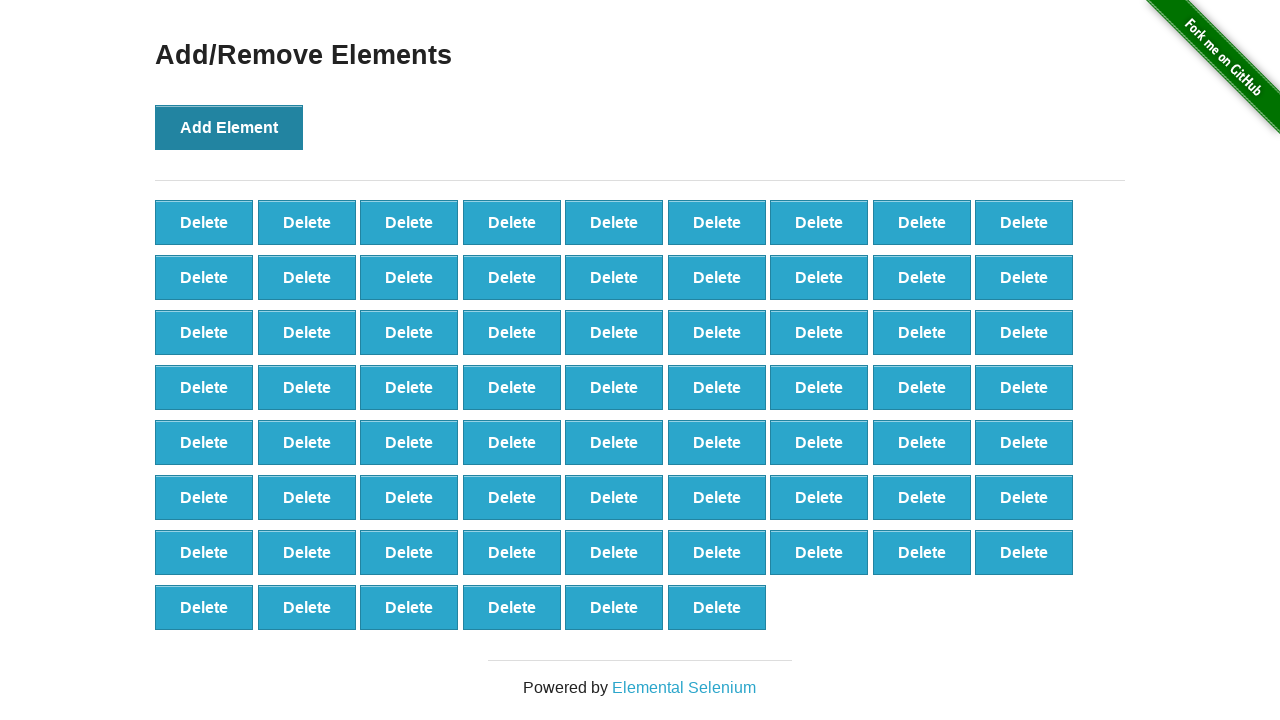

Clicked Add Element button (iteration 70/100) at (229, 127) on button[onclick='addElement()']
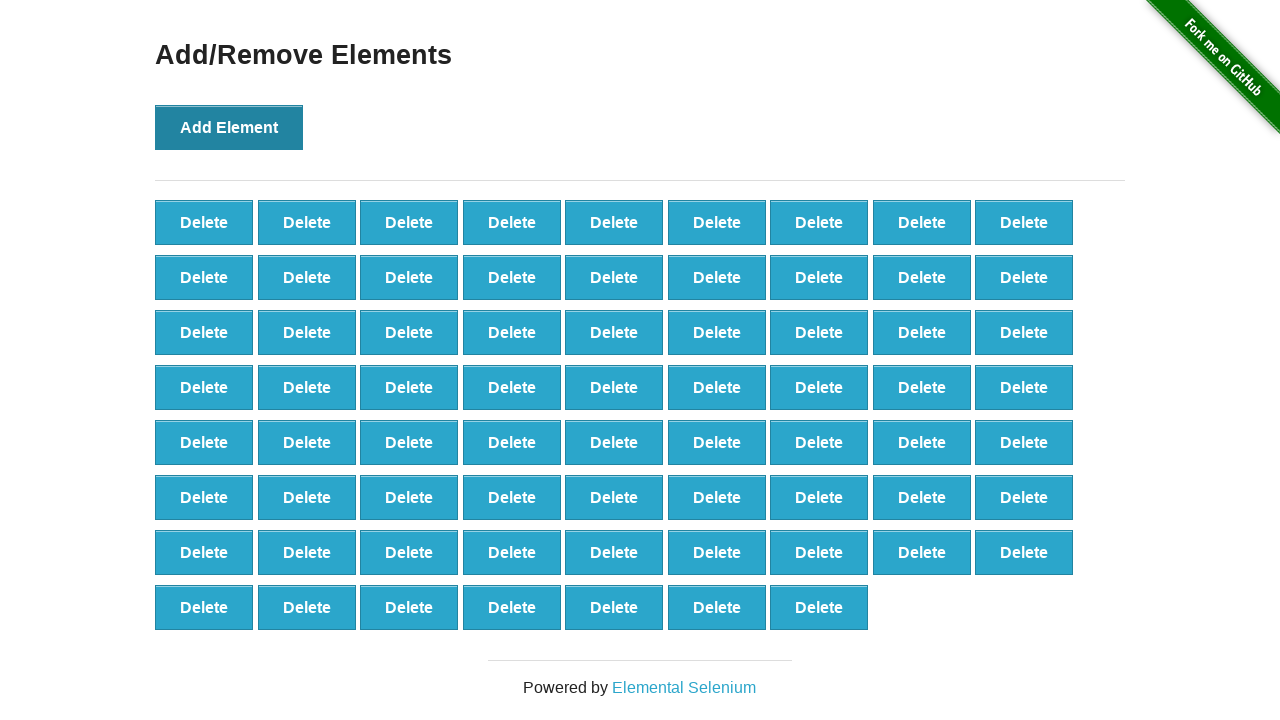

Clicked Add Element button (iteration 71/100) at (229, 127) on button[onclick='addElement()']
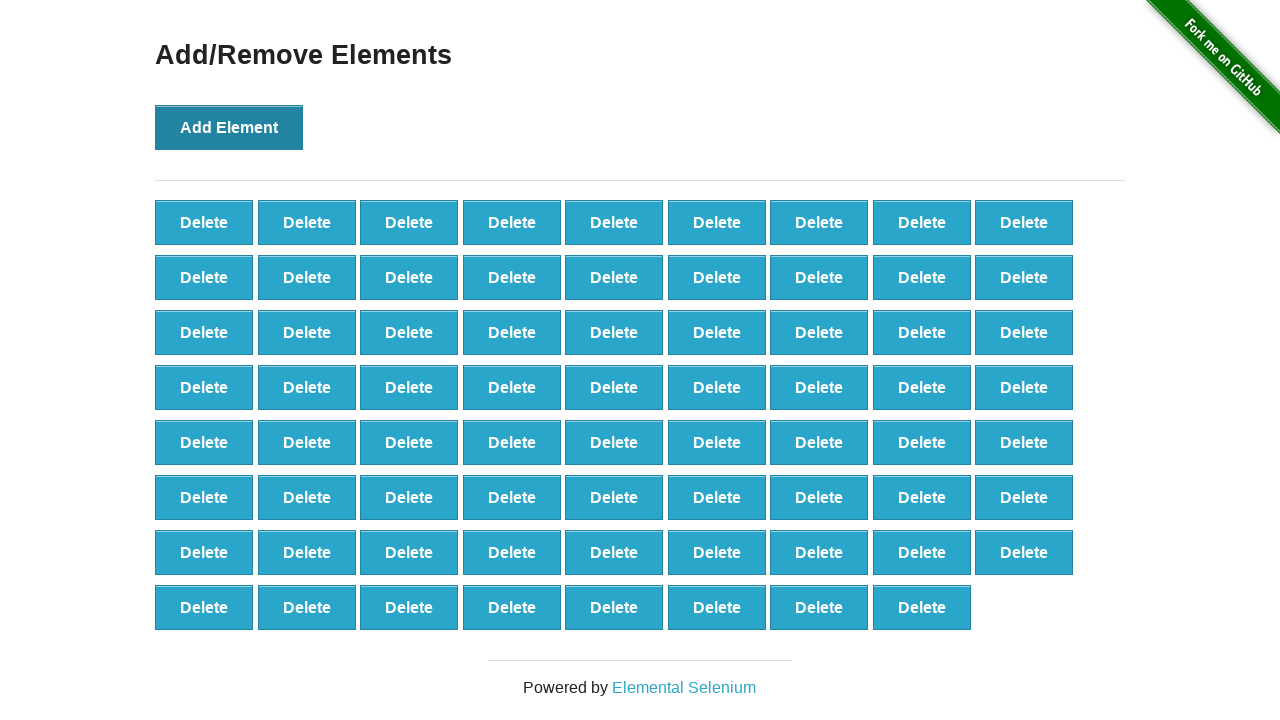

Clicked Add Element button (iteration 72/100) at (229, 127) on button[onclick='addElement()']
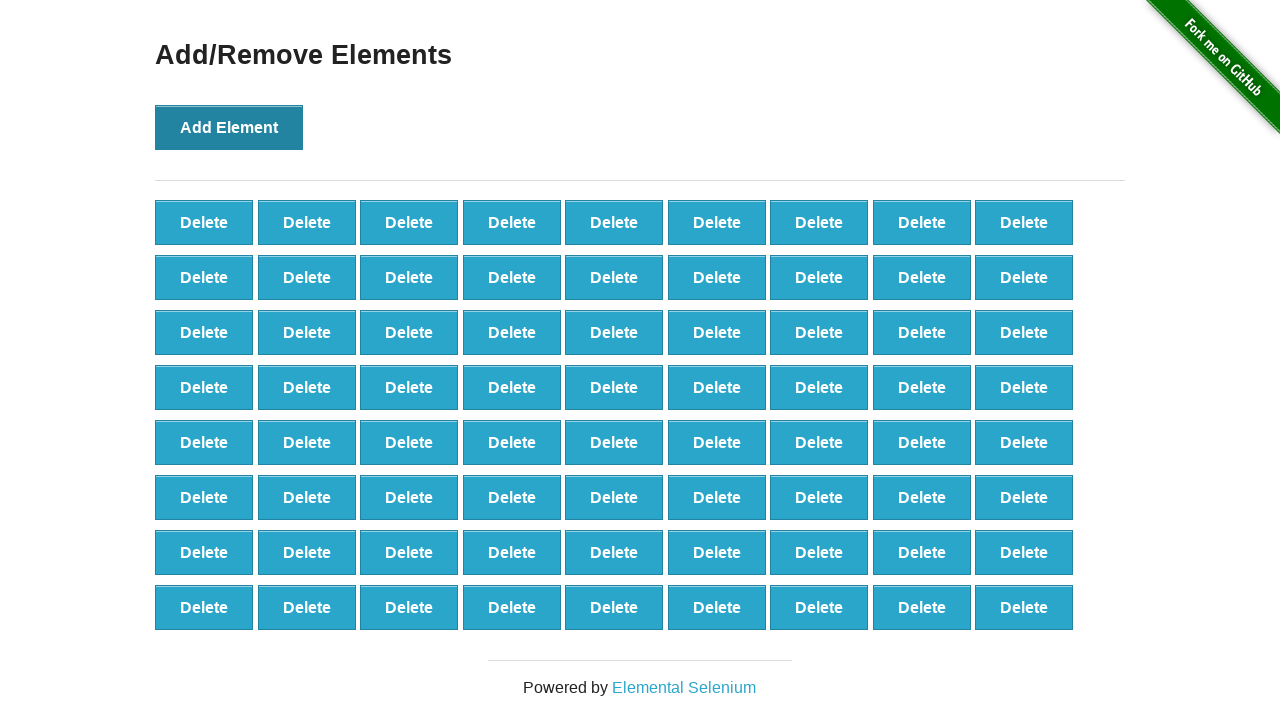

Clicked Add Element button (iteration 73/100) at (229, 127) on button[onclick='addElement()']
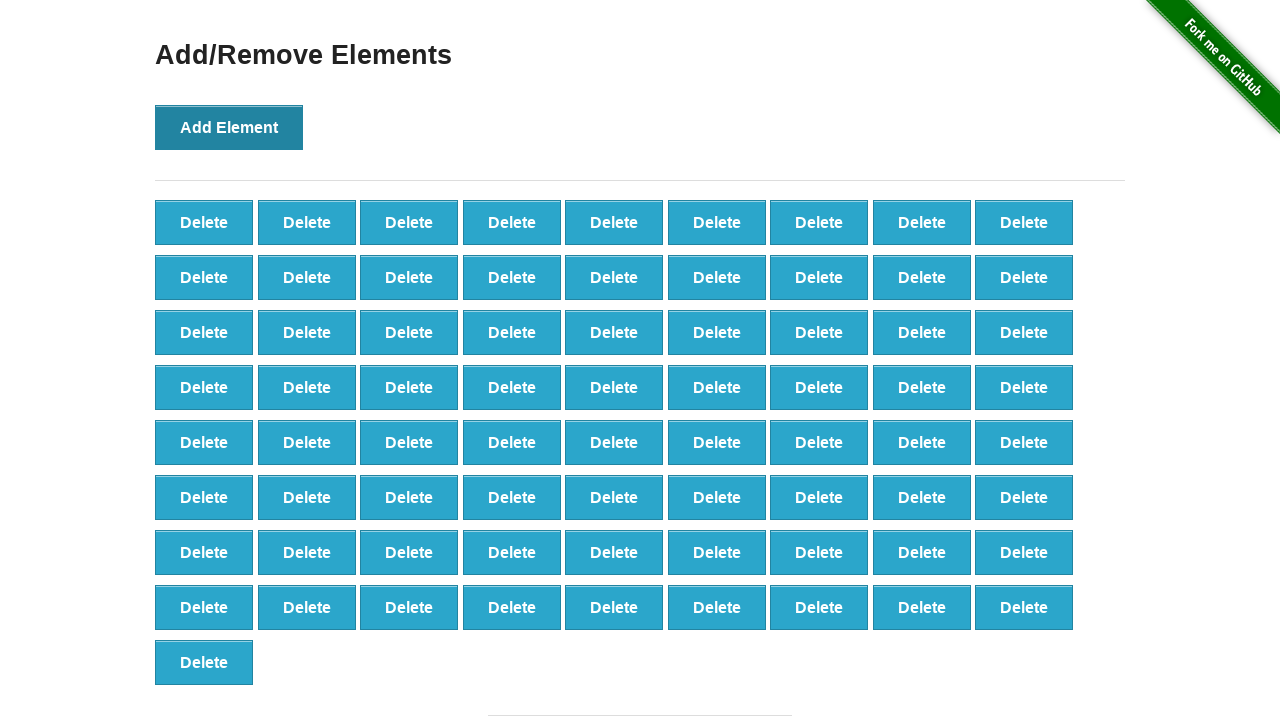

Clicked Add Element button (iteration 74/100) at (229, 127) on button[onclick='addElement()']
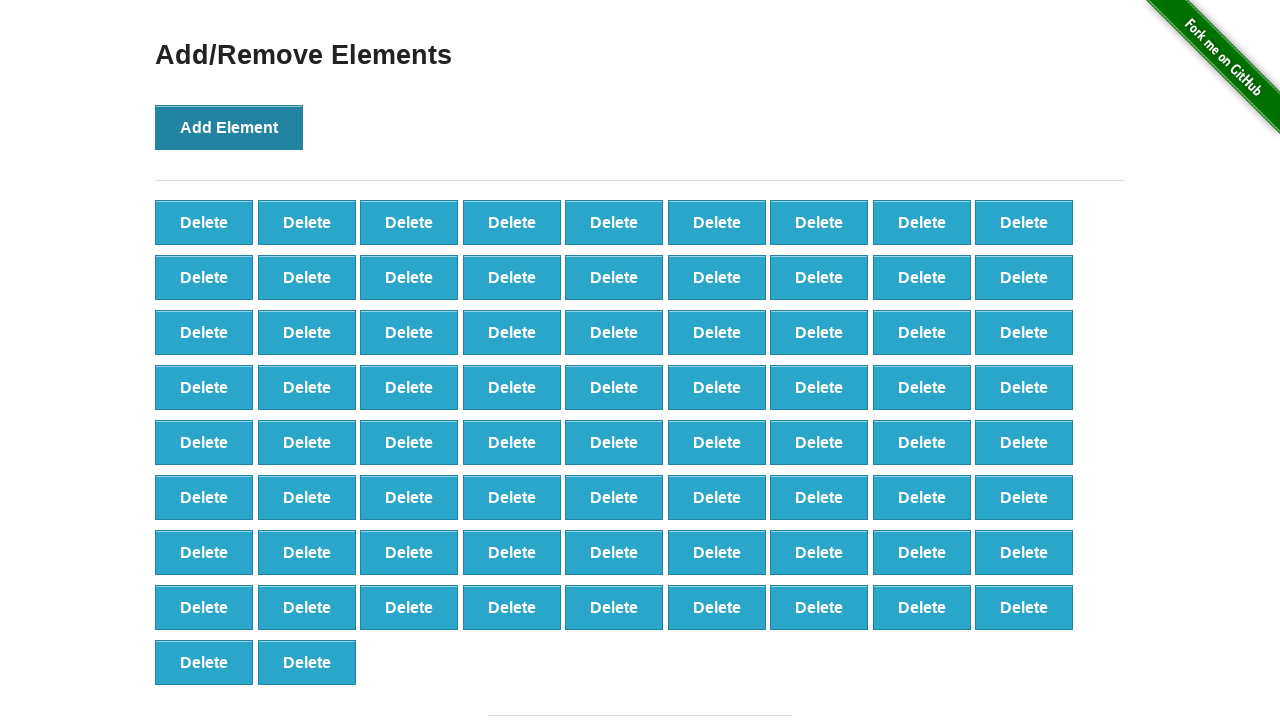

Clicked Add Element button (iteration 75/100) at (229, 127) on button[onclick='addElement()']
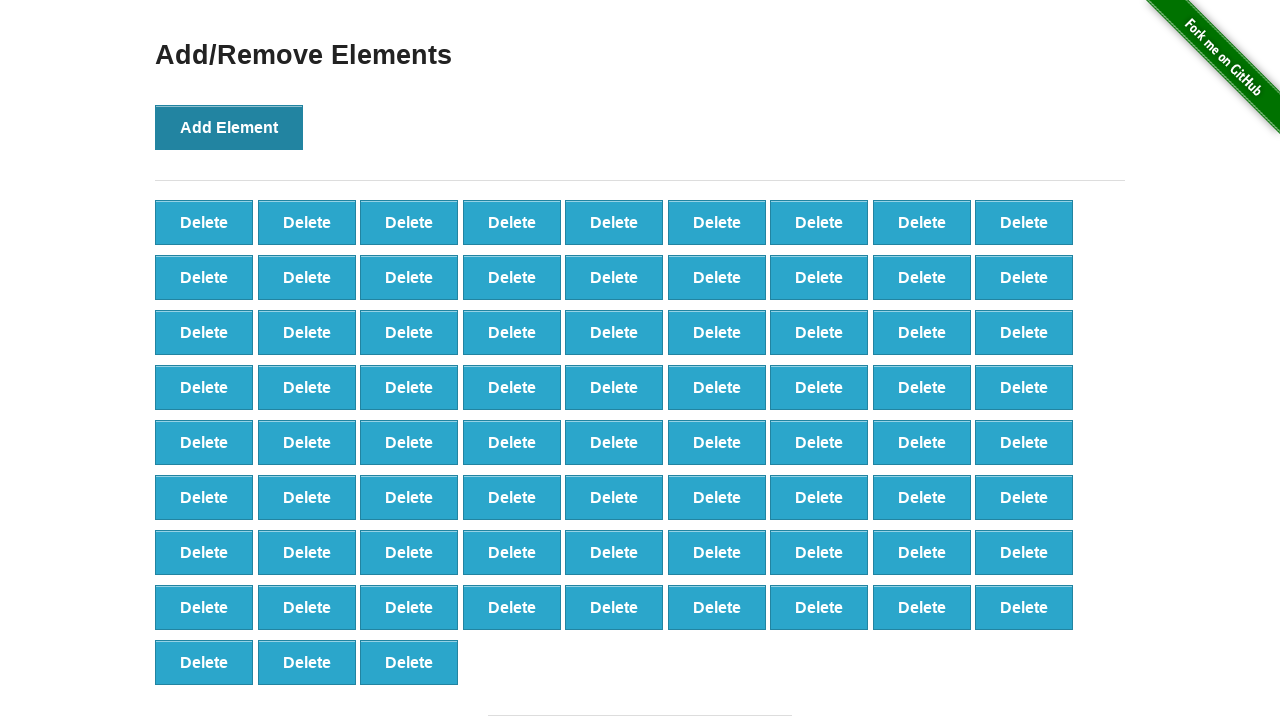

Clicked Add Element button (iteration 76/100) at (229, 127) on button[onclick='addElement()']
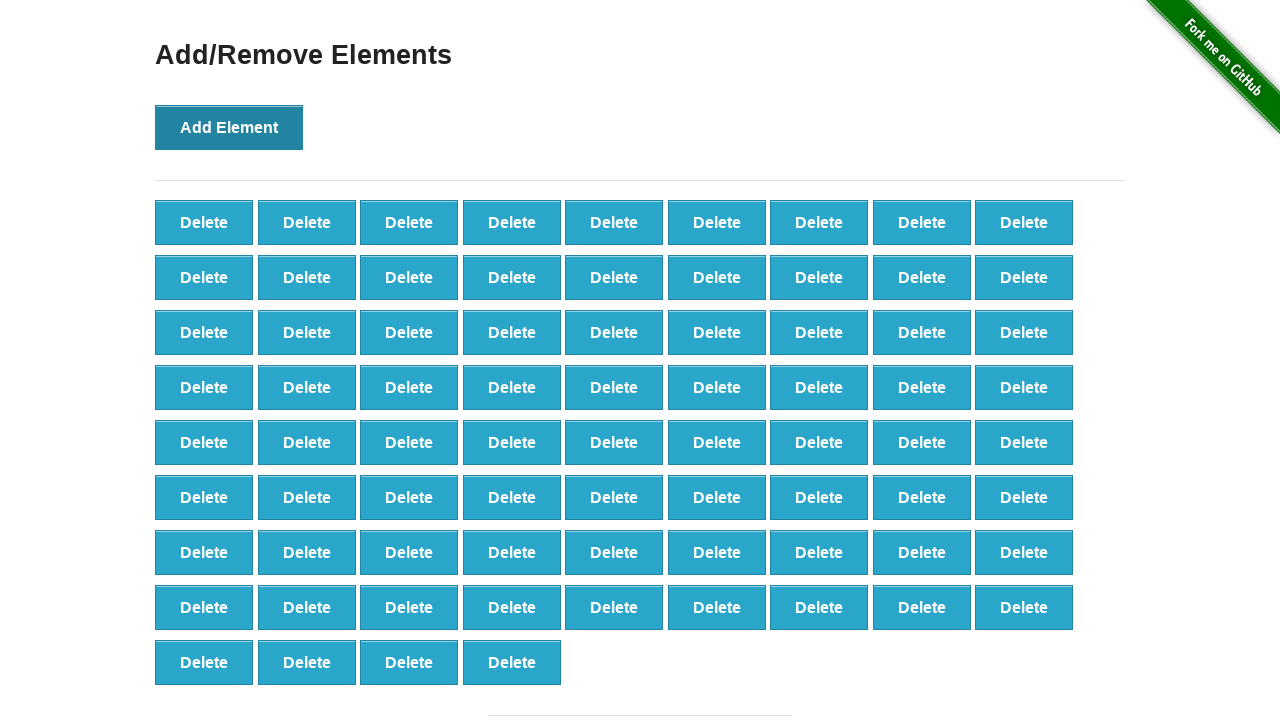

Clicked Add Element button (iteration 77/100) at (229, 127) on button[onclick='addElement()']
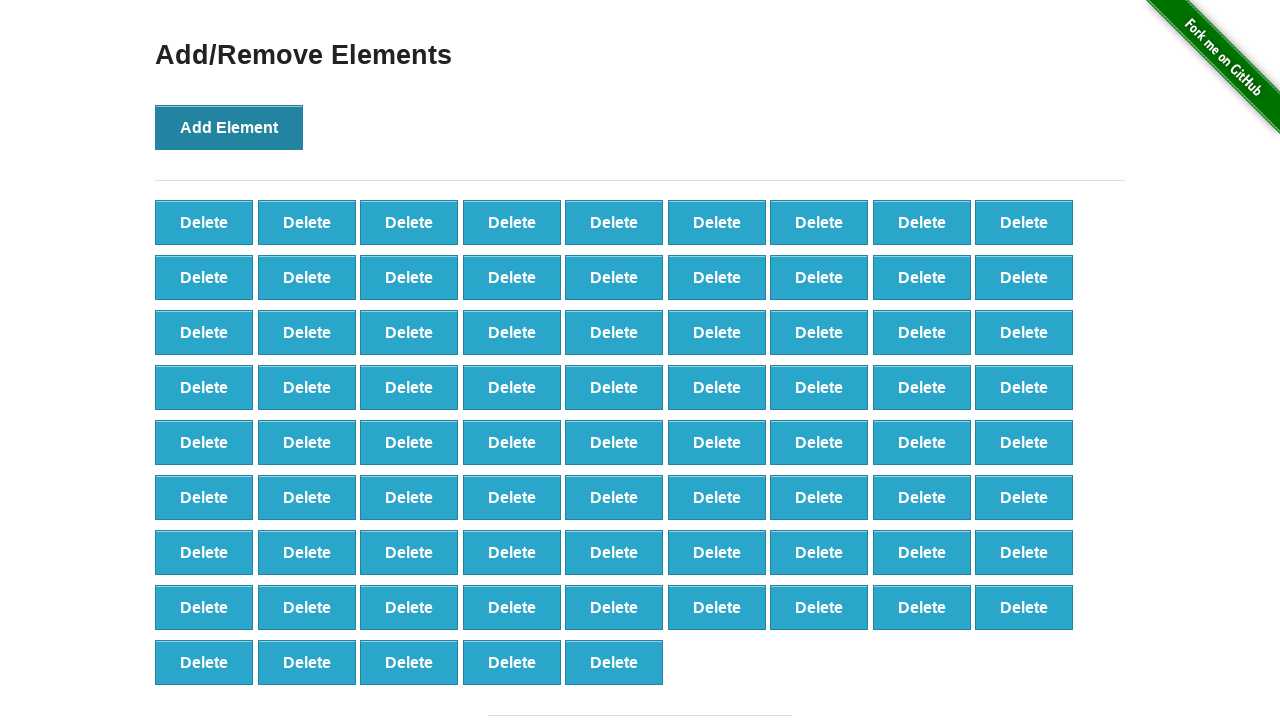

Clicked Add Element button (iteration 78/100) at (229, 127) on button[onclick='addElement()']
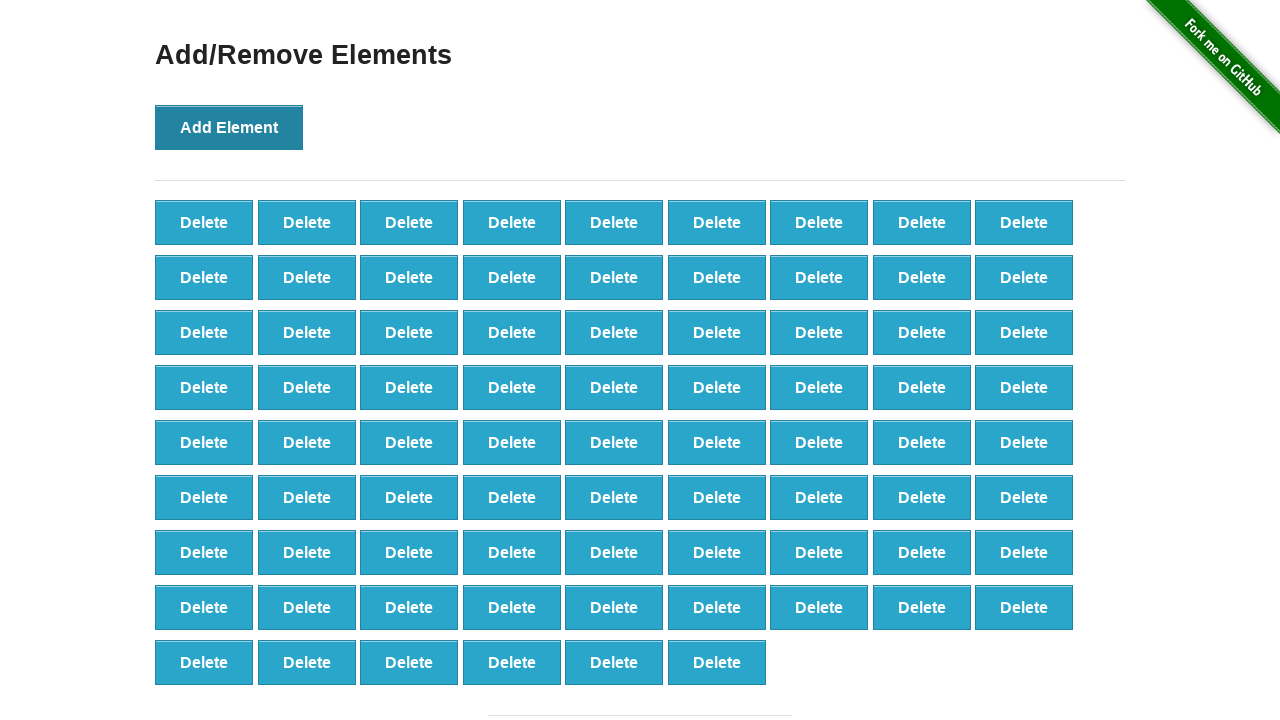

Clicked Add Element button (iteration 79/100) at (229, 127) on button[onclick='addElement()']
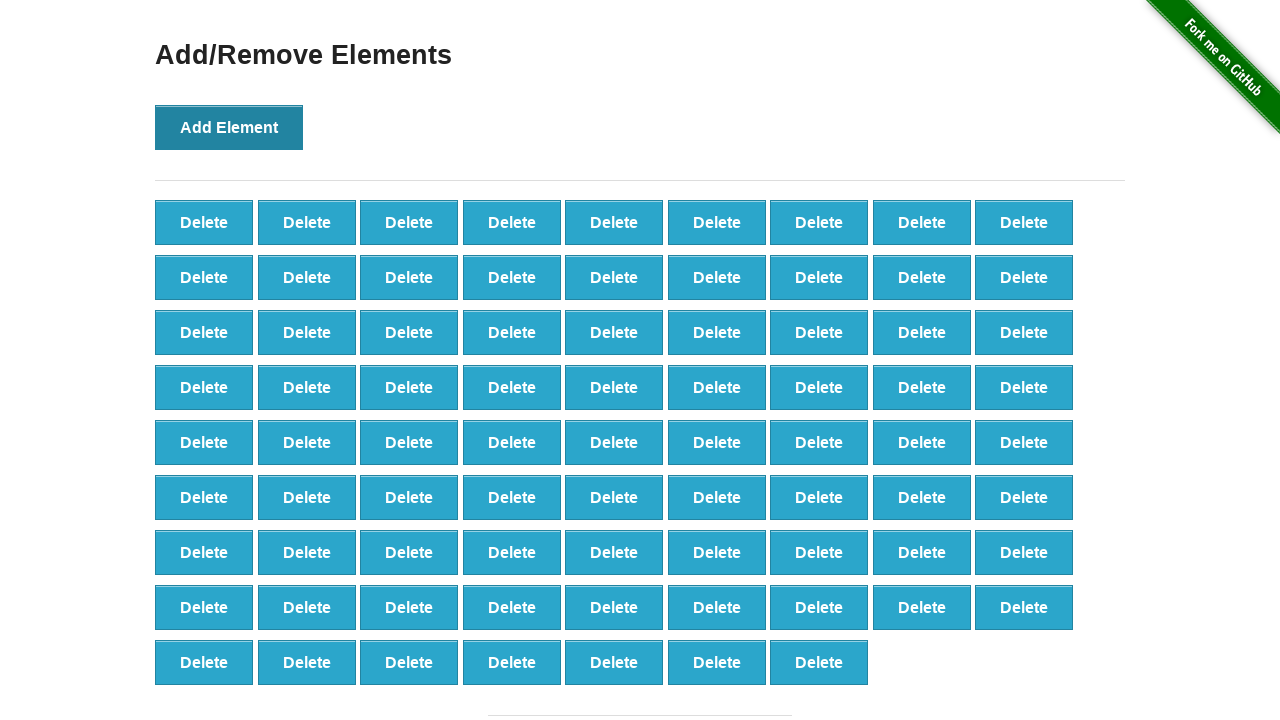

Clicked Add Element button (iteration 80/100) at (229, 127) on button[onclick='addElement()']
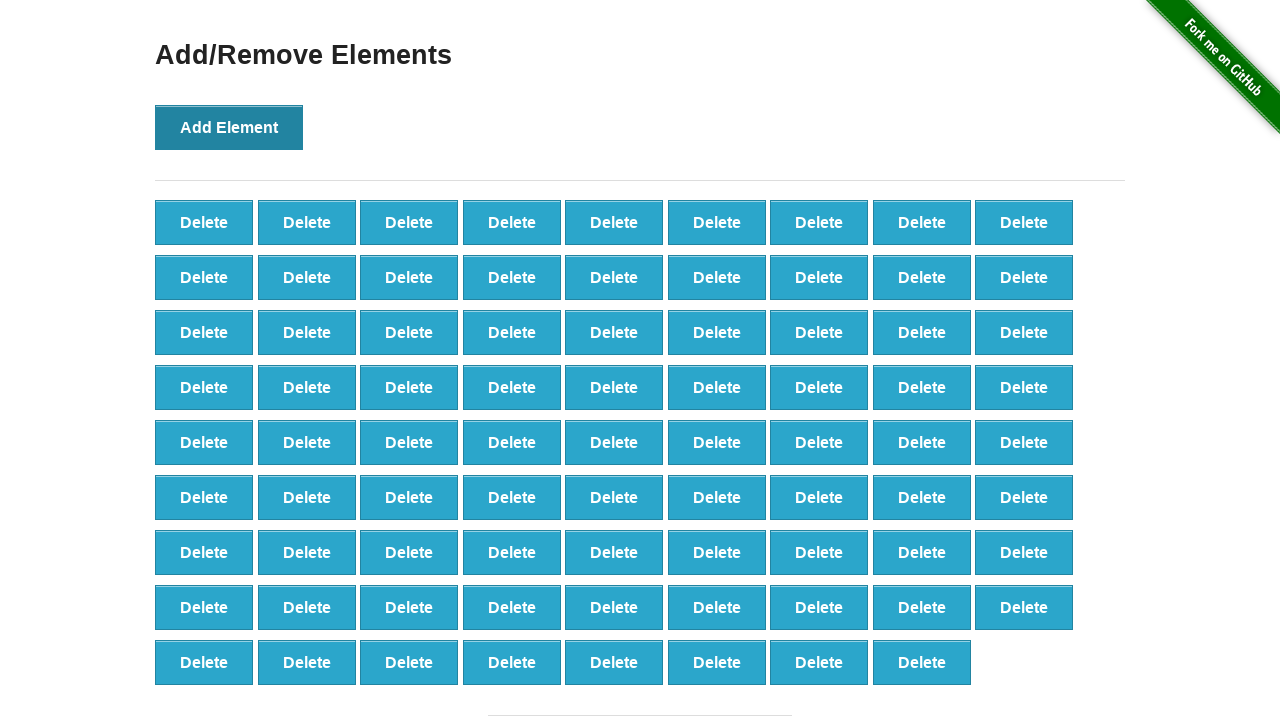

Clicked Add Element button (iteration 81/100) at (229, 127) on button[onclick='addElement()']
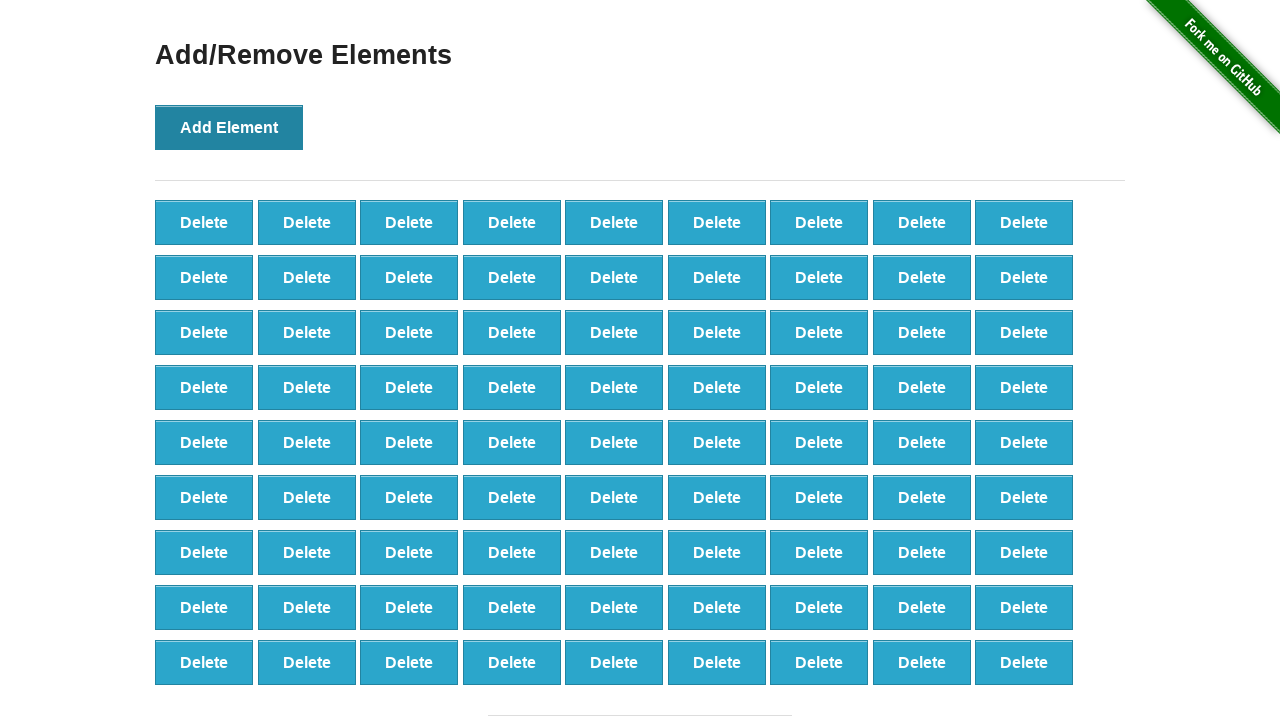

Clicked Add Element button (iteration 82/100) at (229, 127) on button[onclick='addElement()']
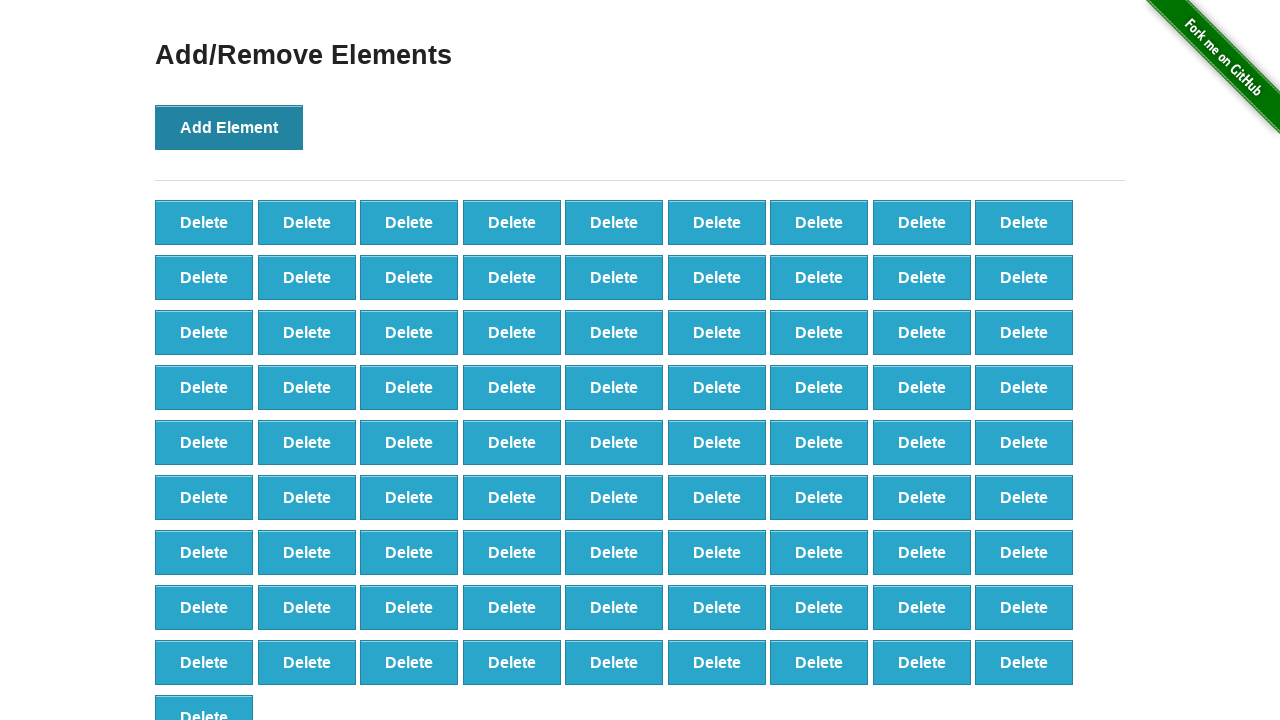

Clicked Add Element button (iteration 83/100) at (229, 127) on button[onclick='addElement()']
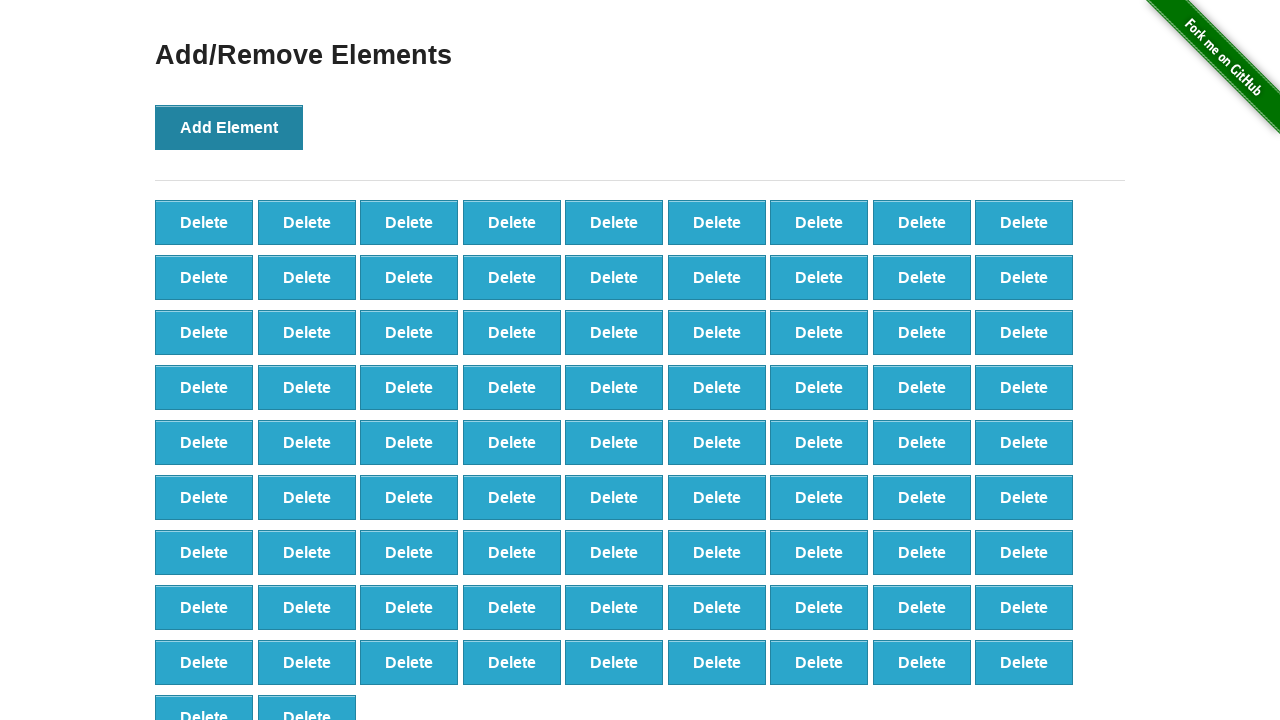

Clicked Add Element button (iteration 84/100) at (229, 127) on button[onclick='addElement()']
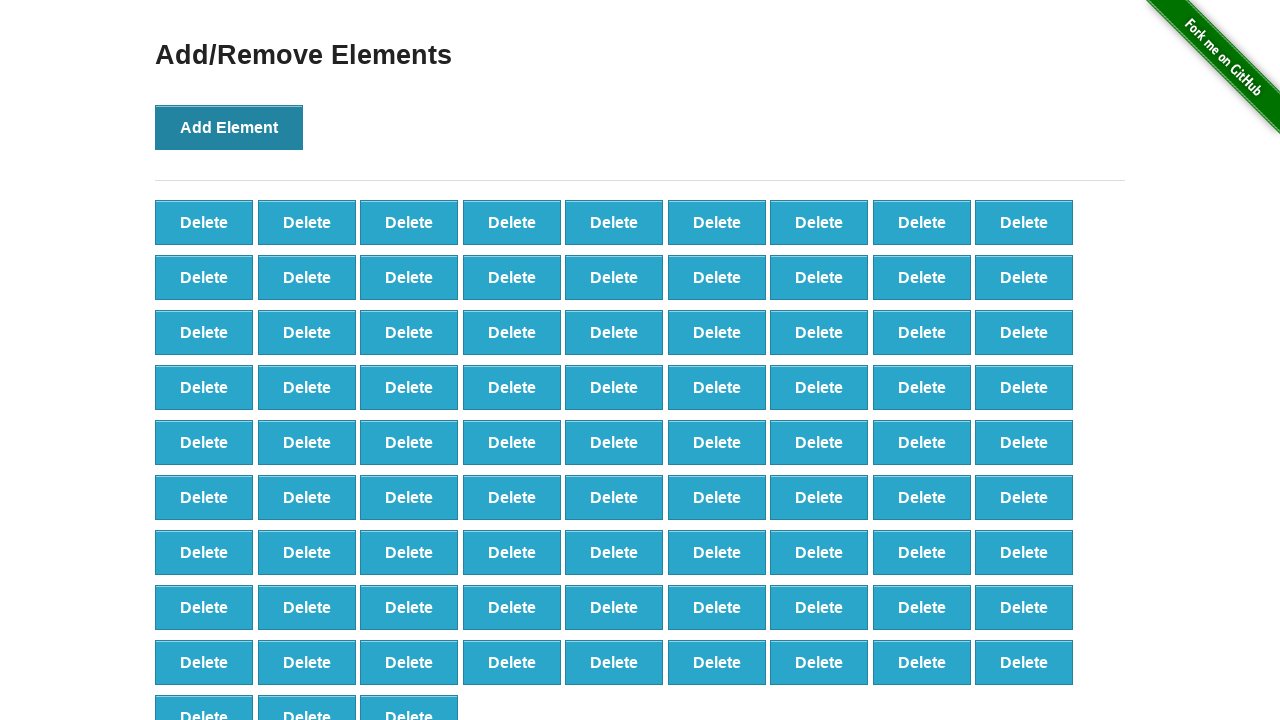

Clicked Add Element button (iteration 85/100) at (229, 127) on button[onclick='addElement()']
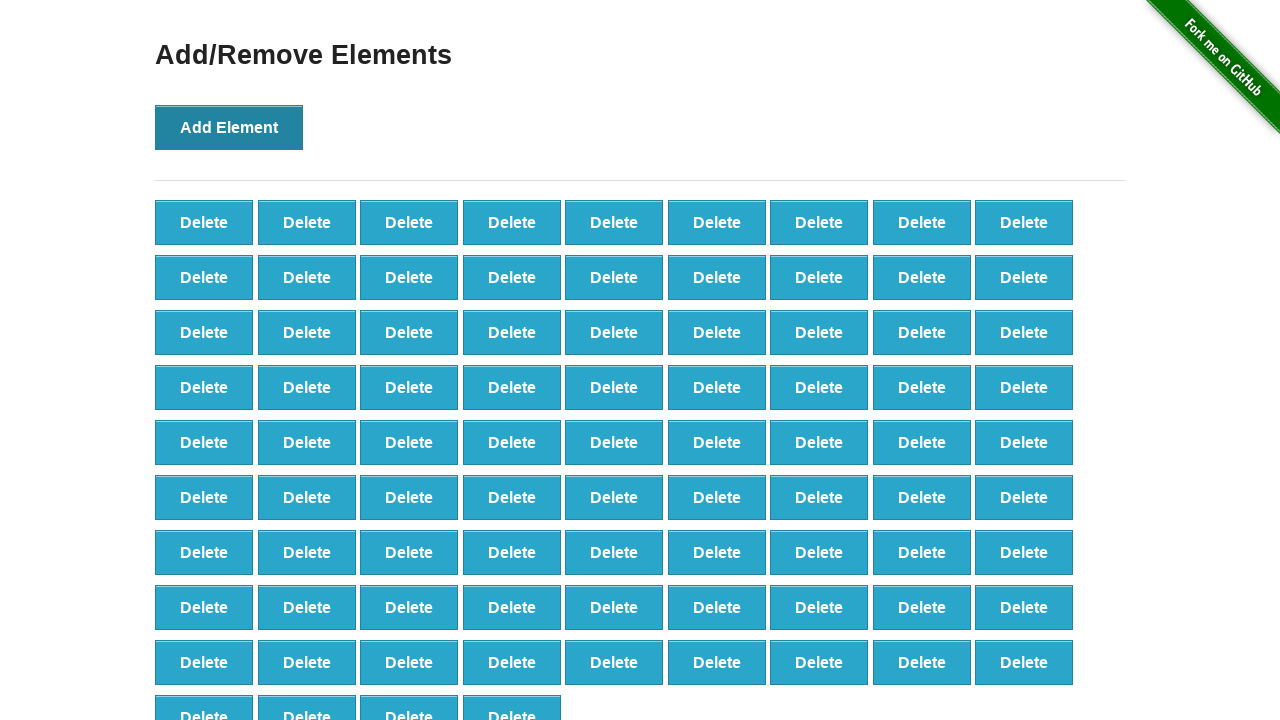

Clicked Add Element button (iteration 86/100) at (229, 127) on button[onclick='addElement()']
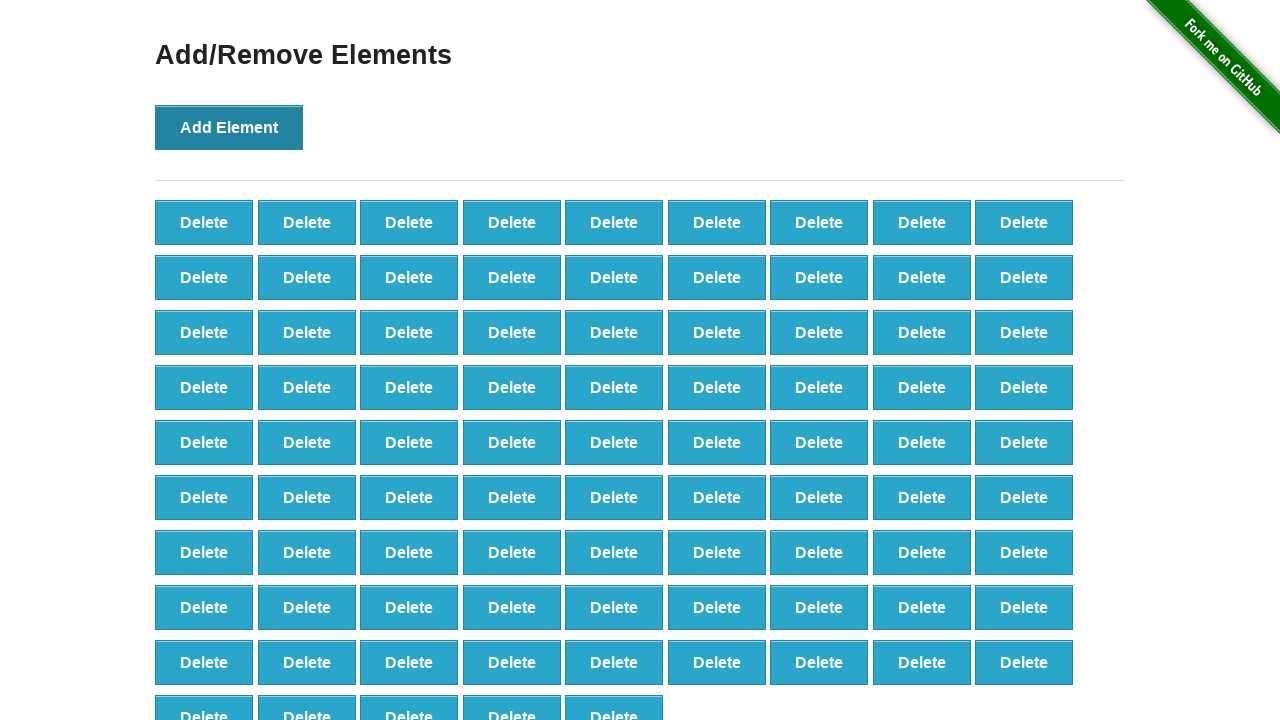

Clicked Add Element button (iteration 87/100) at (229, 127) on button[onclick='addElement()']
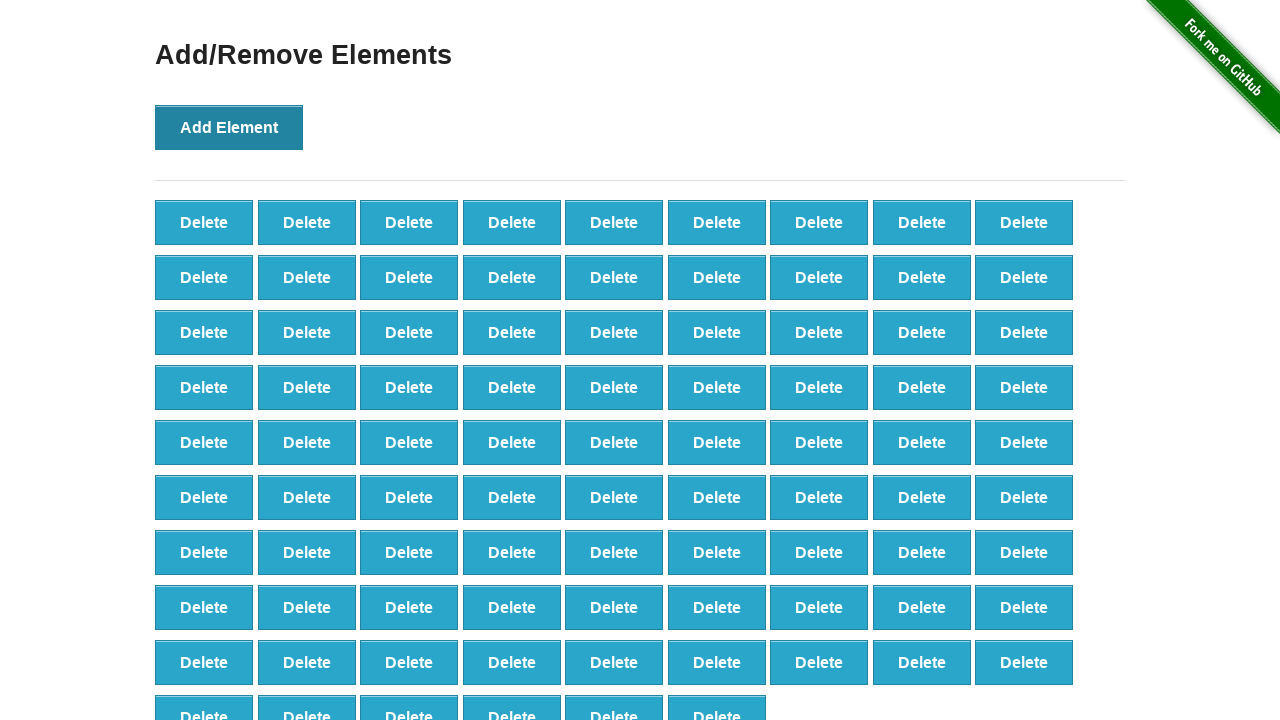

Clicked Add Element button (iteration 88/100) at (229, 127) on button[onclick='addElement()']
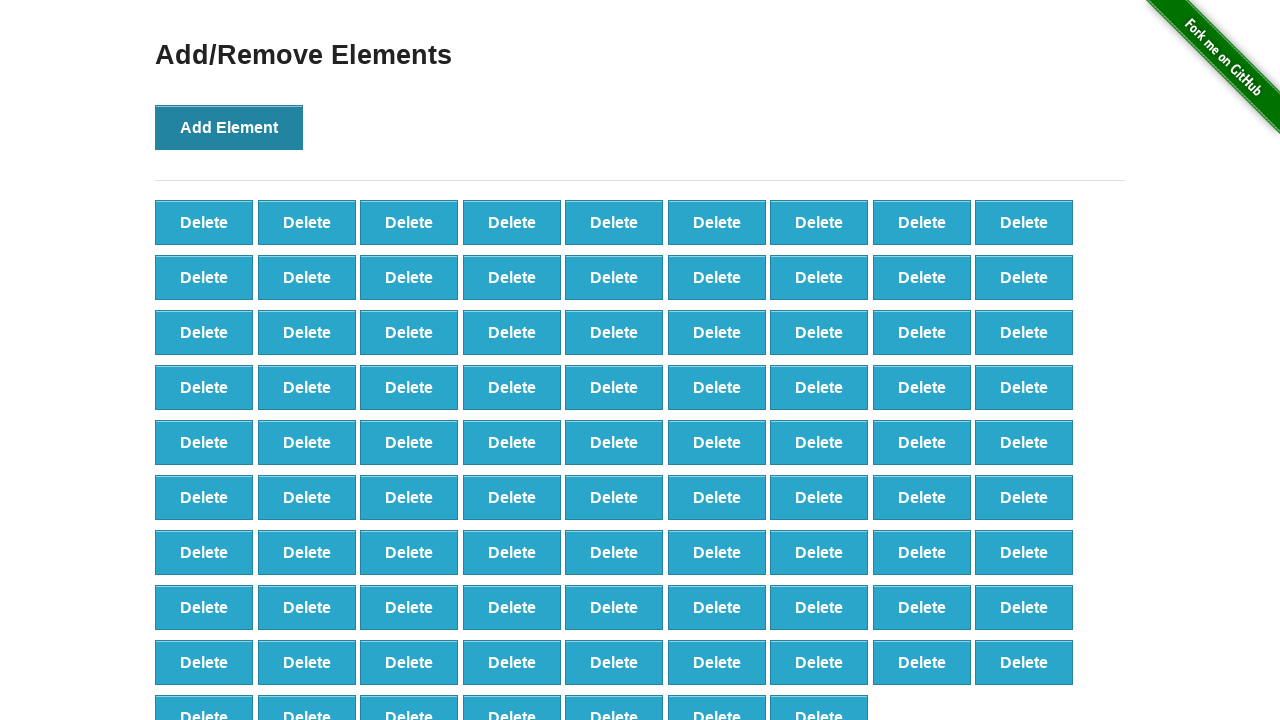

Clicked Add Element button (iteration 89/100) at (229, 127) on button[onclick='addElement()']
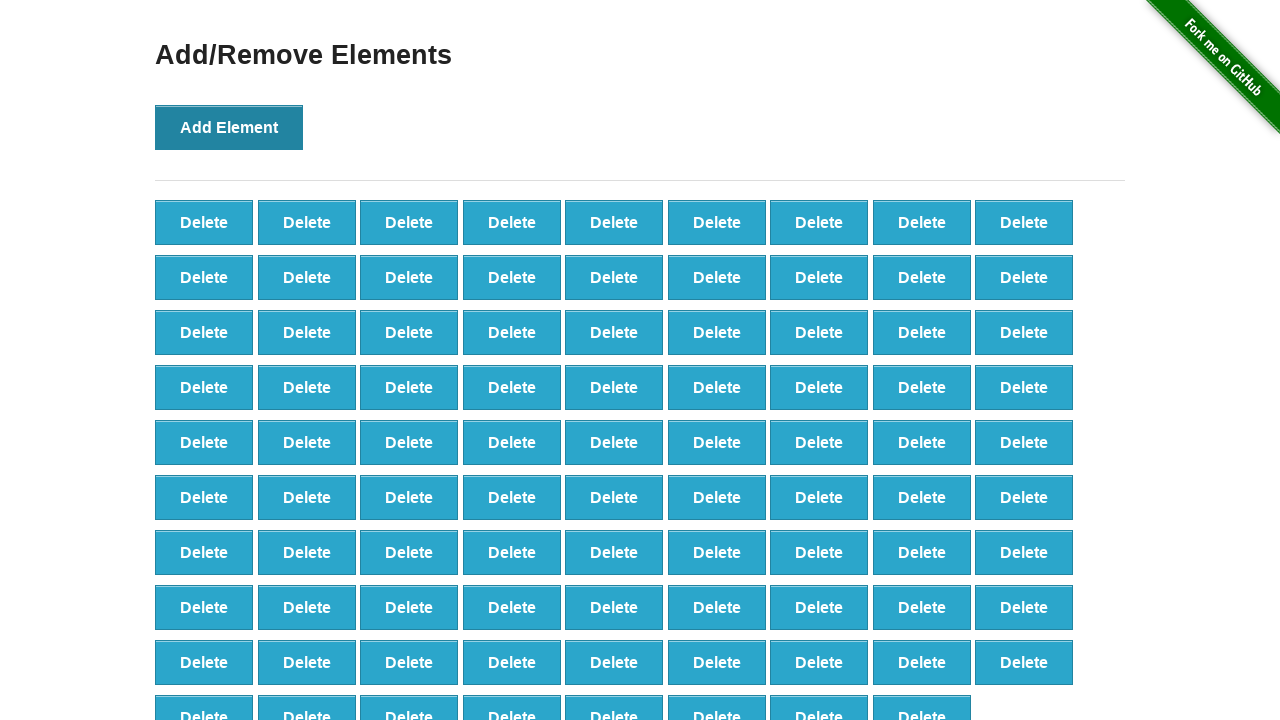

Clicked Add Element button (iteration 90/100) at (229, 127) on button[onclick='addElement()']
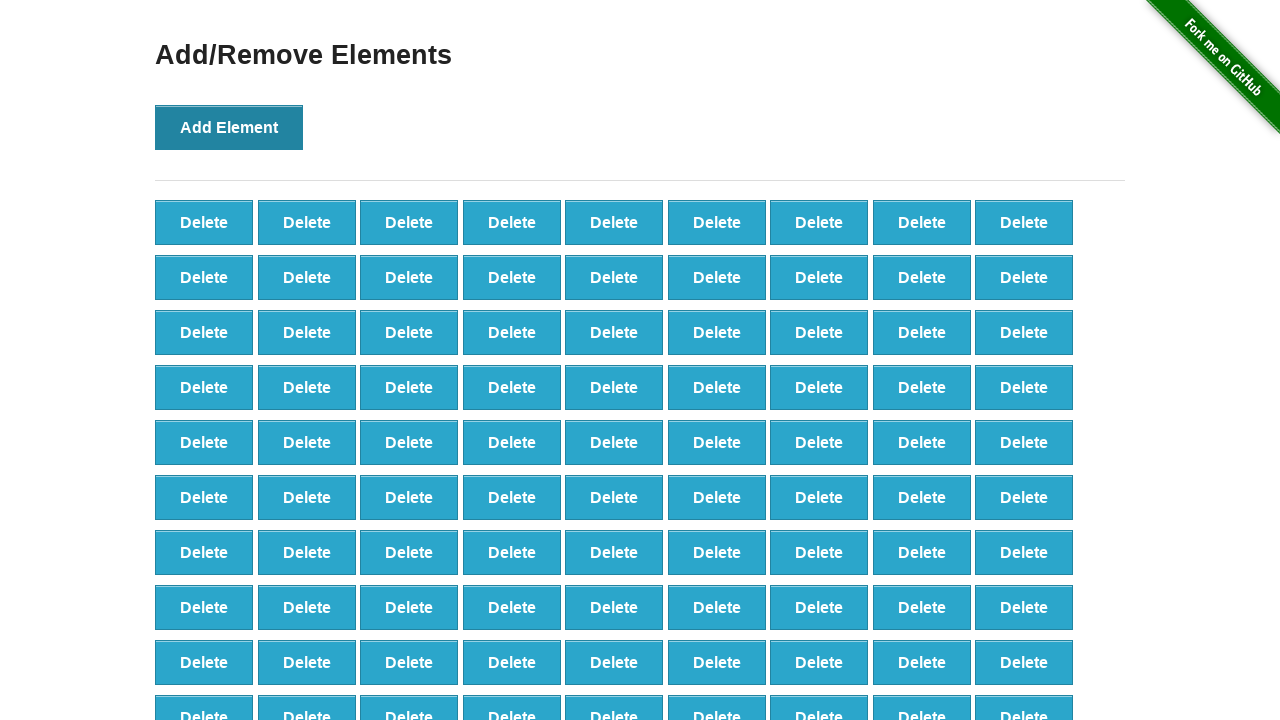

Clicked Add Element button (iteration 91/100) at (229, 127) on button[onclick='addElement()']
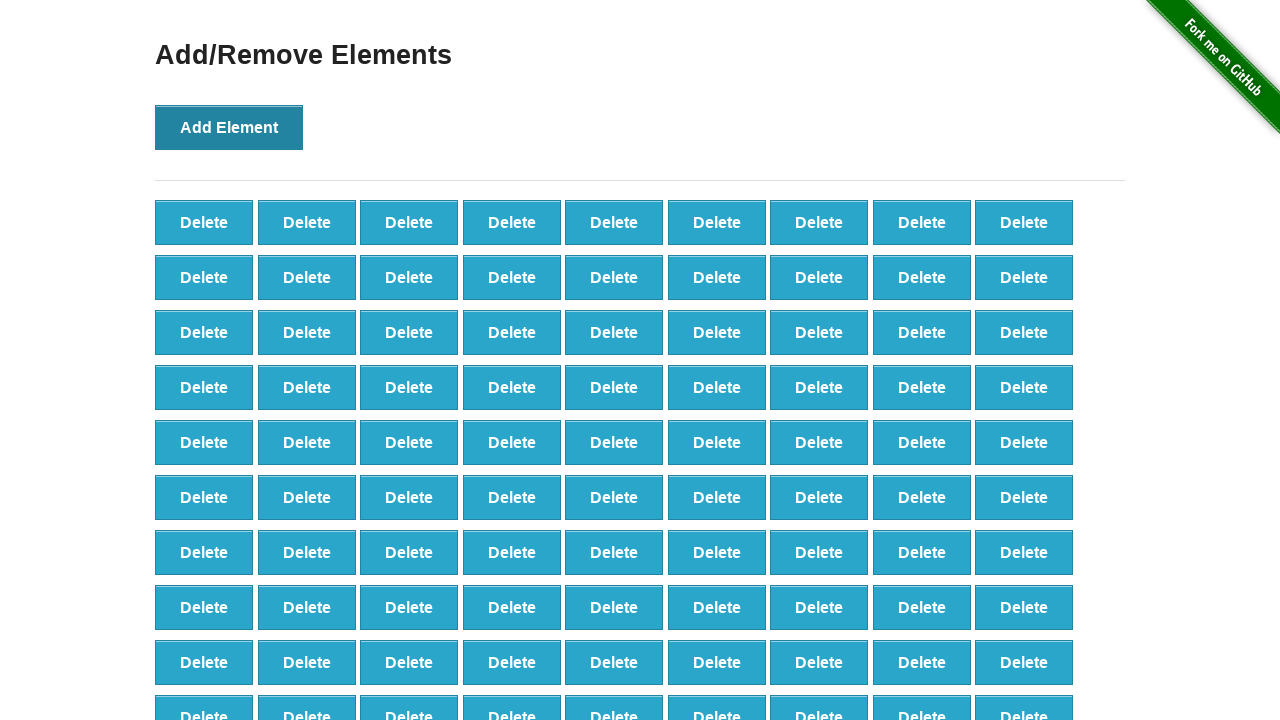

Clicked Add Element button (iteration 92/100) at (229, 127) on button[onclick='addElement()']
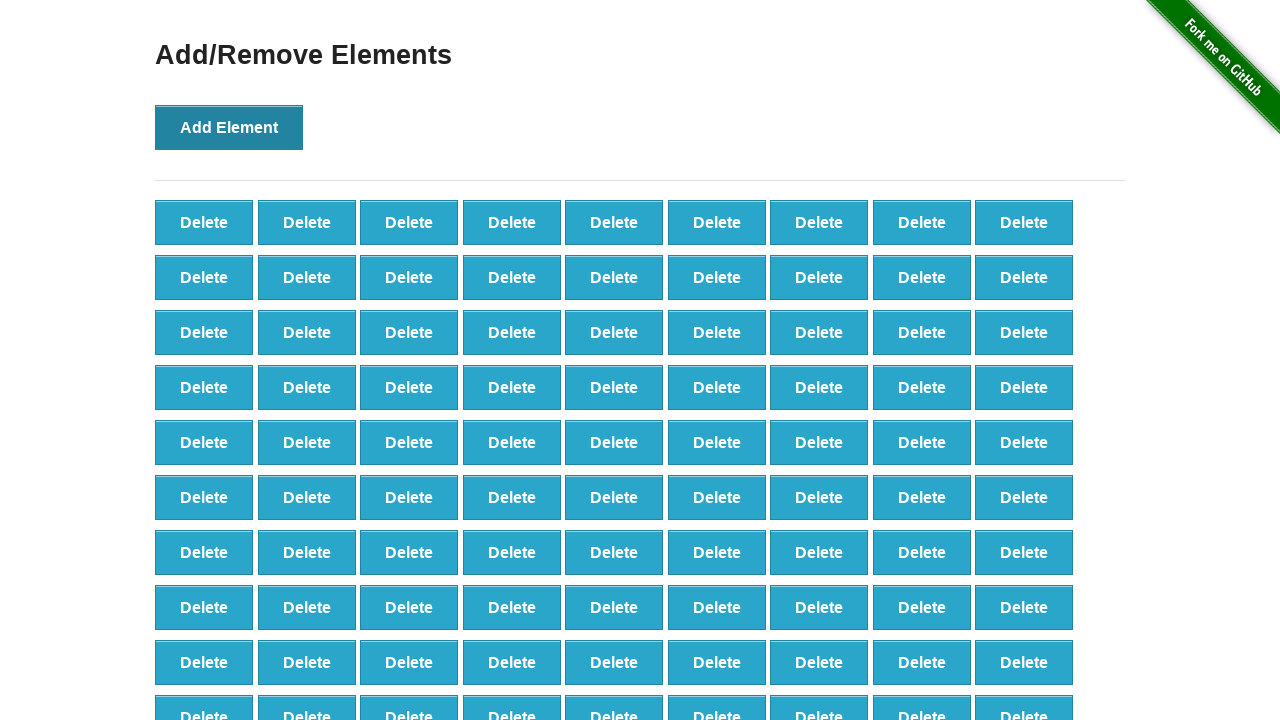

Clicked Add Element button (iteration 93/100) at (229, 127) on button[onclick='addElement()']
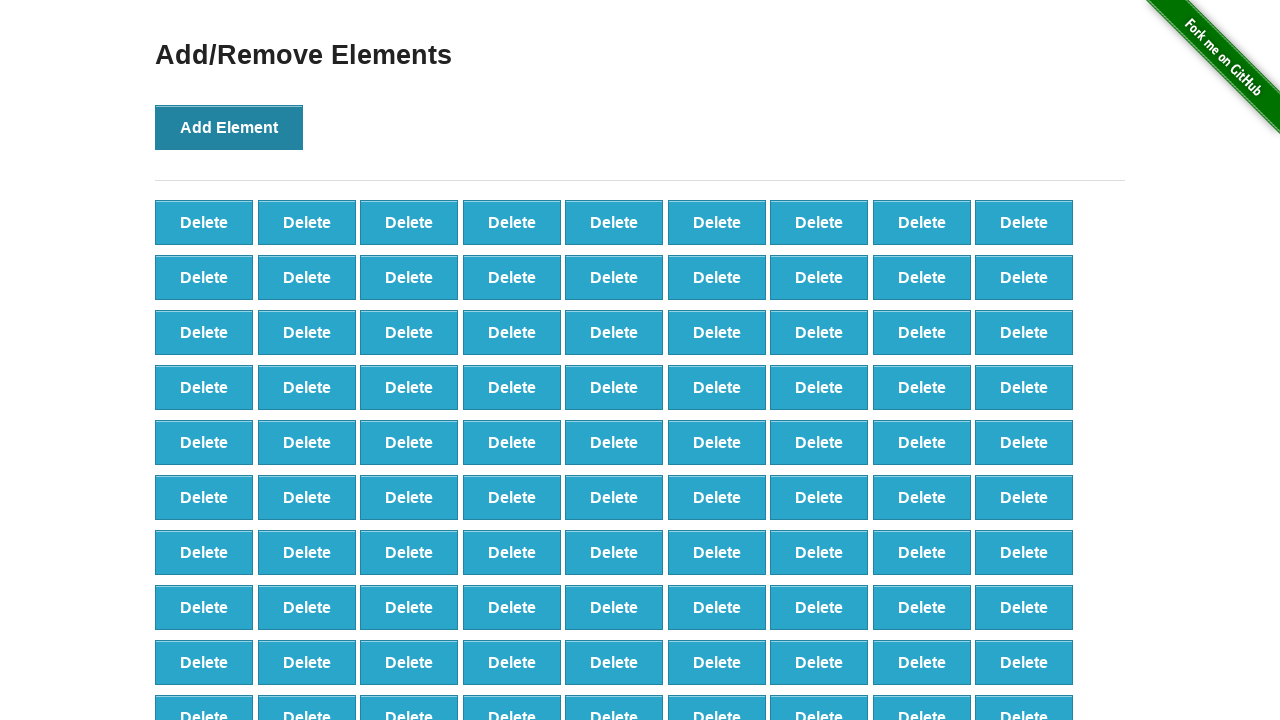

Clicked Add Element button (iteration 94/100) at (229, 127) on button[onclick='addElement()']
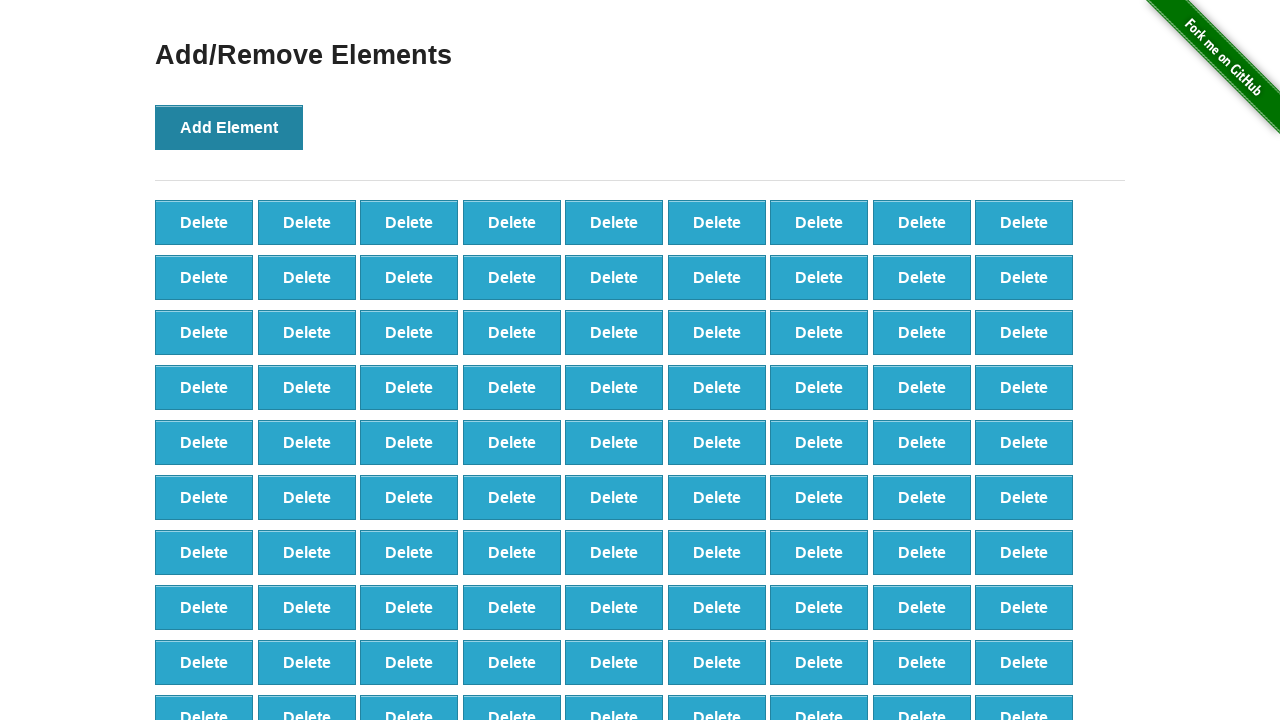

Clicked Add Element button (iteration 95/100) at (229, 127) on button[onclick='addElement()']
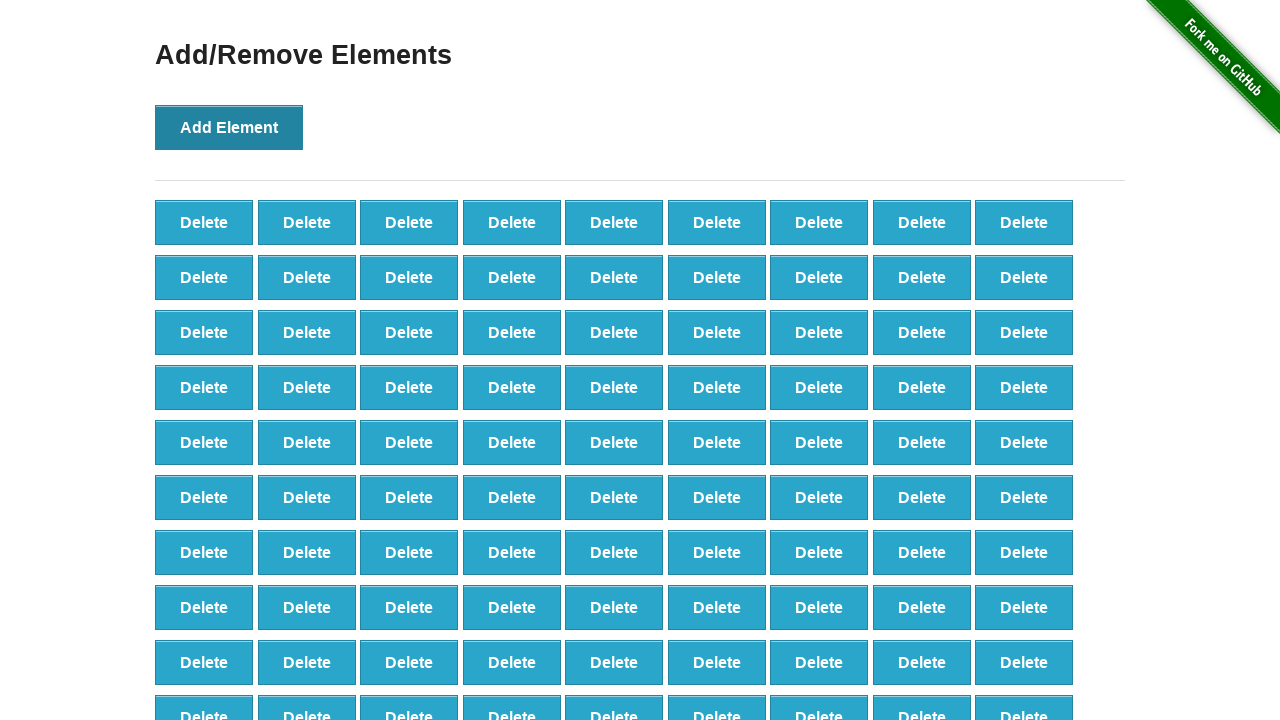

Clicked Add Element button (iteration 96/100) at (229, 127) on button[onclick='addElement()']
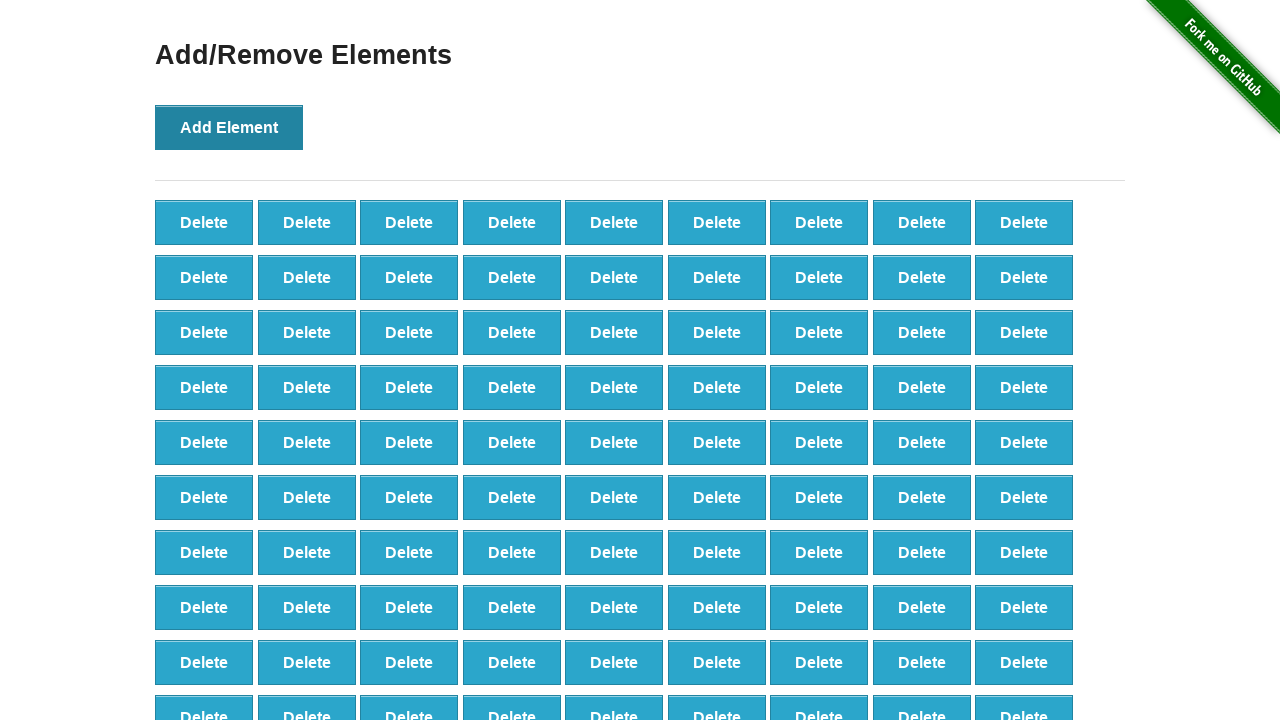

Clicked Add Element button (iteration 97/100) at (229, 127) on button[onclick='addElement()']
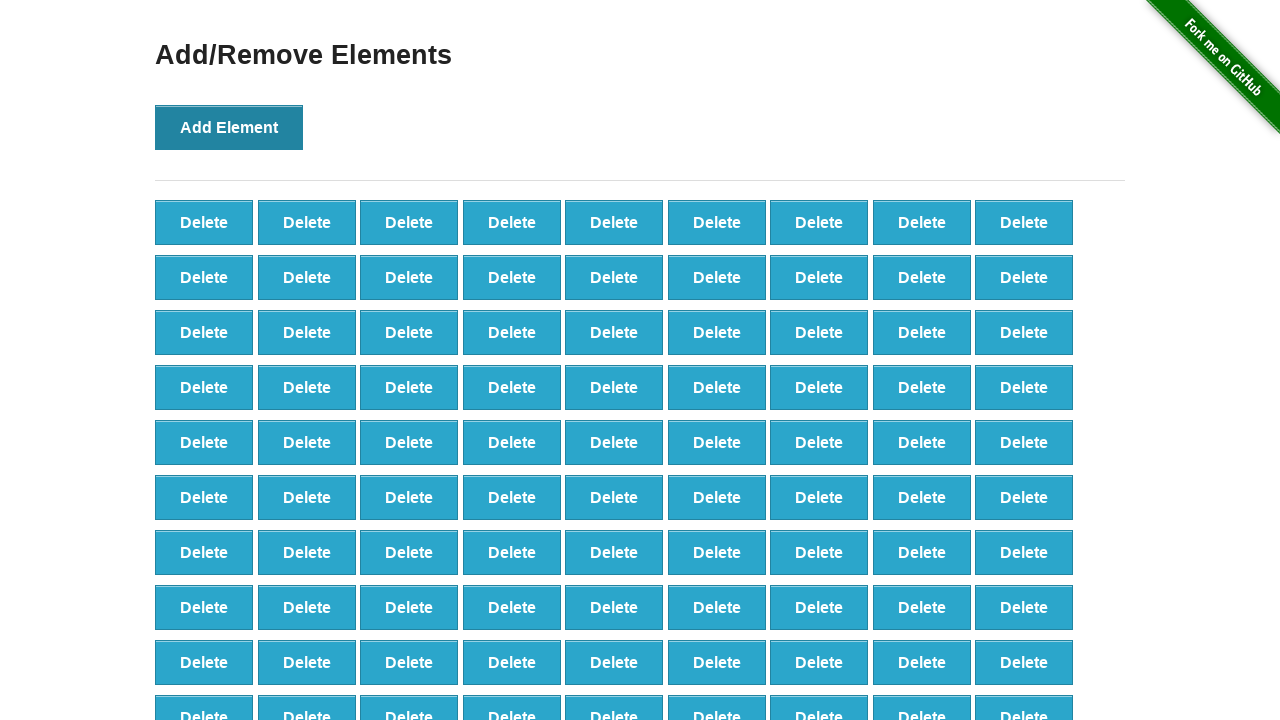

Clicked Add Element button (iteration 98/100) at (229, 127) on button[onclick='addElement()']
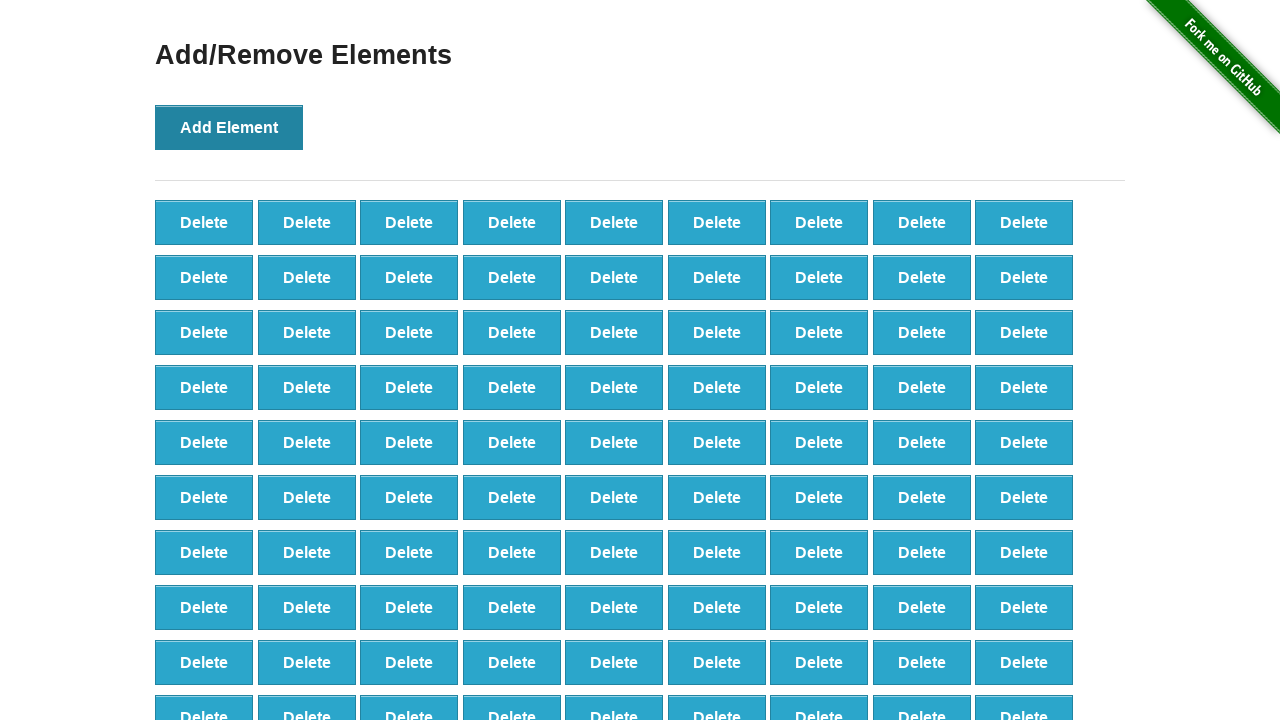

Clicked Add Element button (iteration 99/100) at (229, 127) on button[onclick='addElement()']
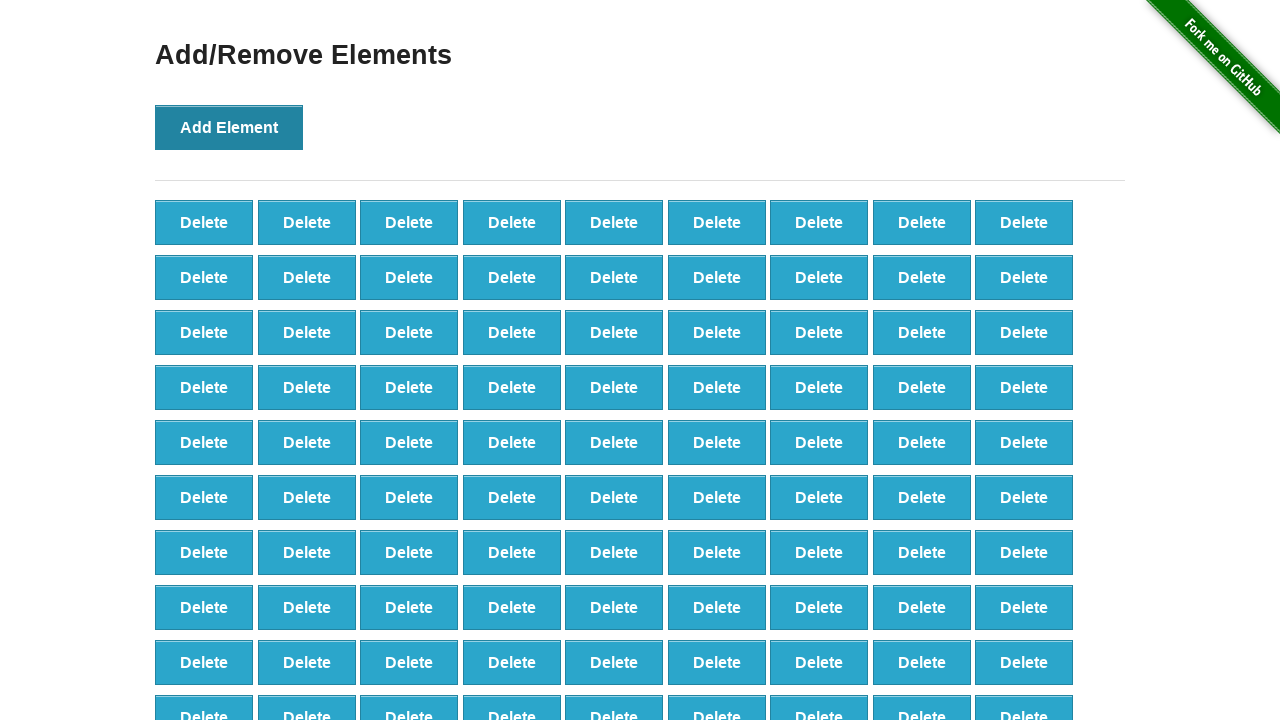

Clicked Add Element button (iteration 100/100) at (229, 127) on button[onclick='addElement()']
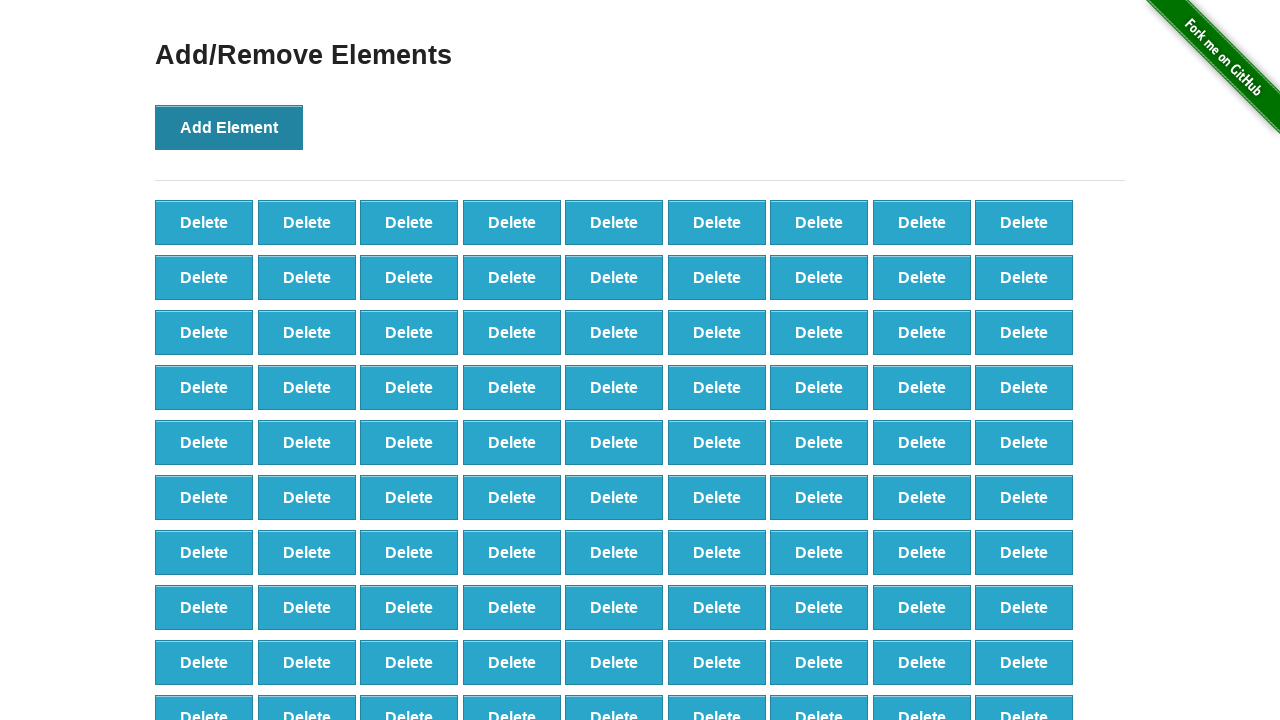

Verified 100 delete buttons were created
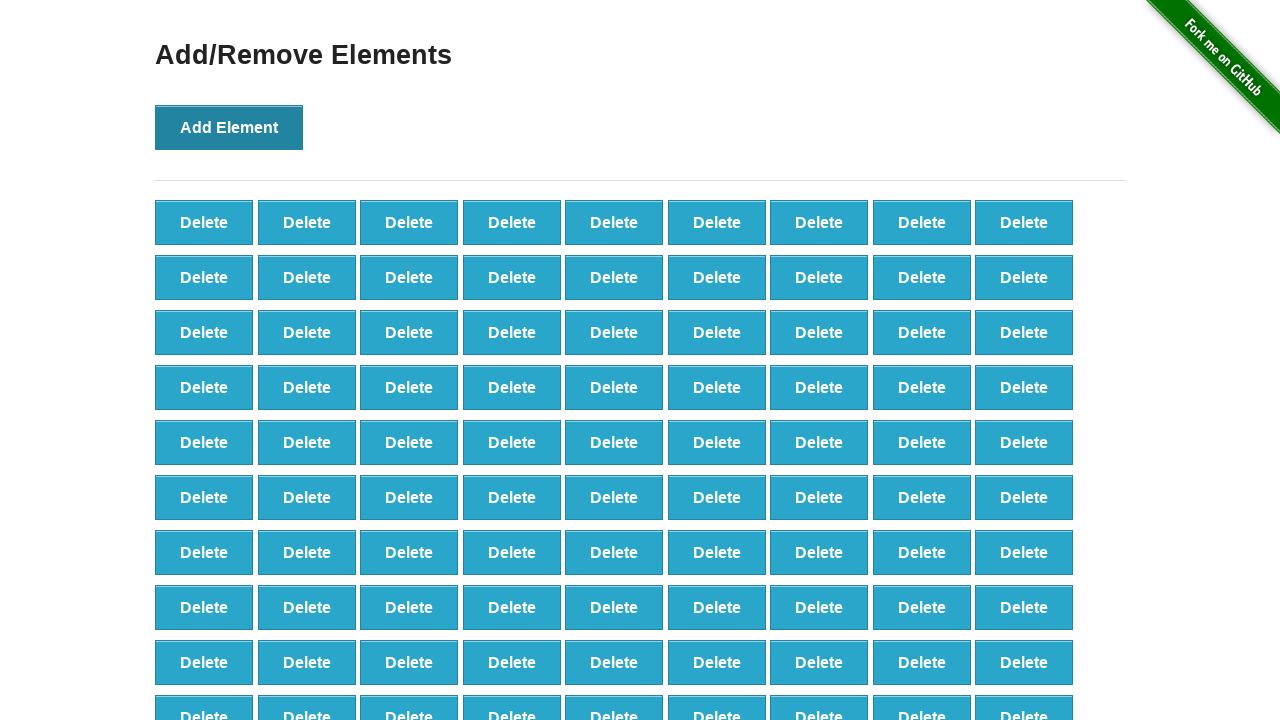

Deleted element (iteration 1/90) at (204, 222) on button[onclick='deleteElement()'] >> nth=0
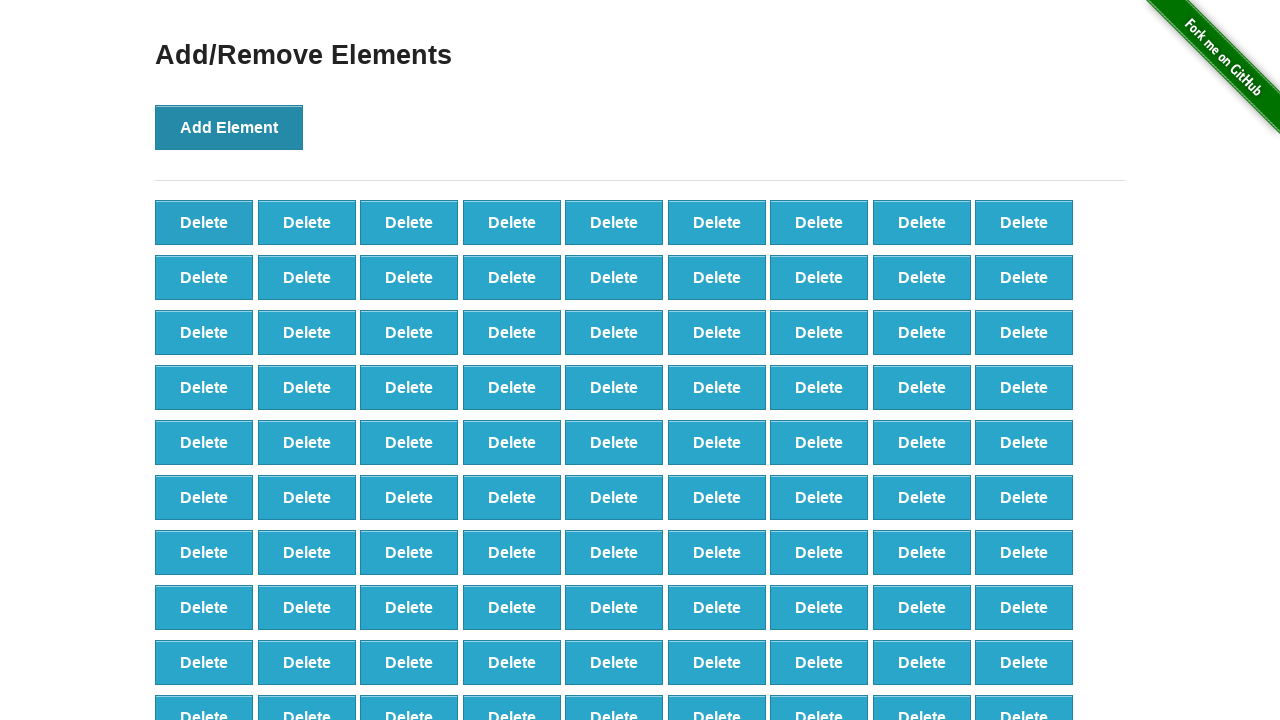

Deleted element (iteration 2/90) at (204, 222) on button[onclick='deleteElement()'] >> nth=0
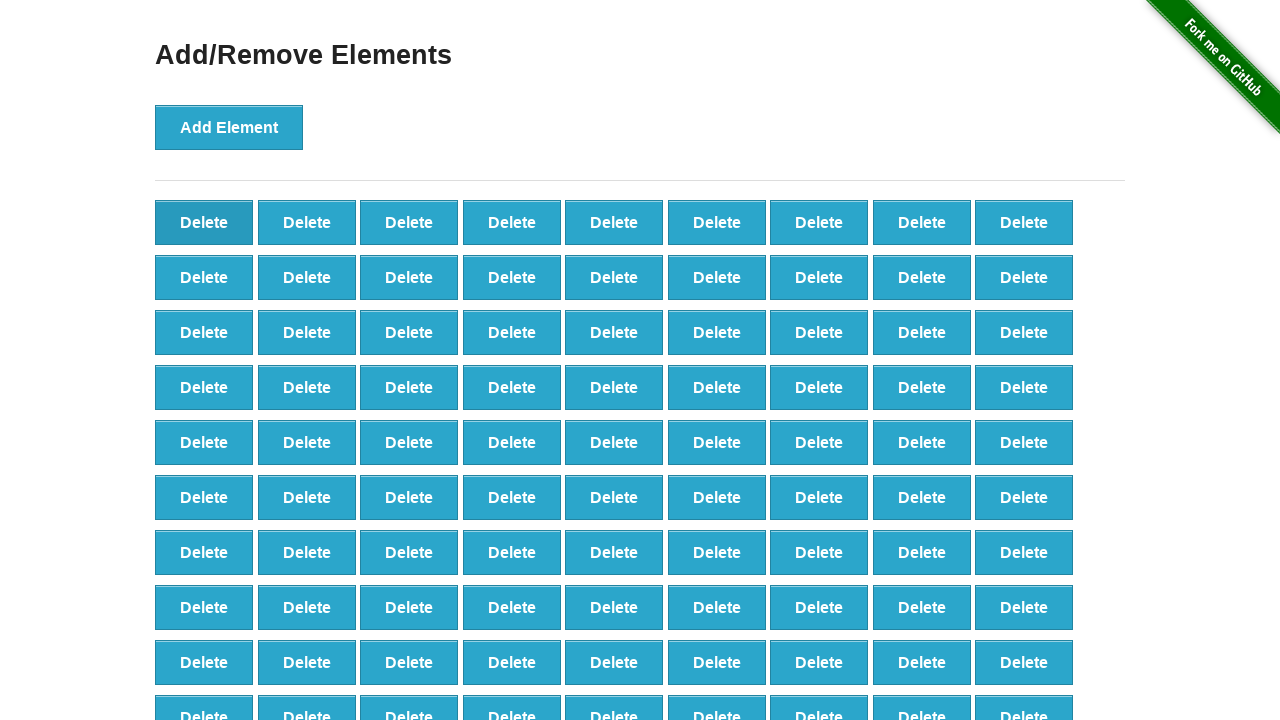

Deleted element (iteration 3/90) at (204, 222) on button[onclick='deleteElement()'] >> nth=0
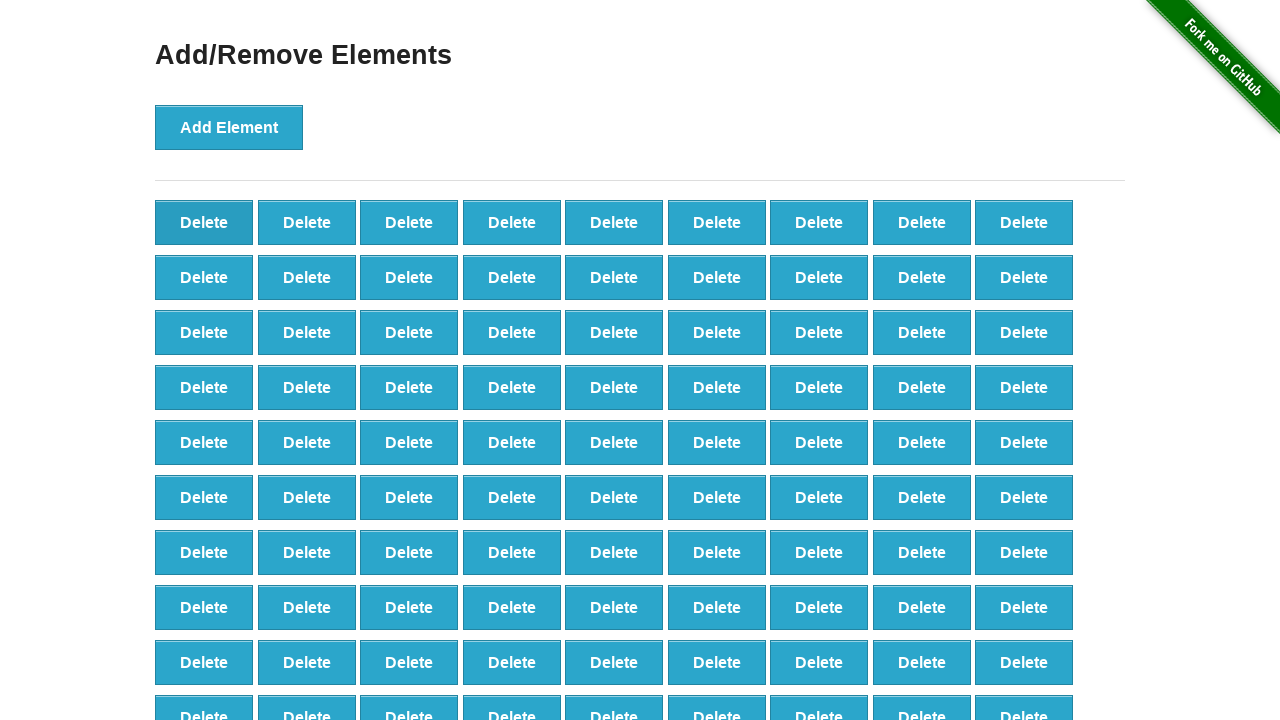

Deleted element (iteration 4/90) at (204, 222) on button[onclick='deleteElement()'] >> nth=0
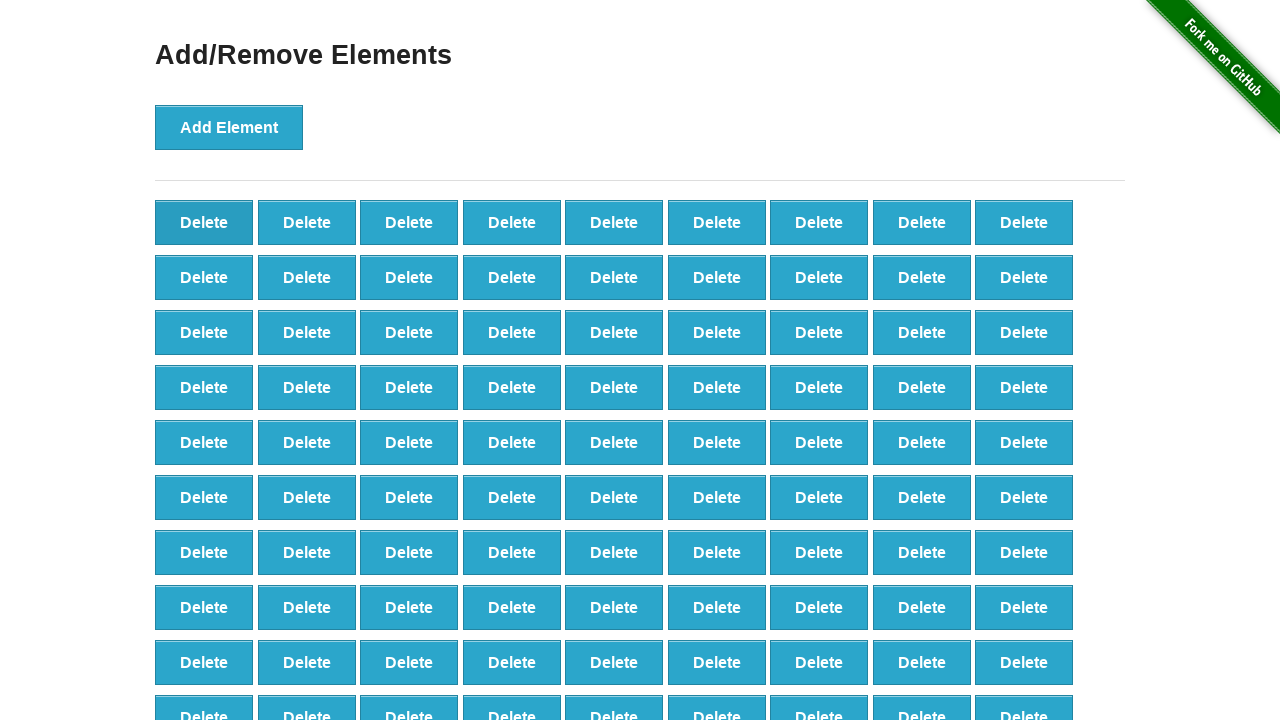

Deleted element (iteration 5/90) at (204, 222) on button[onclick='deleteElement()'] >> nth=0
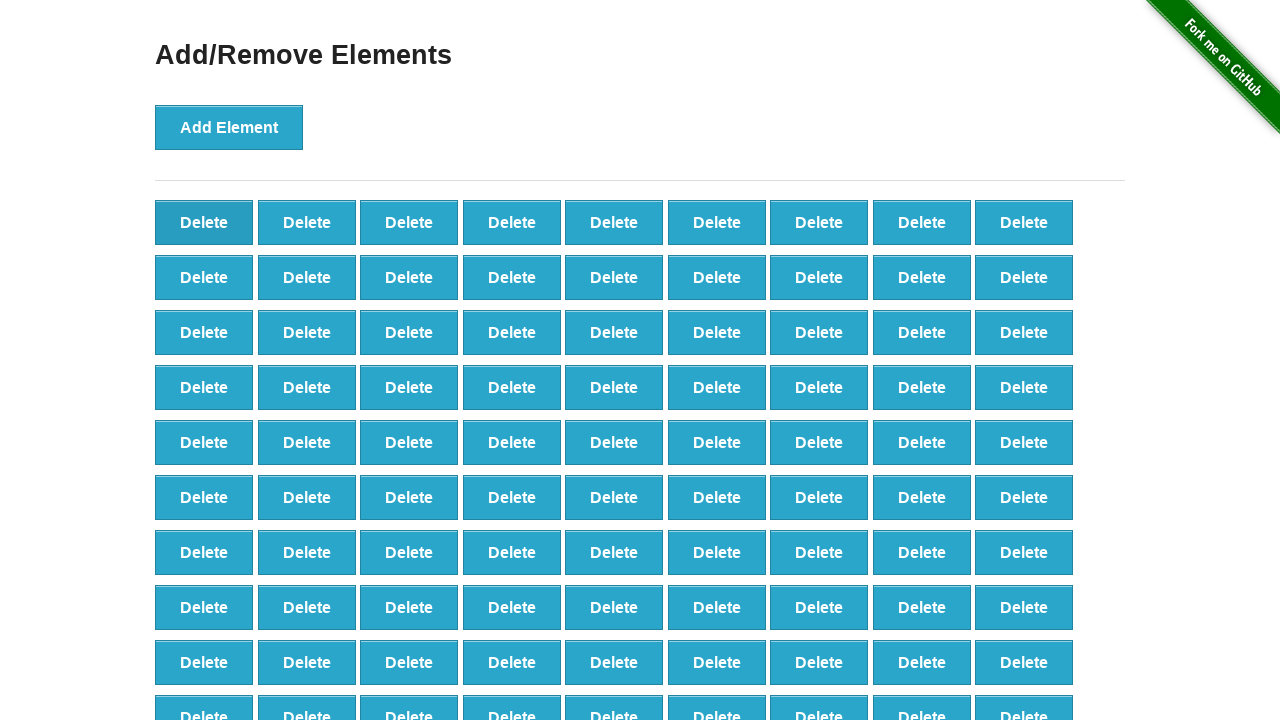

Deleted element (iteration 6/90) at (204, 222) on button[onclick='deleteElement()'] >> nth=0
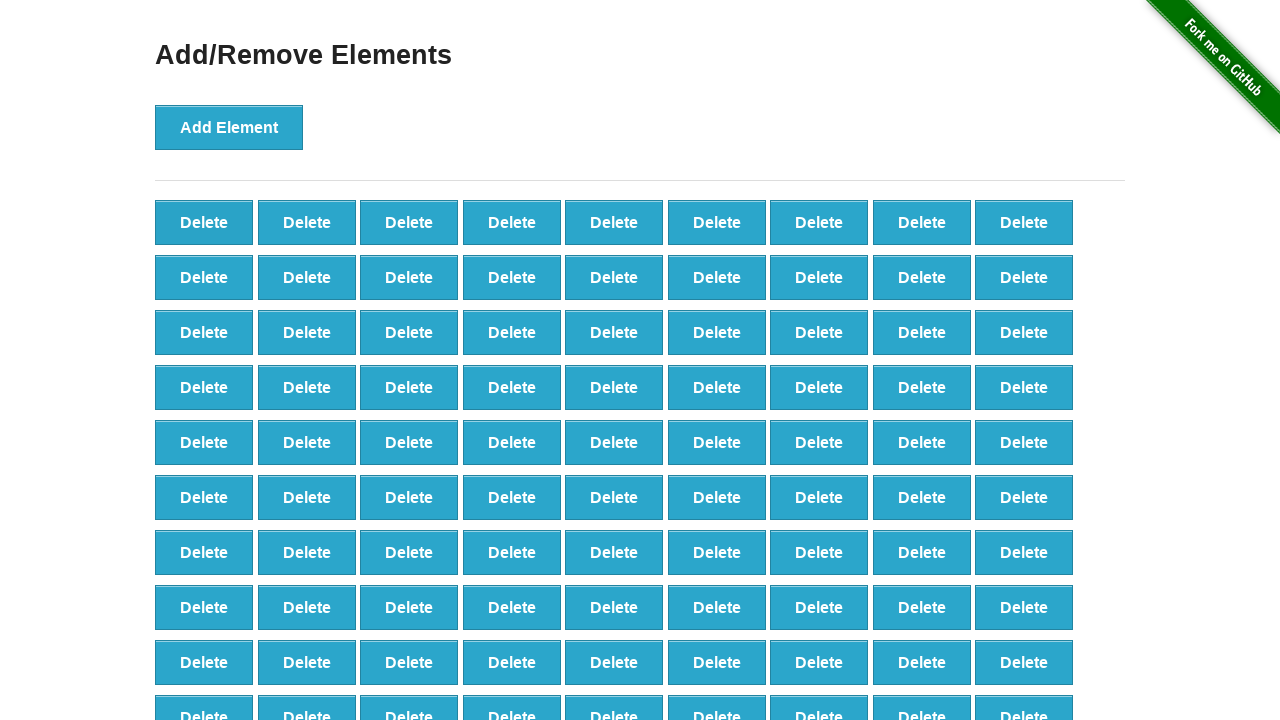

Deleted element (iteration 7/90) at (204, 222) on button[onclick='deleteElement()'] >> nth=0
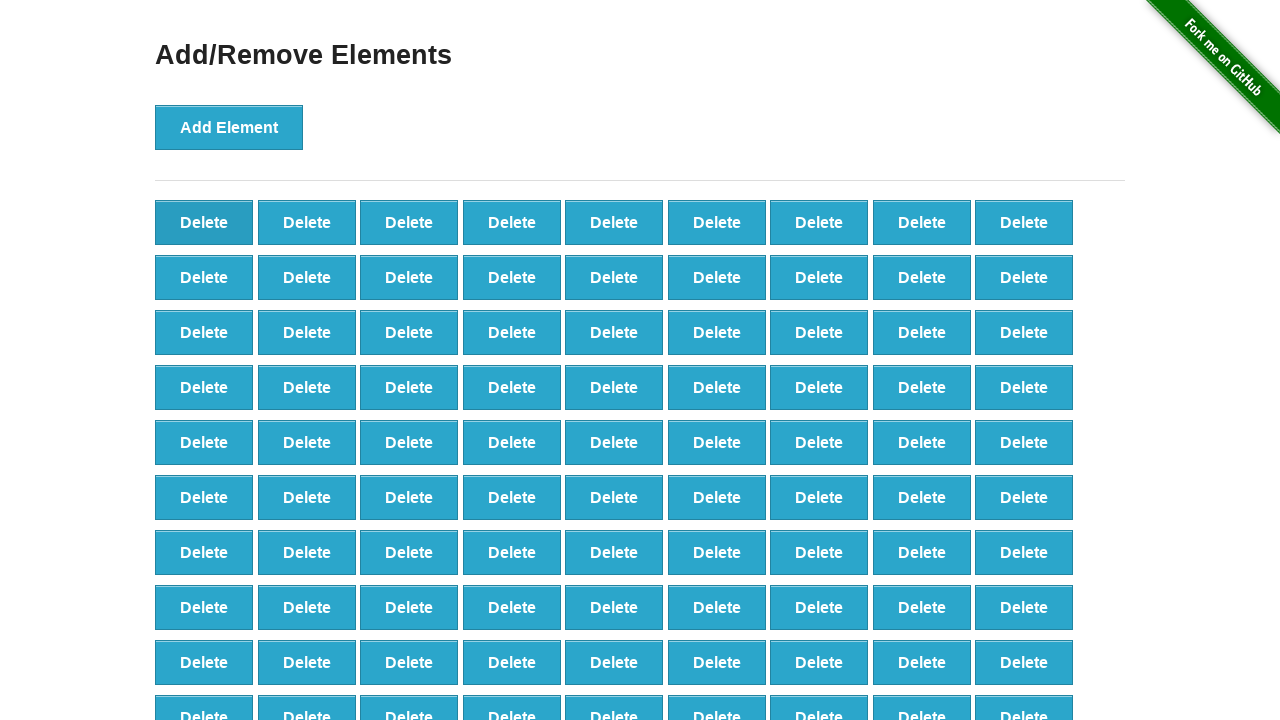

Deleted element (iteration 8/90) at (204, 222) on button[onclick='deleteElement()'] >> nth=0
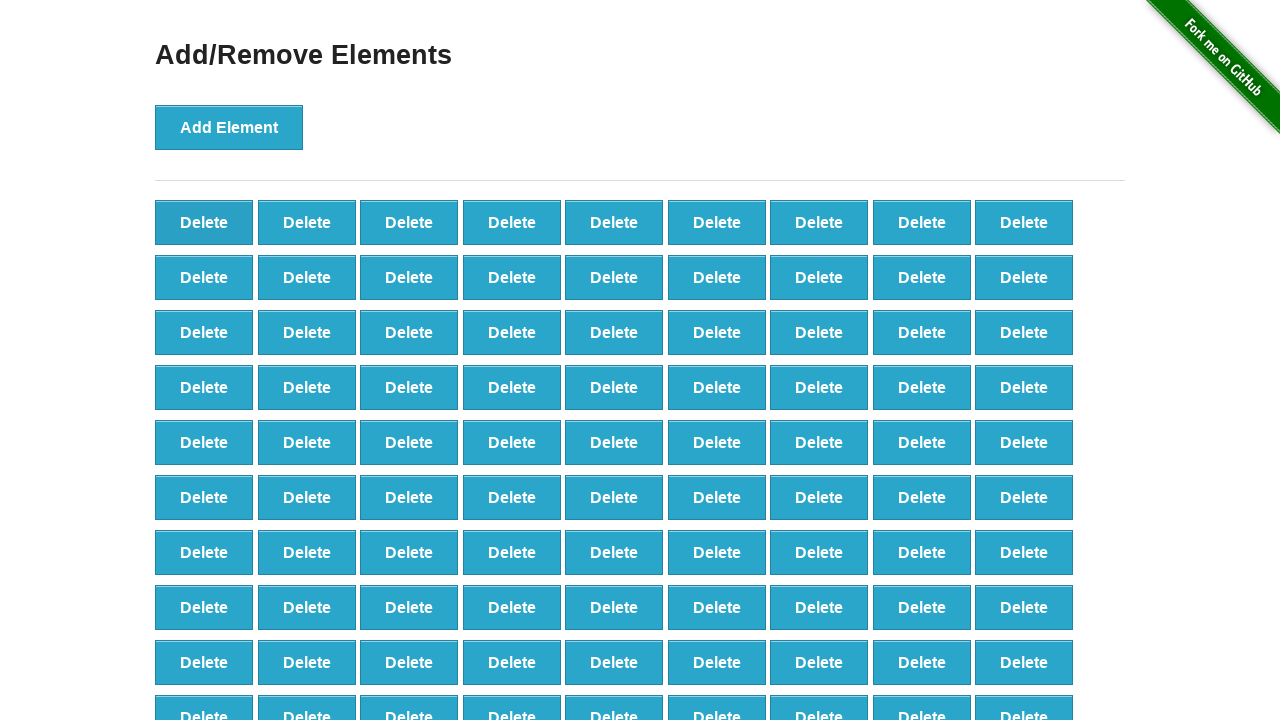

Deleted element (iteration 9/90) at (204, 222) on button[onclick='deleteElement()'] >> nth=0
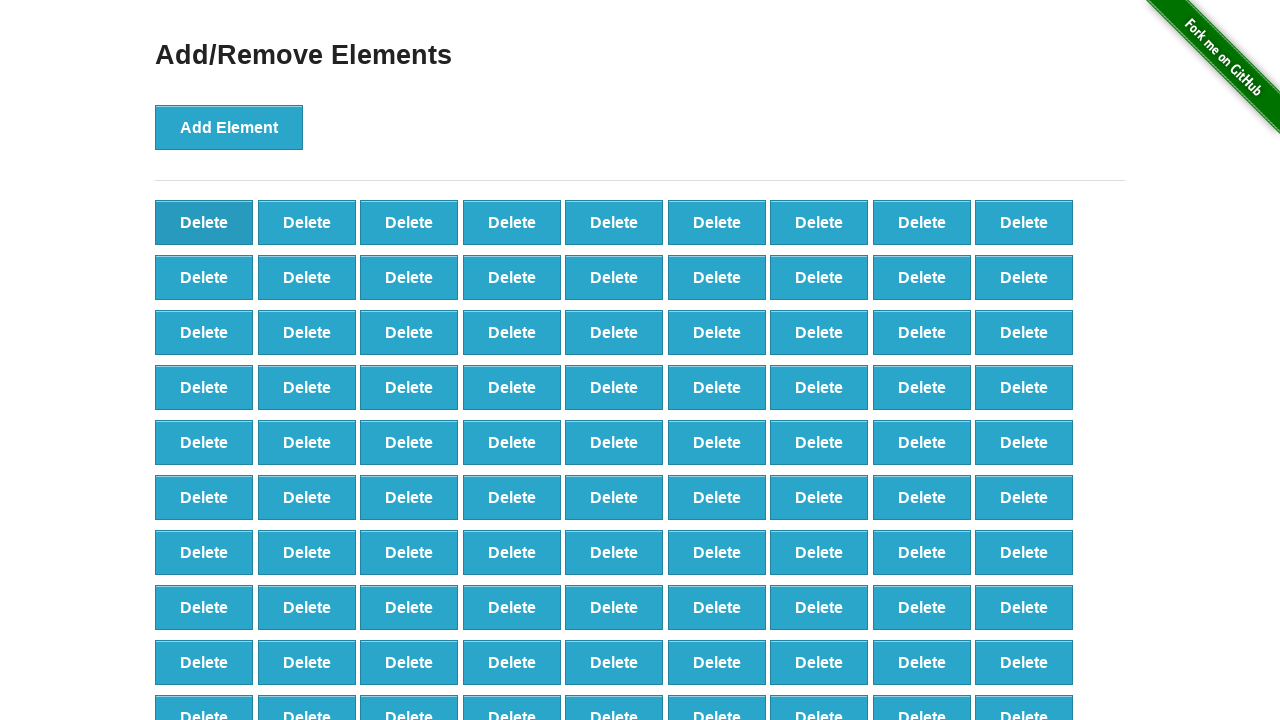

Deleted element (iteration 10/90) at (204, 222) on button[onclick='deleteElement()'] >> nth=0
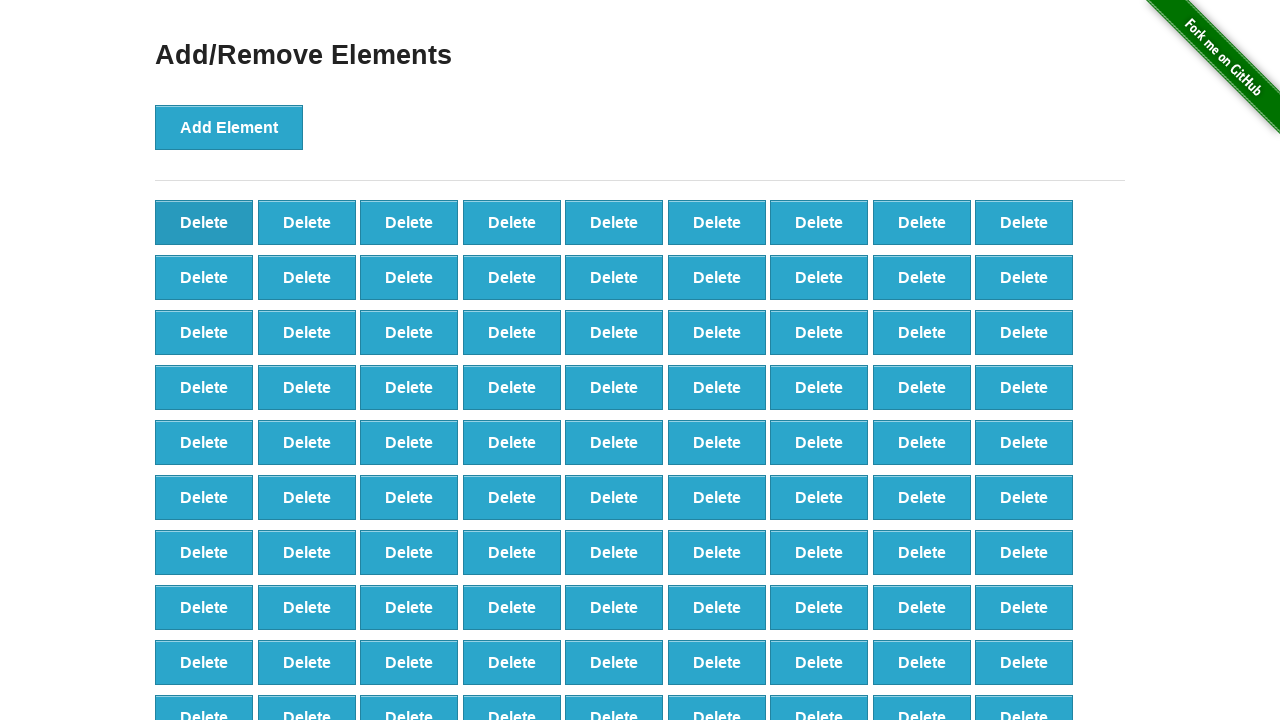

Deleted element (iteration 11/90) at (204, 222) on button[onclick='deleteElement()'] >> nth=0
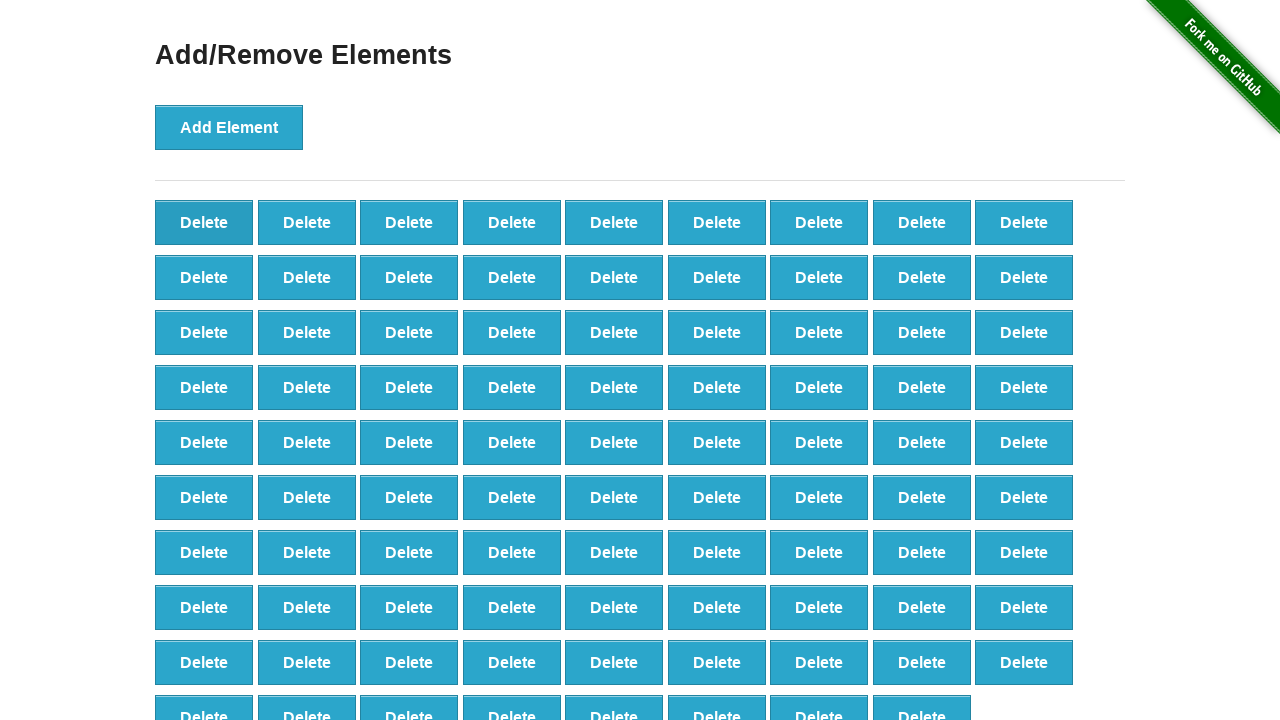

Deleted element (iteration 12/90) at (204, 222) on button[onclick='deleteElement()'] >> nth=0
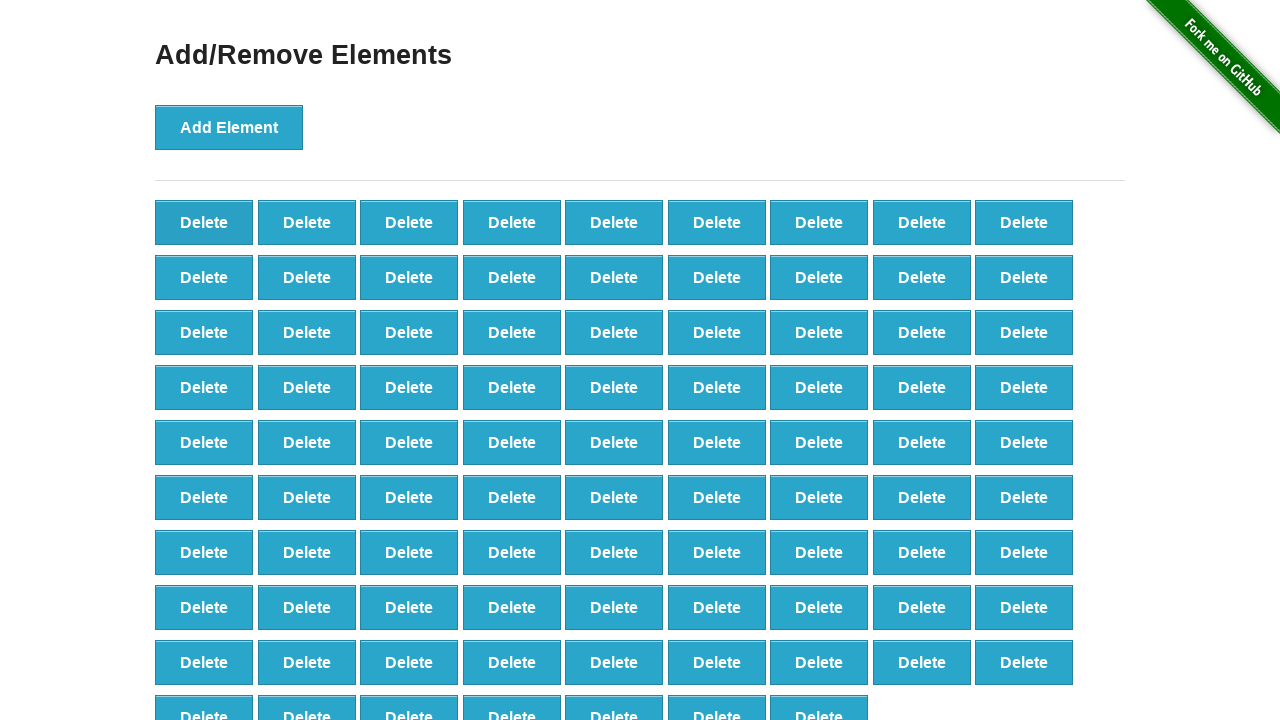

Deleted element (iteration 13/90) at (204, 222) on button[onclick='deleteElement()'] >> nth=0
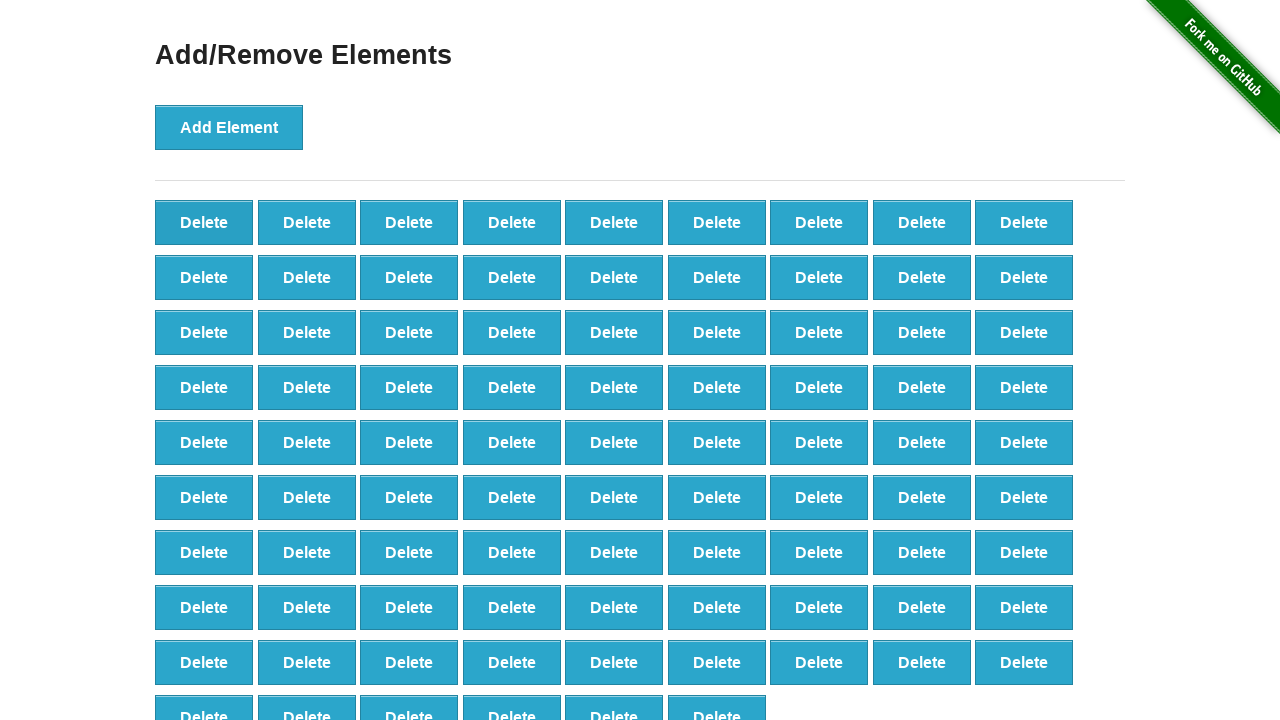

Deleted element (iteration 14/90) at (204, 222) on button[onclick='deleteElement()'] >> nth=0
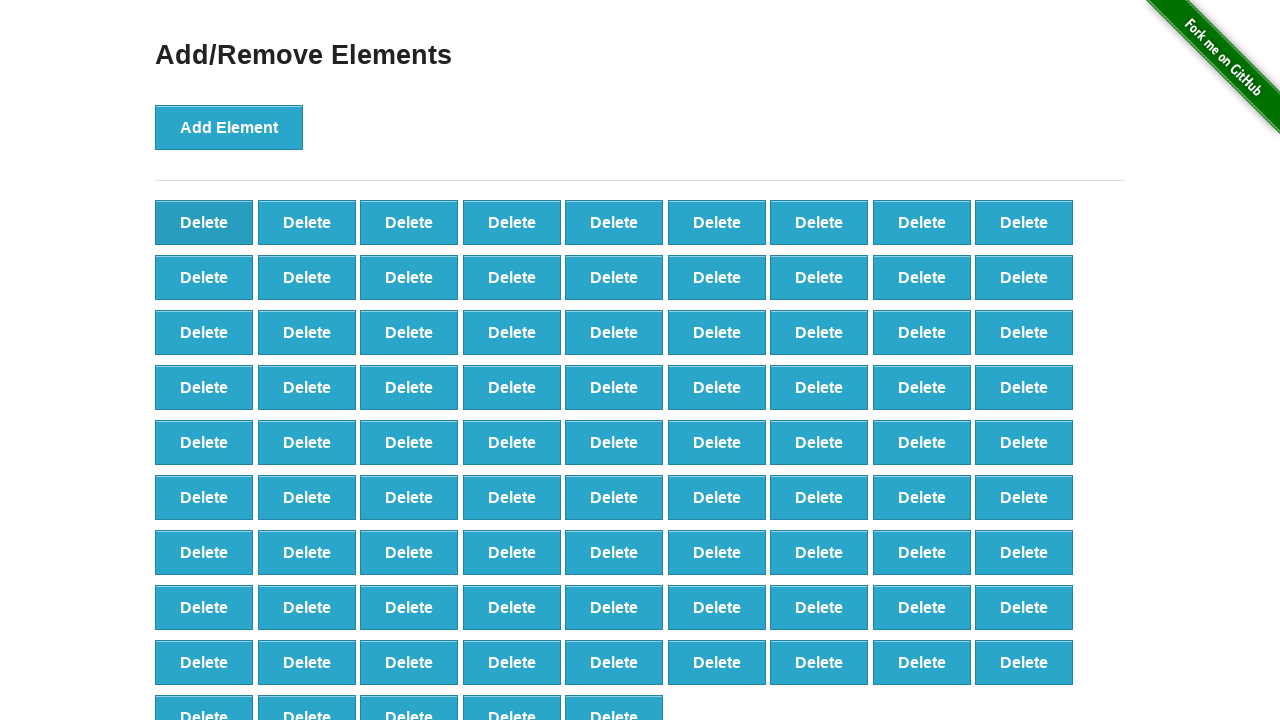

Deleted element (iteration 15/90) at (204, 222) on button[onclick='deleteElement()'] >> nth=0
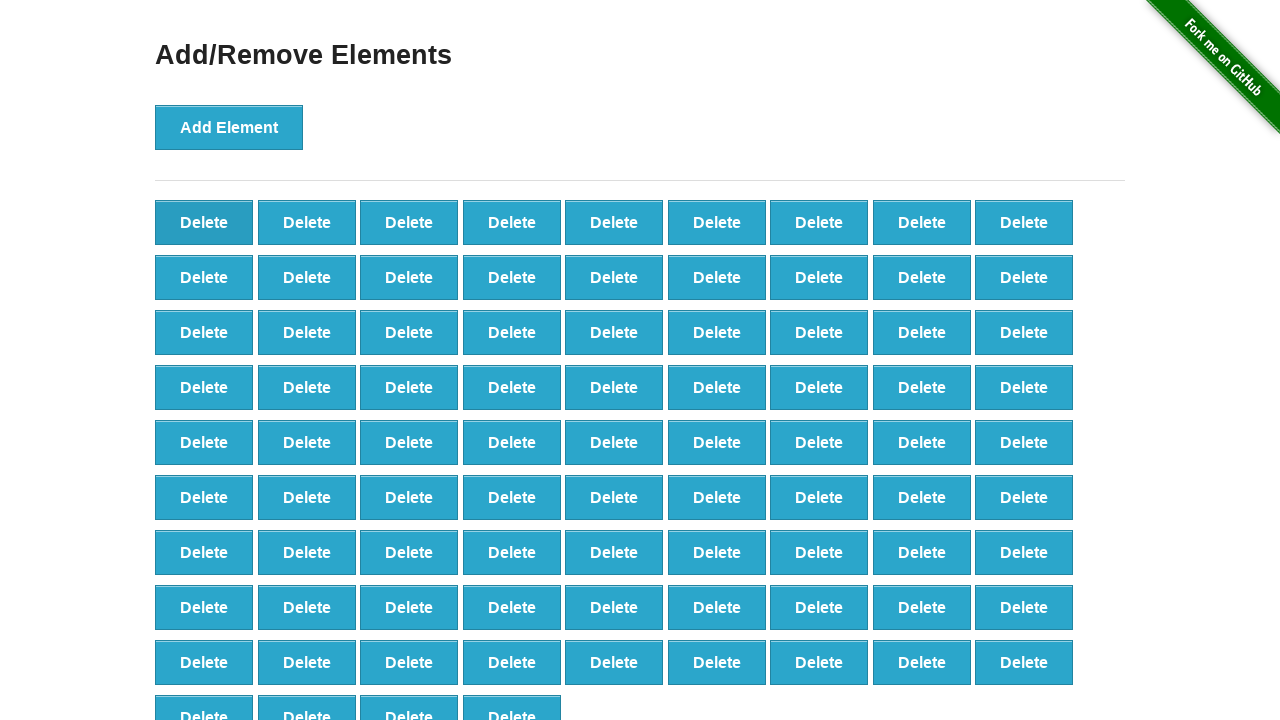

Deleted element (iteration 16/90) at (204, 222) on button[onclick='deleteElement()'] >> nth=0
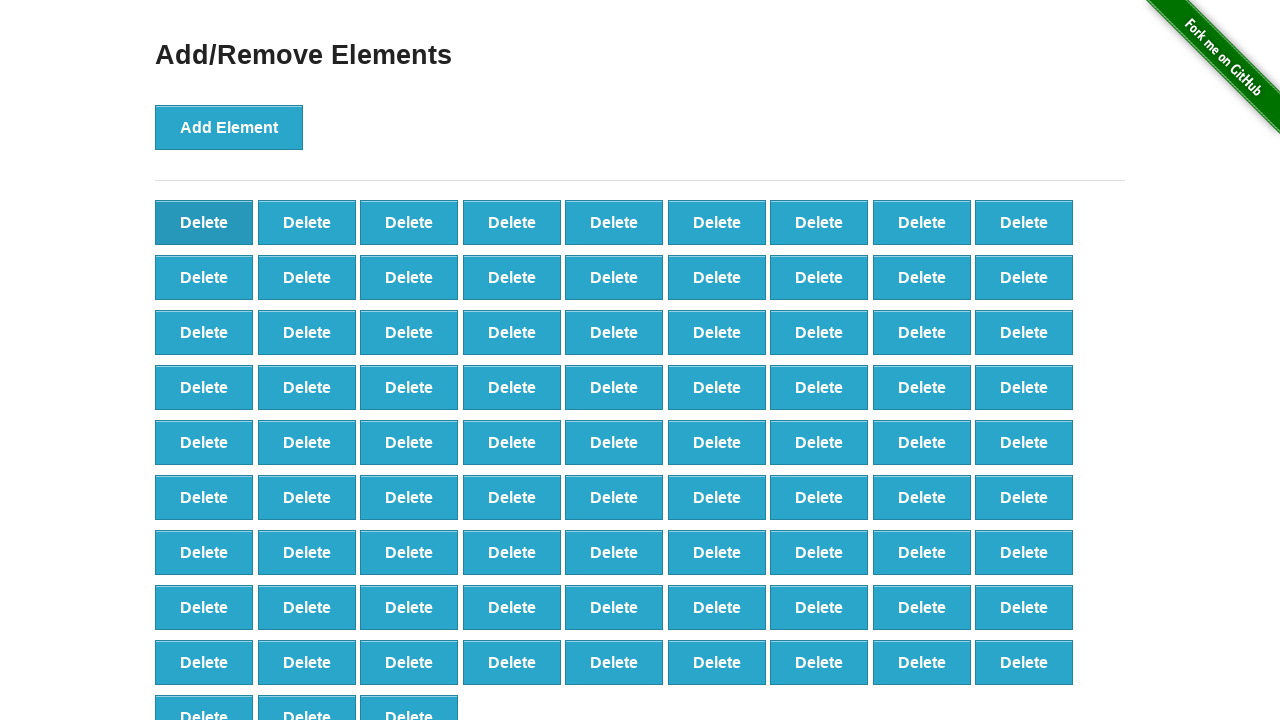

Deleted element (iteration 17/90) at (204, 222) on button[onclick='deleteElement()'] >> nth=0
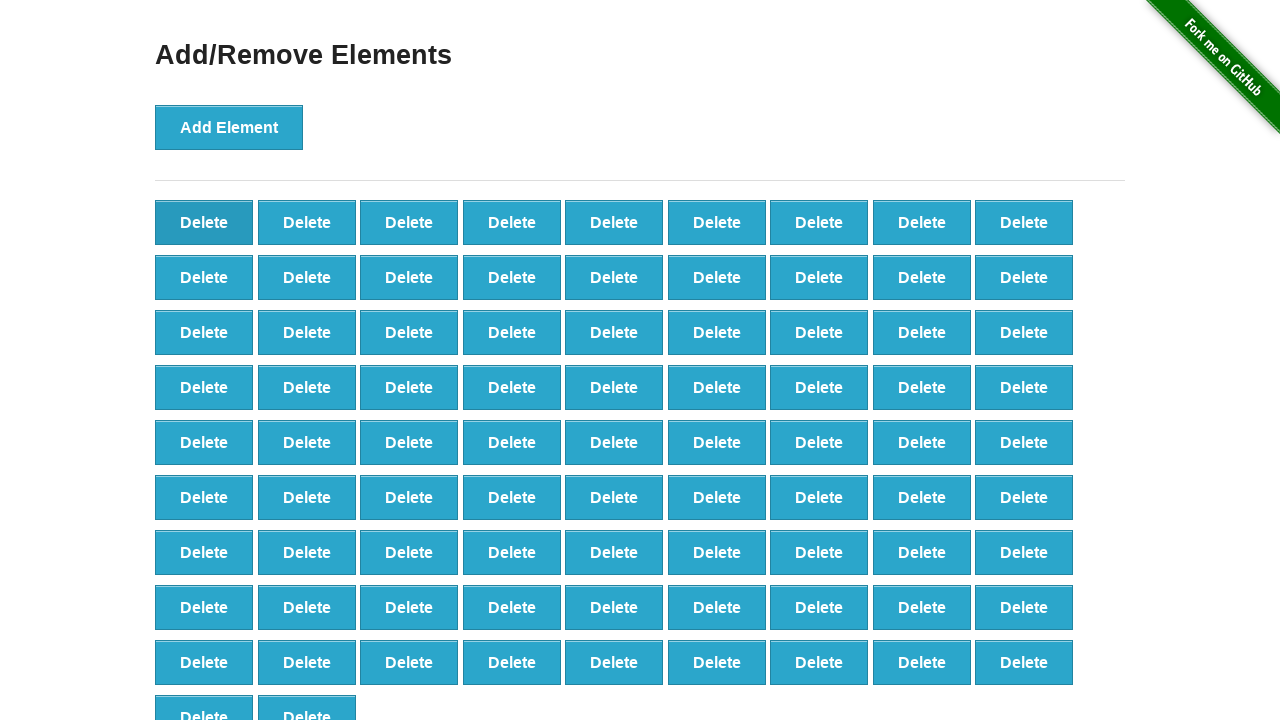

Deleted element (iteration 18/90) at (204, 222) on button[onclick='deleteElement()'] >> nth=0
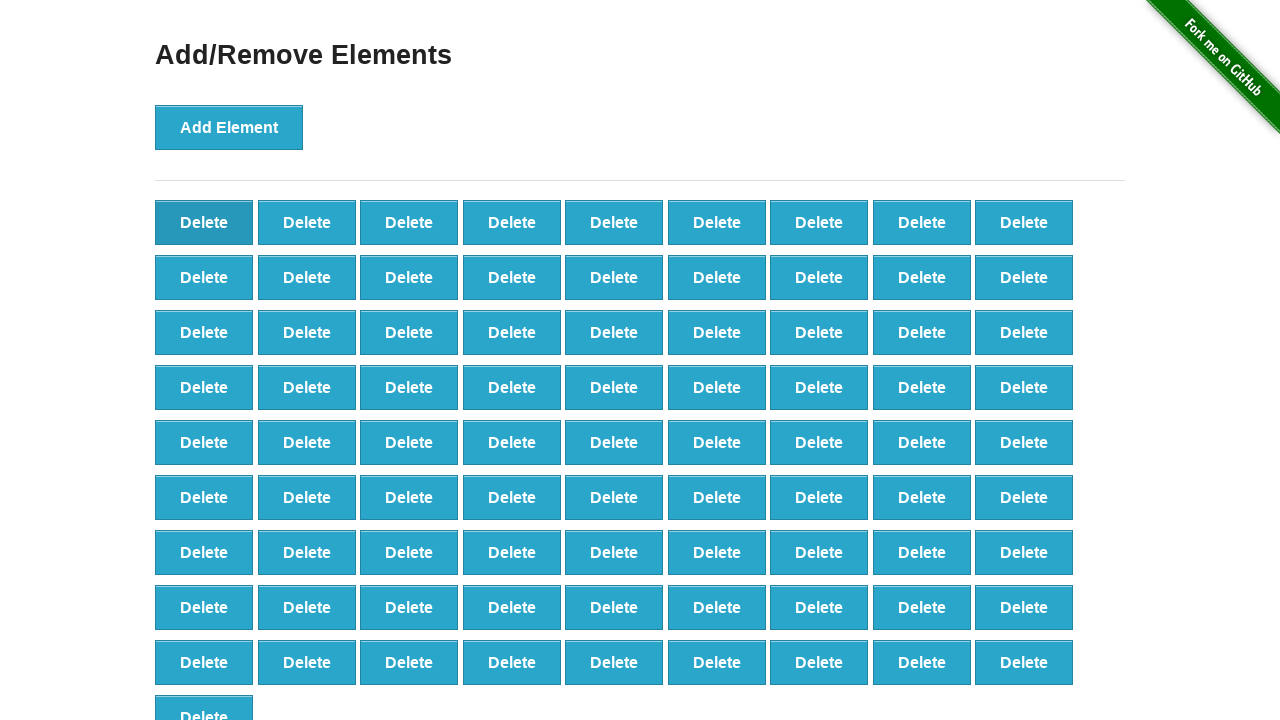

Deleted element (iteration 19/90) at (204, 222) on button[onclick='deleteElement()'] >> nth=0
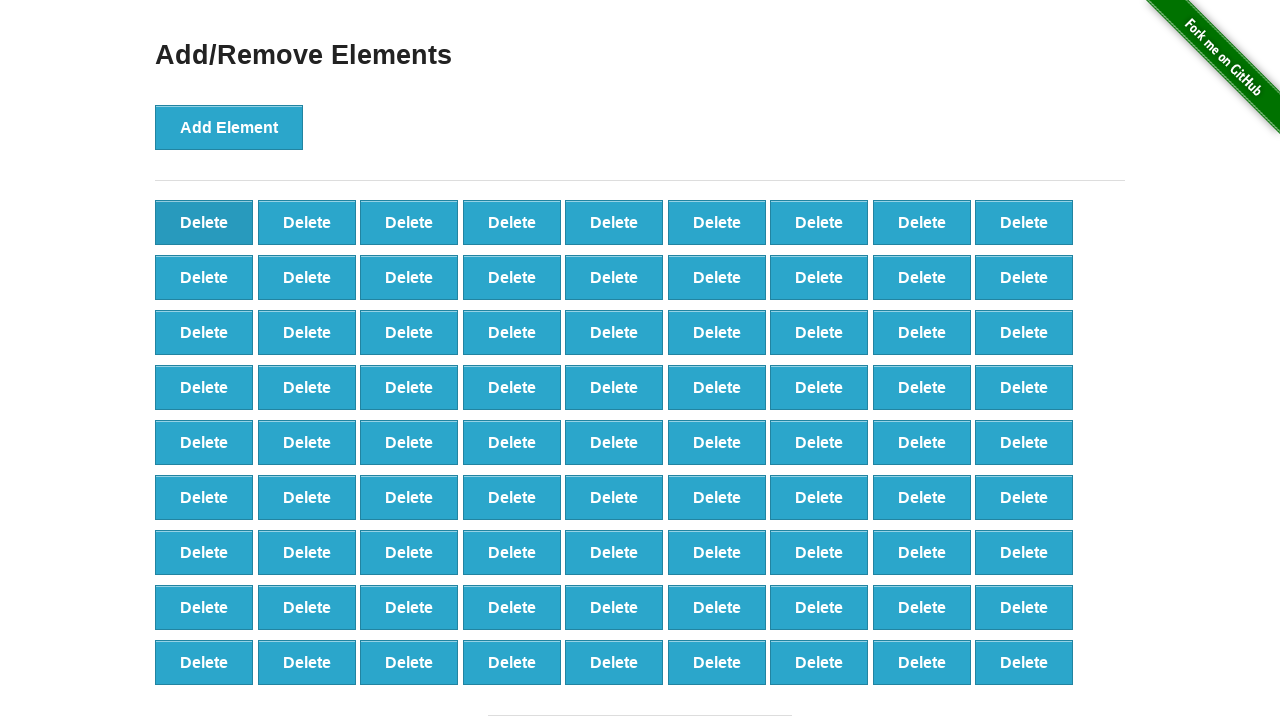

Deleted element (iteration 20/90) at (204, 222) on button[onclick='deleteElement()'] >> nth=0
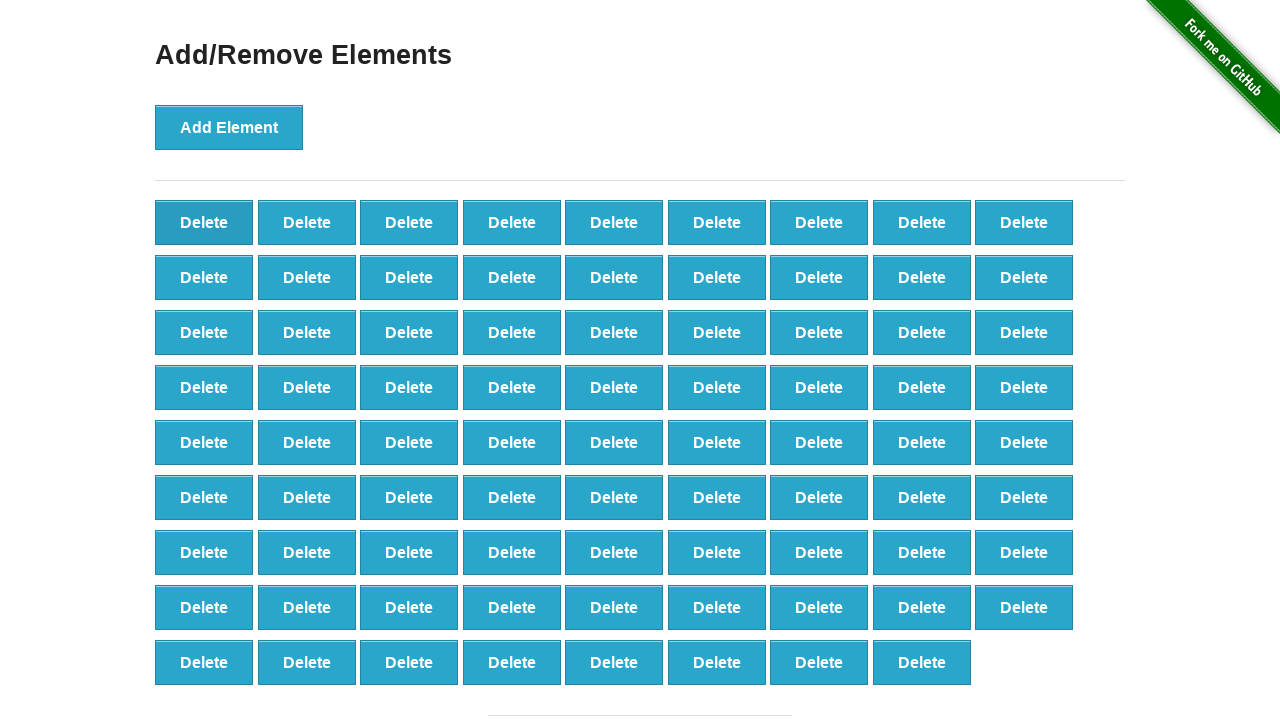

Deleted element (iteration 21/90) at (204, 222) on button[onclick='deleteElement()'] >> nth=0
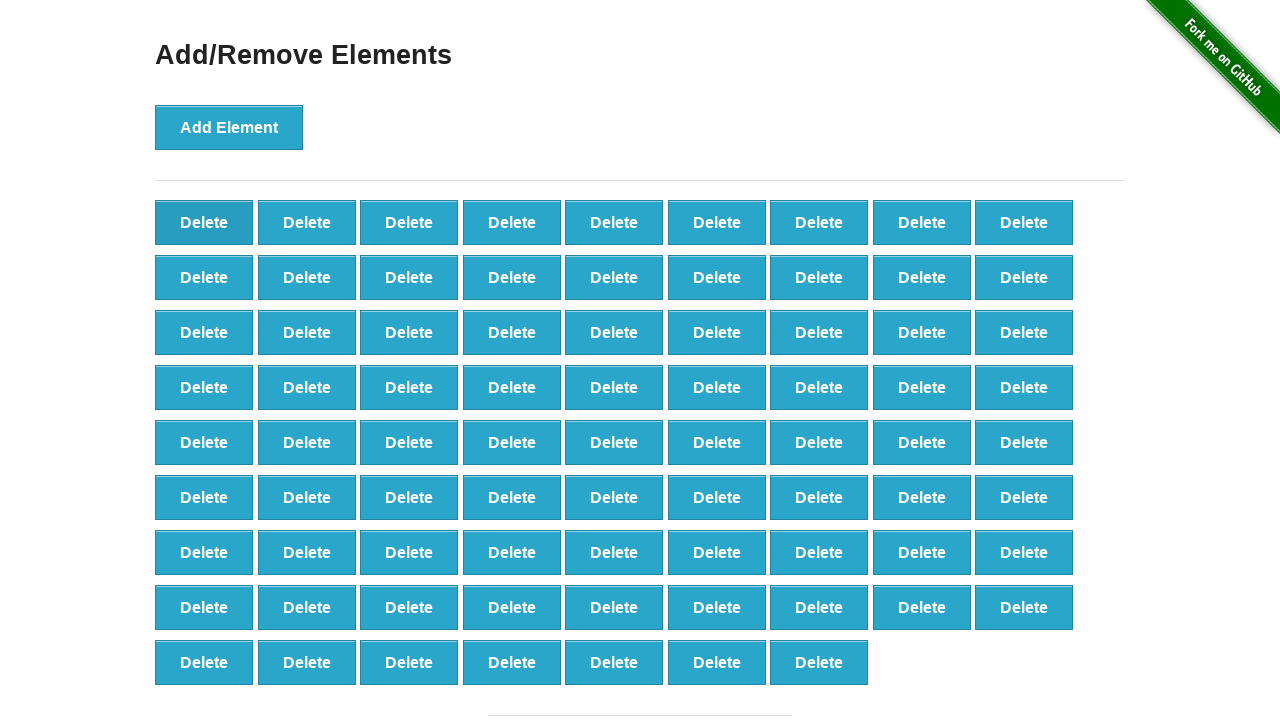

Deleted element (iteration 22/90) at (204, 222) on button[onclick='deleteElement()'] >> nth=0
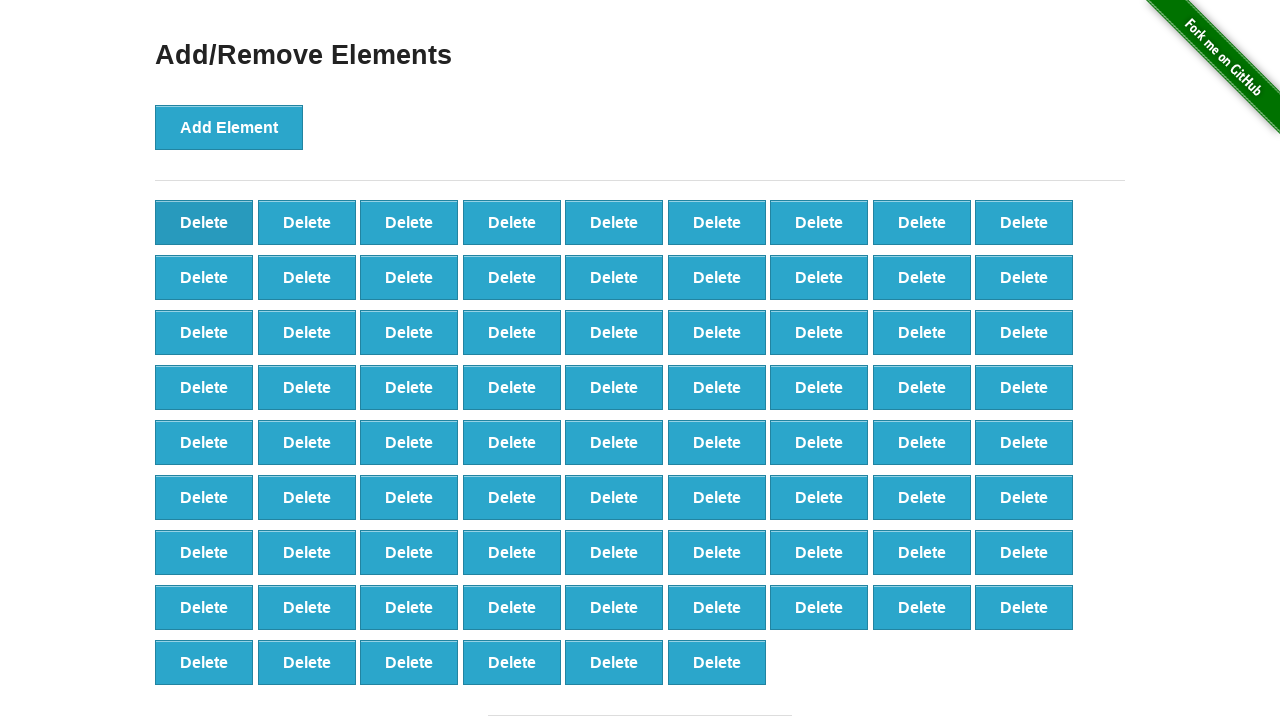

Deleted element (iteration 23/90) at (204, 222) on button[onclick='deleteElement()'] >> nth=0
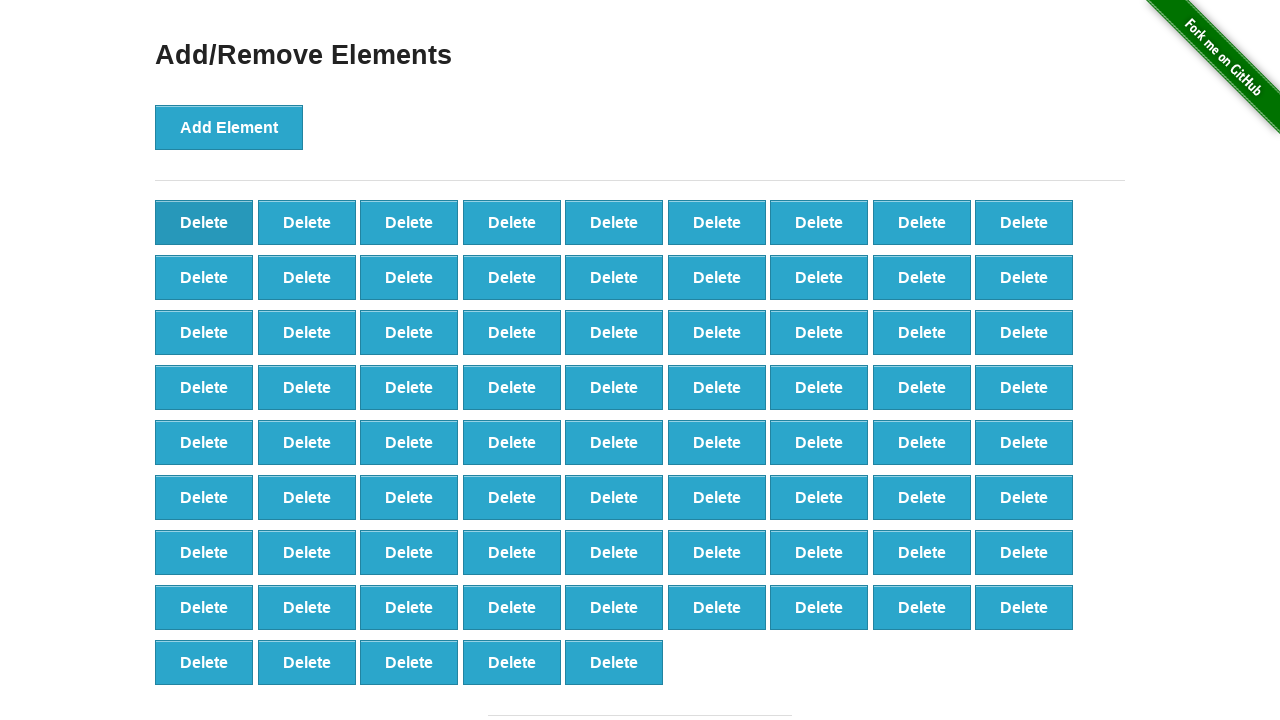

Deleted element (iteration 24/90) at (204, 222) on button[onclick='deleteElement()'] >> nth=0
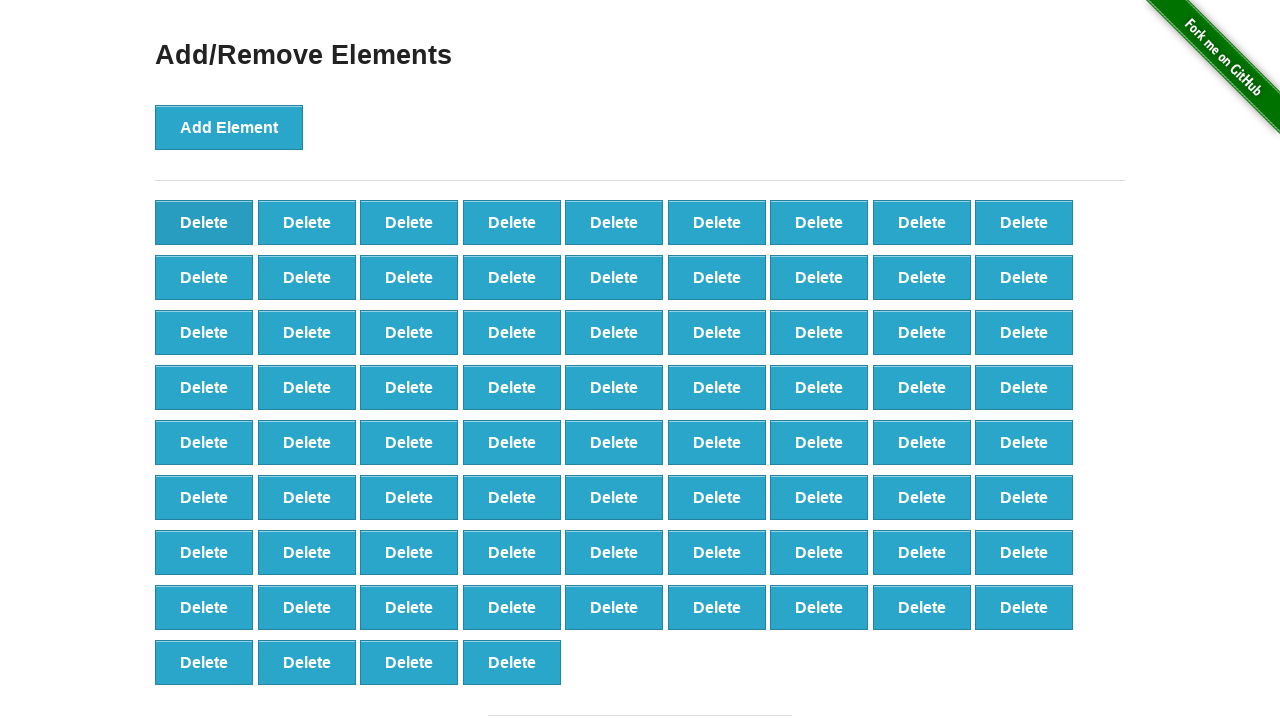

Deleted element (iteration 25/90) at (204, 222) on button[onclick='deleteElement()'] >> nth=0
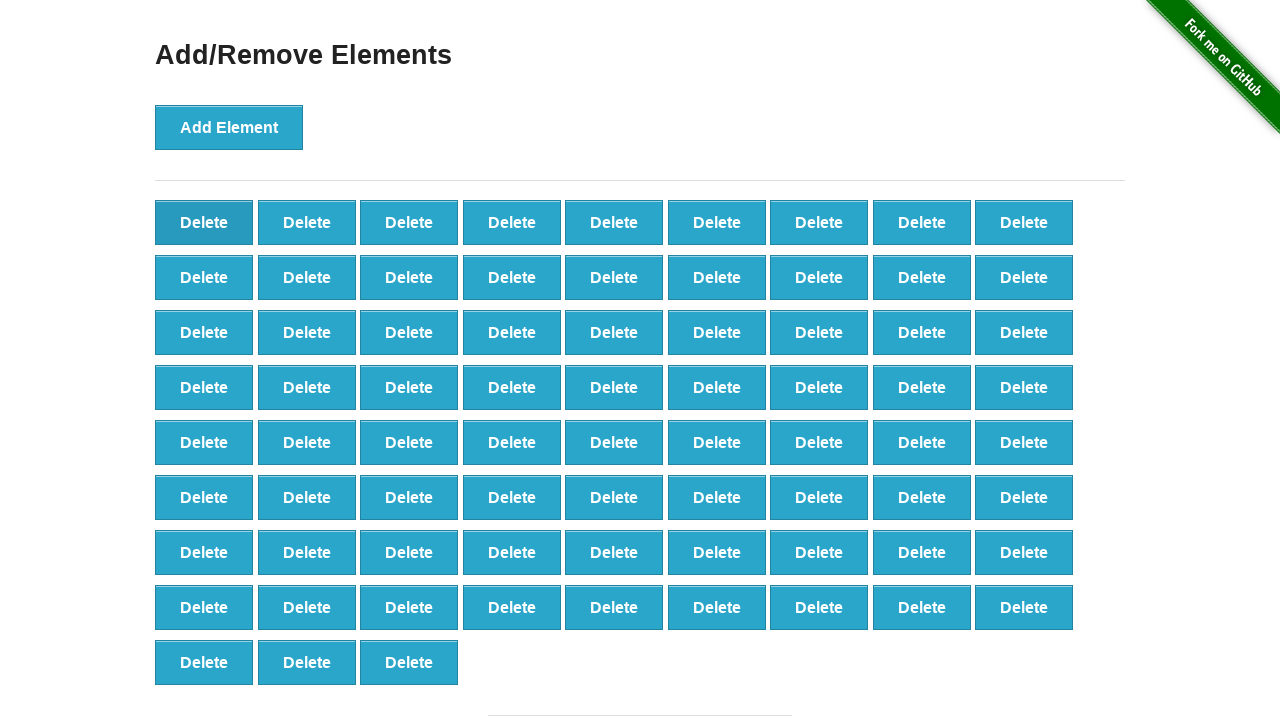

Deleted element (iteration 26/90) at (204, 222) on button[onclick='deleteElement()'] >> nth=0
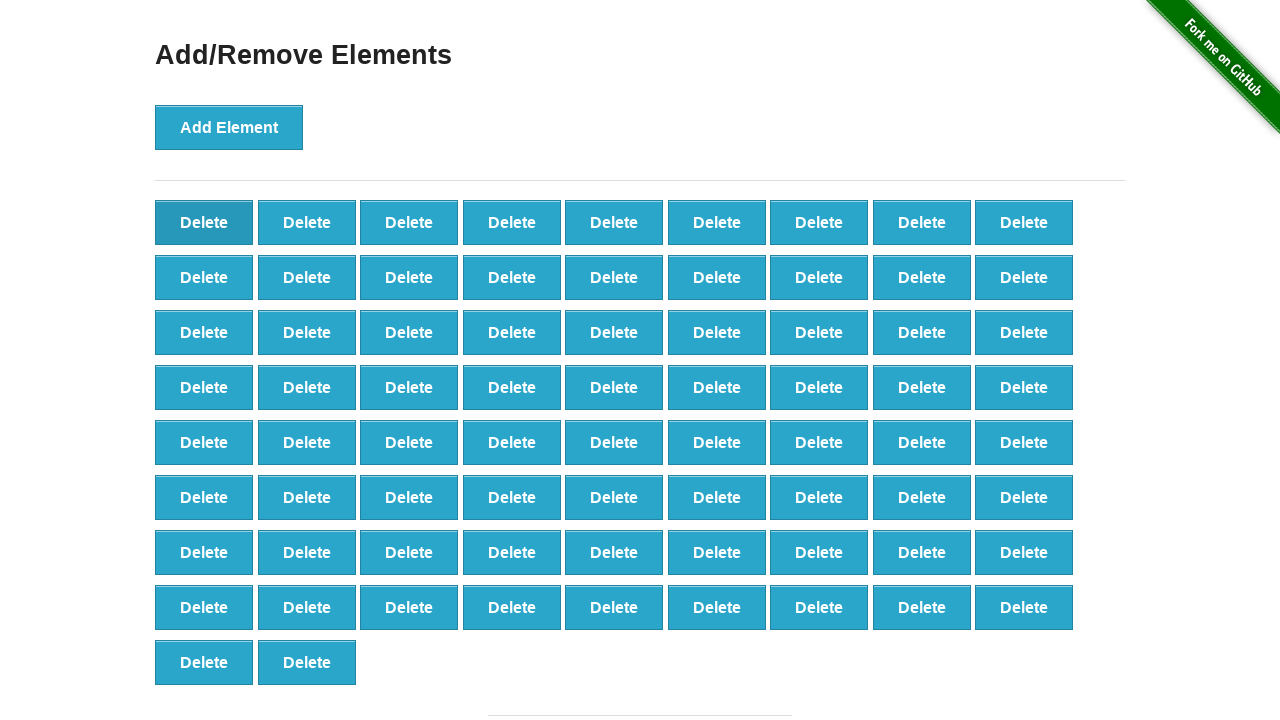

Deleted element (iteration 27/90) at (204, 222) on button[onclick='deleteElement()'] >> nth=0
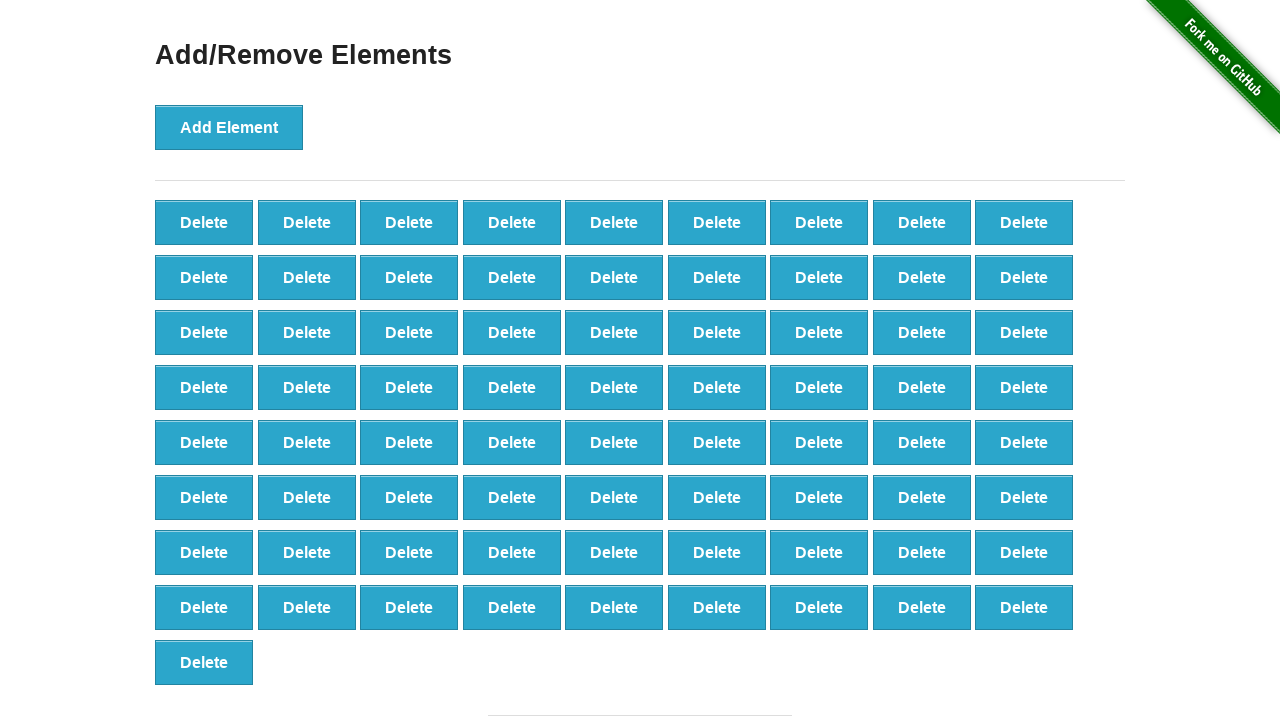

Deleted element (iteration 28/90) at (204, 222) on button[onclick='deleteElement()'] >> nth=0
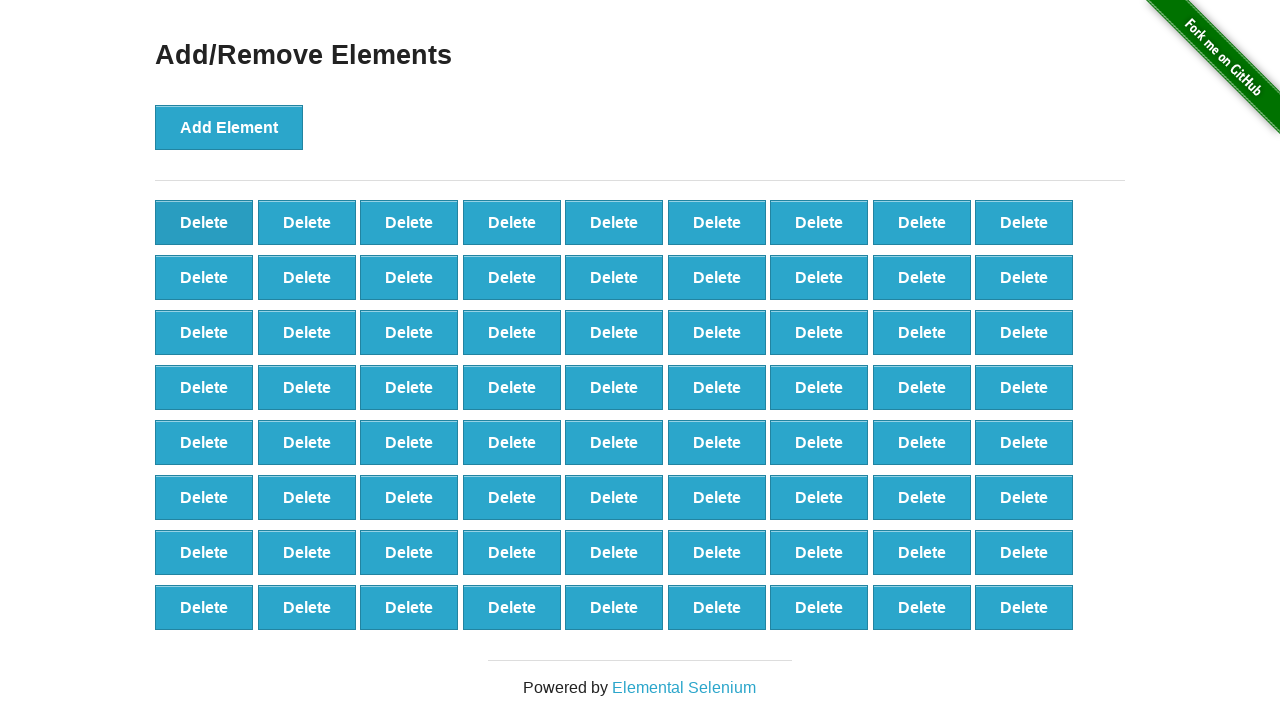

Deleted element (iteration 29/90) at (204, 222) on button[onclick='deleteElement()'] >> nth=0
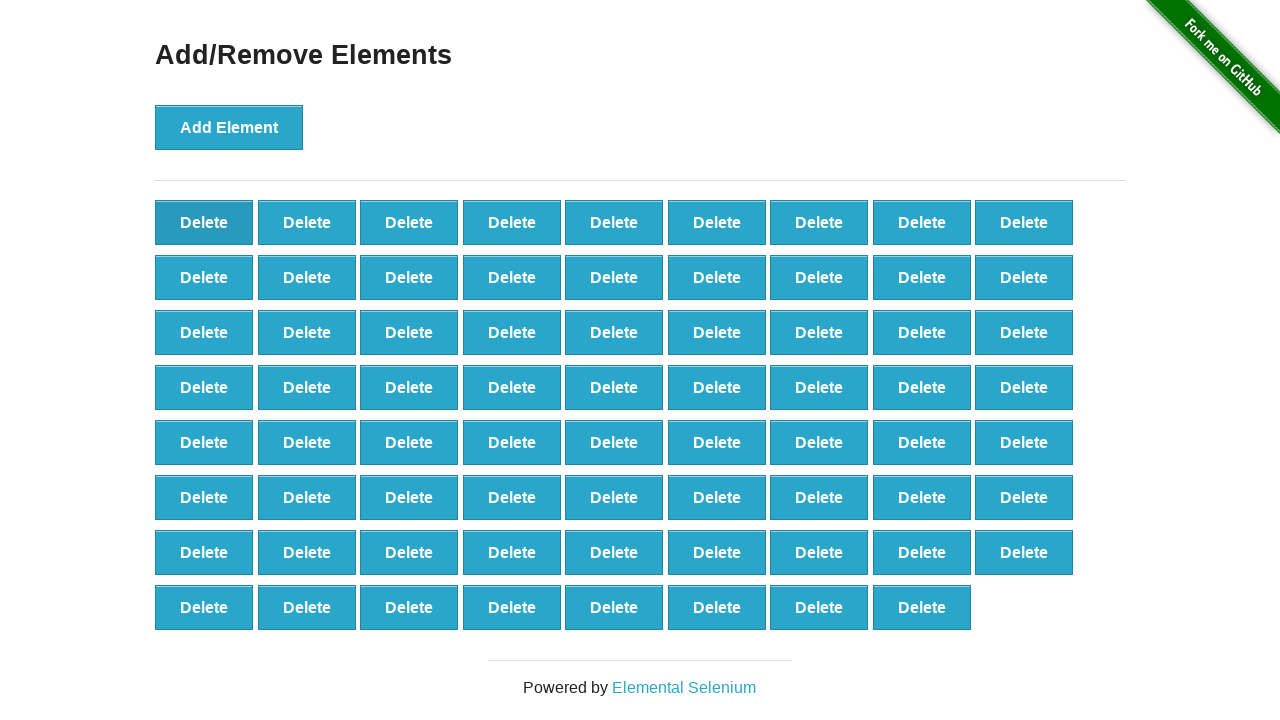

Deleted element (iteration 30/90) at (204, 222) on button[onclick='deleteElement()'] >> nth=0
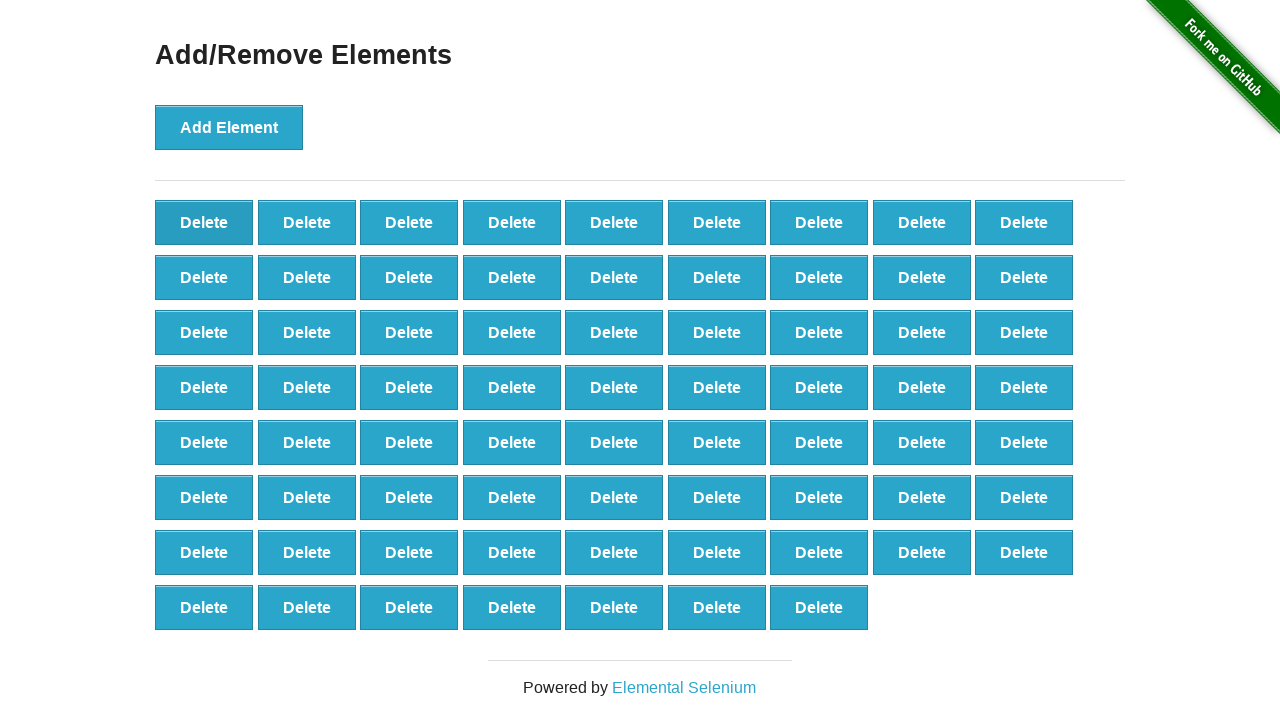

Deleted element (iteration 31/90) at (204, 222) on button[onclick='deleteElement()'] >> nth=0
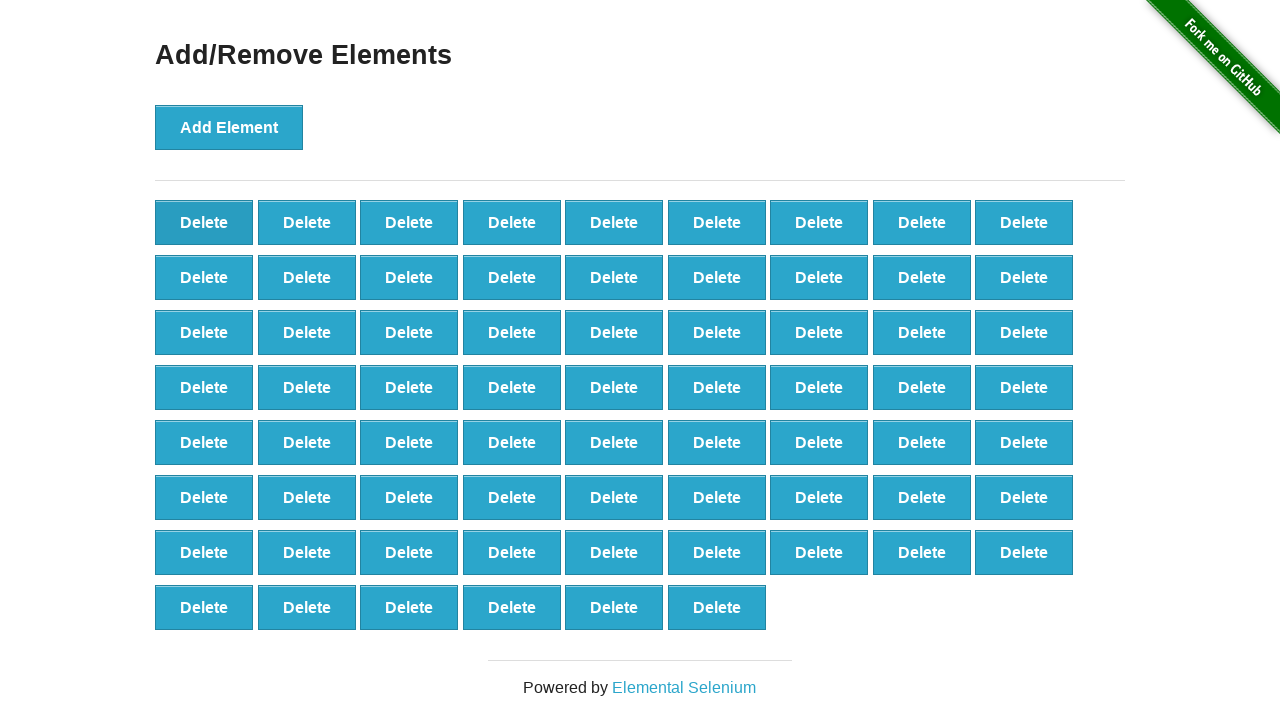

Deleted element (iteration 32/90) at (204, 222) on button[onclick='deleteElement()'] >> nth=0
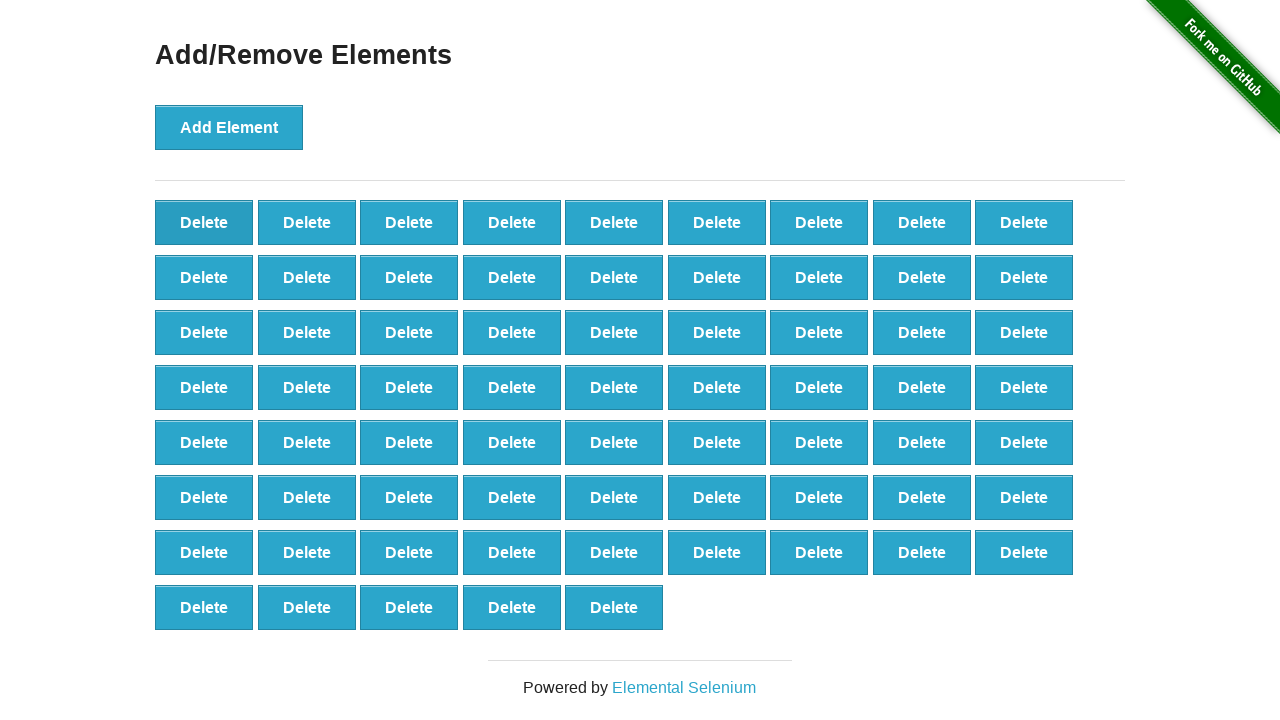

Deleted element (iteration 33/90) at (204, 222) on button[onclick='deleteElement()'] >> nth=0
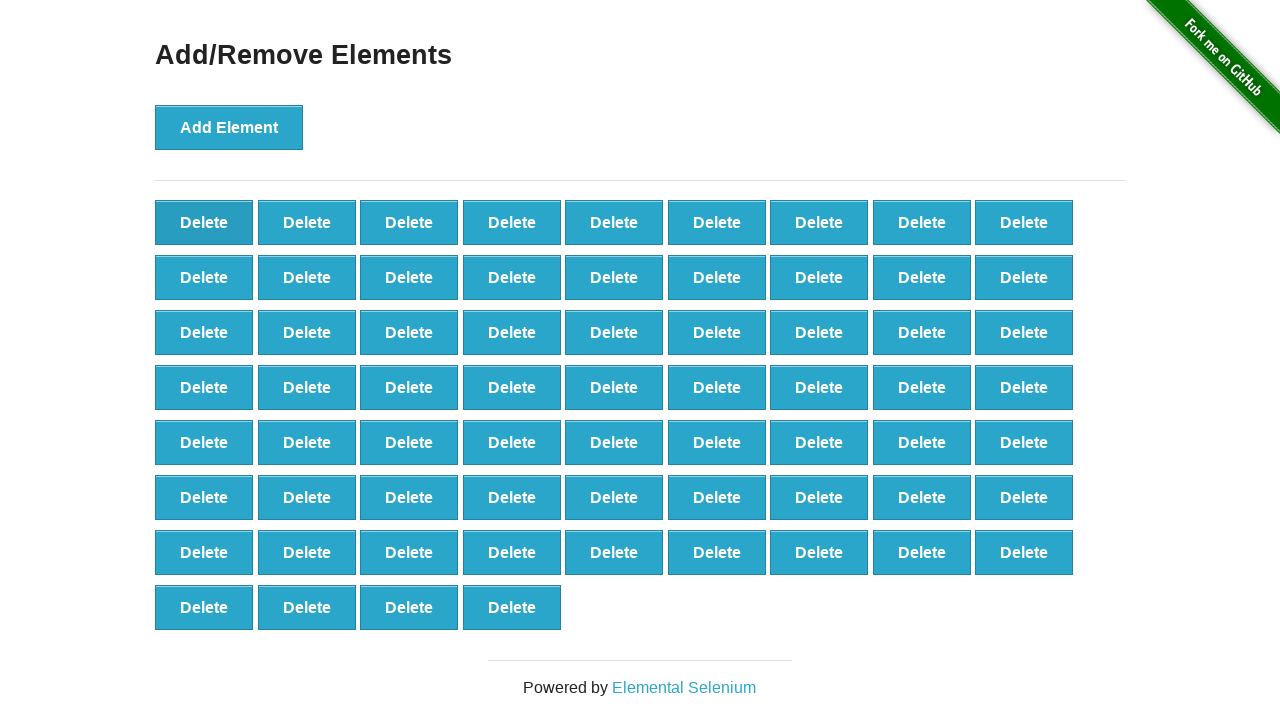

Deleted element (iteration 34/90) at (204, 222) on button[onclick='deleteElement()'] >> nth=0
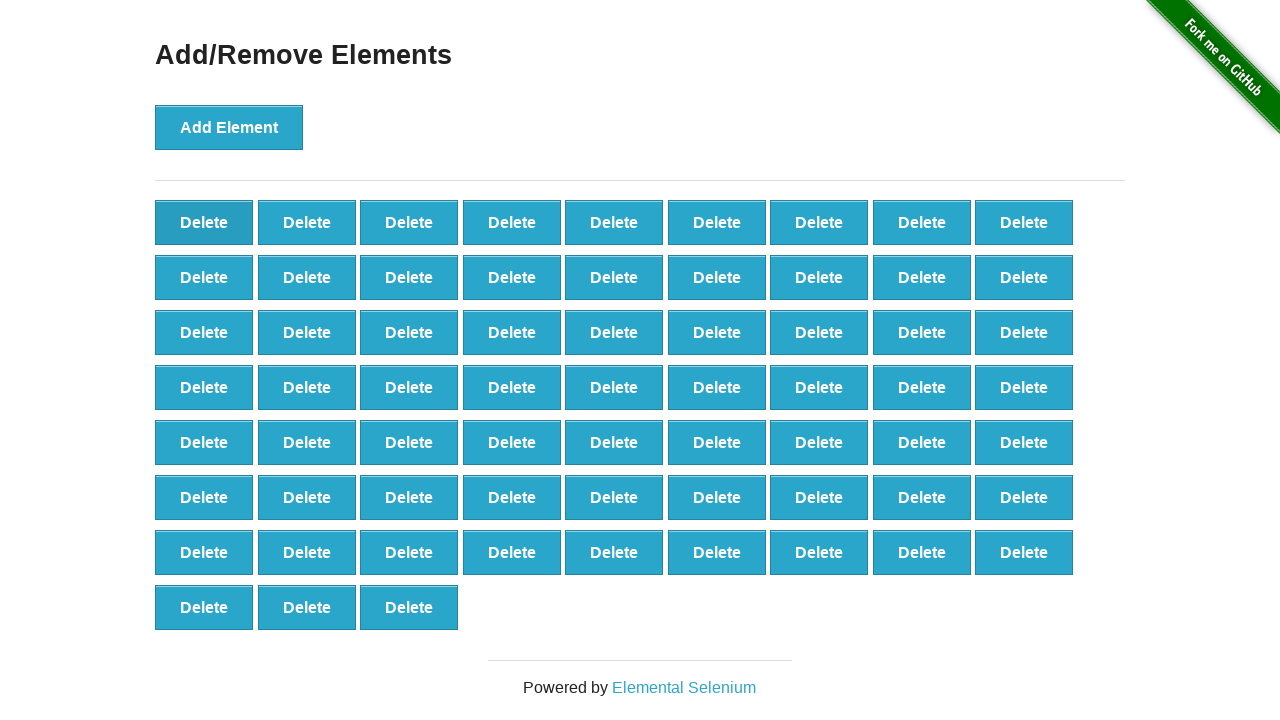

Deleted element (iteration 35/90) at (204, 222) on button[onclick='deleteElement()'] >> nth=0
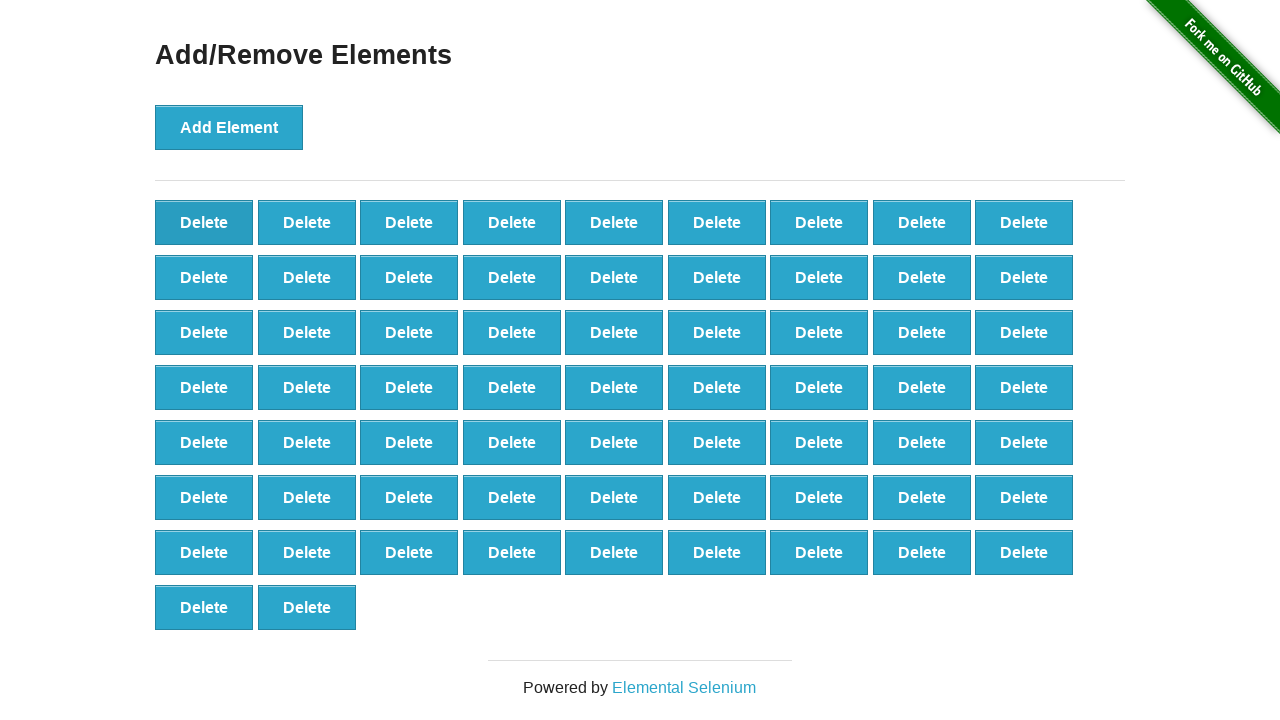

Deleted element (iteration 36/90) at (204, 222) on button[onclick='deleteElement()'] >> nth=0
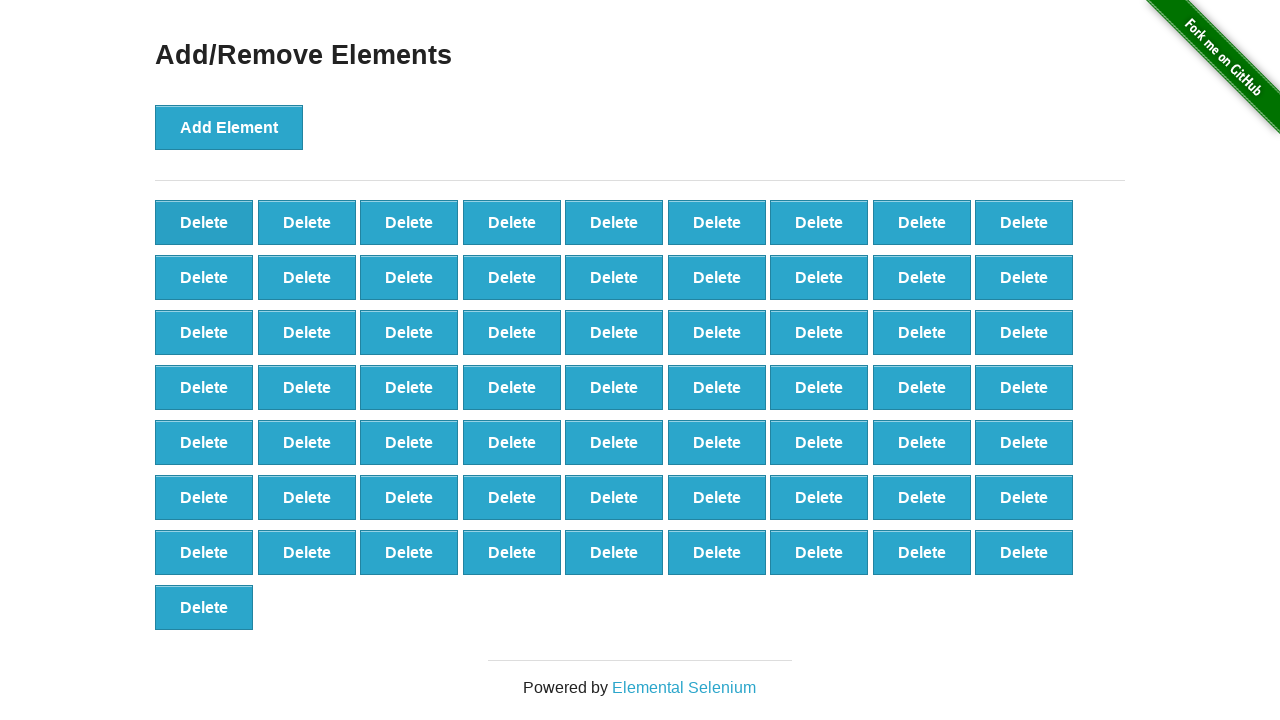

Deleted element (iteration 37/90) at (204, 222) on button[onclick='deleteElement()'] >> nth=0
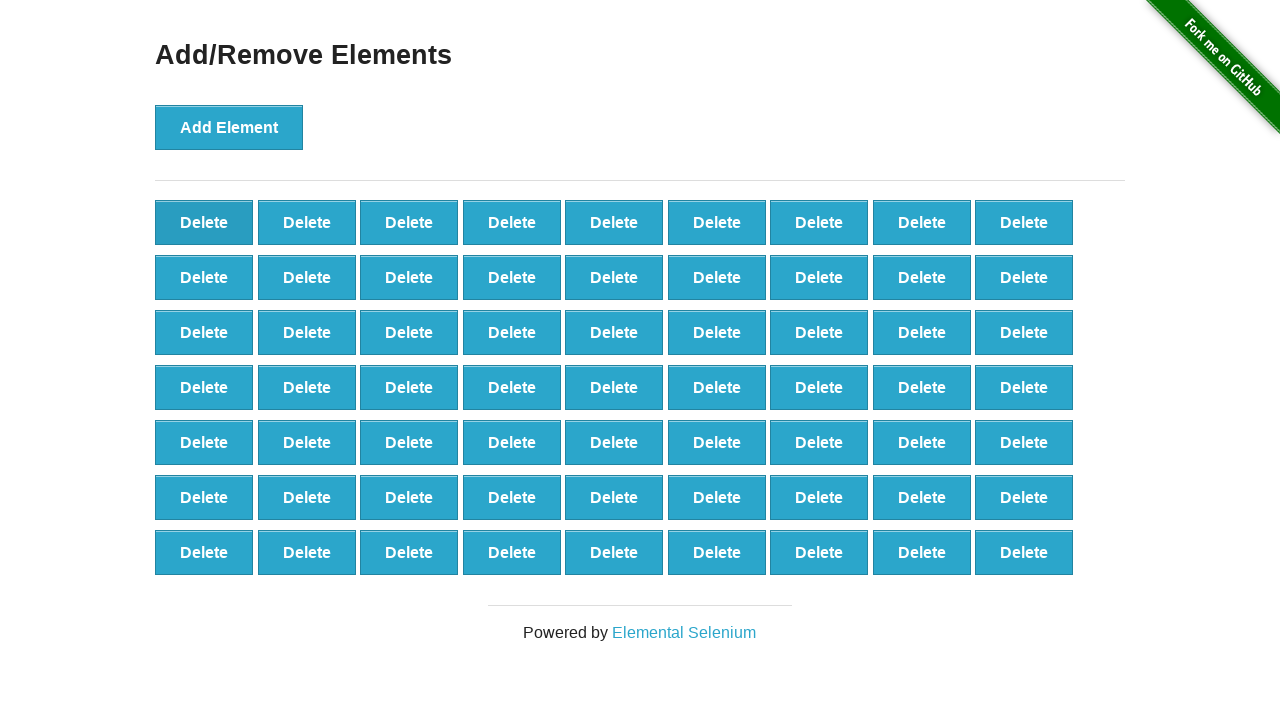

Deleted element (iteration 38/90) at (204, 222) on button[onclick='deleteElement()'] >> nth=0
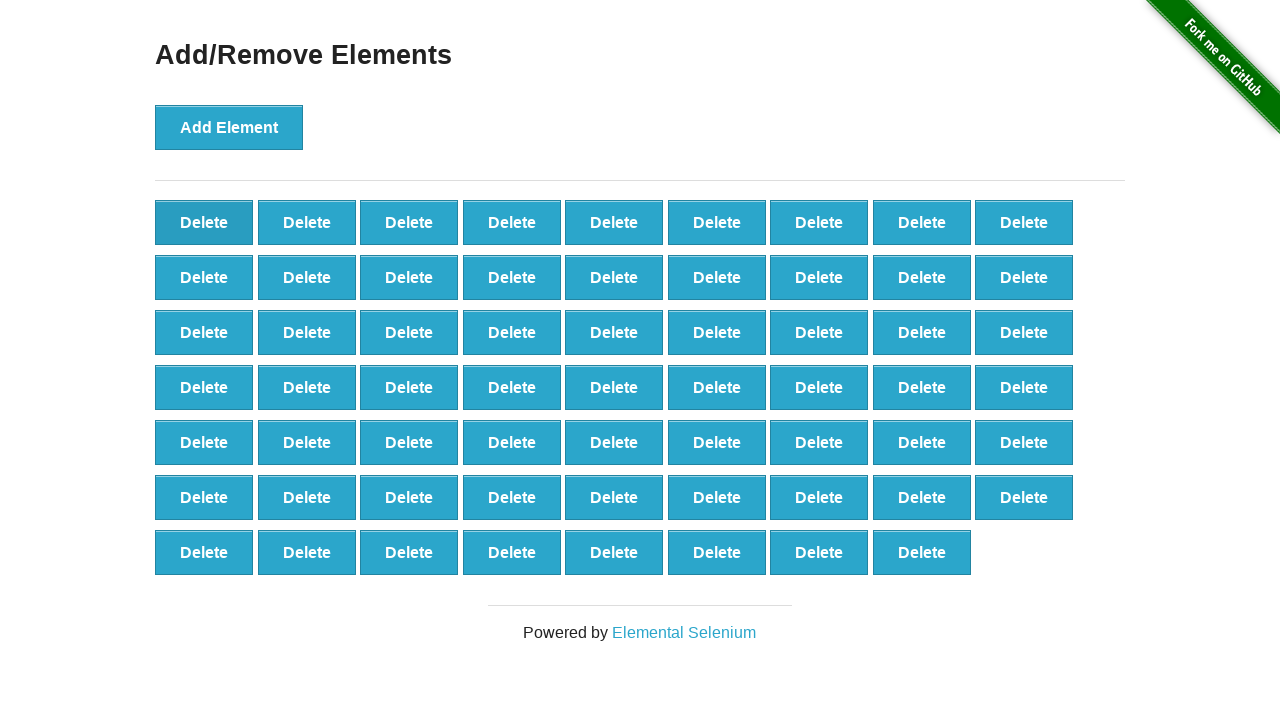

Deleted element (iteration 39/90) at (204, 222) on button[onclick='deleteElement()'] >> nth=0
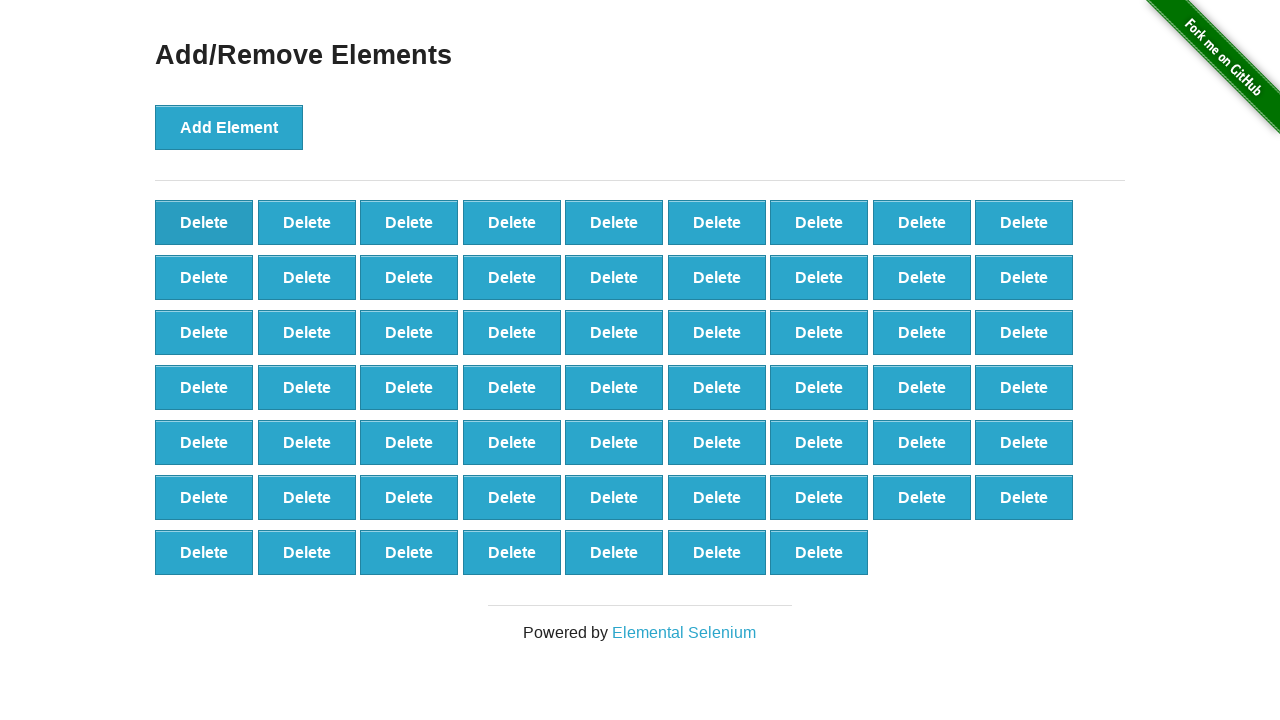

Deleted element (iteration 40/90) at (204, 222) on button[onclick='deleteElement()'] >> nth=0
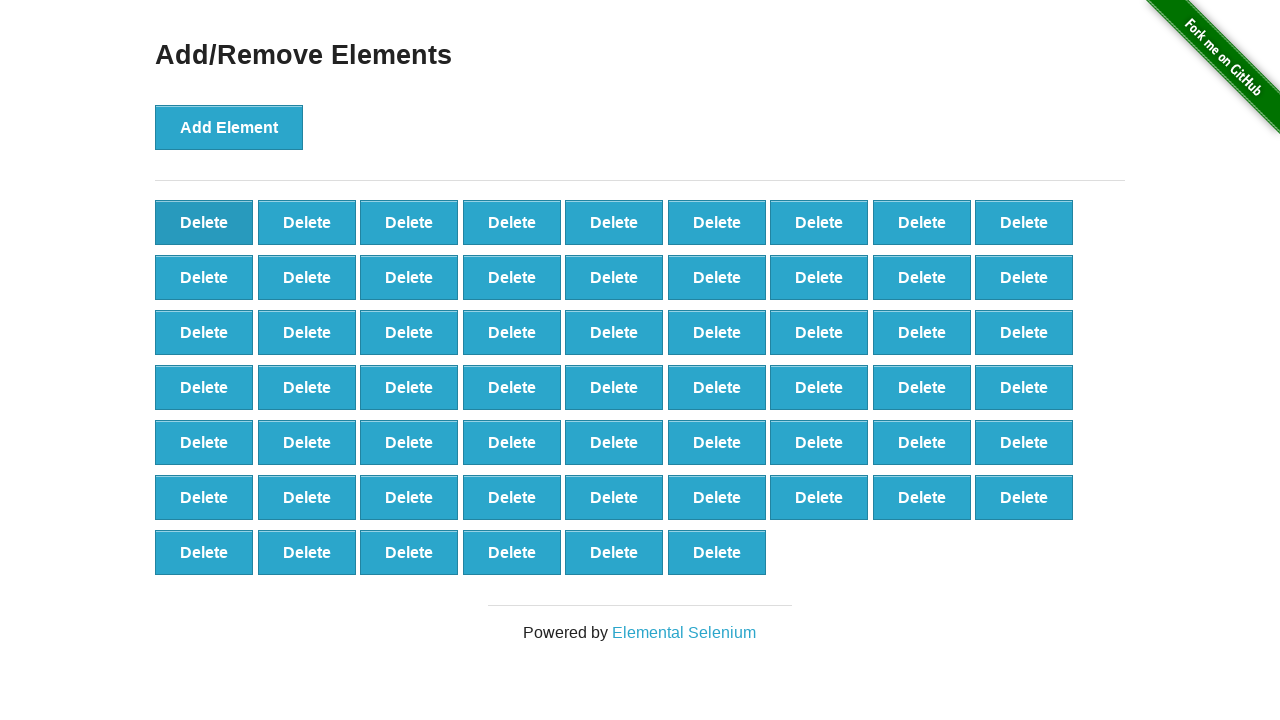

Deleted element (iteration 41/90) at (204, 222) on button[onclick='deleteElement()'] >> nth=0
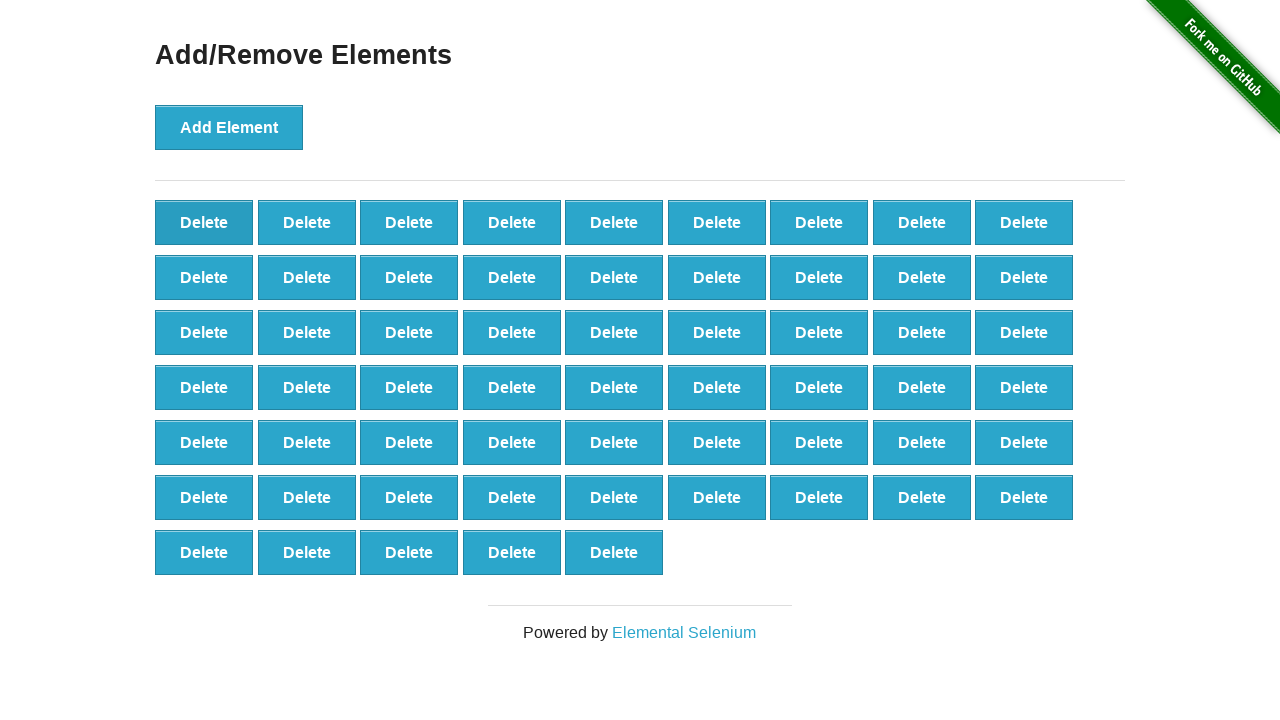

Deleted element (iteration 42/90) at (204, 222) on button[onclick='deleteElement()'] >> nth=0
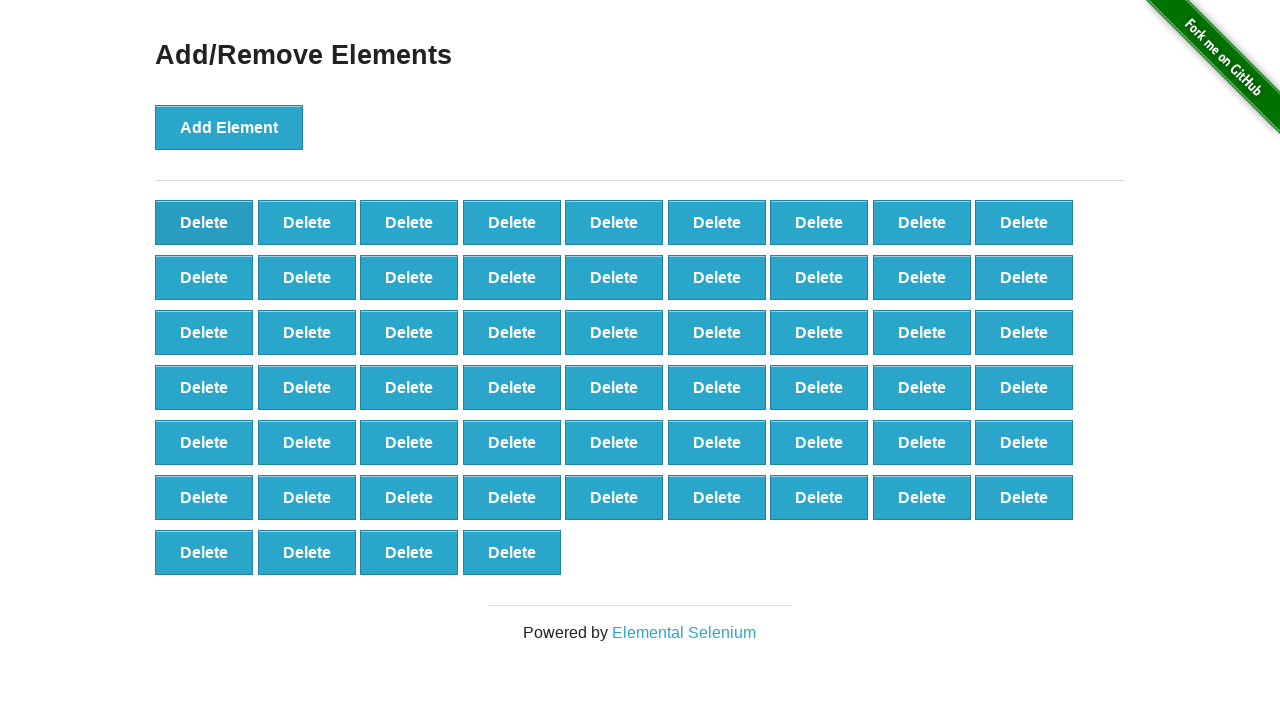

Deleted element (iteration 43/90) at (204, 222) on button[onclick='deleteElement()'] >> nth=0
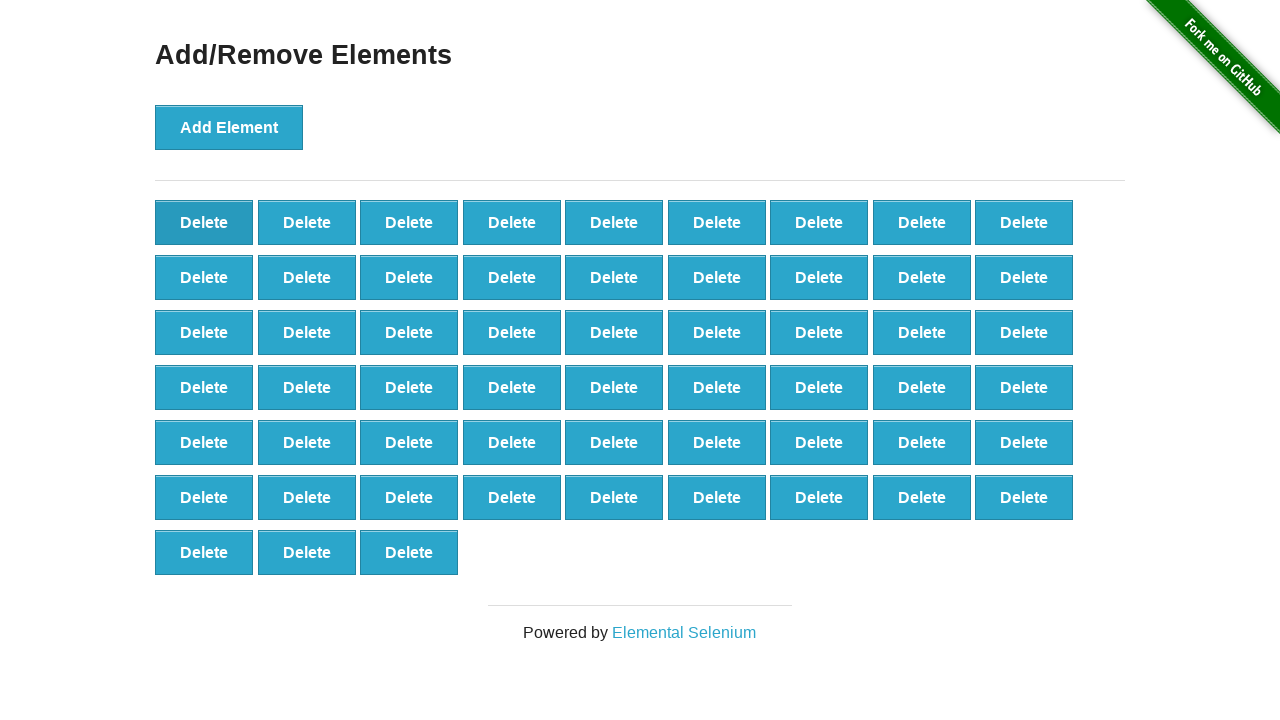

Deleted element (iteration 44/90) at (204, 222) on button[onclick='deleteElement()'] >> nth=0
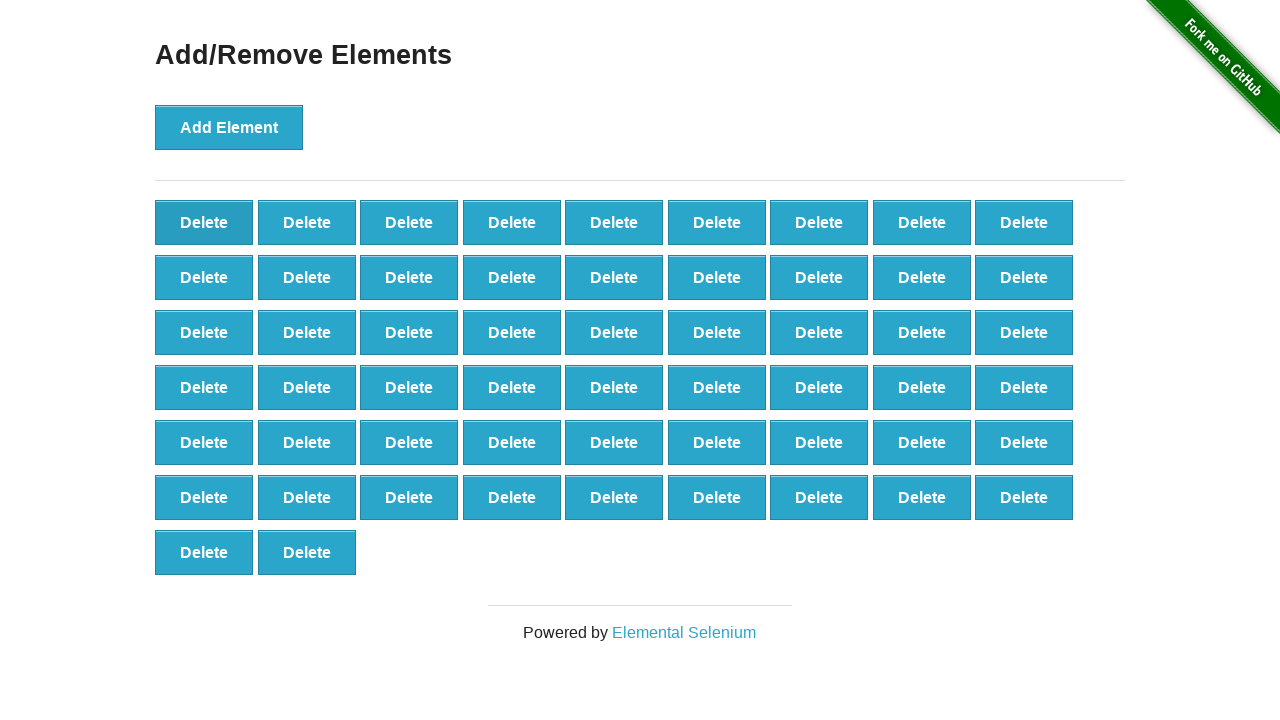

Deleted element (iteration 45/90) at (204, 222) on button[onclick='deleteElement()'] >> nth=0
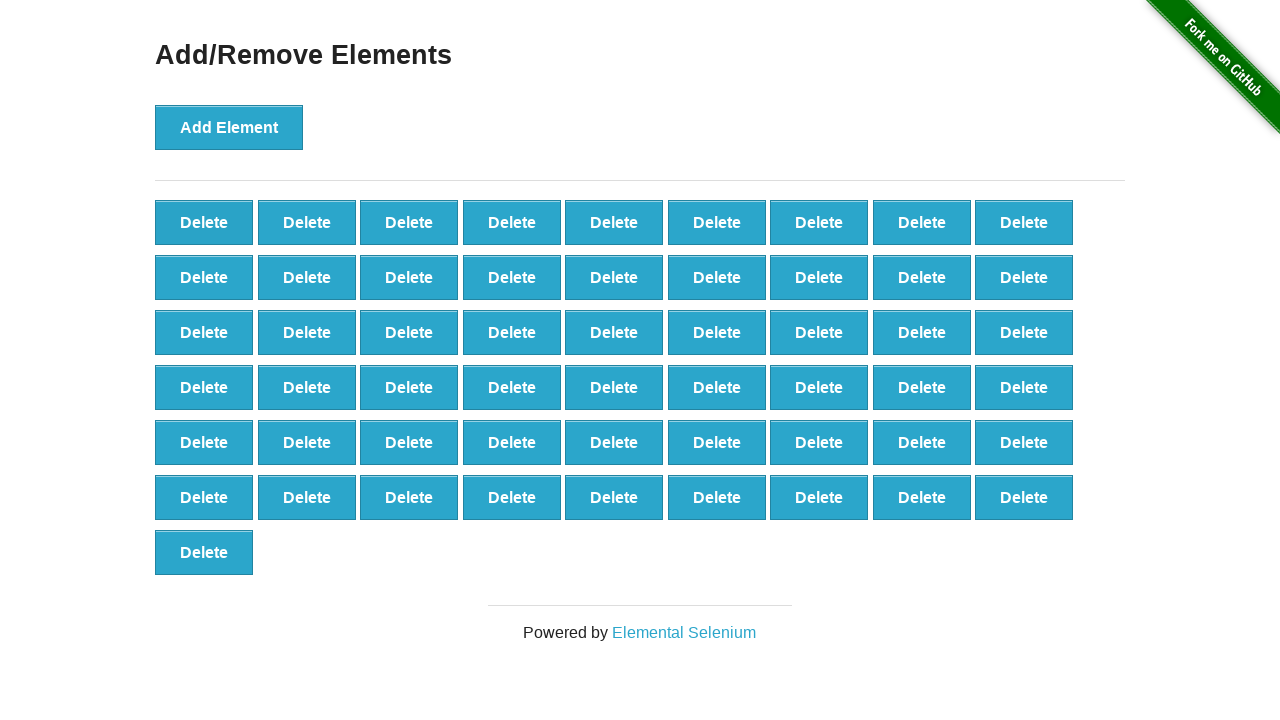

Deleted element (iteration 46/90) at (204, 222) on button[onclick='deleteElement()'] >> nth=0
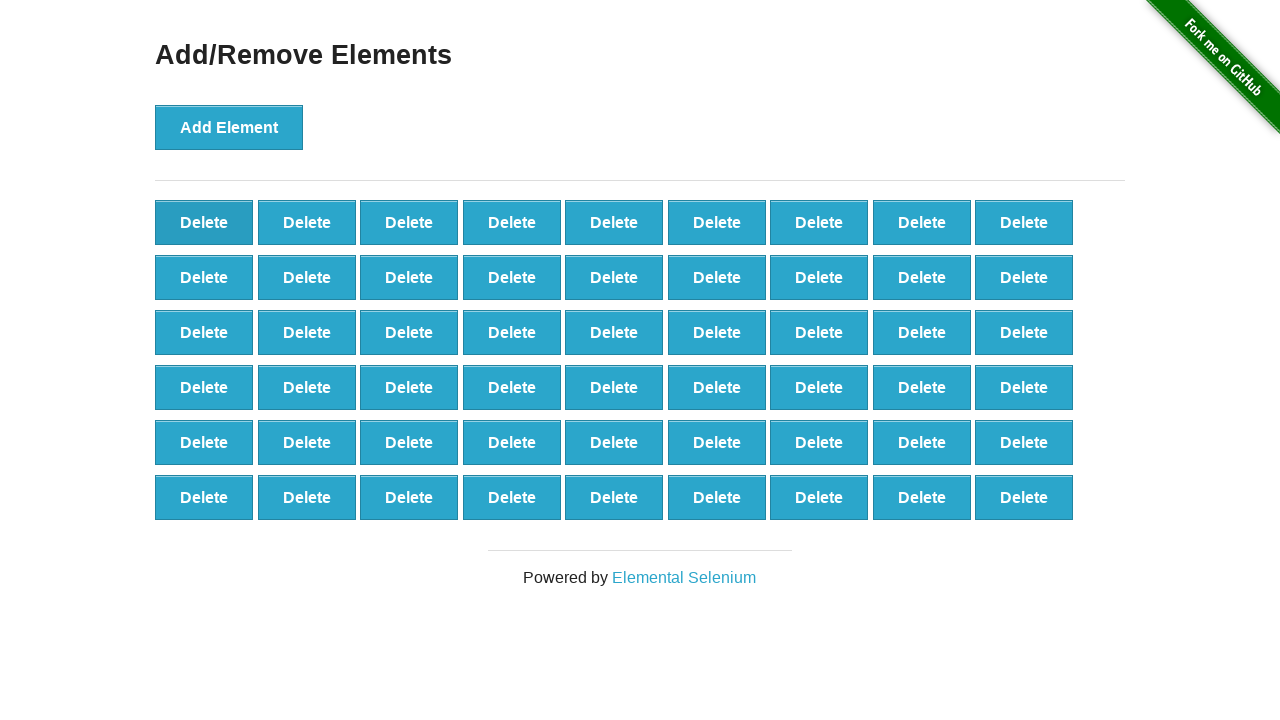

Deleted element (iteration 47/90) at (204, 222) on button[onclick='deleteElement()'] >> nth=0
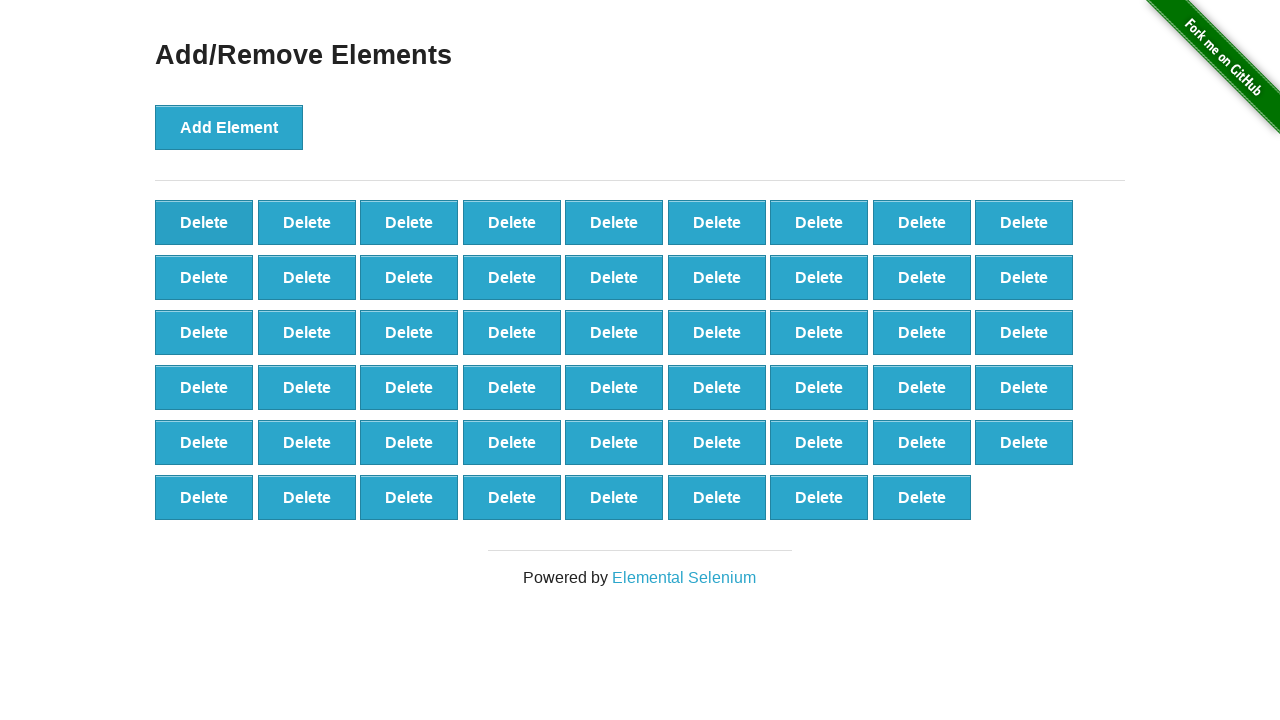

Deleted element (iteration 48/90) at (204, 222) on button[onclick='deleteElement()'] >> nth=0
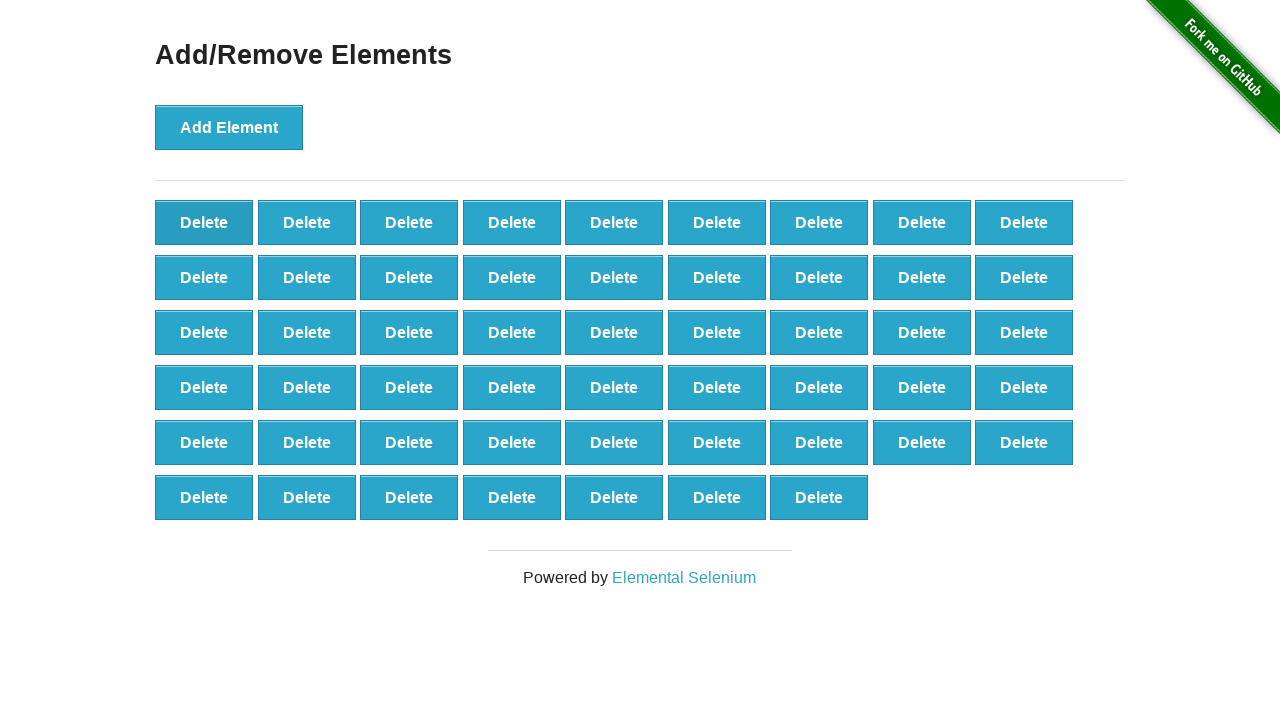

Deleted element (iteration 49/90) at (204, 222) on button[onclick='deleteElement()'] >> nth=0
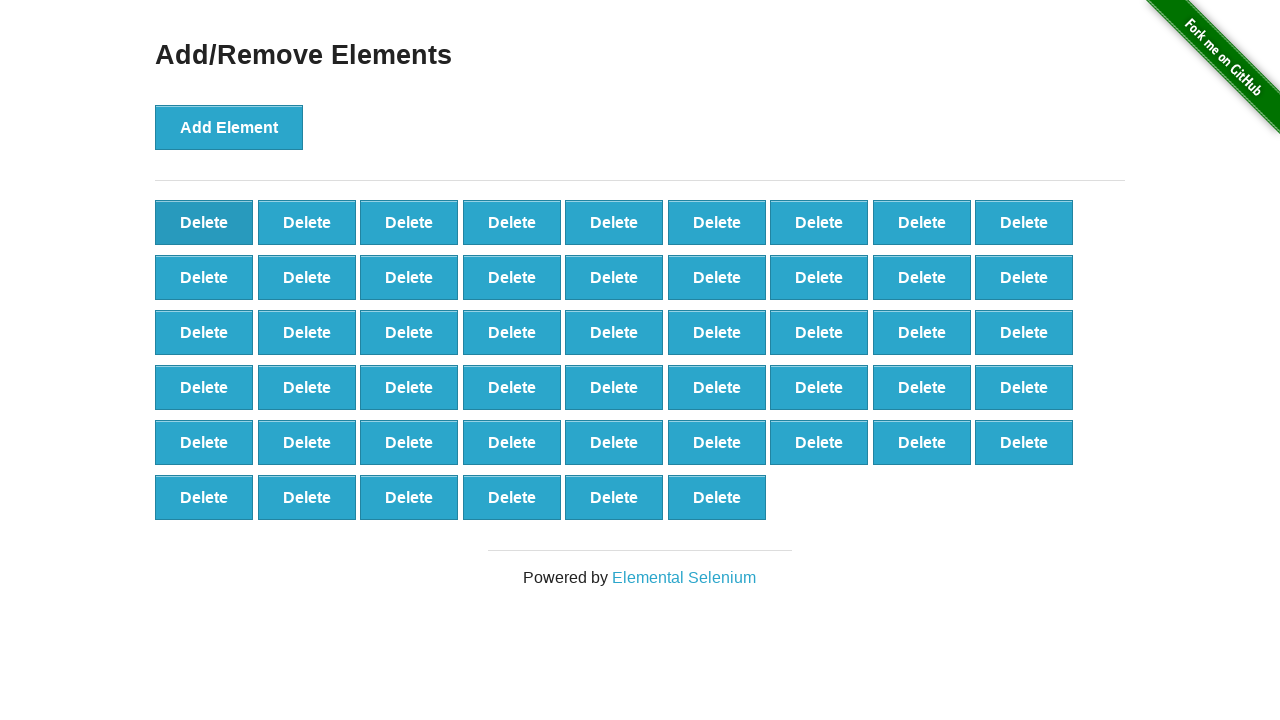

Deleted element (iteration 50/90) at (204, 222) on button[onclick='deleteElement()'] >> nth=0
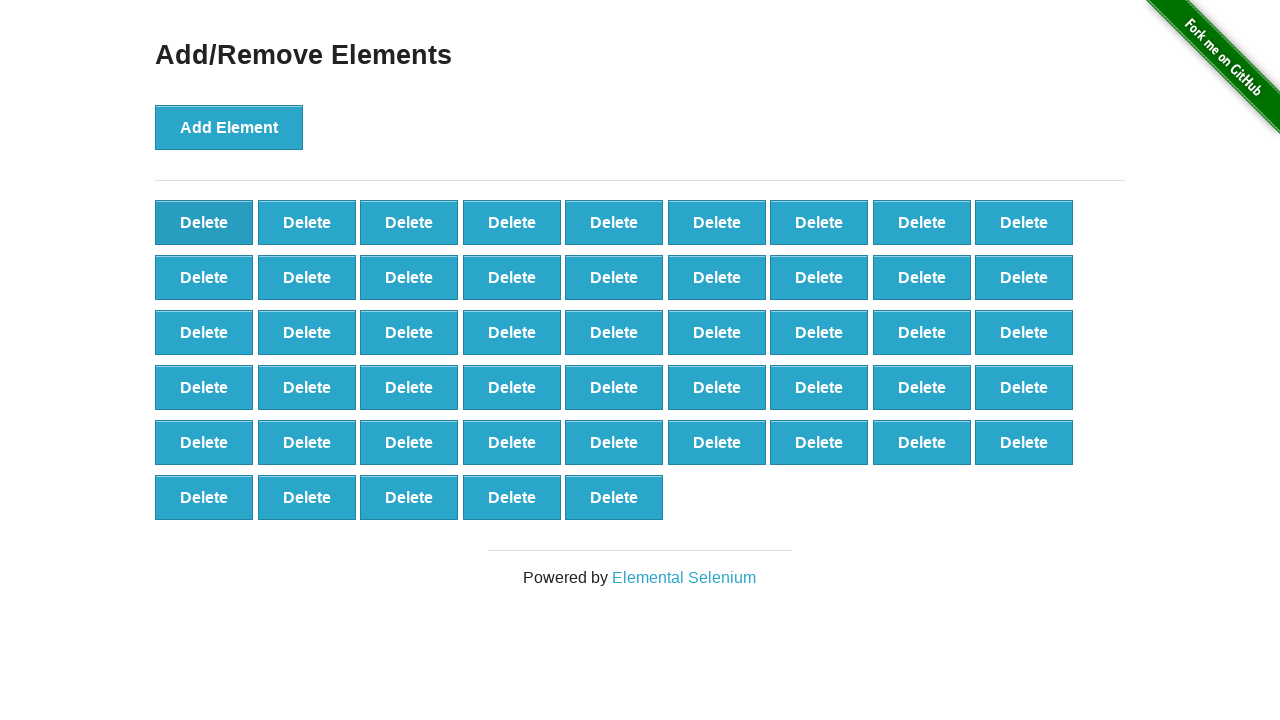

Deleted element (iteration 51/90) at (204, 222) on button[onclick='deleteElement()'] >> nth=0
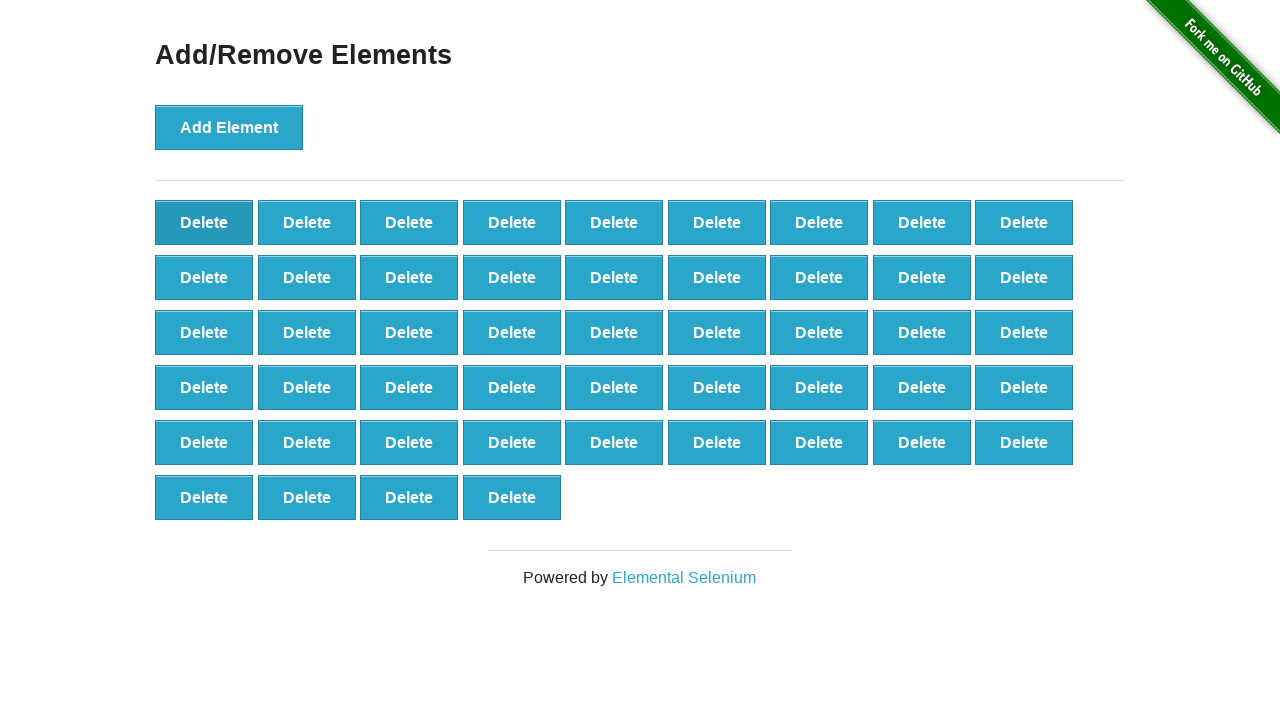

Deleted element (iteration 52/90) at (204, 222) on button[onclick='deleteElement()'] >> nth=0
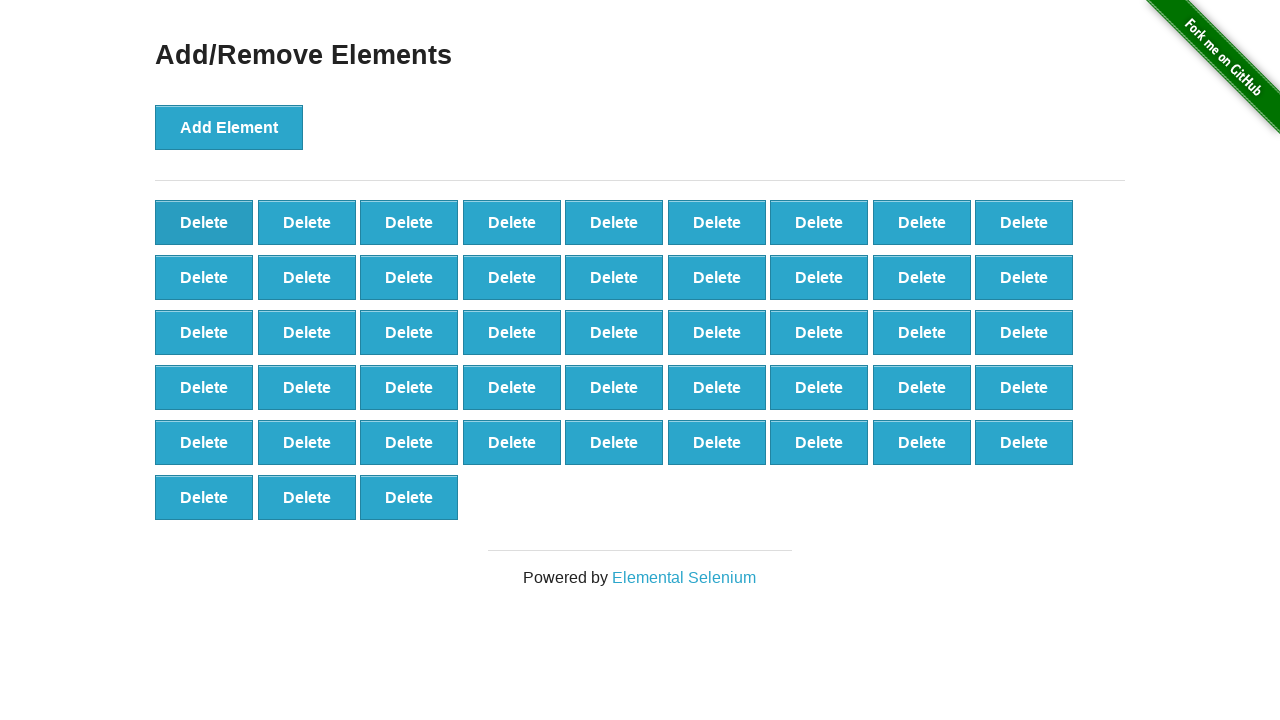

Deleted element (iteration 53/90) at (204, 222) on button[onclick='deleteElement()'] >> nth=0
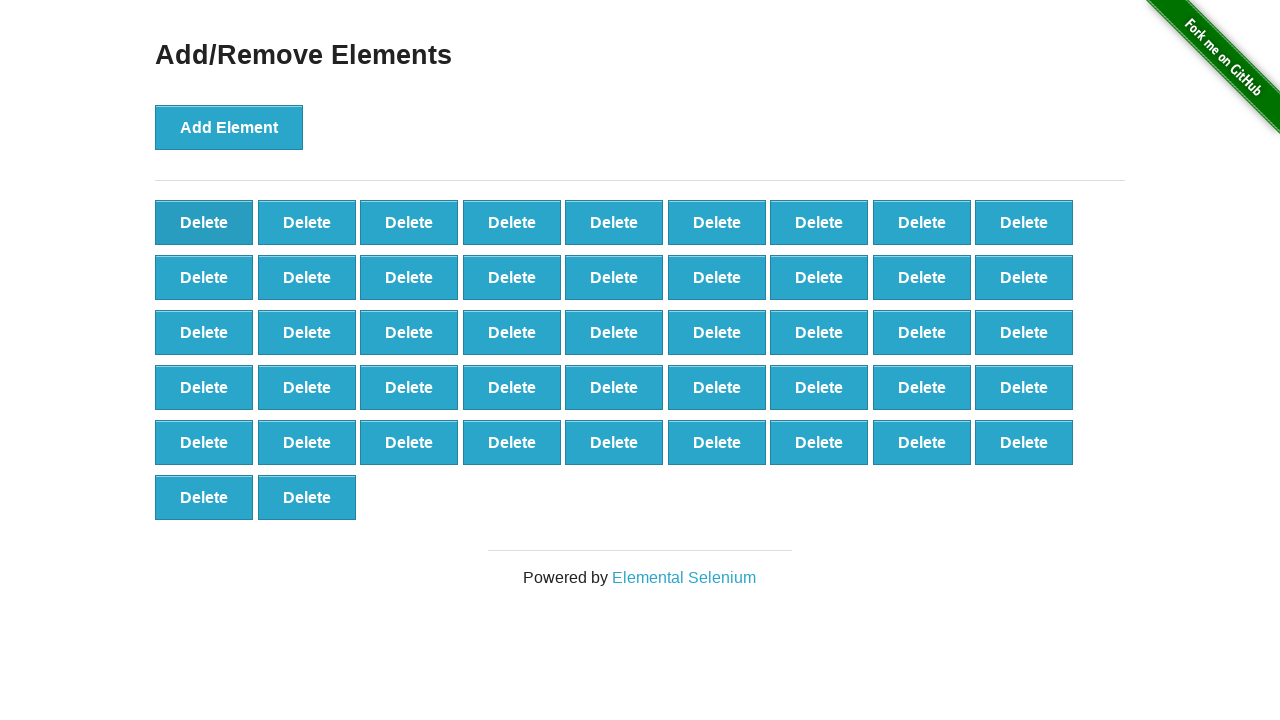

Deleted element (iteration 54/90) at (204, 222) on button[onclick='deleteElement()'] >> nth=0
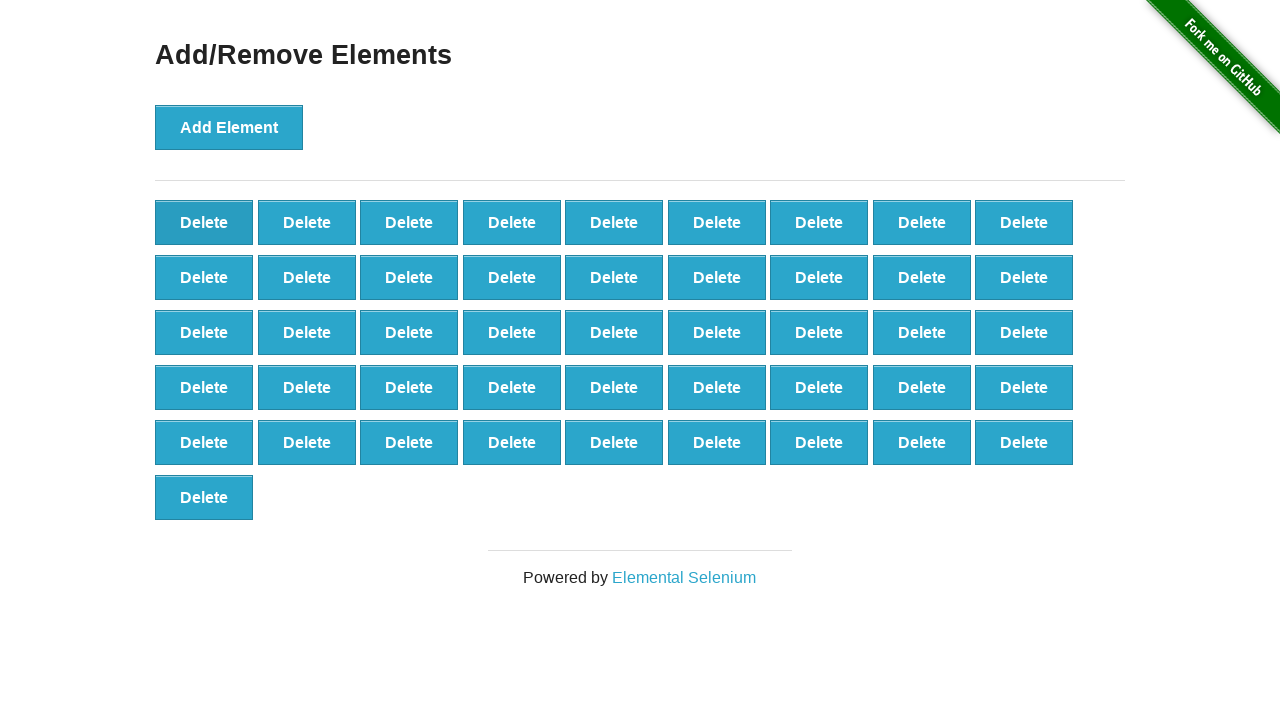

Deleted element (iteration 55/90) at (204, 222) on button[onclick='deleteElement()'] >> nth=0
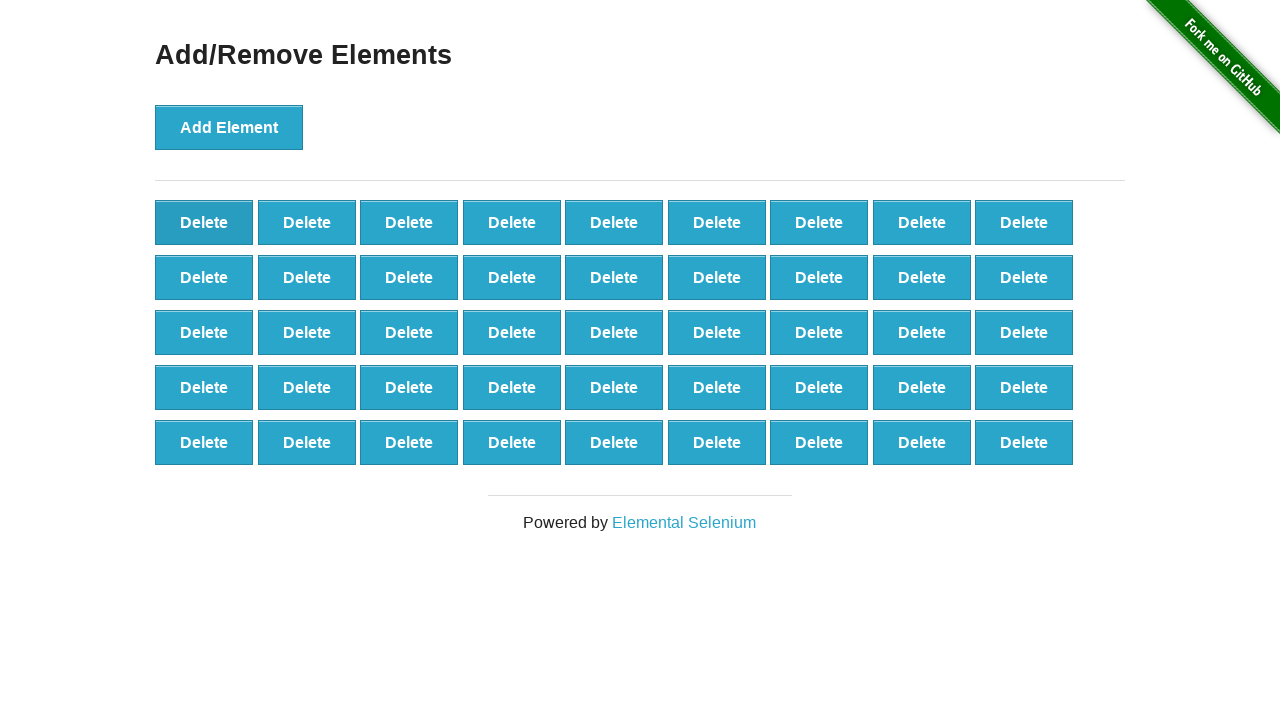

Deleted element (iteration 56/90) at (204, 222) on button[onclick='deleteElement()'] >> nth=0
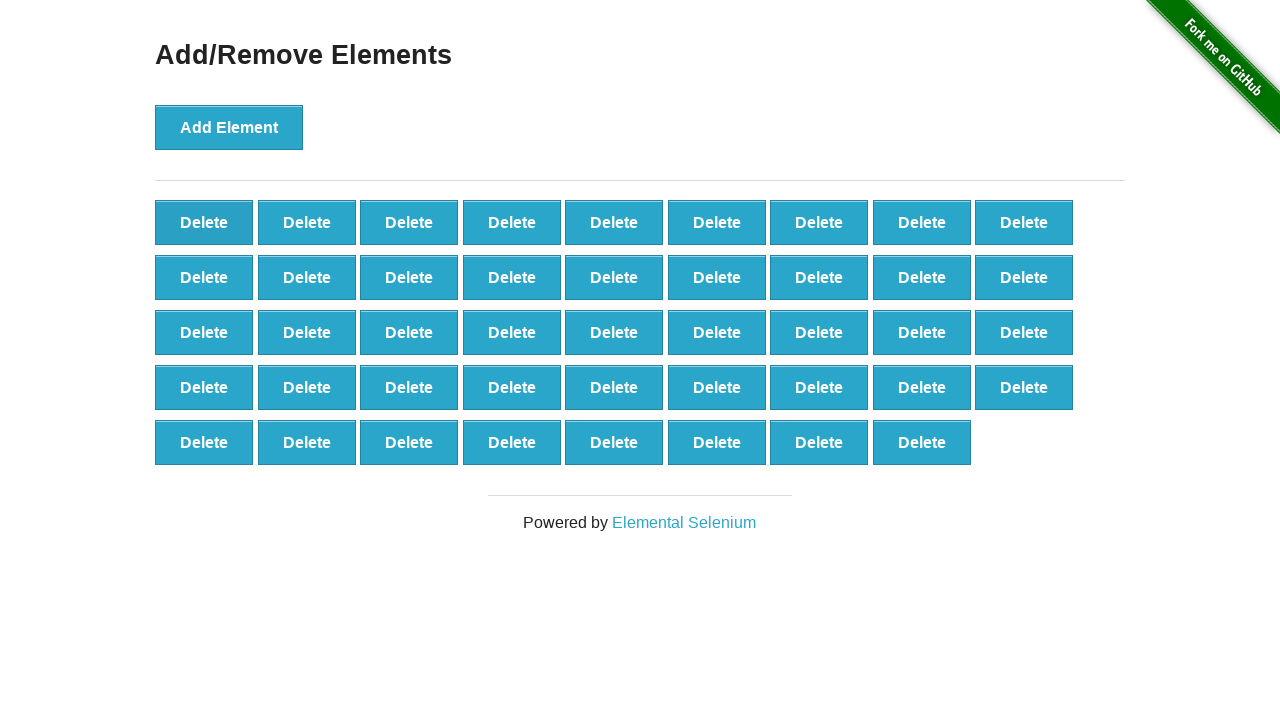

Deleted element (iteration 57/90) at (204, 222) on button[onclick='deleteElement()'] >> nth=0
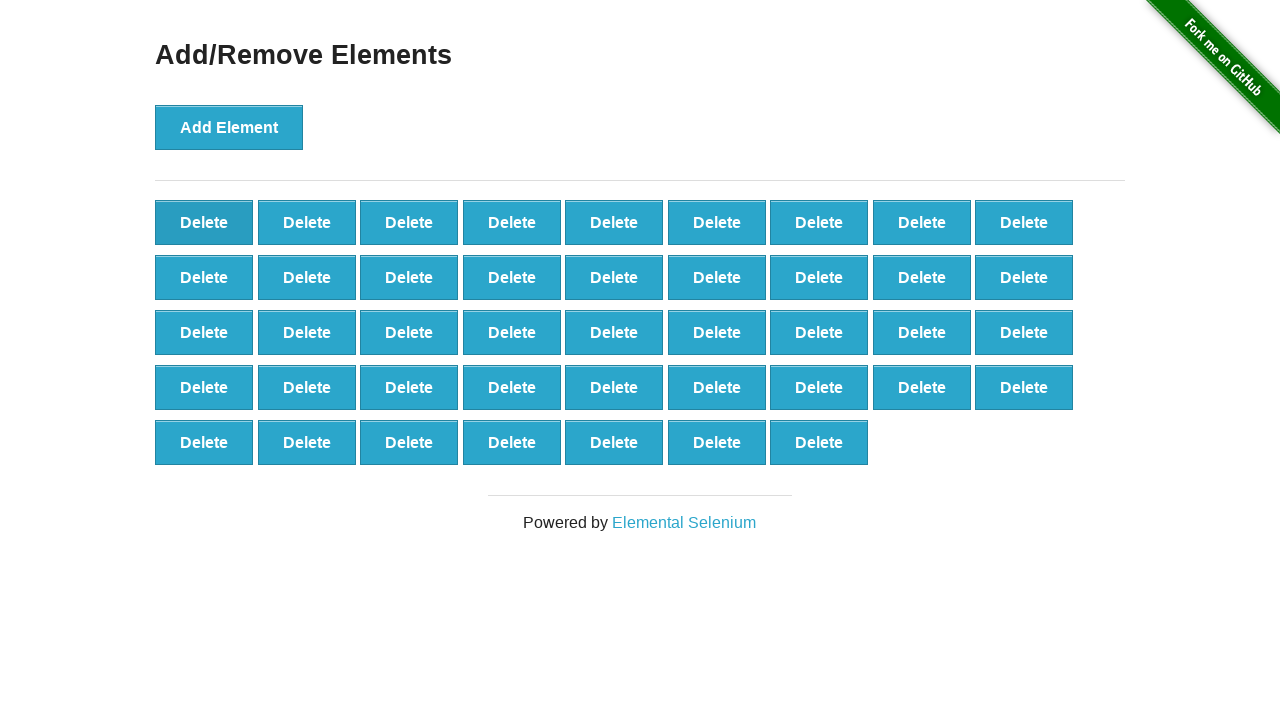

Deleted element (iteration 58/90) at (204, 222) on button[onclick='deleteElement()'] >> nth=0
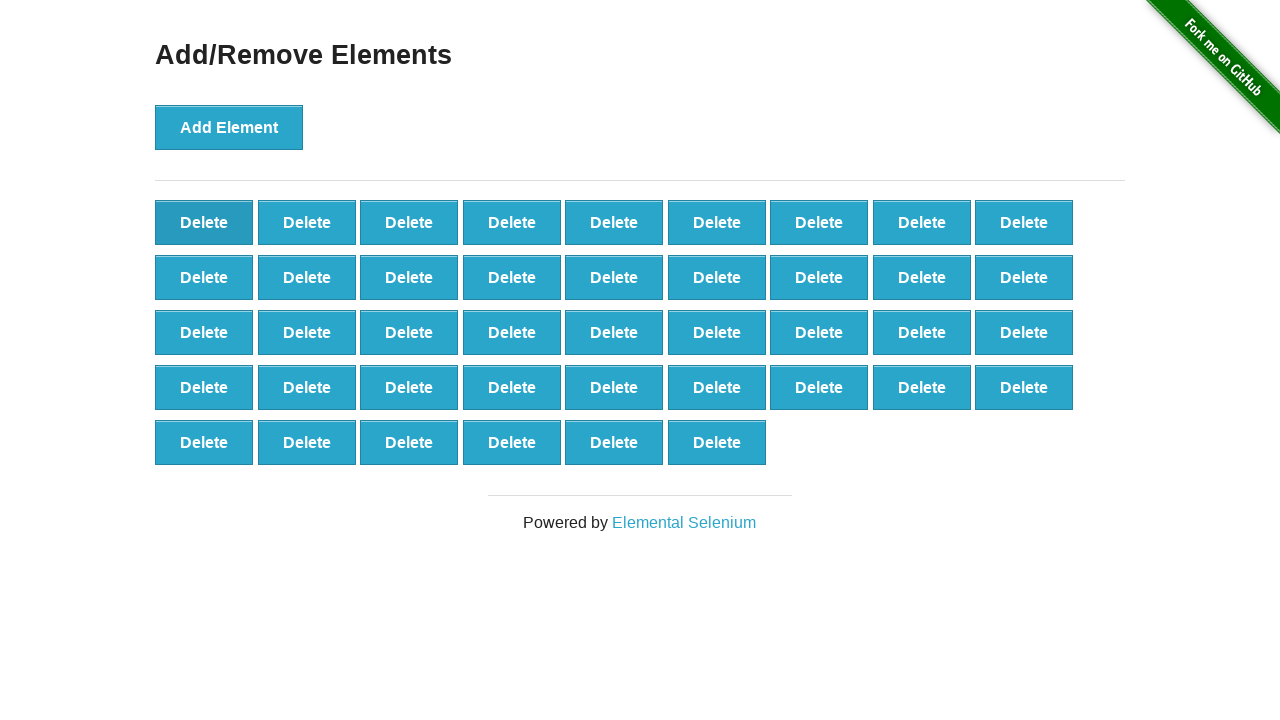

Deleted element (iteration 59/90) at (204, 222) on button[onclick='deleteElement()'] >> nth=0
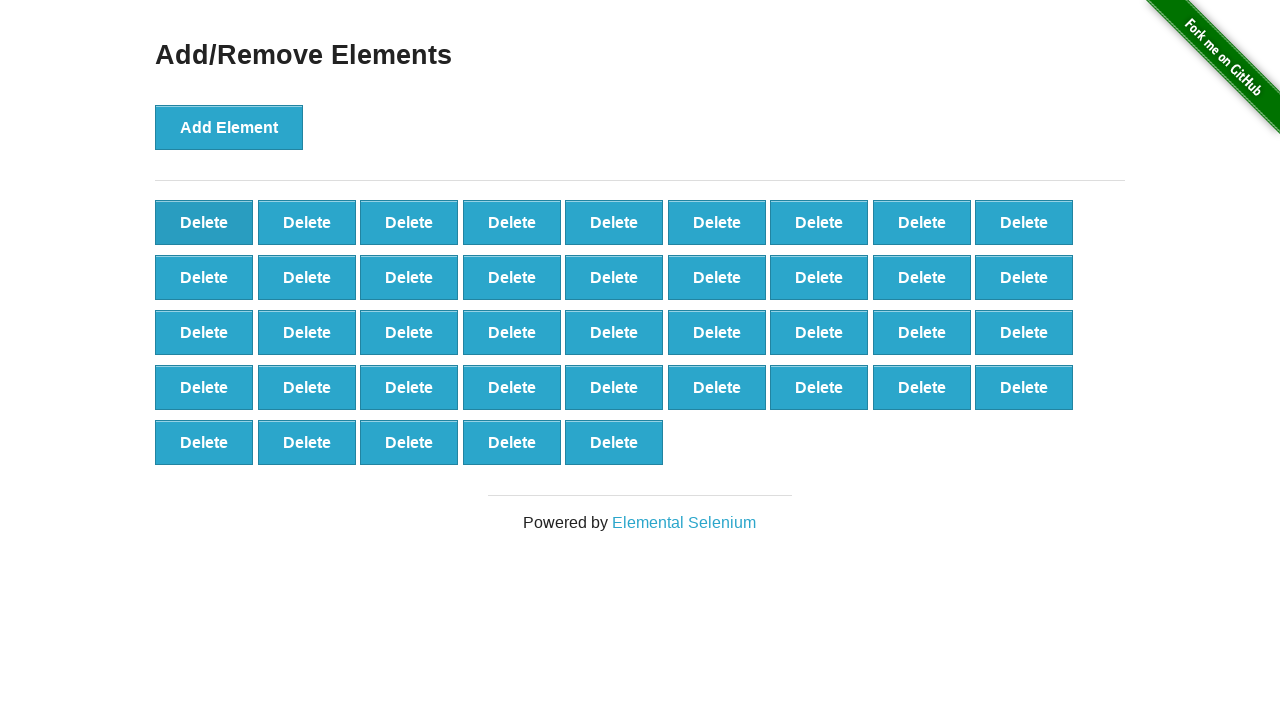

Deleted element (iteration 60/90) at (204, 222) on button[onclick='deleteElement()'] >> nth=0
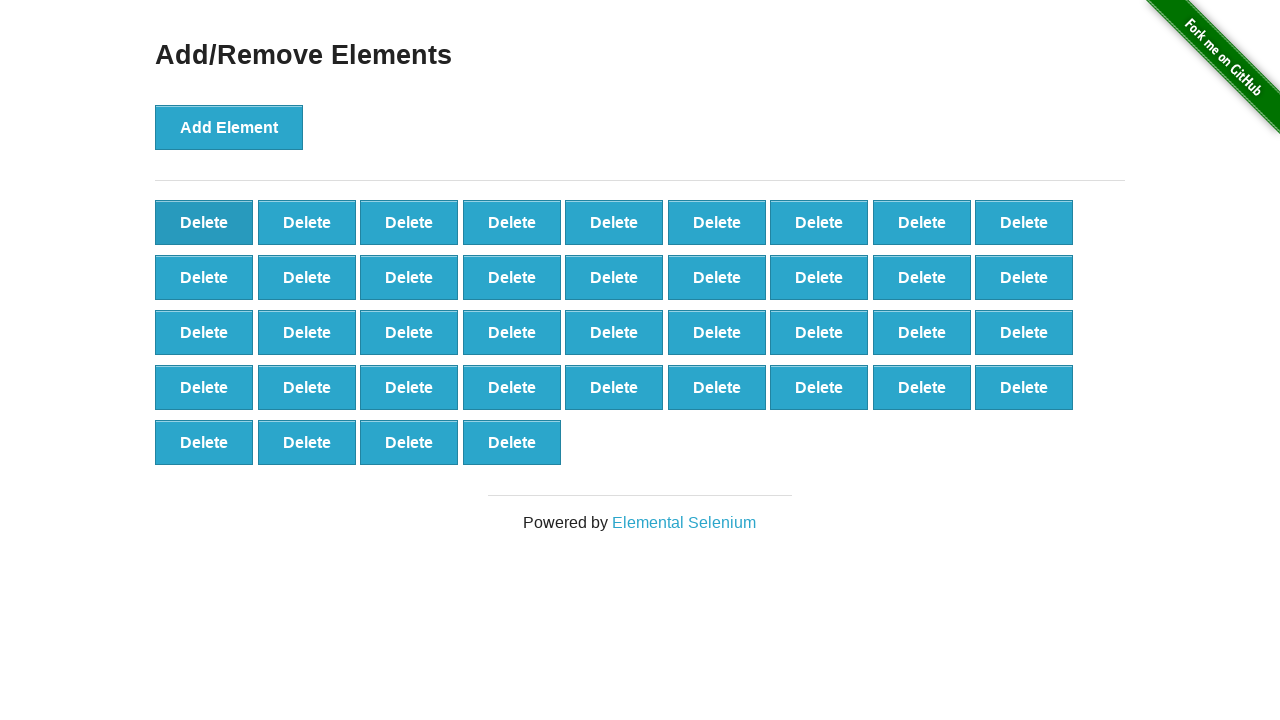

Deleted element (iteration 61/90) at (204, 222) on button[onclick='deleteElement()'] >> nth=0
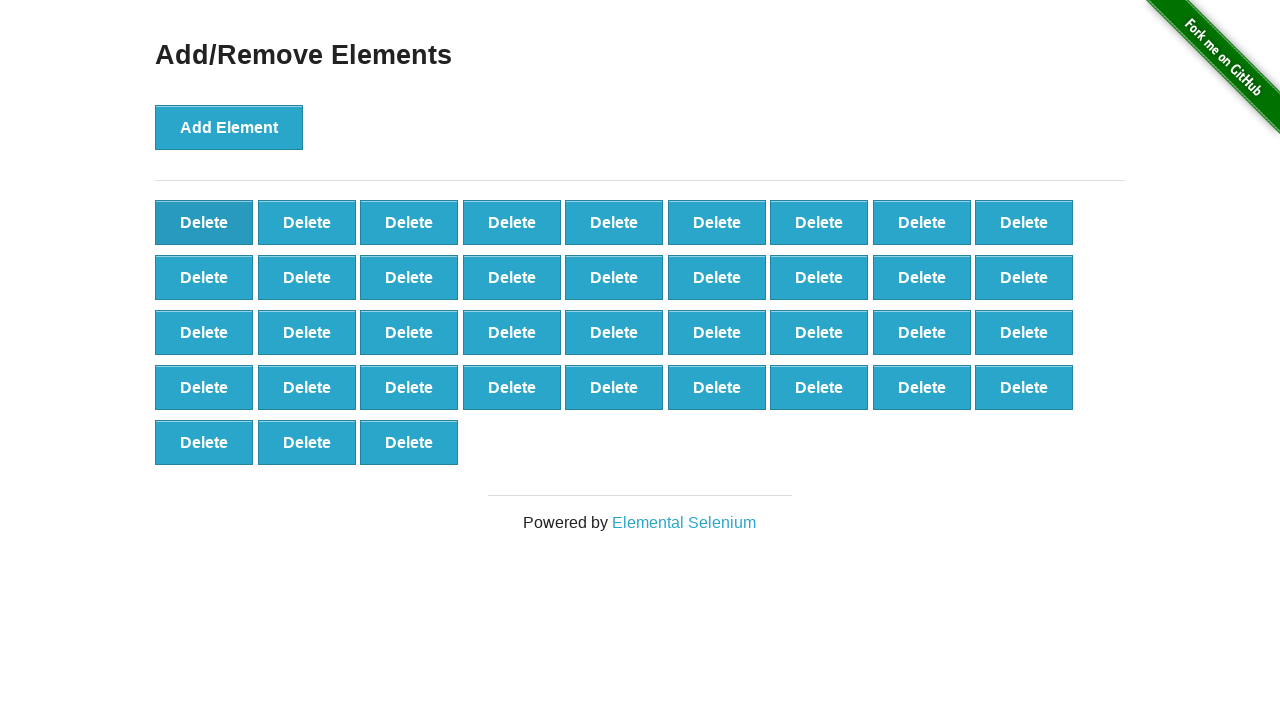

Deleted element (iteration 62/90) at (204, 222) on button[onclick='deleteElement()'] >> nth=0
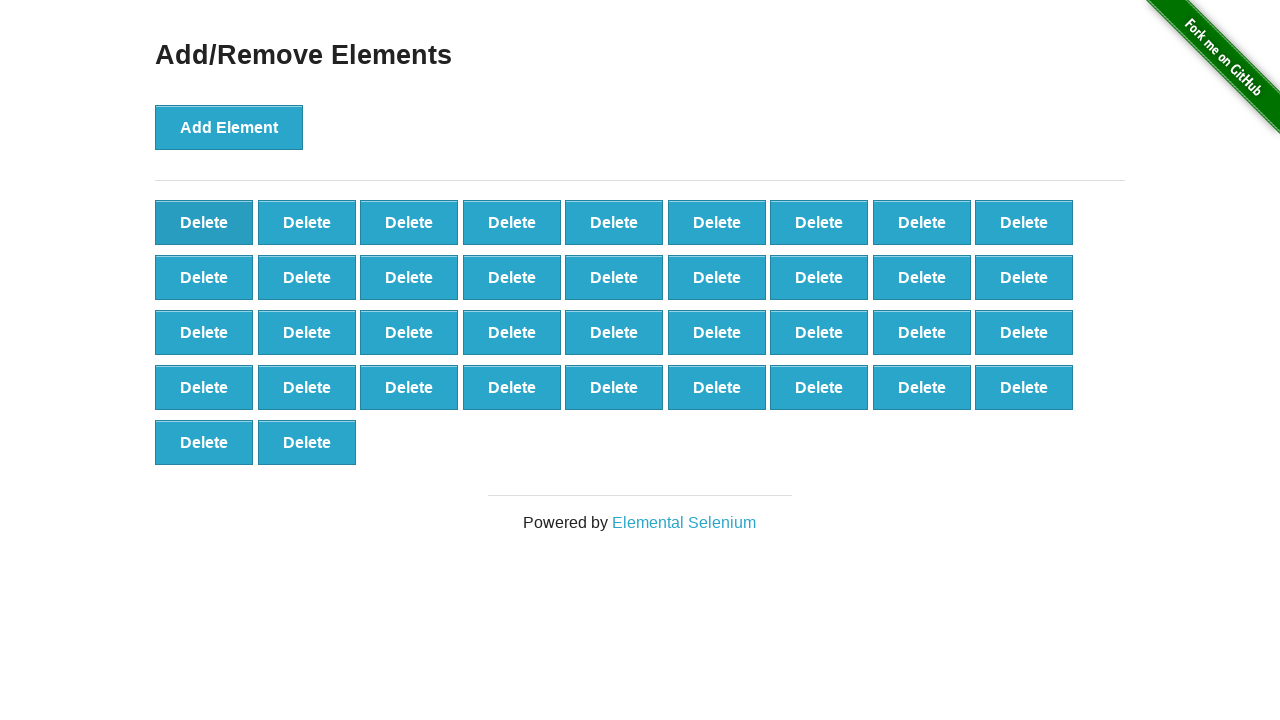

Deleted element (iteration 63/90) at (204, 222) on button[onclick='deleteElement()'] >> nth=0
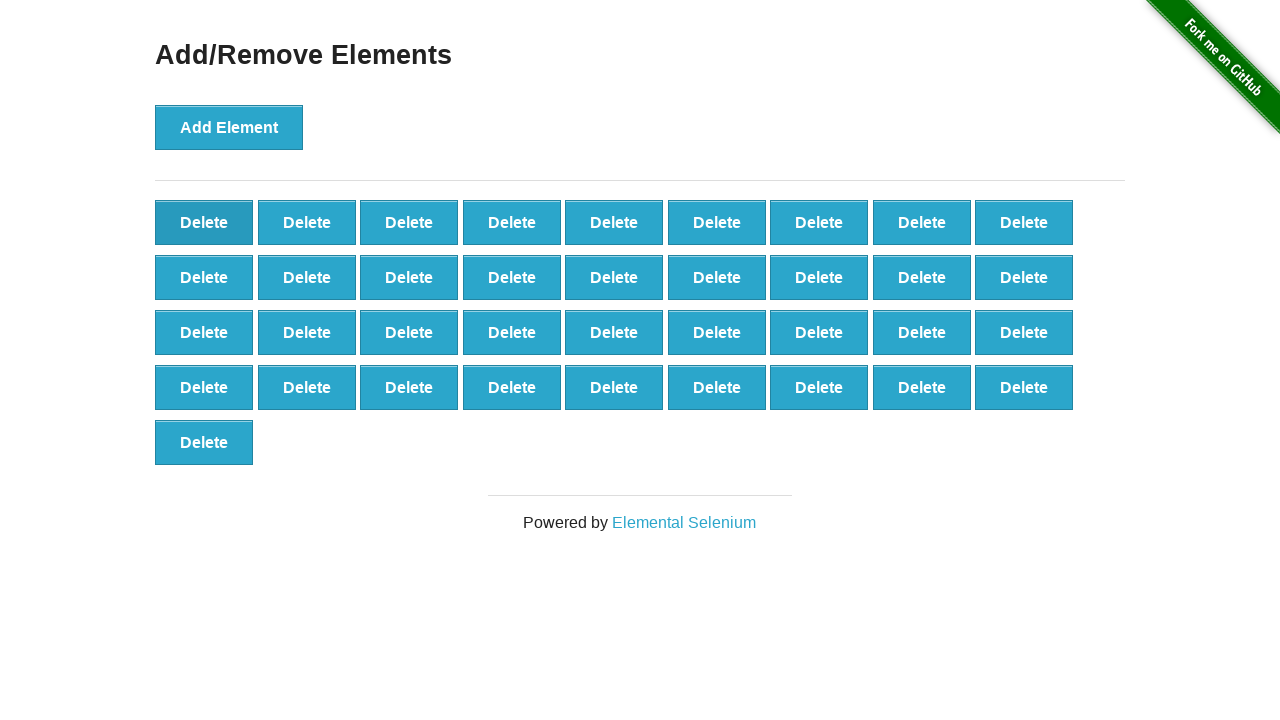

Deleted element (iteration 64/90) at (204, 222) on button[onclick='deleteElement()'] >> nth=0
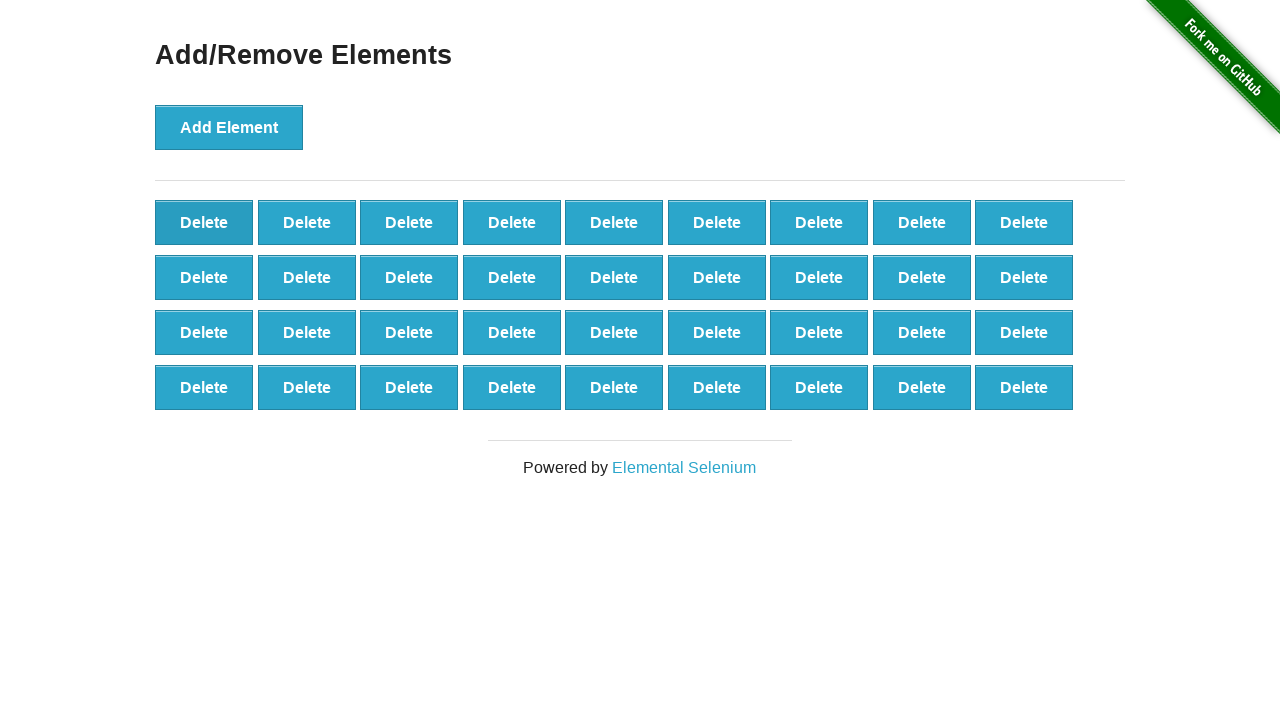

Deleted element (iteration 65/90) at (204, 222) on button[onclick='deleteElement()'] >> nth=0
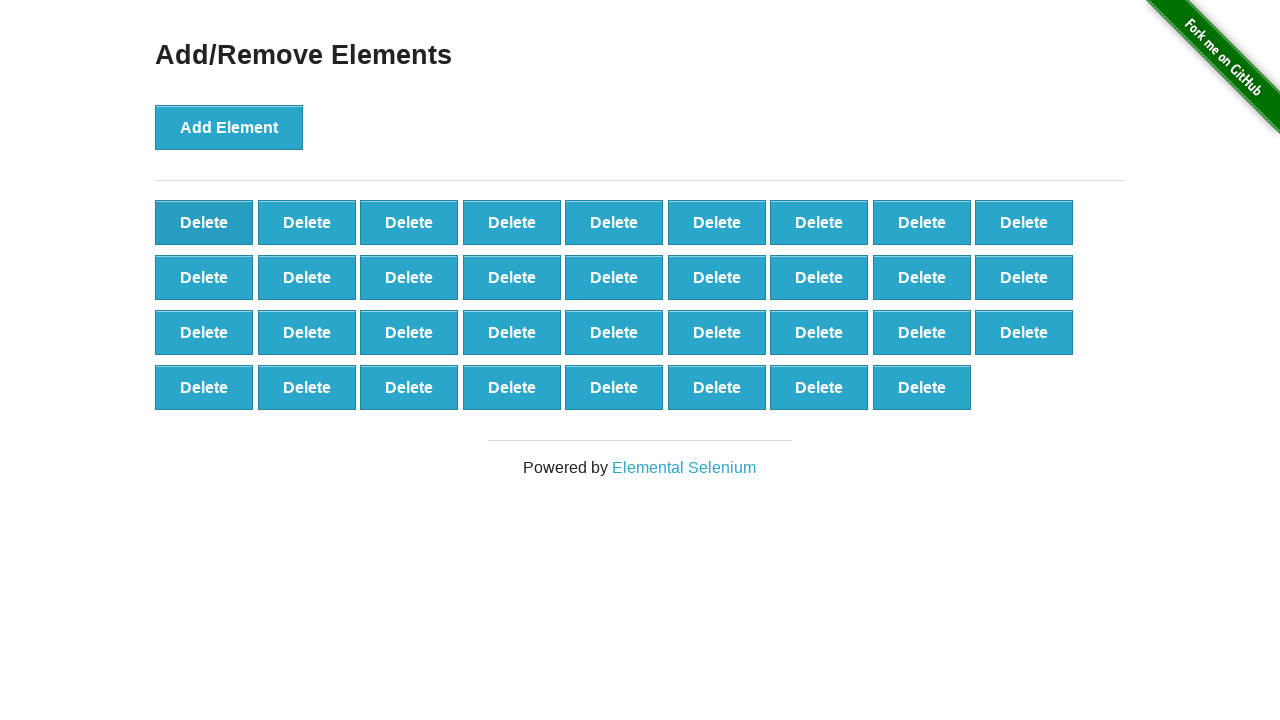

Deleted element (iteration 66/90) at (204, 222) on button[onclick='deleteElement()'] >> nth=0
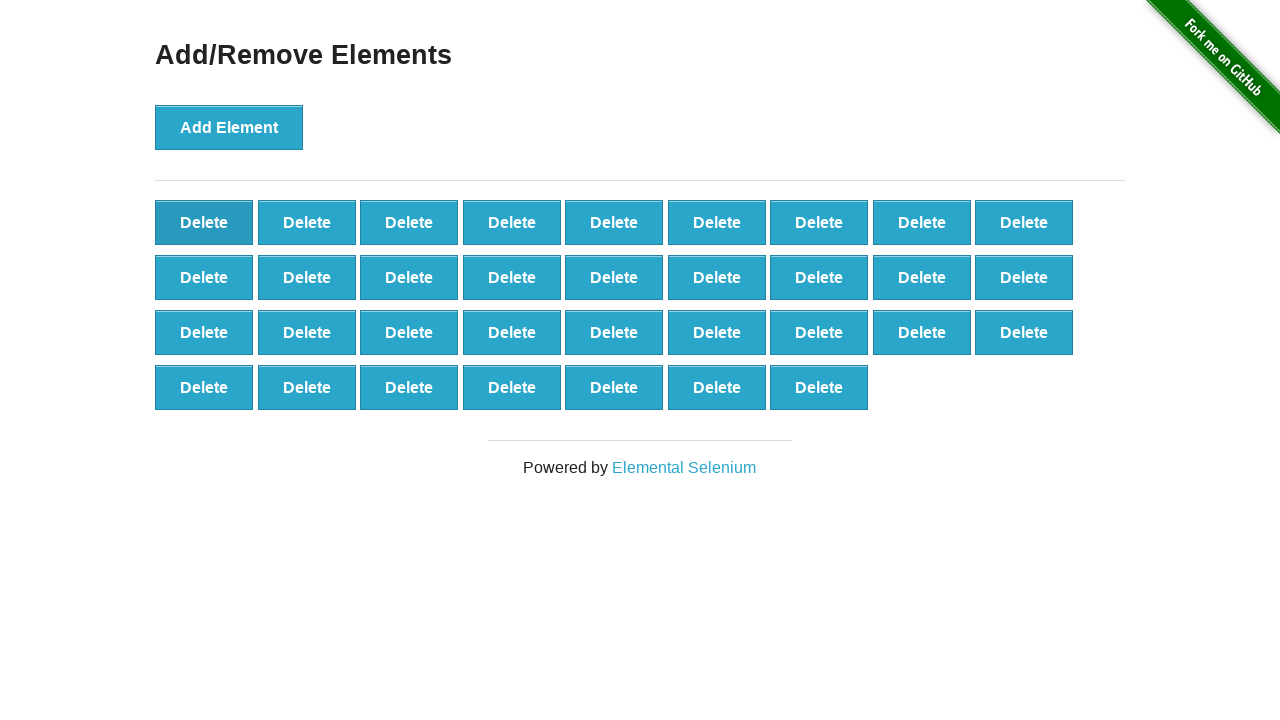

Deleted element (iteration 67/90) at (204, 222) on button[onclick='deleteElement()'] >> nth=0
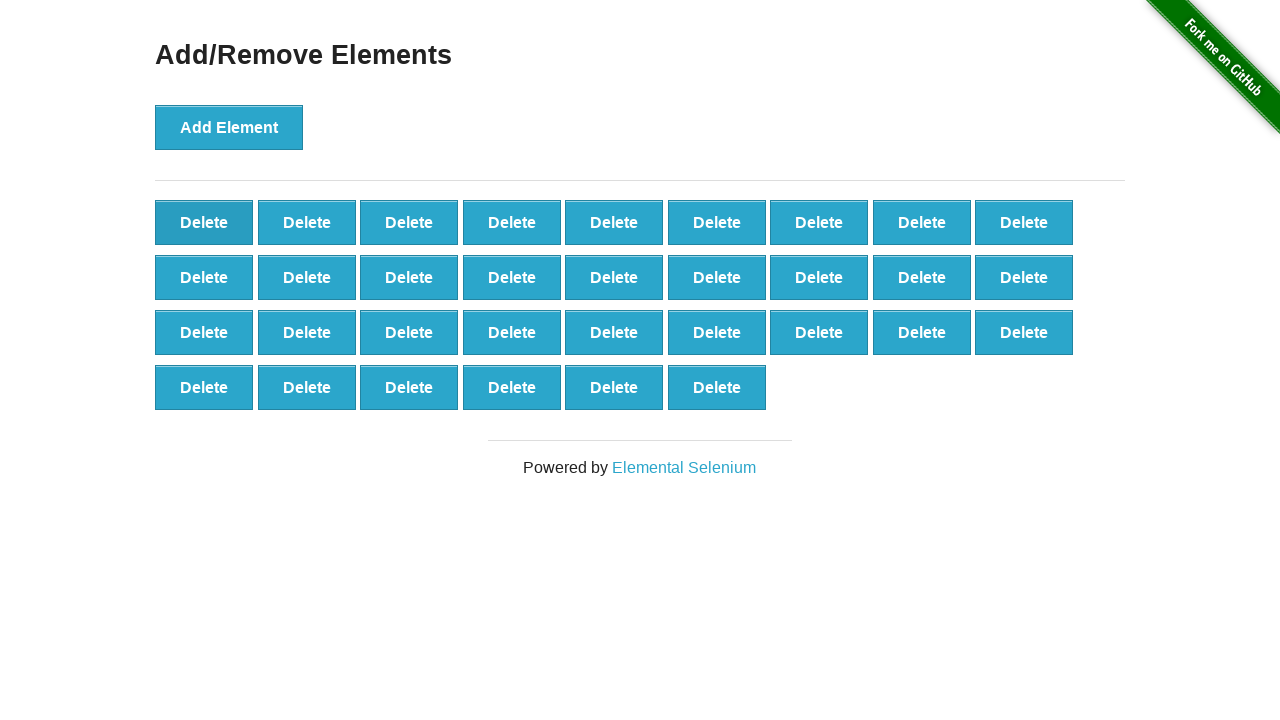

Deleted element (iteration 68/90) at (204, 222) on button[onclick='deleteElement()'] >> nth=0
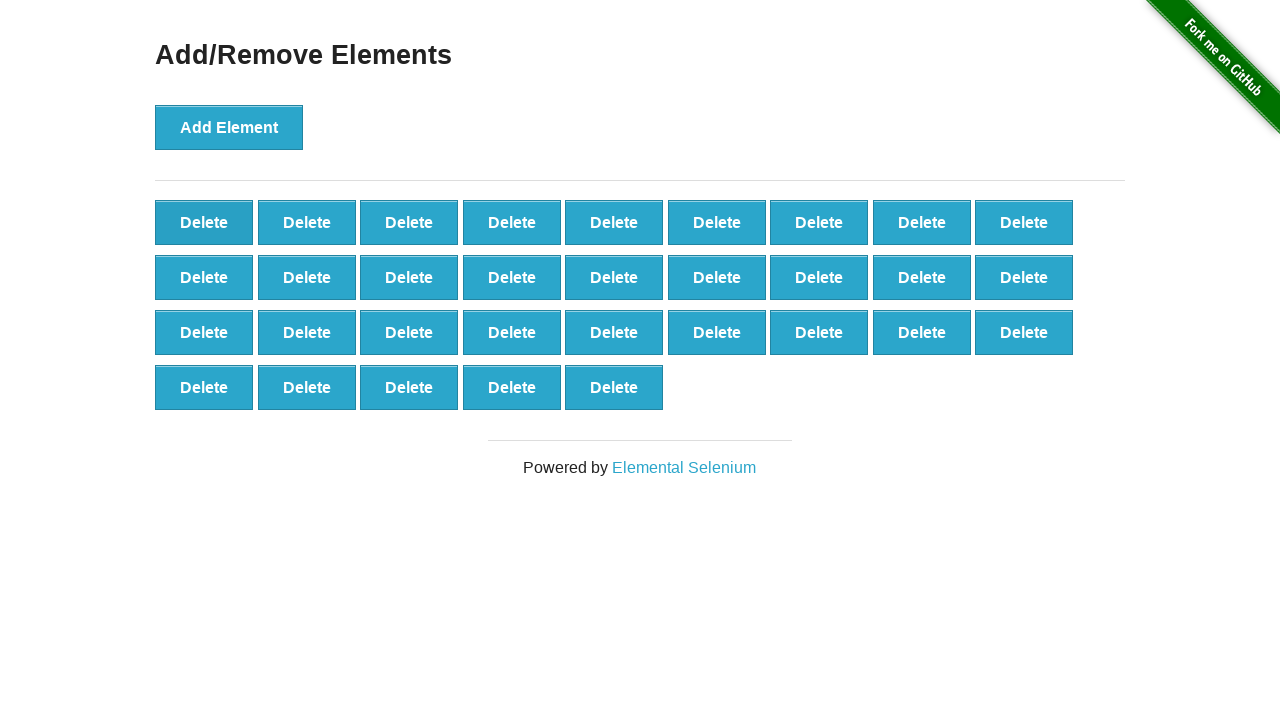

Deleted element (iteration 69/90) at (204, 222) on button[onclick='deleteElement()'] >> nth=0
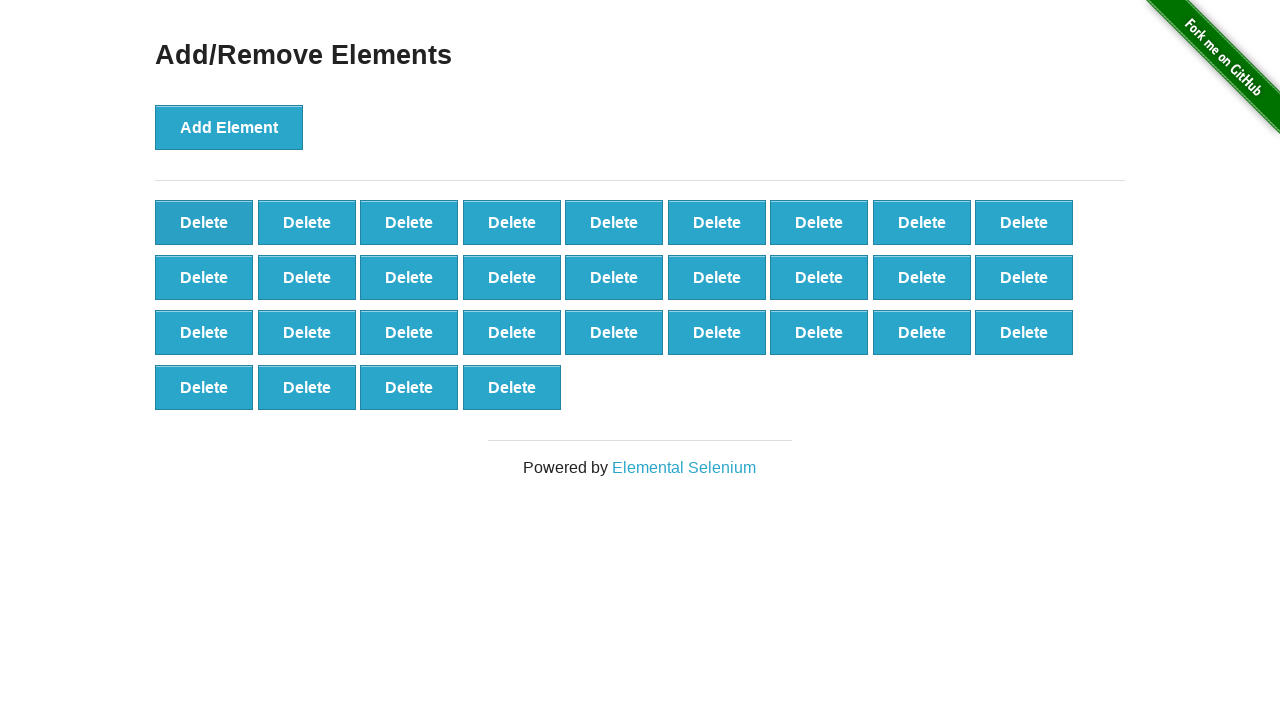

Deleted element (iteration 70/90) at (204, 222) on button[onclick='deleteElement()'] >> nth=0
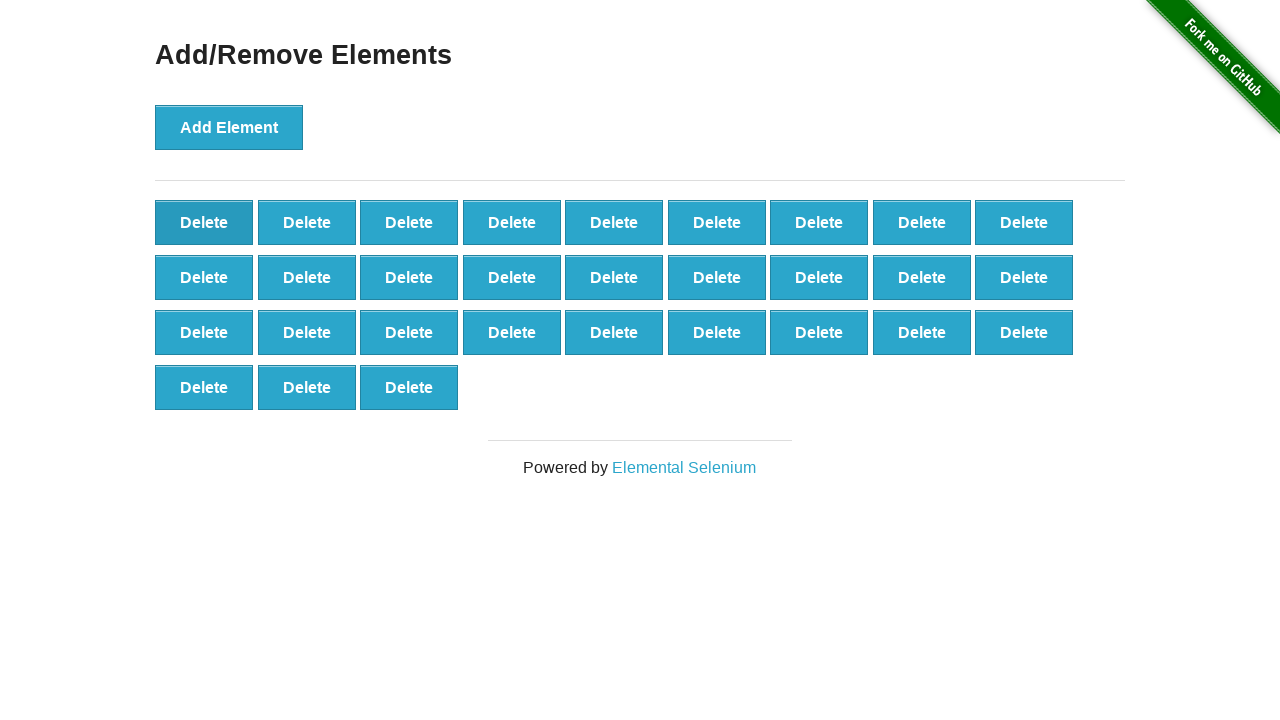

Deleted element (iteration 71/90) at (204, 222) on button[onclick='deleteElement()'] >> nth=0
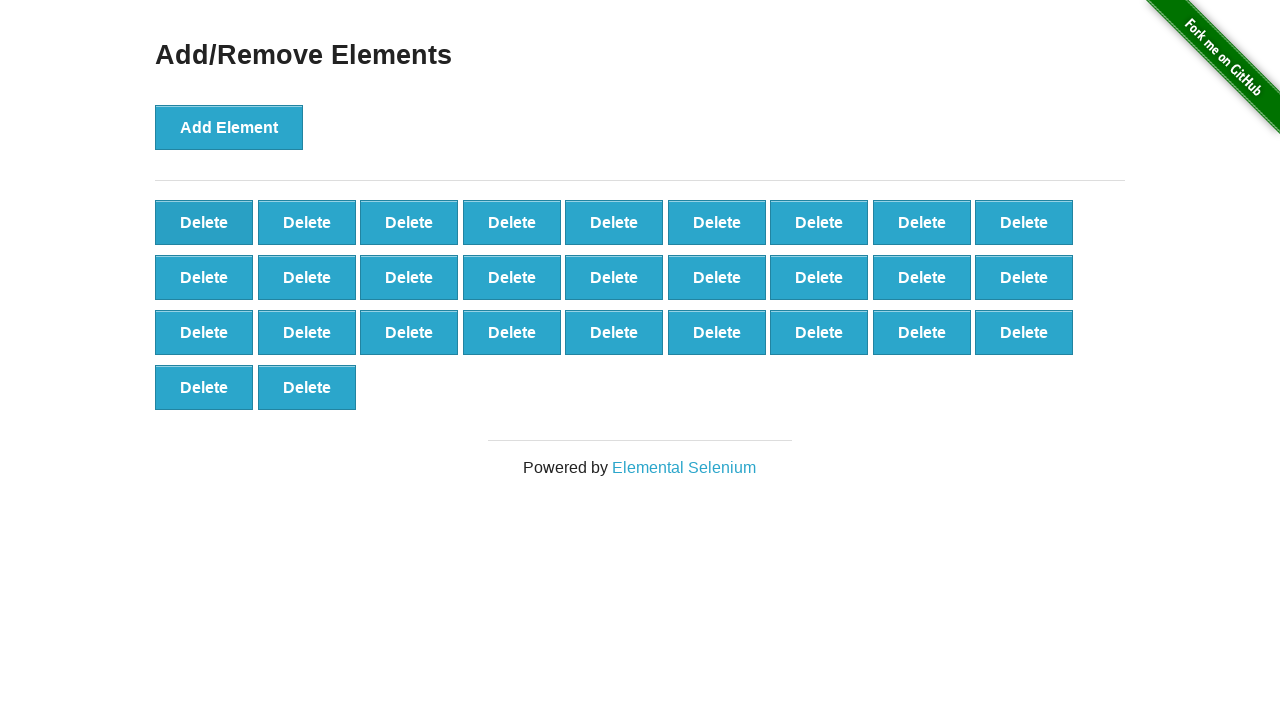

Deleted element (iteration 72/90) at (204, 222) on button[onclick='deleteElement()'] >> nth=0
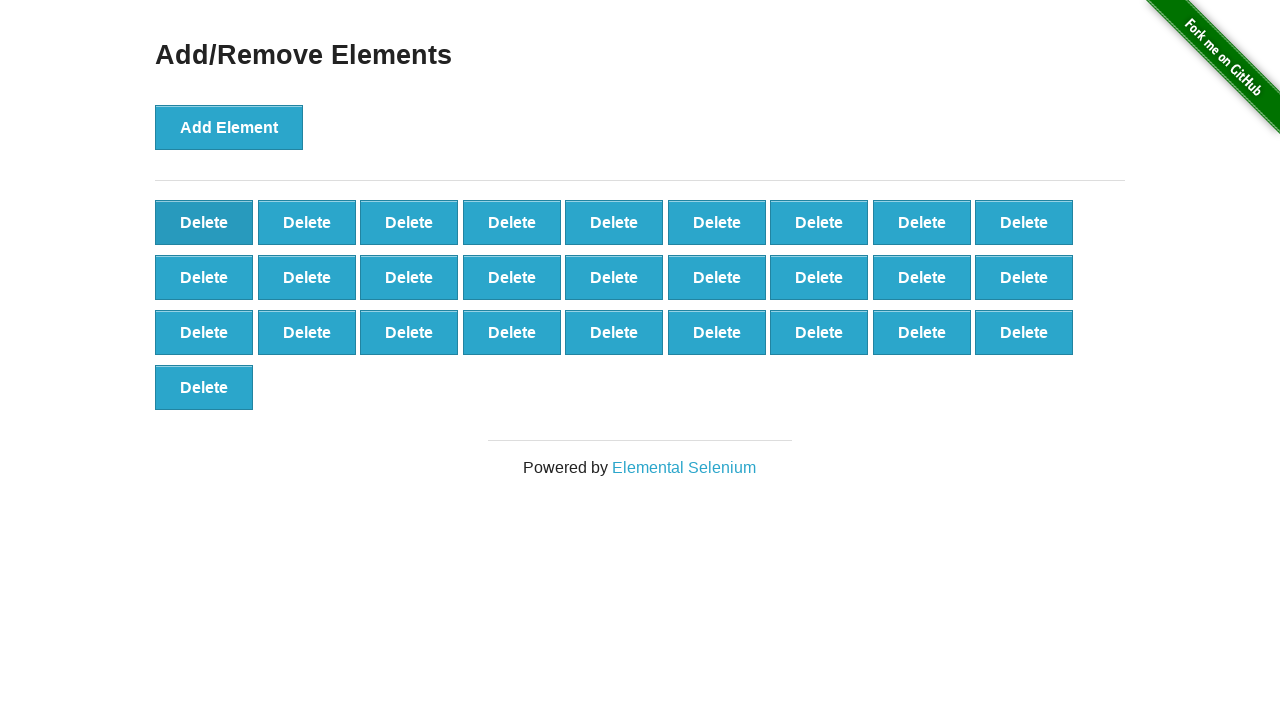

Deleted element (iteration 73/90) at (204, 222) on button[onclick='deleteElement()'] >> nth=0
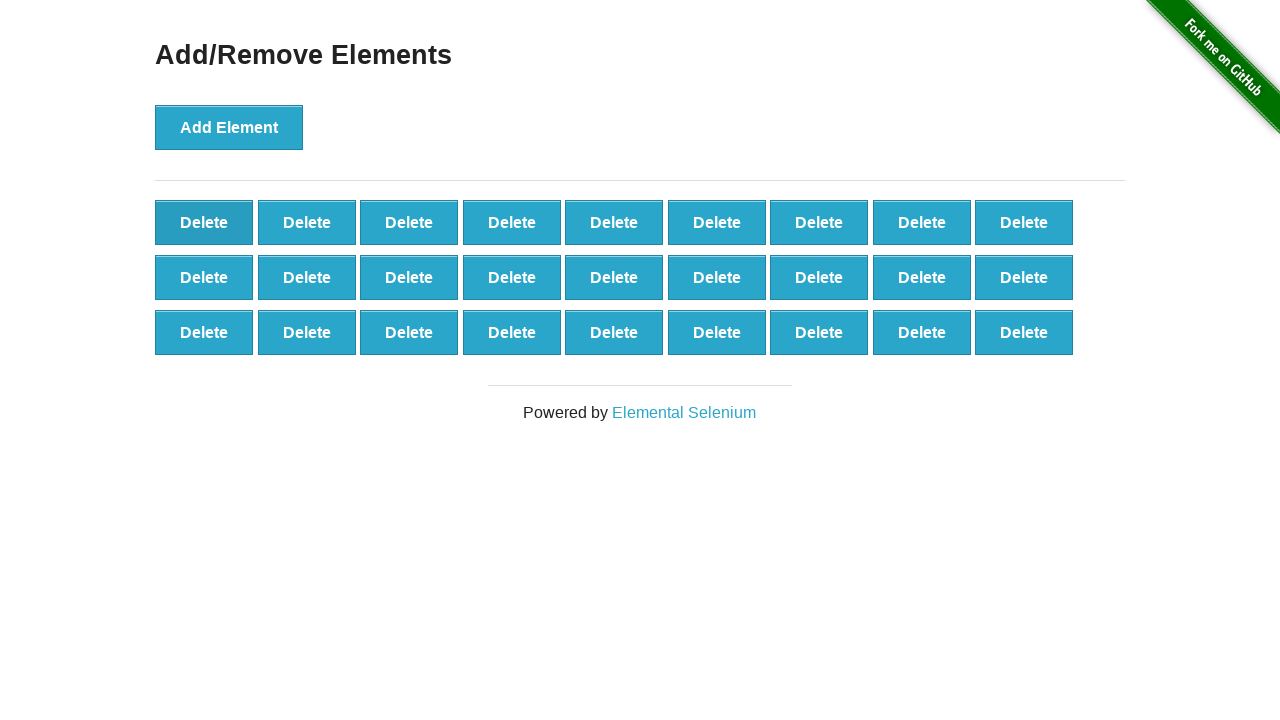

Deleted element (iteration 74/90) at (204, 222) on button[onclick='deleteElement()'] >> nth=0
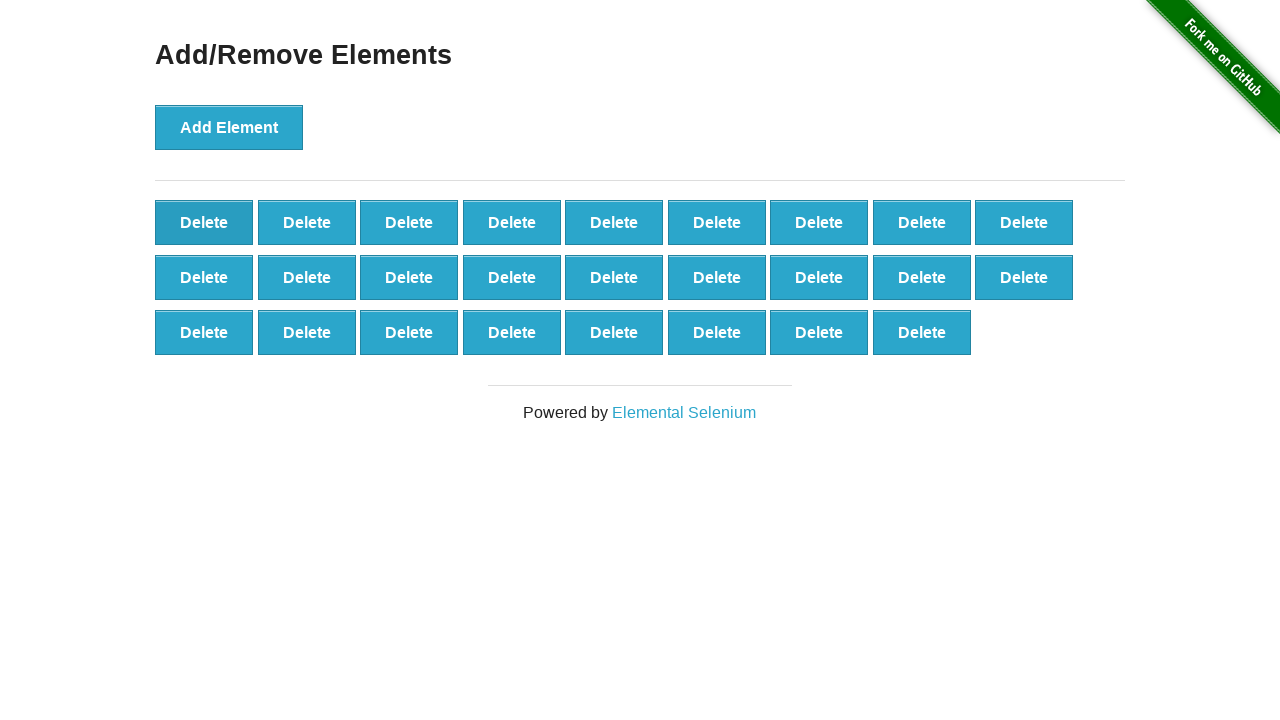

Deleted element (iteration 75/90) at (204, 222) on button[onclick='deleteElement()'] >> nth=0
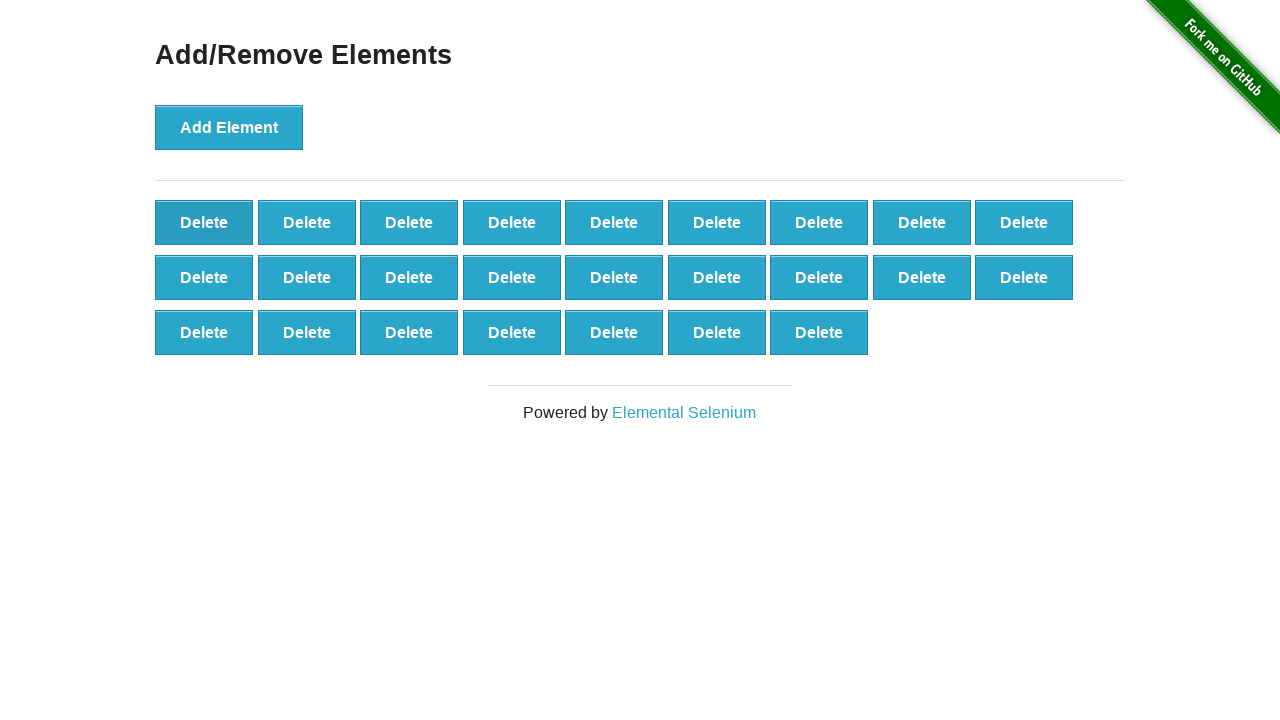

Deleted element (iteration 76/90) at (204, 222) on button[onclick='deleteElement()'] >> nth=0
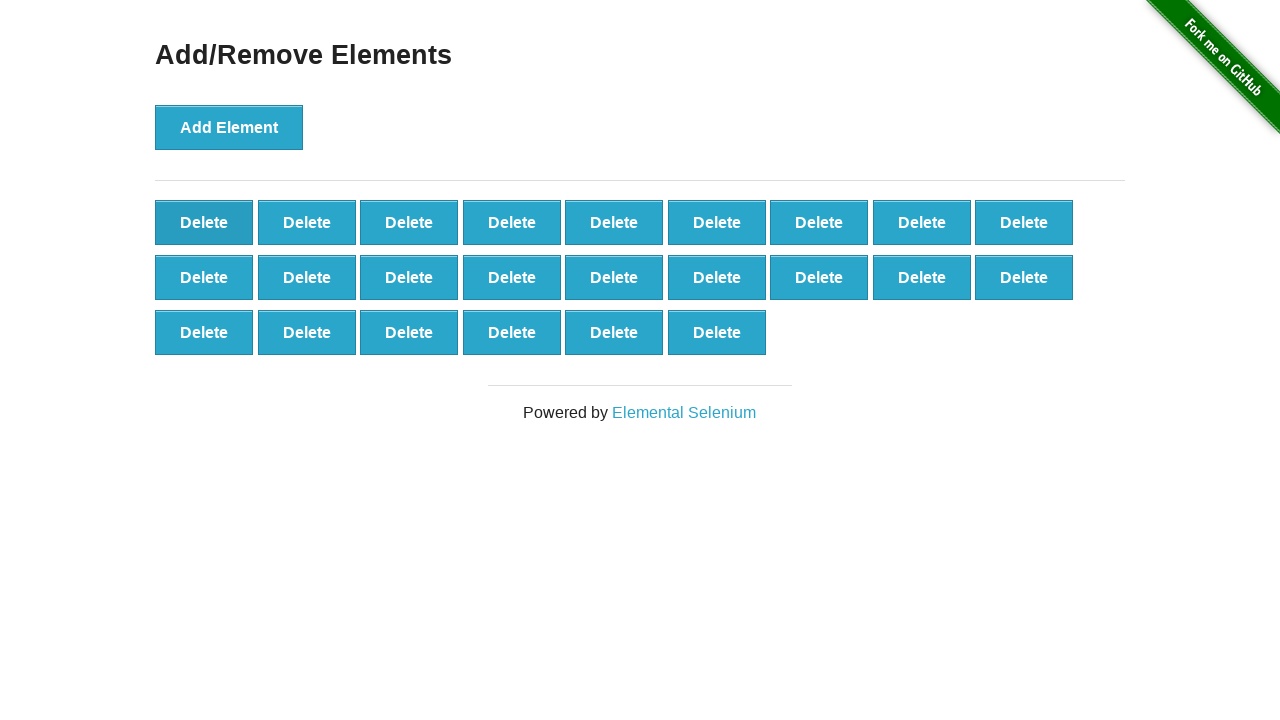

Deleted element (iteration 77/90) at (204, 222) on button[onclick='deleteElement()'] >> nth=0
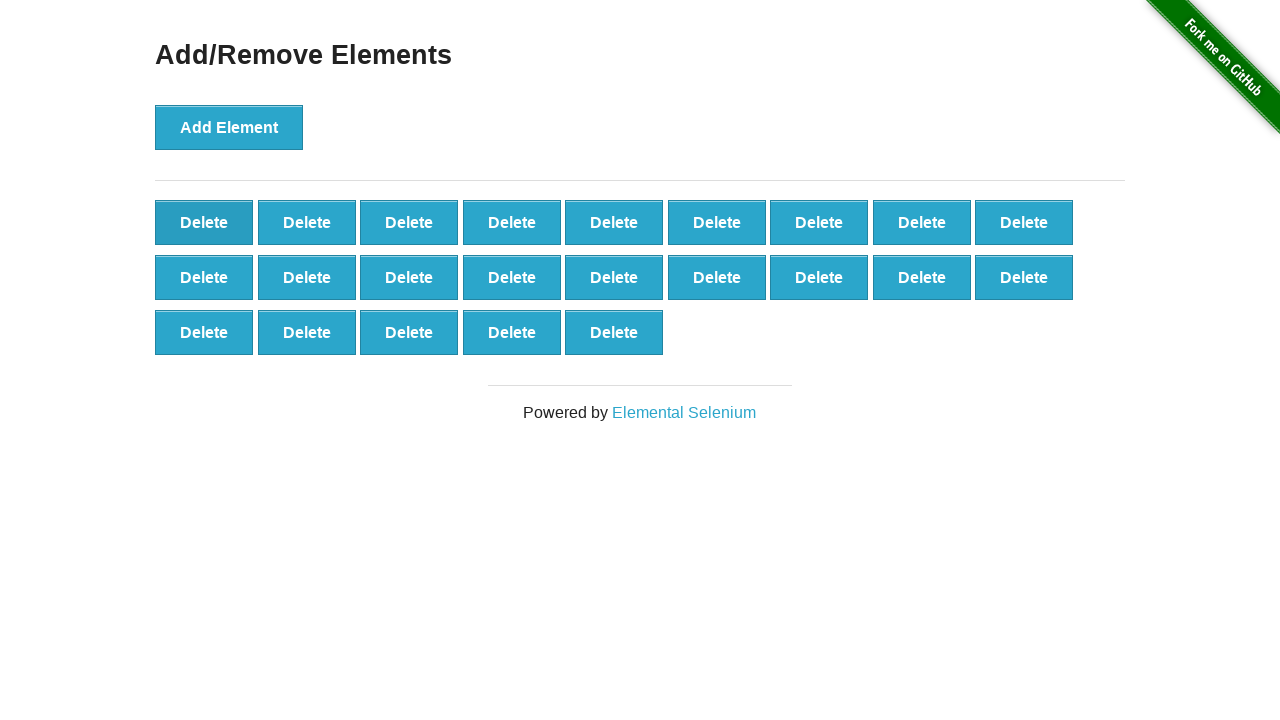

Deleted element (iteration 78/90) at (204, 222) on button[onclick='deleteElement()'] >> nth=0
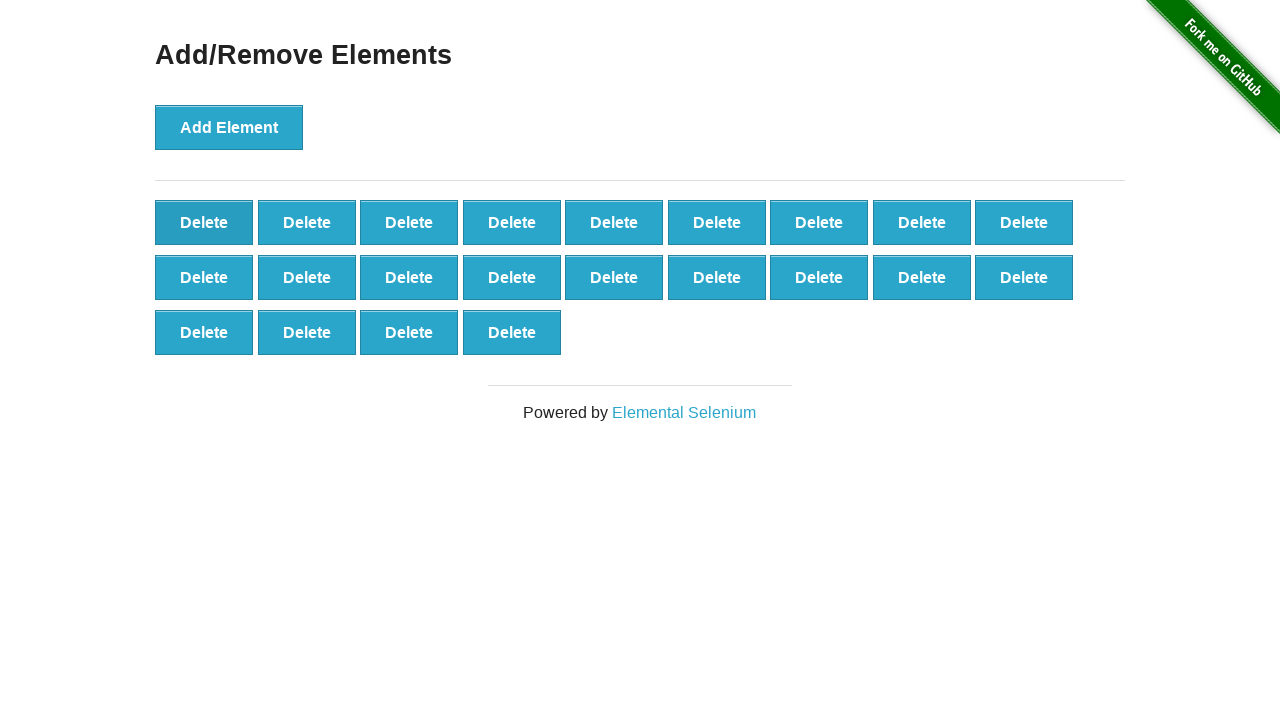

Deleted element (iteration 79/90) at (204, 222) on button[onclick='deleteElement()'] >> nth=0
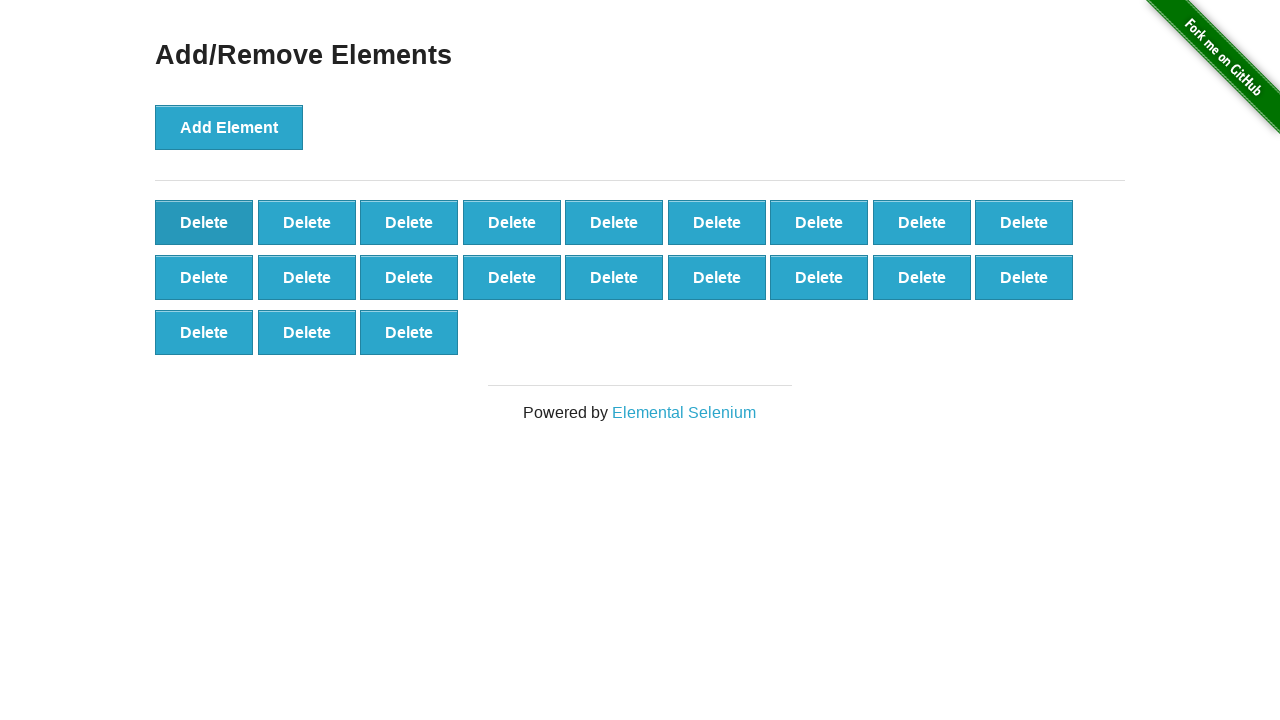

Deleted element (iteration 80/90) at (204, 222) on button[onclick='deleteElement()'] >> nth=0
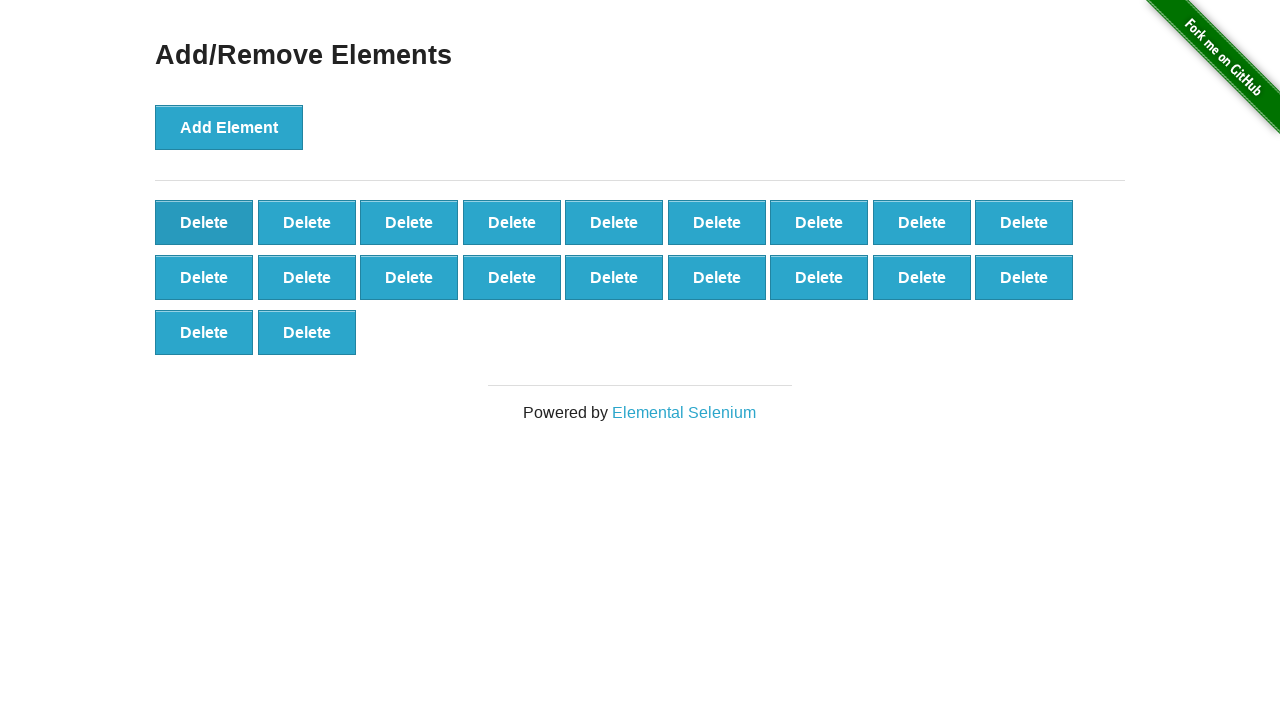

Deleted element (iteration 81/90) at (204, 222) on button[onclick='deleteElement()'] >> nth=0
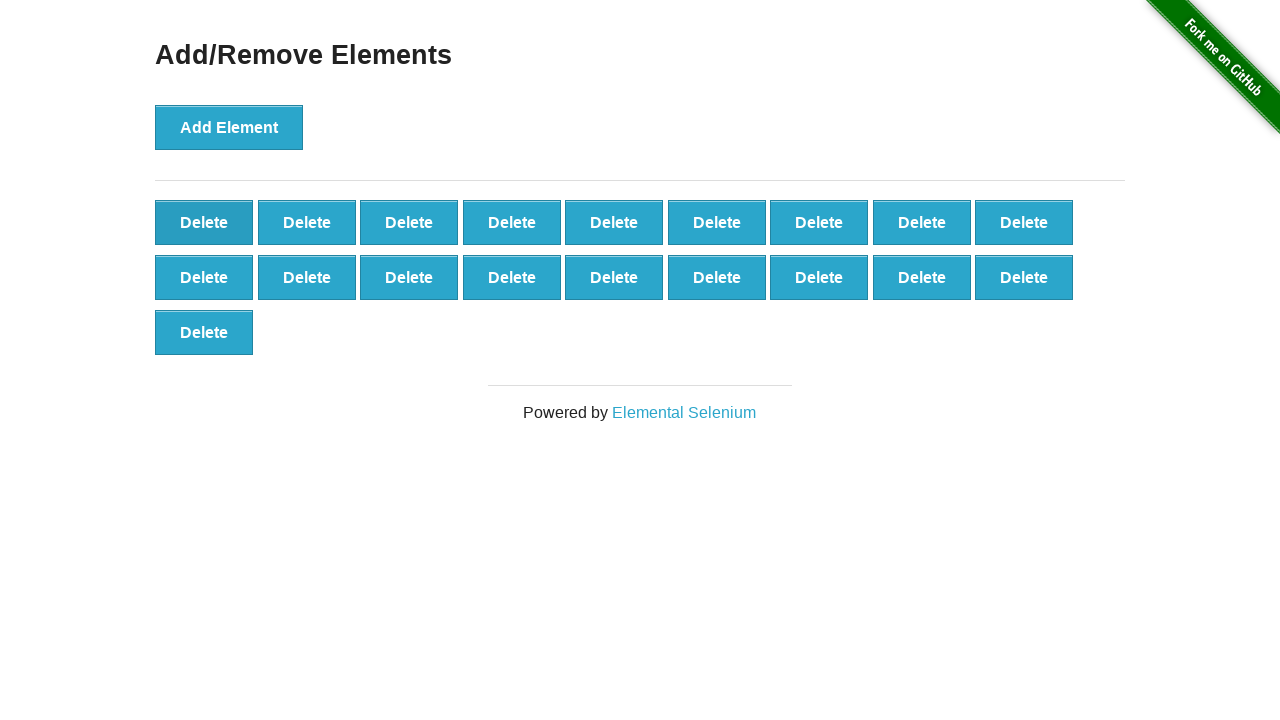

Deleted element (iteration 82/90) at (204, 222) on button[onclick='deleteElement()'] >> nth=0
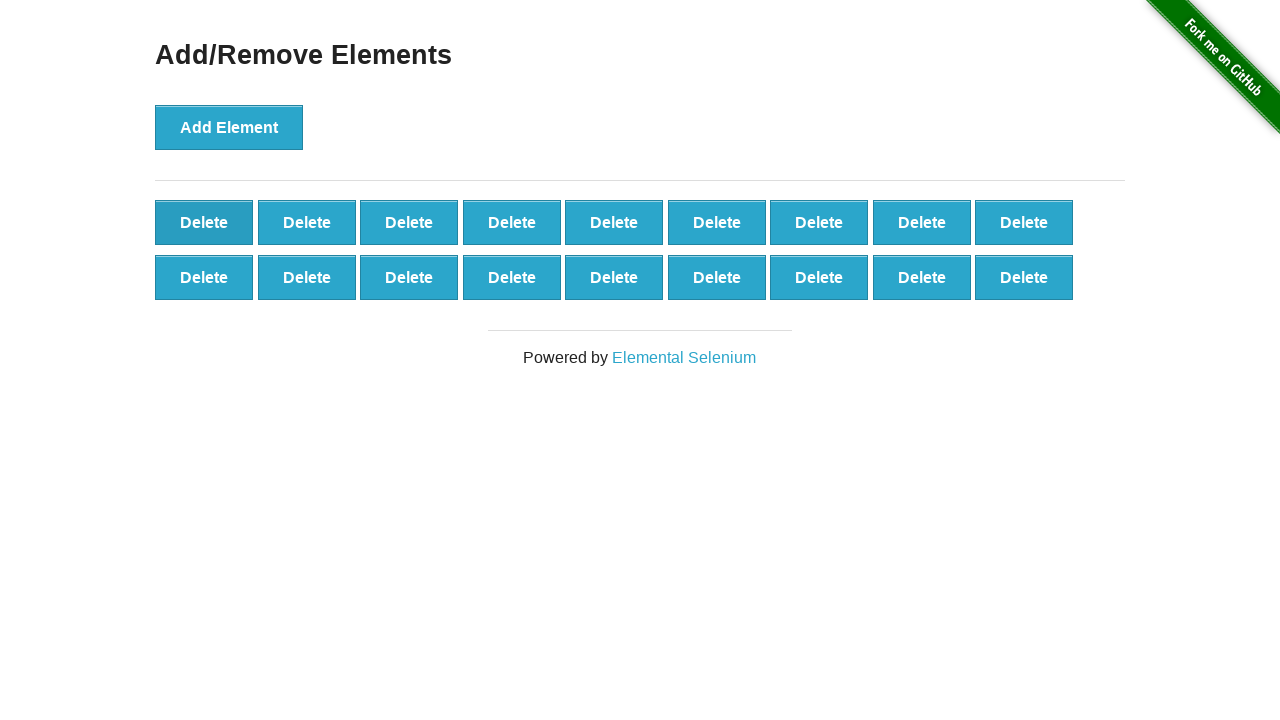

Deleted element (iteration 83/90) at (204, 222) on button[onclick='deleteElement()'] >> nth=0
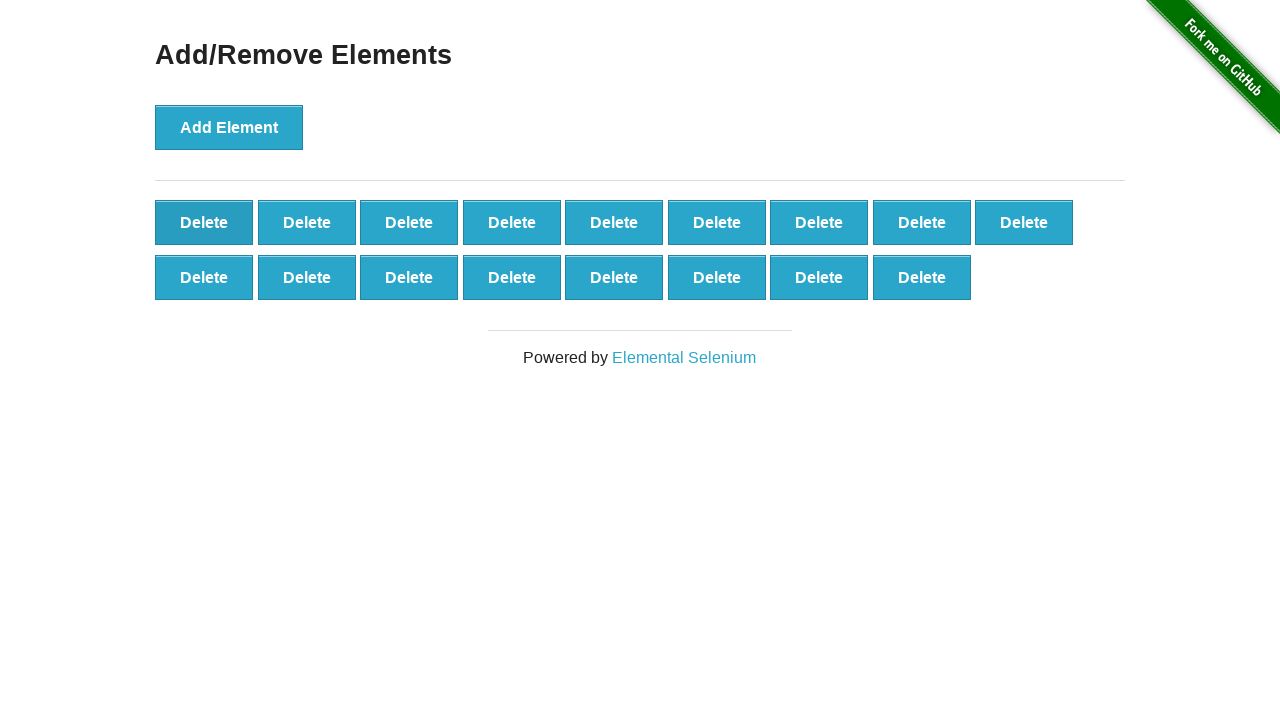

Deleted element (iteration 84/90) at (204, 222) on button[onclick='deleteElement()'] >> nth=0
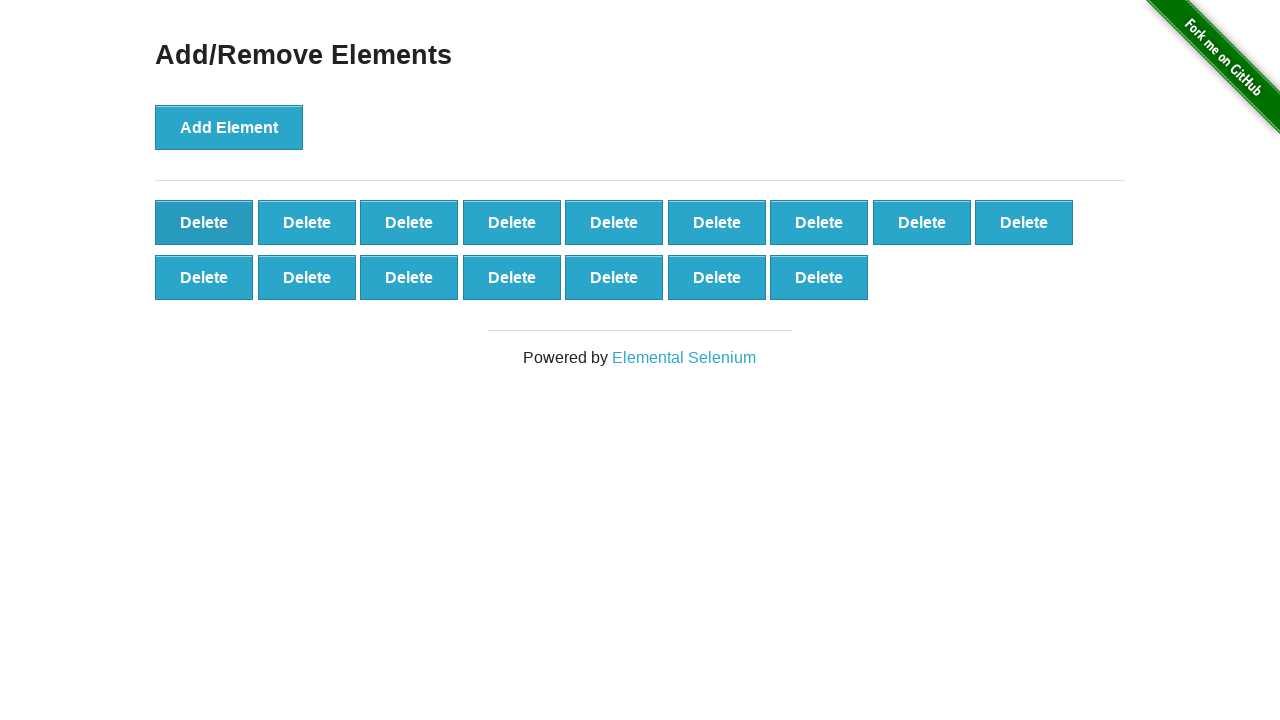

Deleted element (iteration 85/90) at (204, 222) on button[onclick='deleteElement()'] >> nth=0
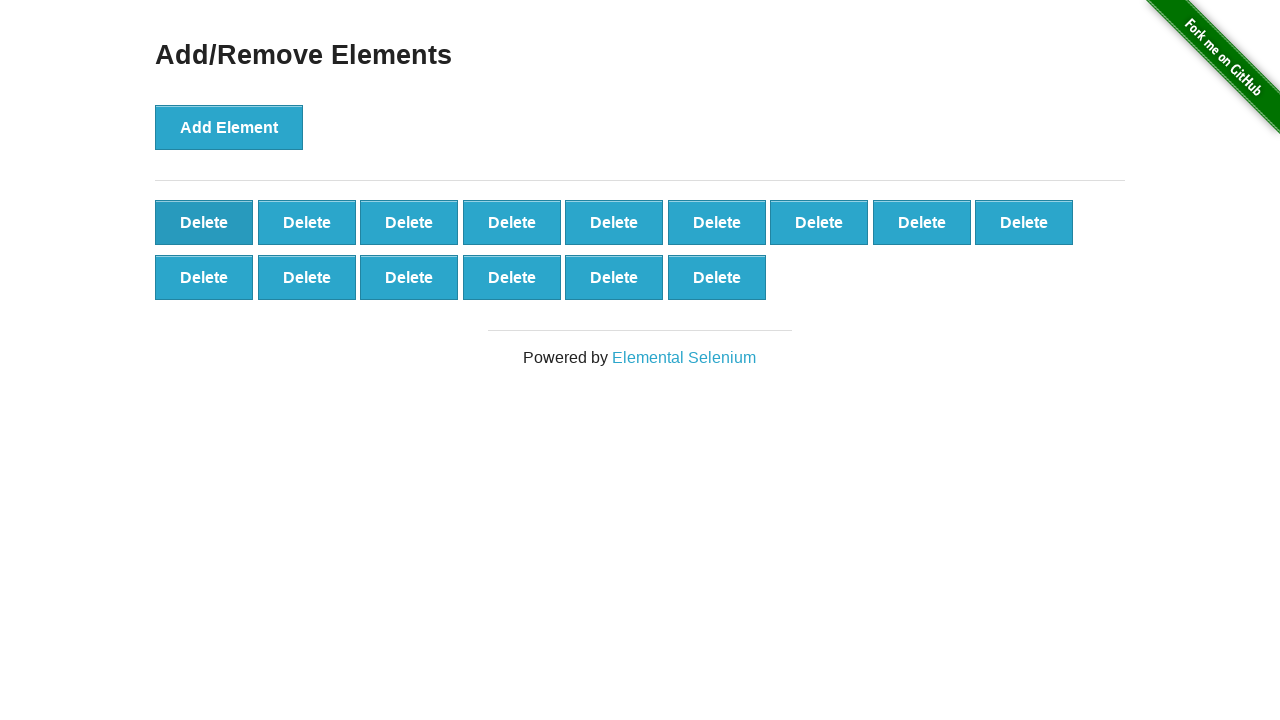

Deleted element (iteration 86/90) at (204, 222) on button[onclick='deleteElement()'] >> nth=0
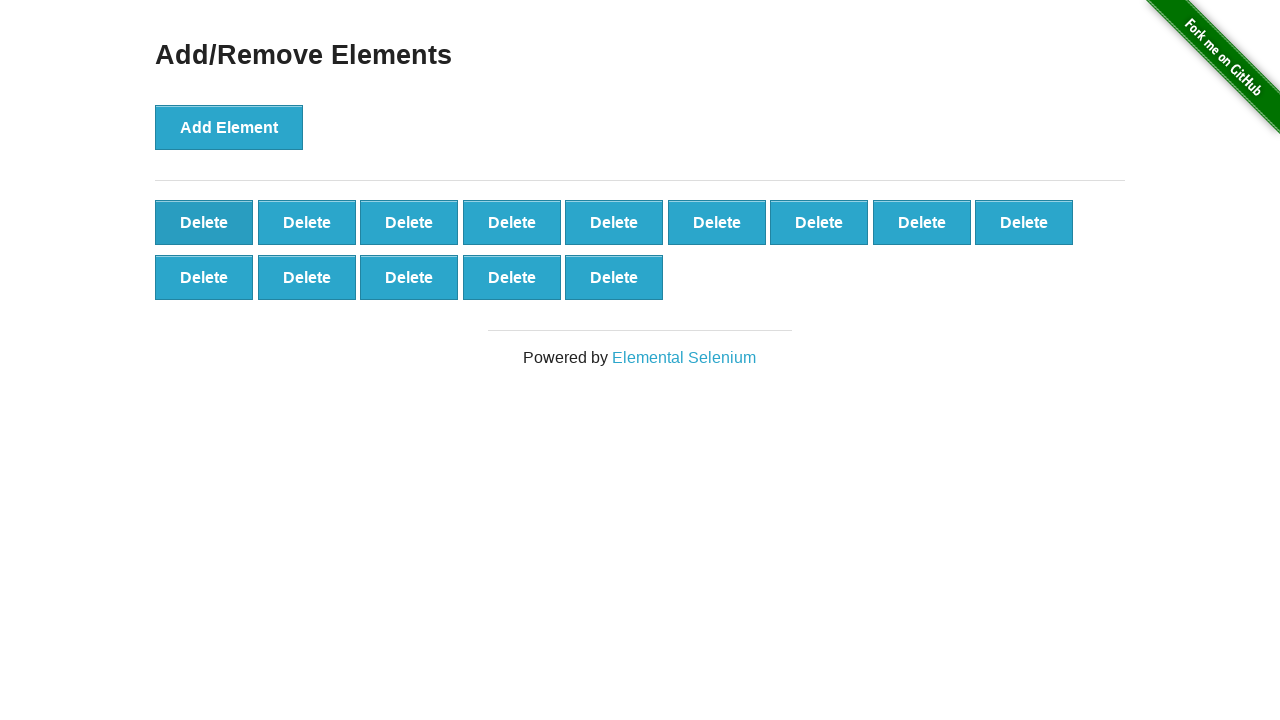

Deleted element (iteration 87/90) at (204, 222) on button[onclick='deleteElement()'] >> nth=0
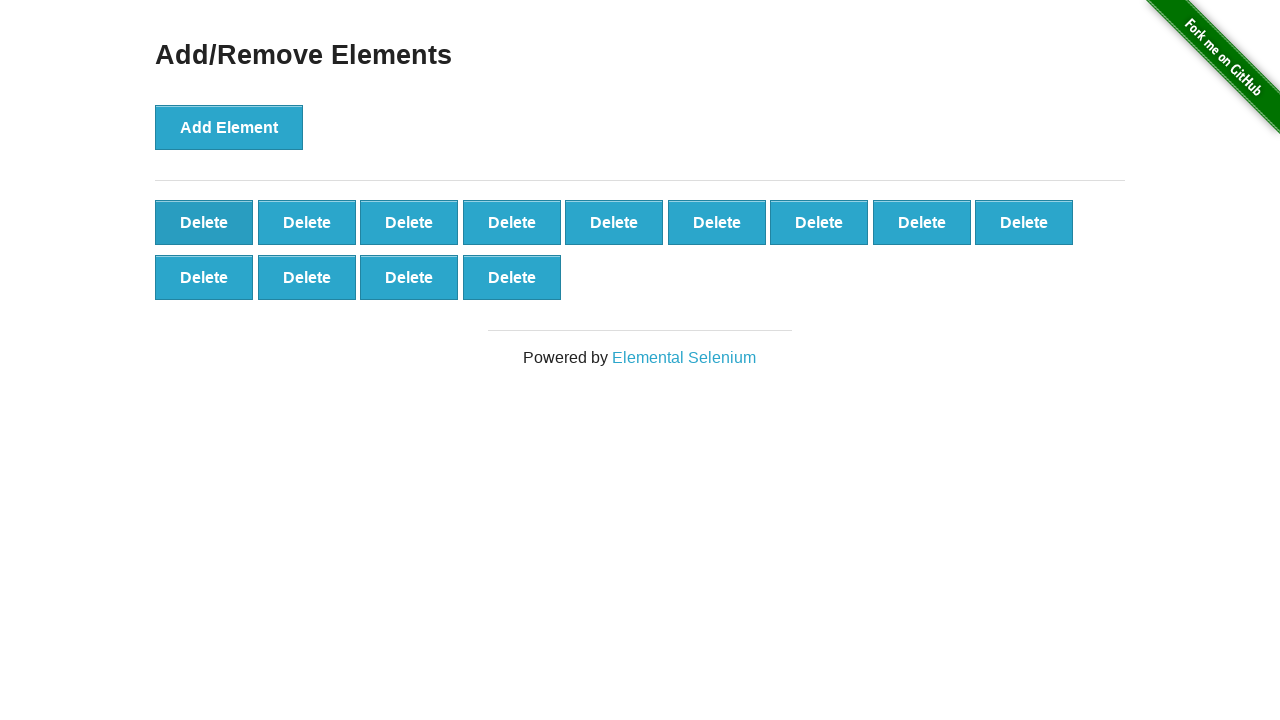

Deleted element (iteration 88/90) at (204, 222) on button[onclick='deleteElement()'] >> nth=0
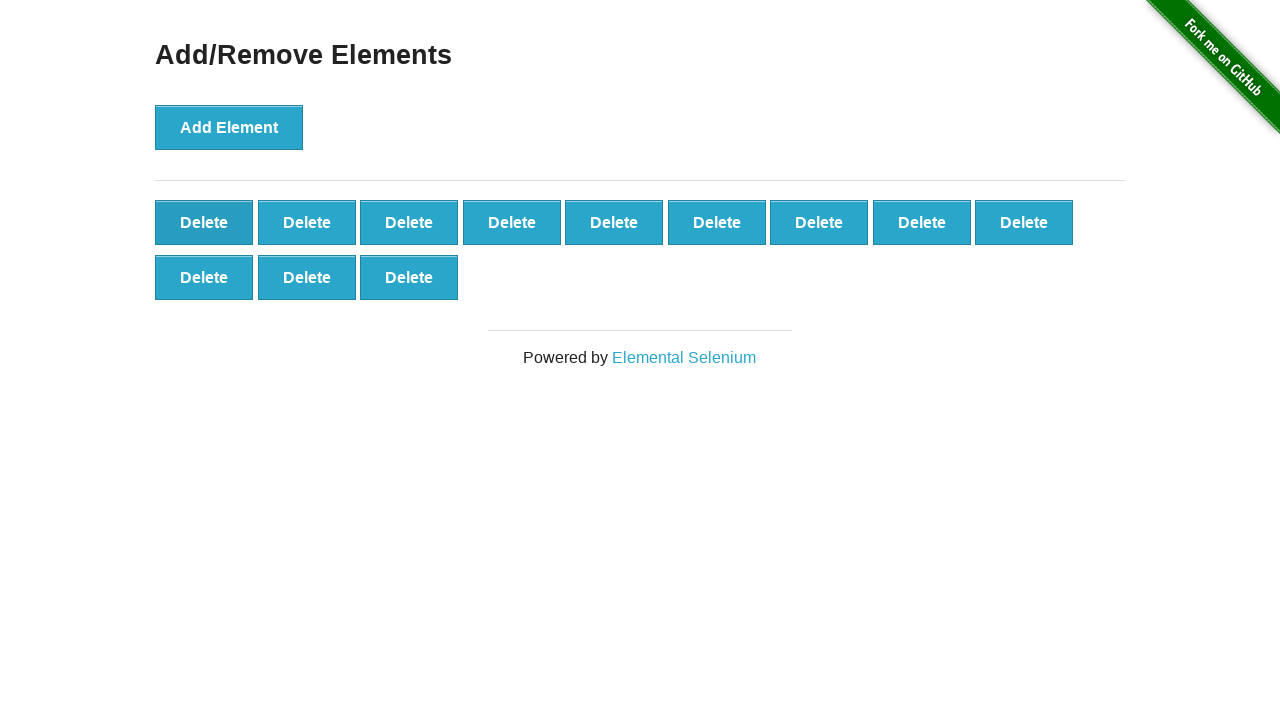

Deleted element (iteration 89/90) at (204, 222) on button[onclick='deleteElement()'] >> nth=0
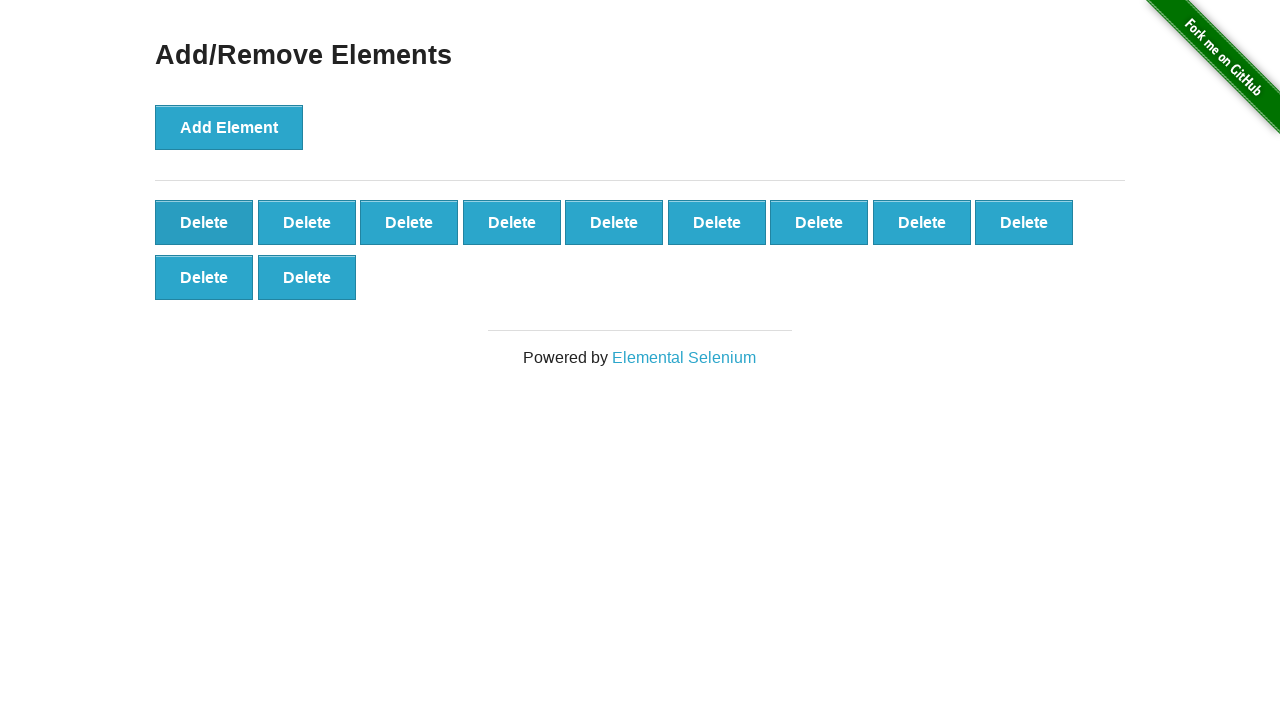

Deleted element (iteration 90/90) at (204, 222) on button[onclick='deleteElement()'] >> nth=0
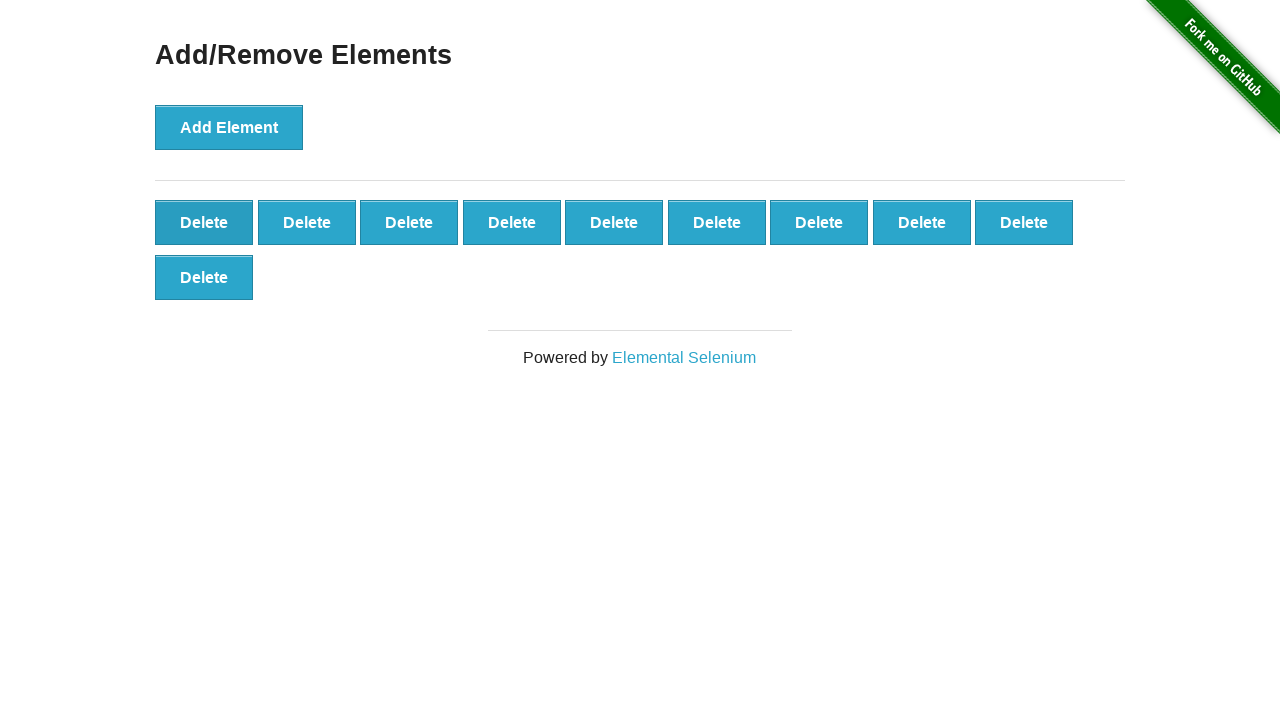

Verified 10 delete buttons remain after deleting 90 elements
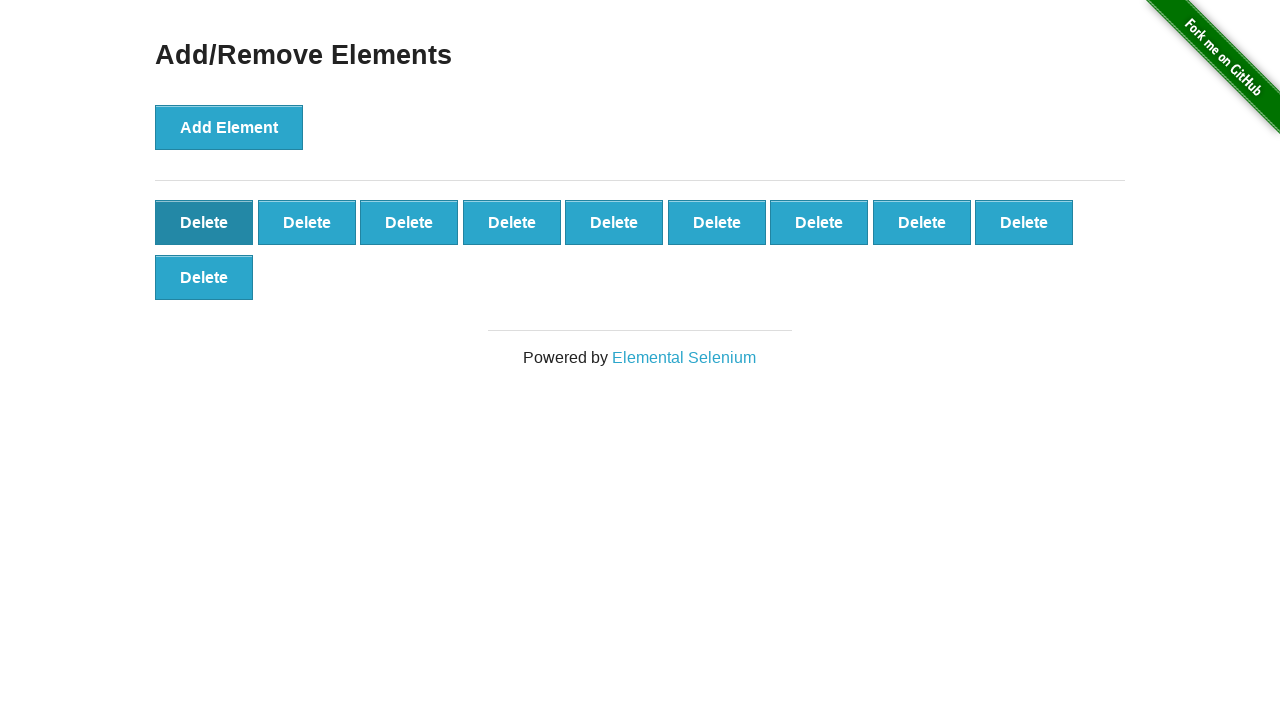

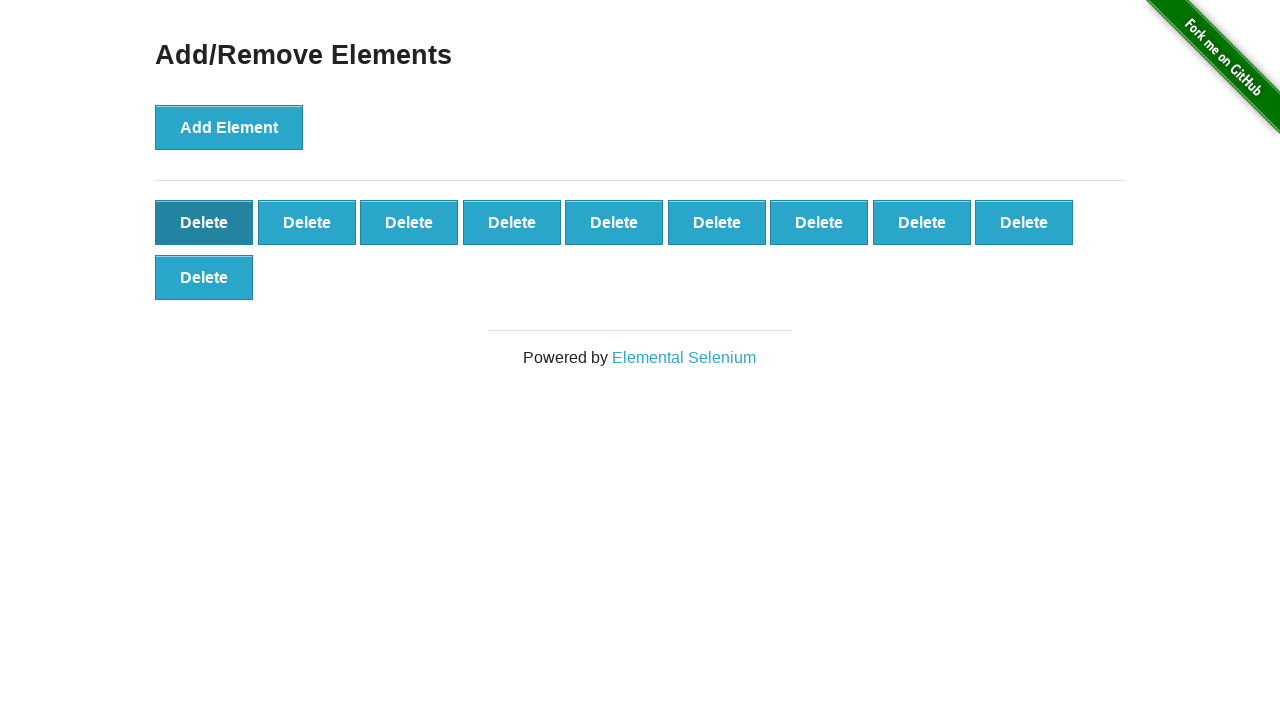